Tests navigating an e-commerce site by clicking category menu, selecting software category, changing display limit, and scrolling through lazy-loaded product images

Starting URL: https://ecommerce-playground.lambdatest.io/

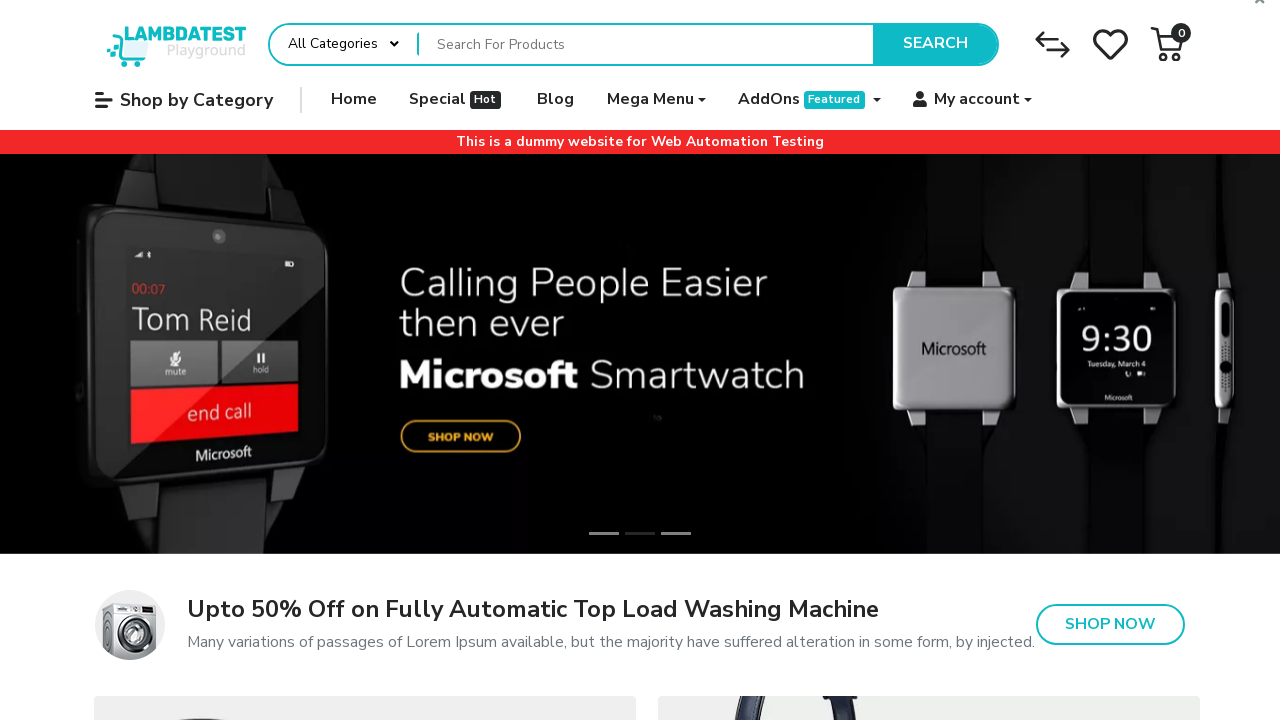

Clicked 'Shop by Category' button to open category menu at (184, 100) on internal:role=button[name="Shop by Category"i]
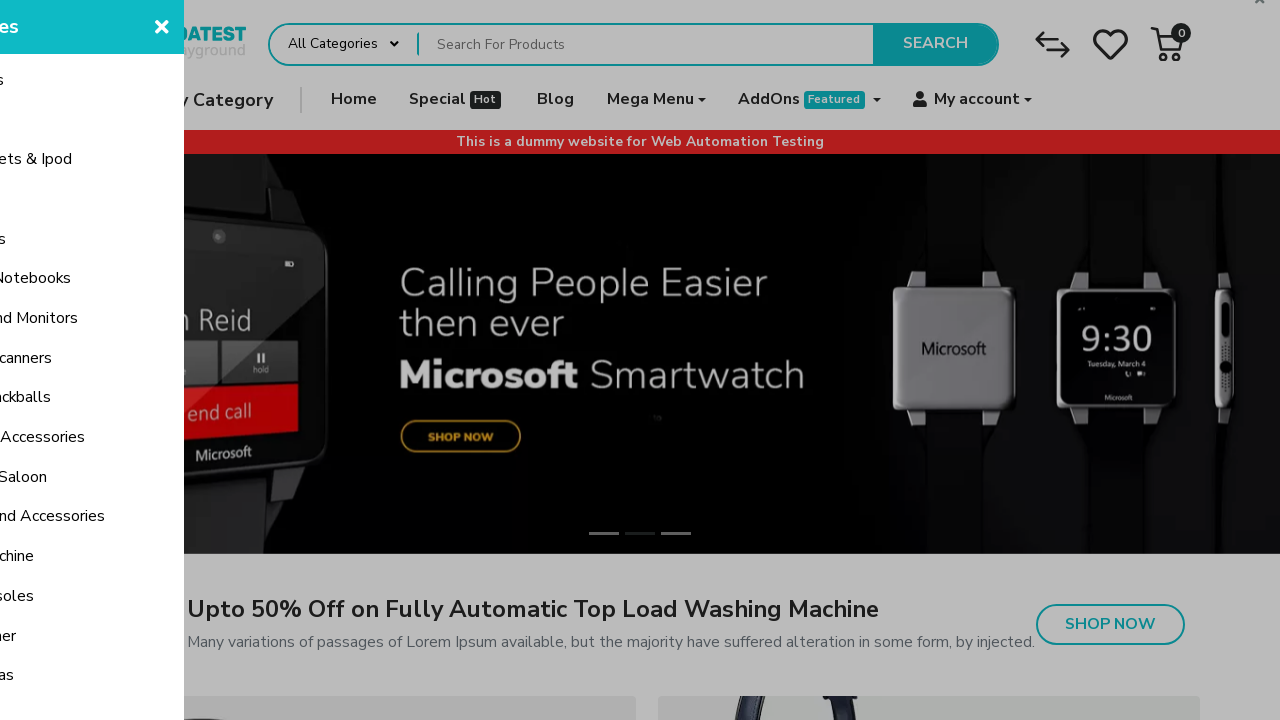

Selected 'Software' category from menu at (160, 200) on internal:role=link[name="Software"i]
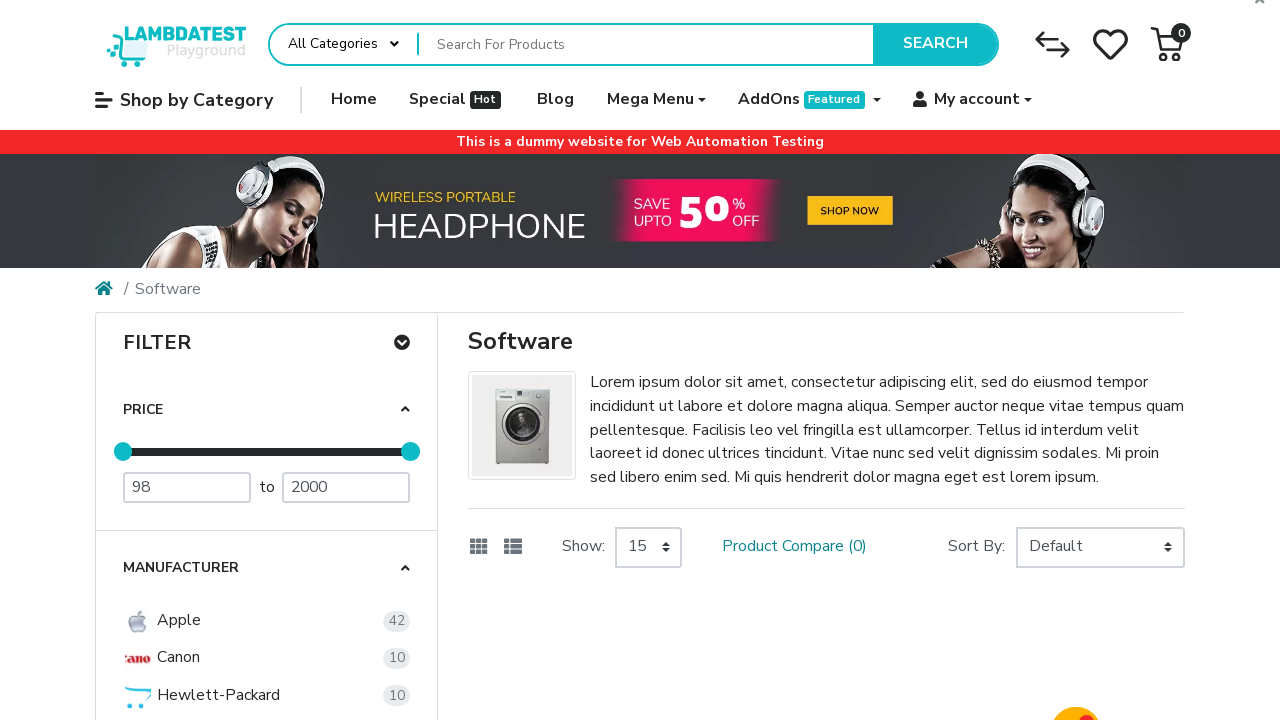

Changed display limit to 75 items per page on internal:role=combobox[name="Show:"i]
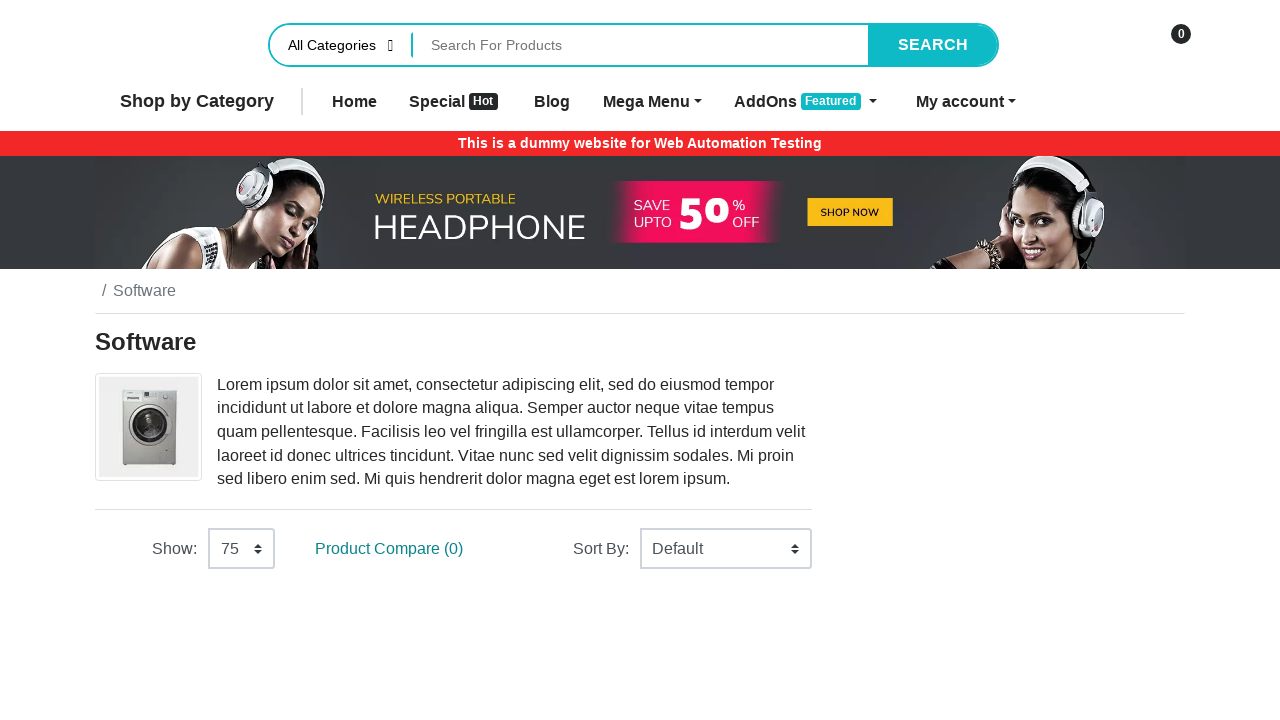

Navigated to Software category page with 75 items per page
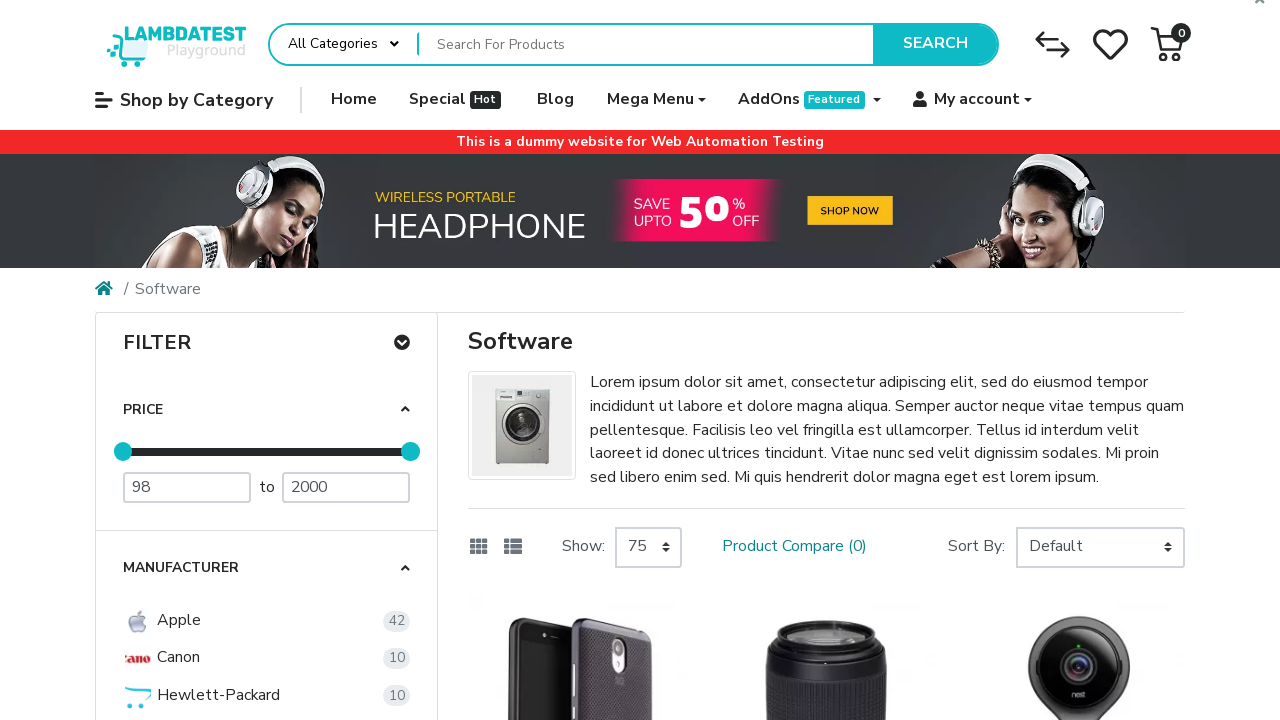

Scrolled down to load lazy-loaded product images (iteration 1/75)
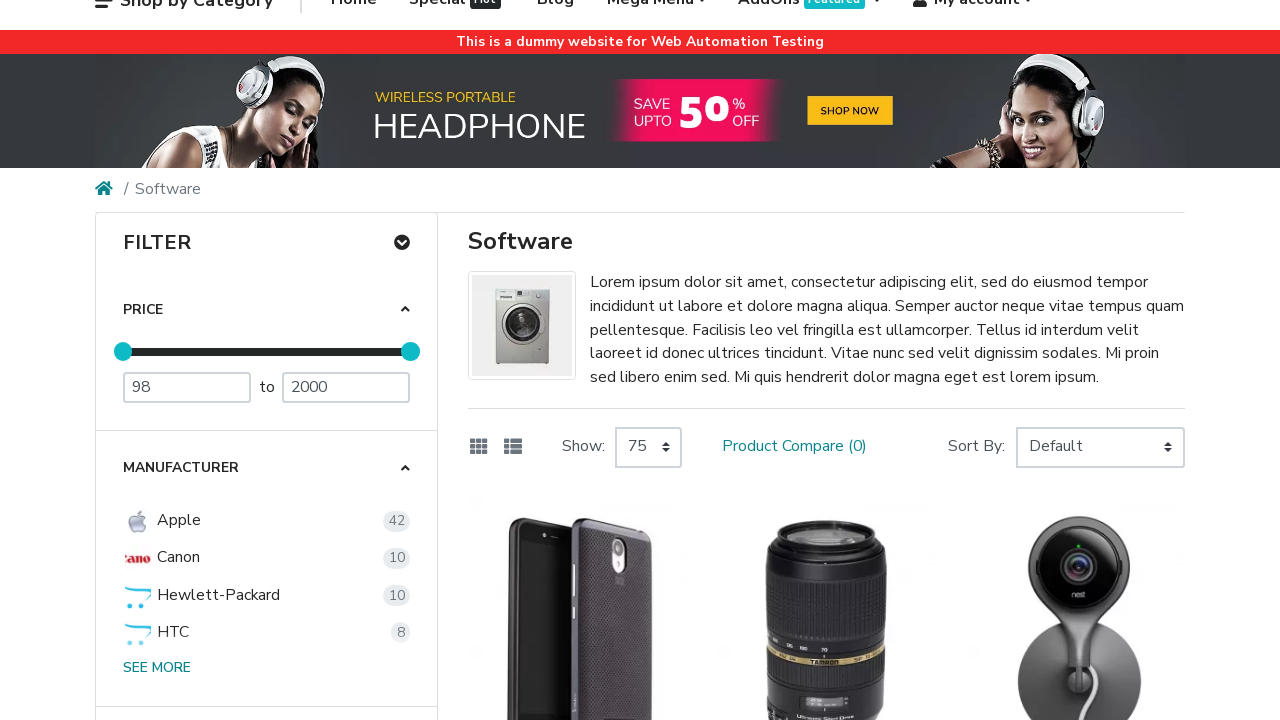

Waited for lazy-loaded images to render (iteration 1/75)
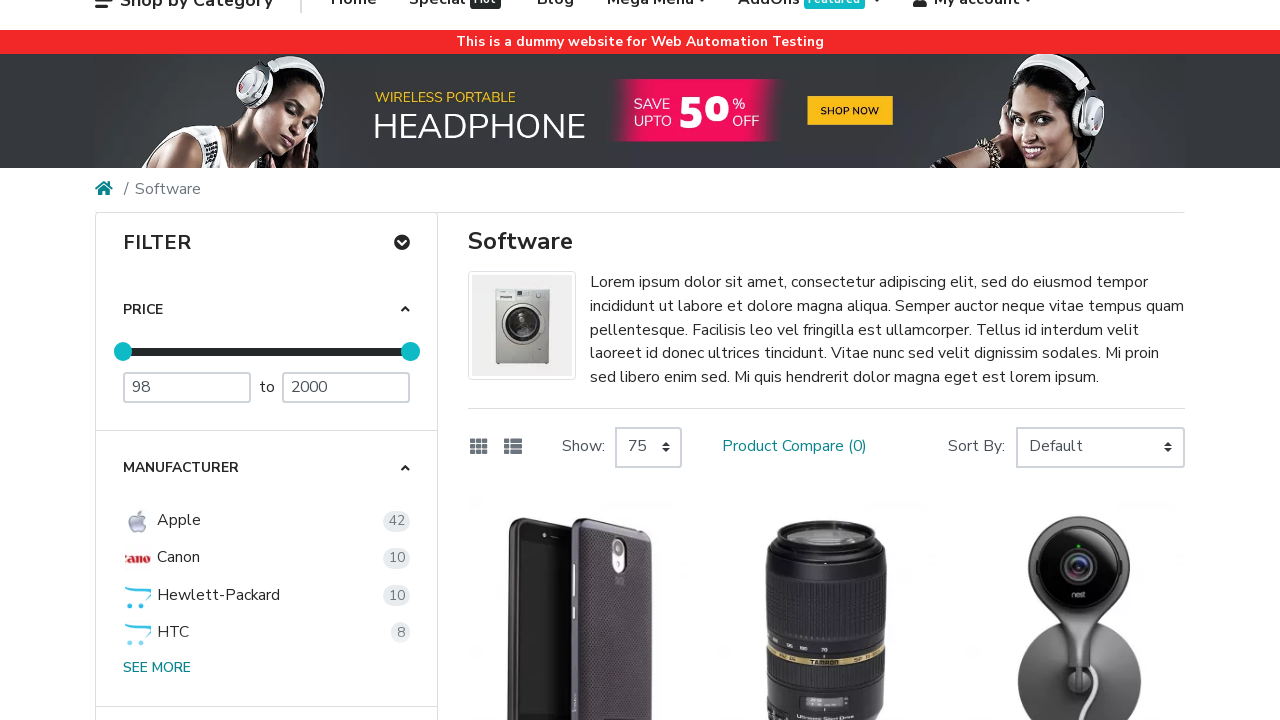

Scrolled down to load lazy-loaded product images (iteration 2/75)
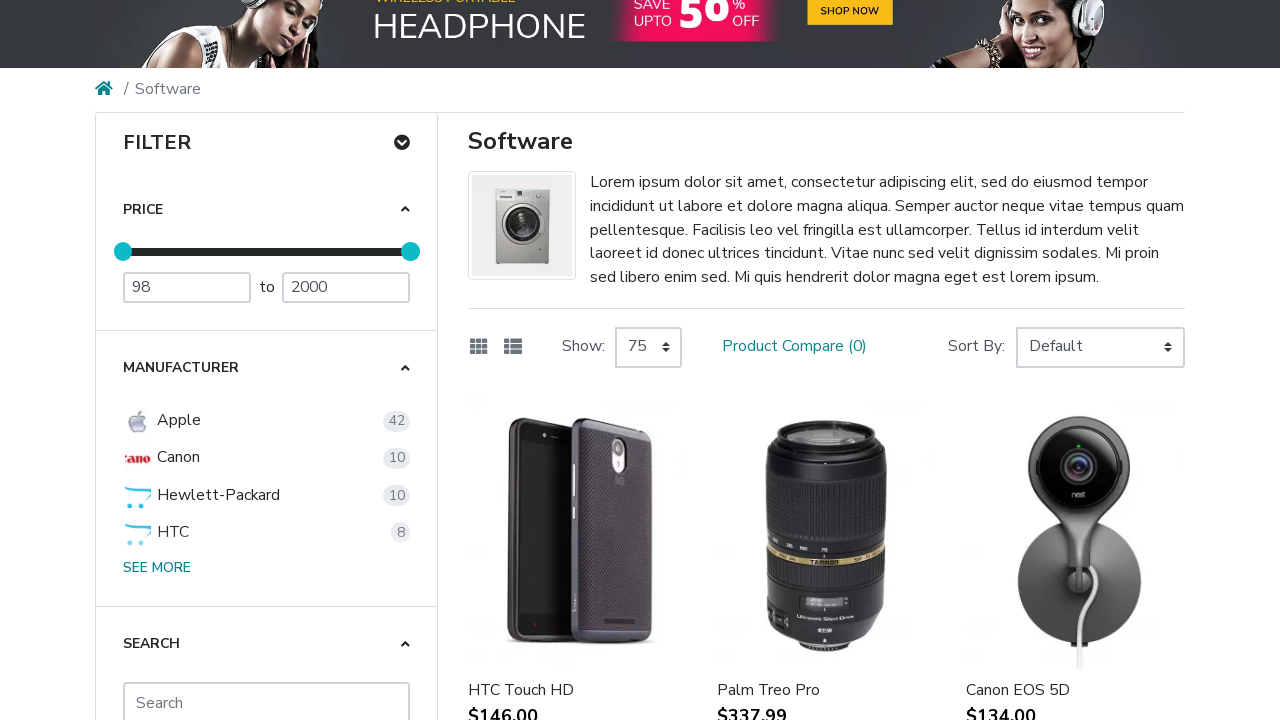

Waited for lazy-loaded images to render (iteration 2/75)
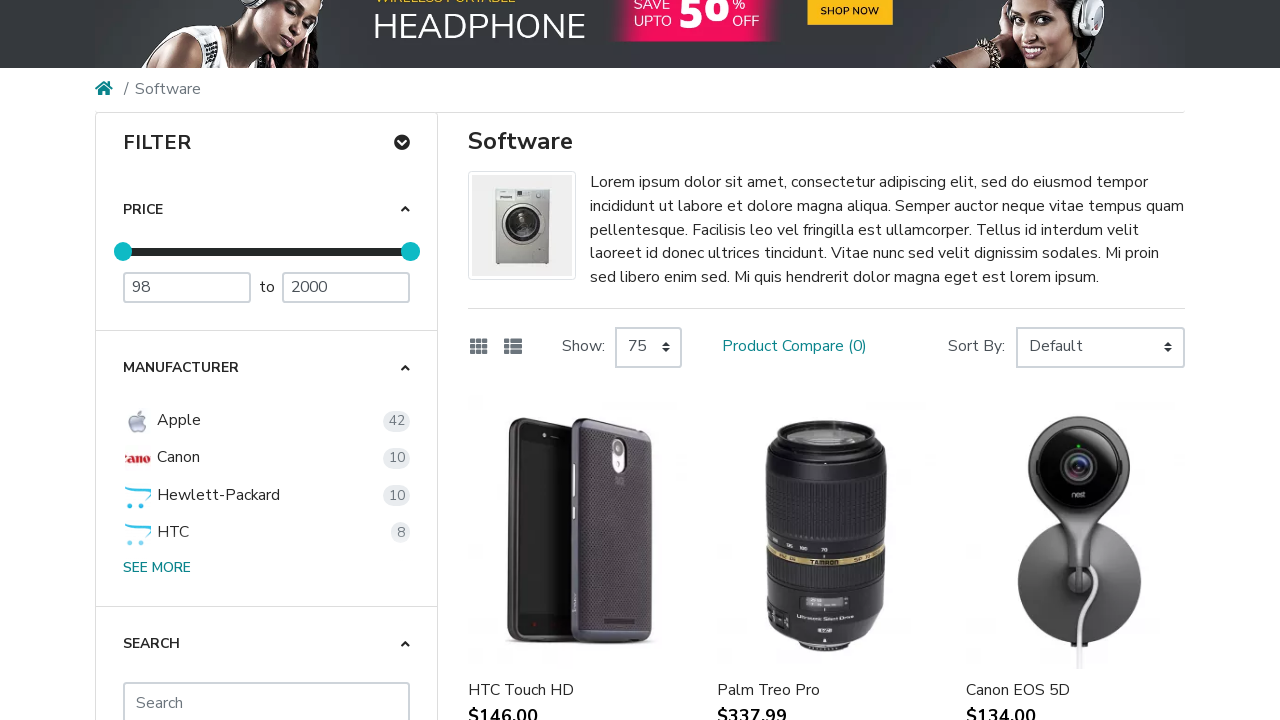

Scrolled down to load lazy-loaded product images (iteration 3/75)
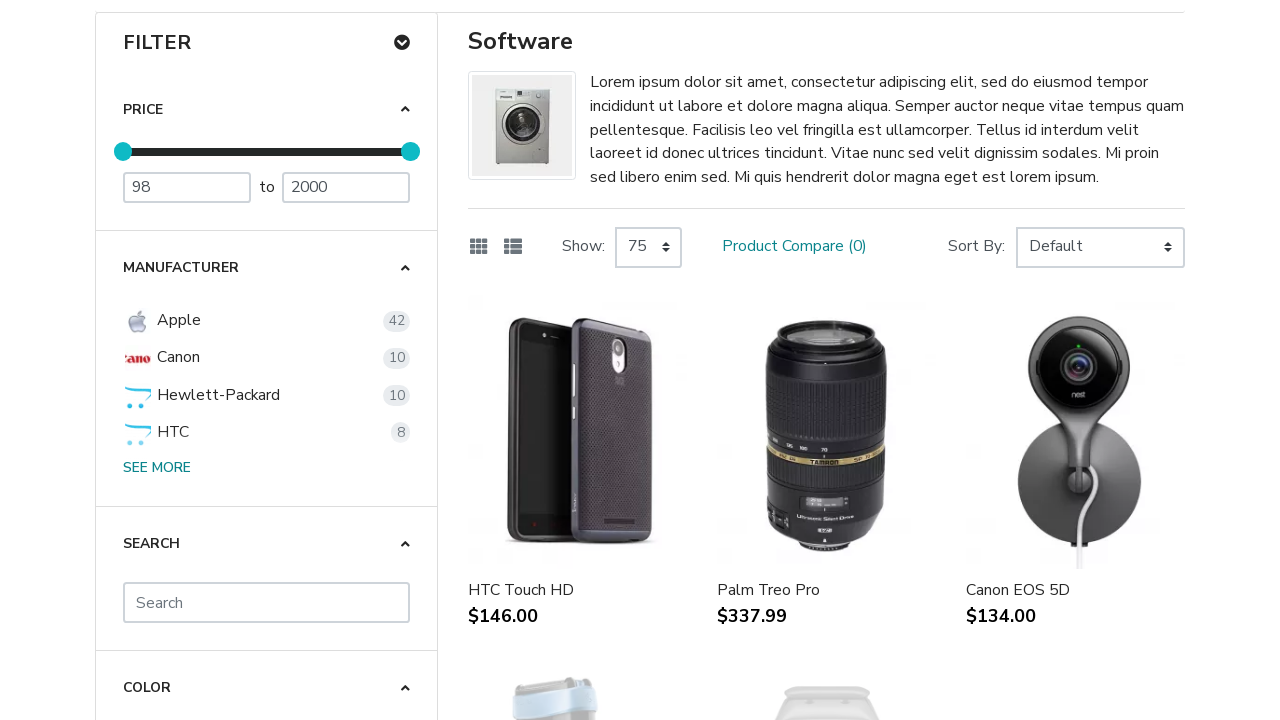

Waited for lazy-loaded images to render (iteration 3/75)
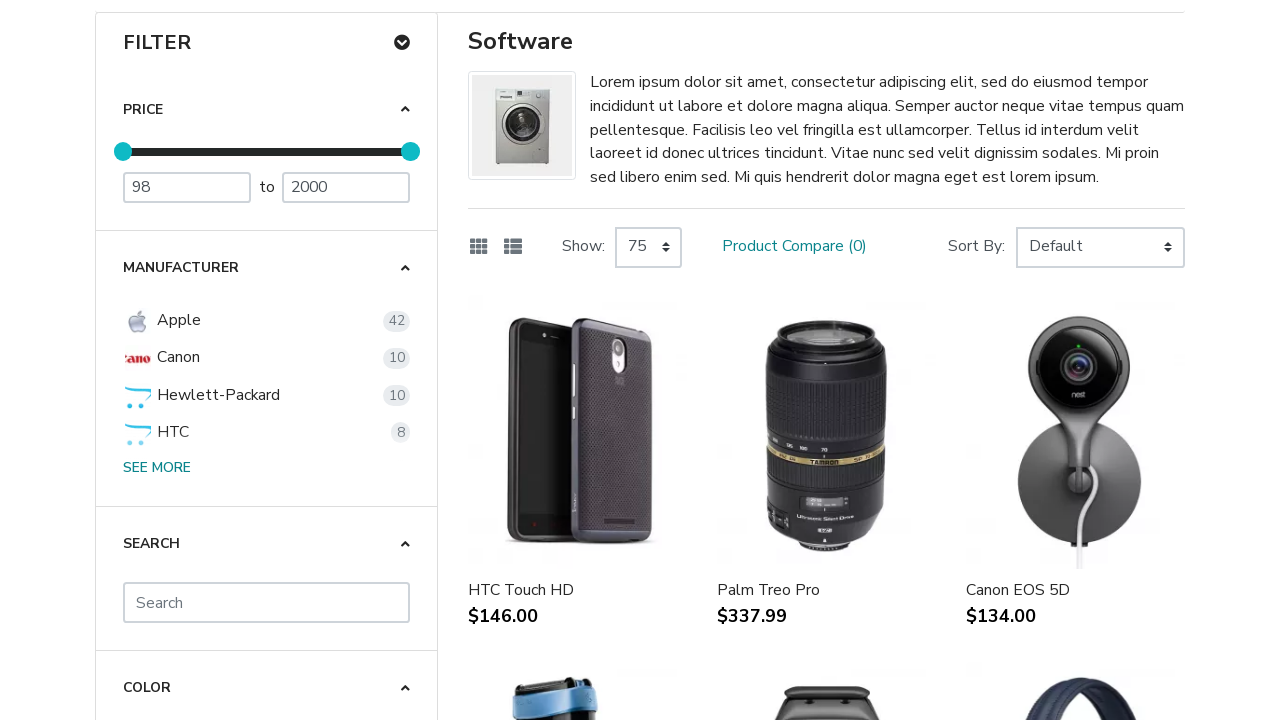

Scrolled down to load lazy-loaded product images (iteration 4/75)
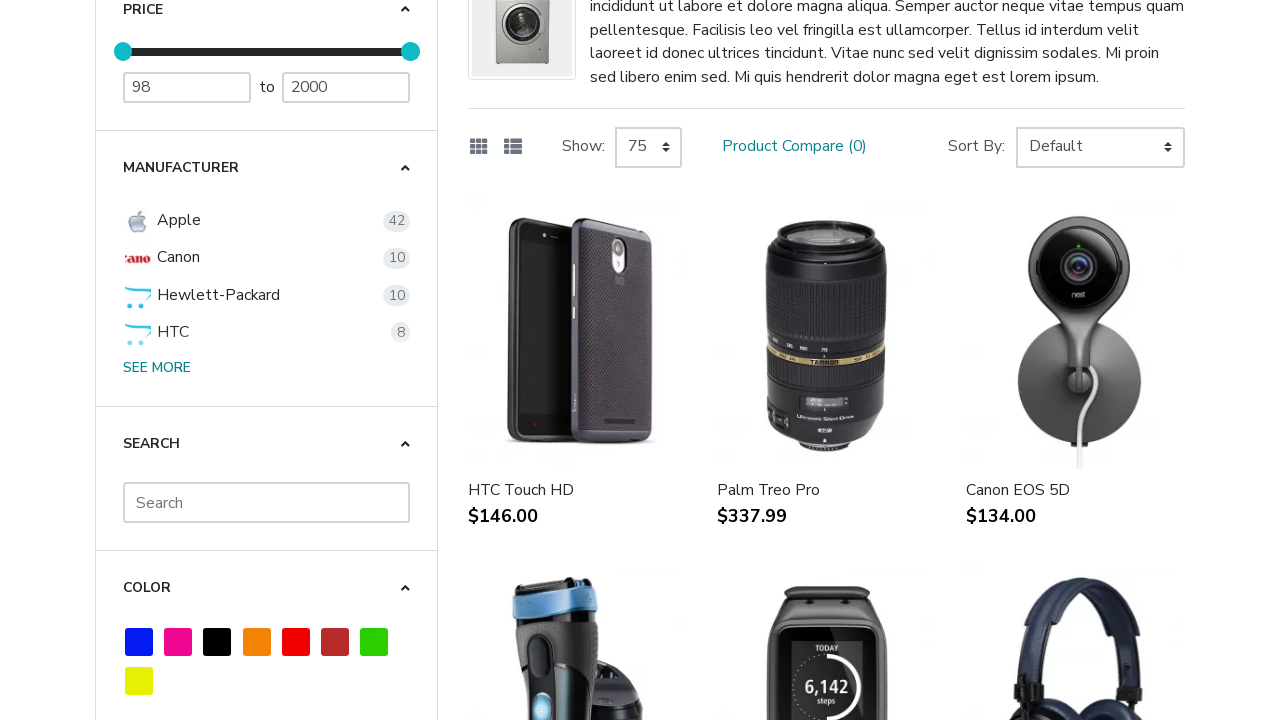

Waited for lazy-loaded images to render (iteration 4/75)
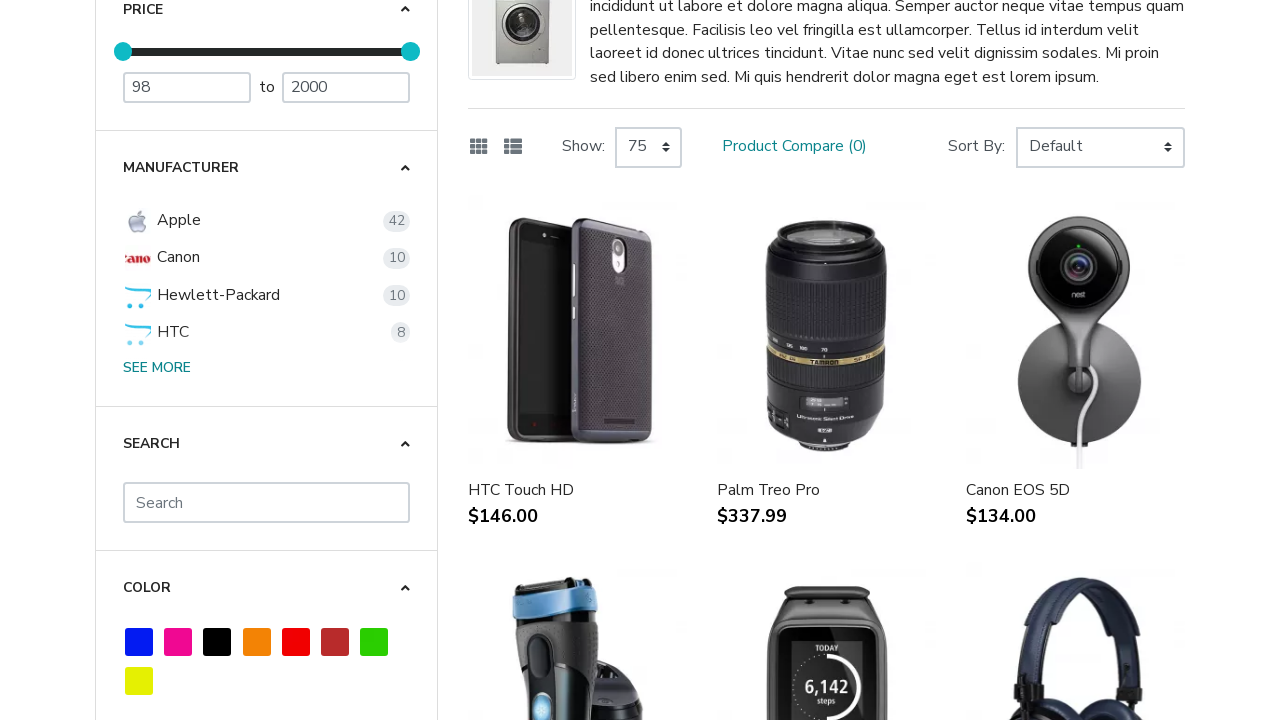

Scrolled down to load lazy-loaded product images (iteration 5/75)
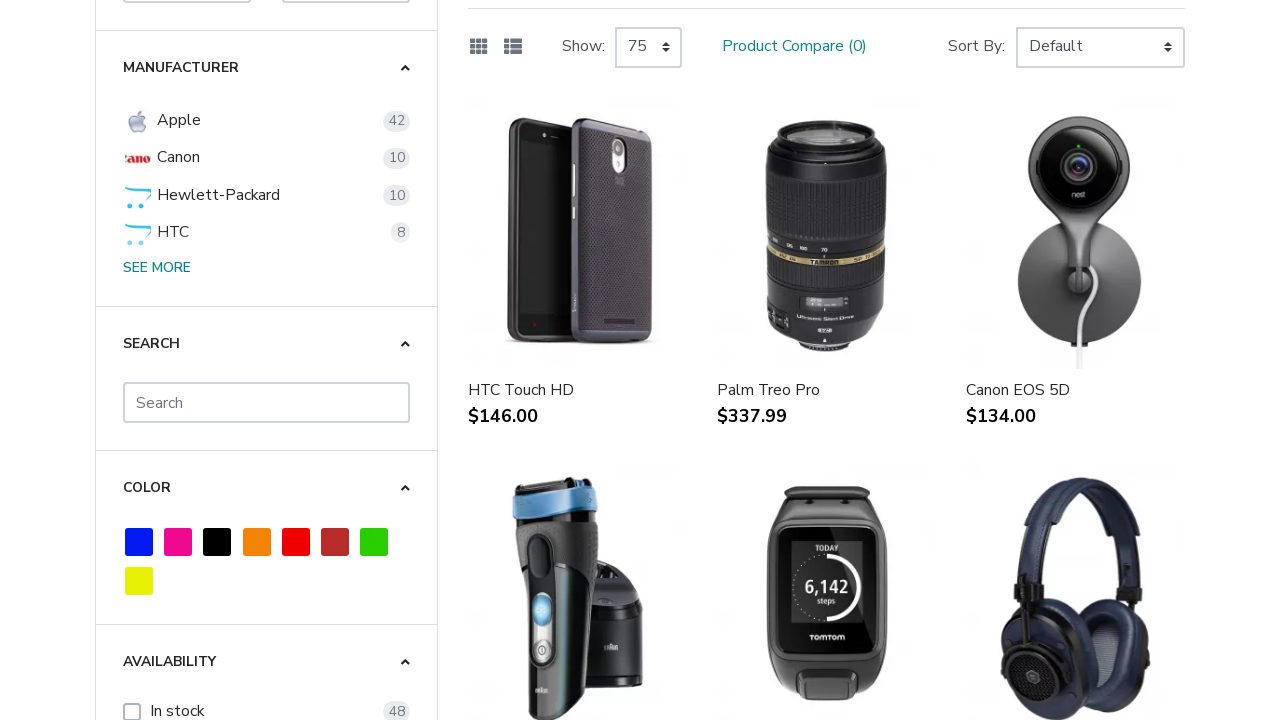

Waited for lazy-loaded images to render (iteration 5/75)
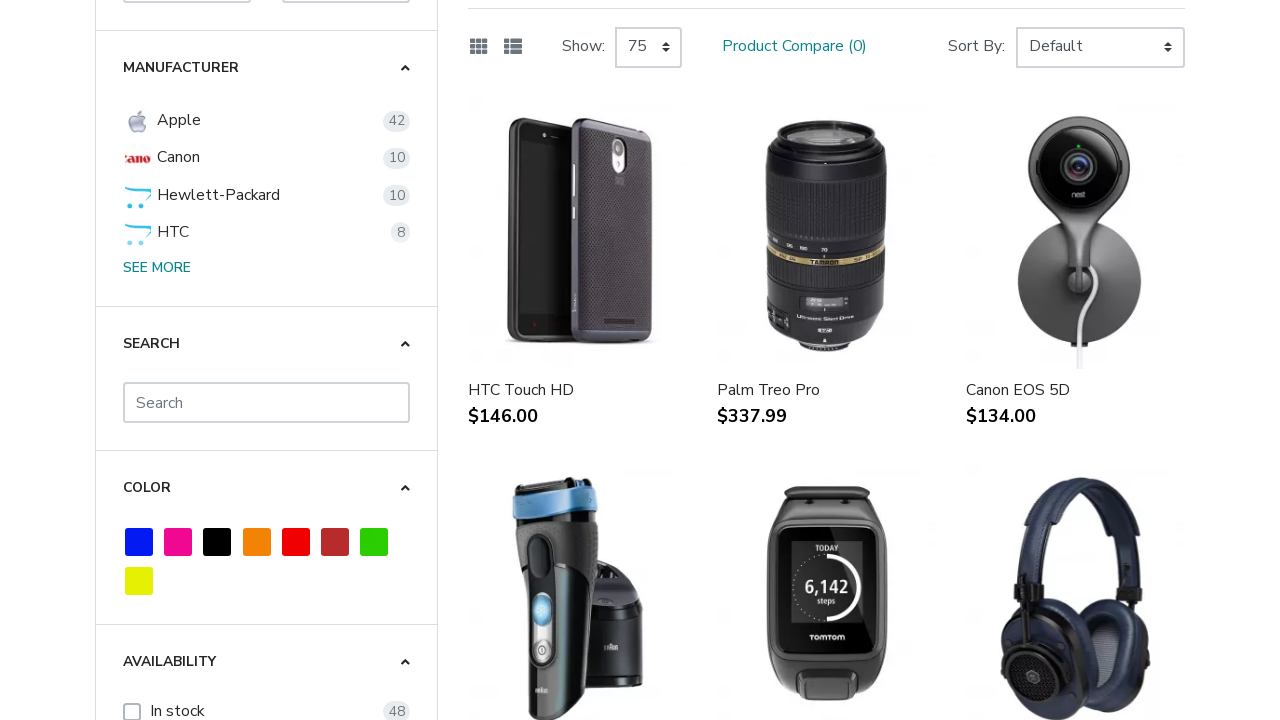

Scrolled down to load lazy-loaded product images (iteration 6/75)
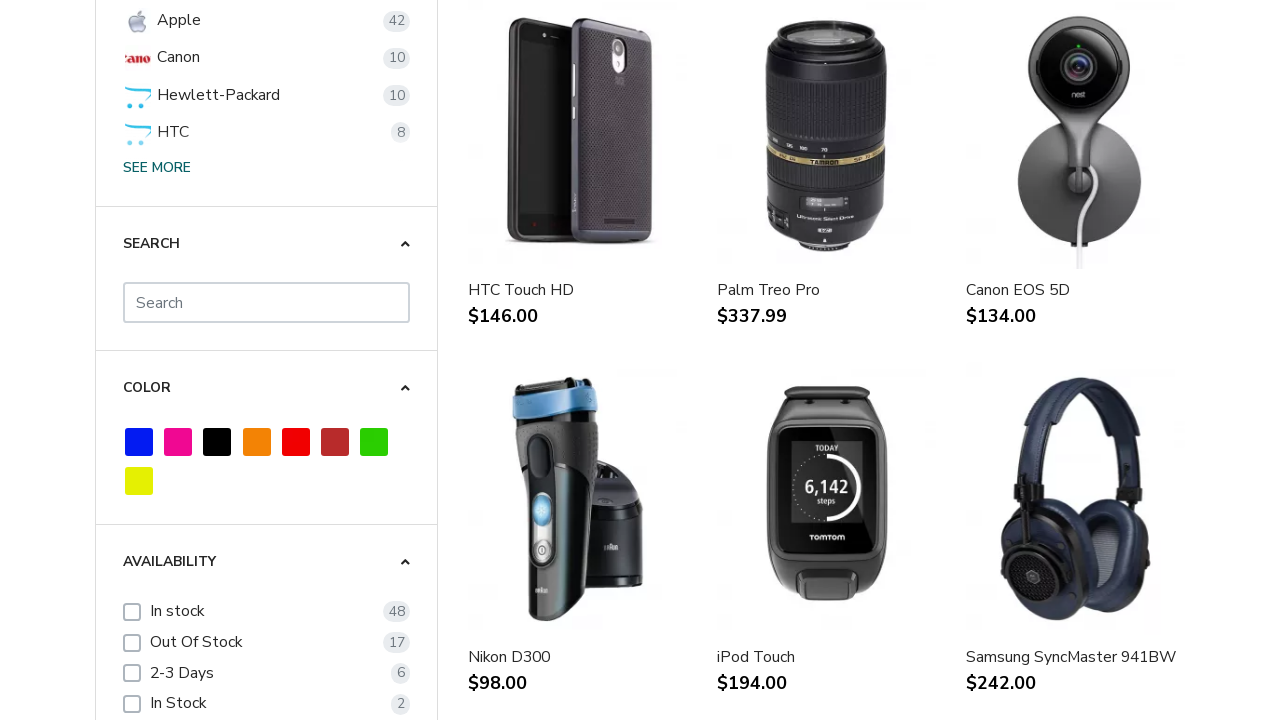

Waited for lazy-loaded images to render (iteration 6/75)
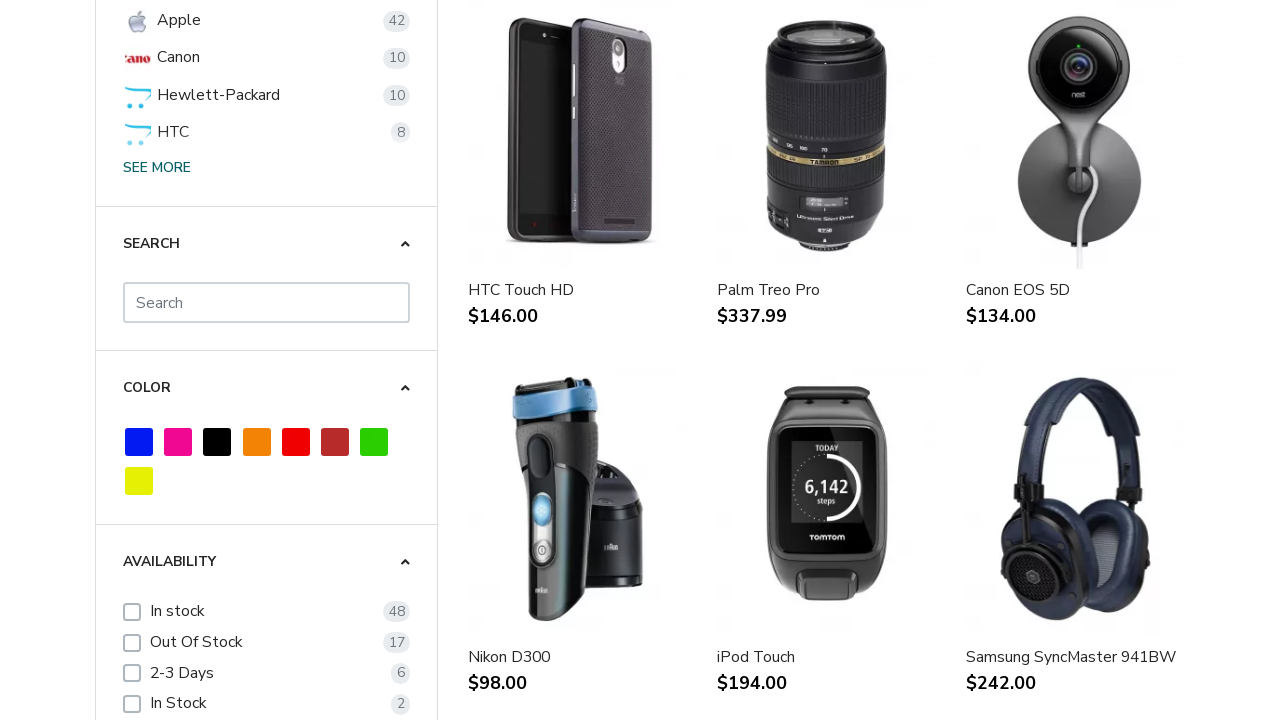

Scrolled down to load lazy-loaded product images (iteration 7/75)
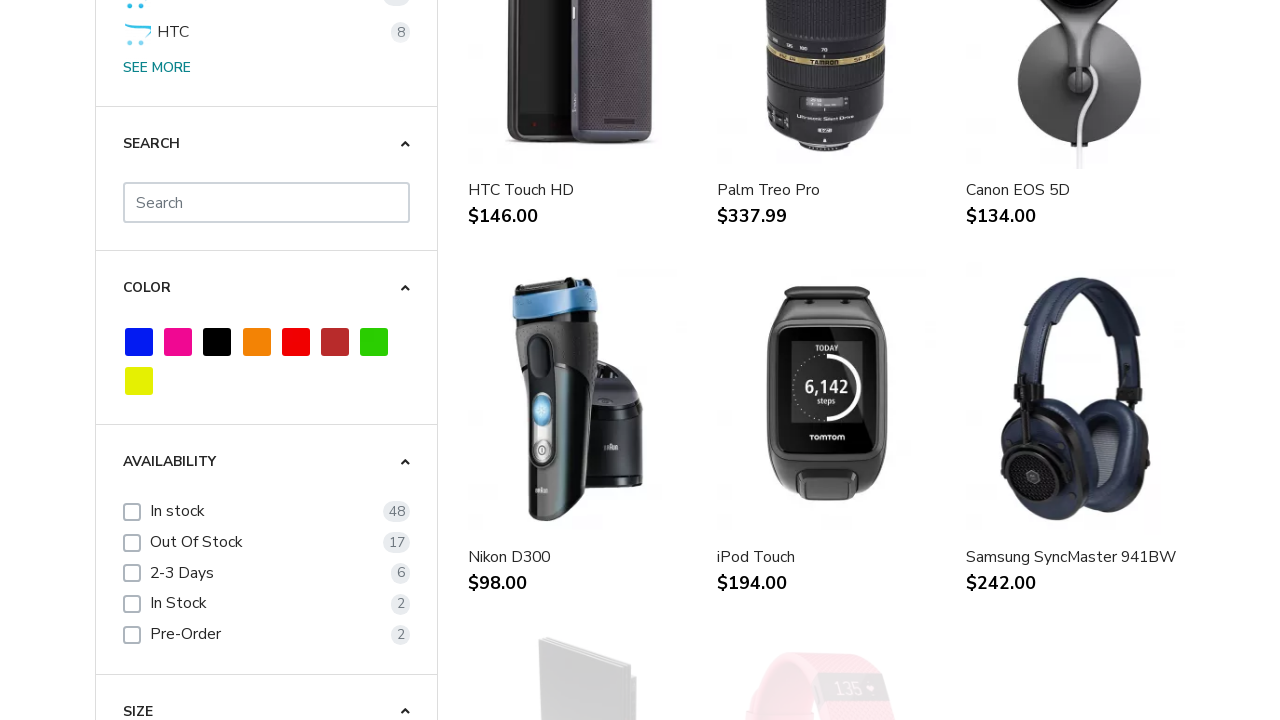

Waited for lazy-loaded images to render (iteration 7/75)
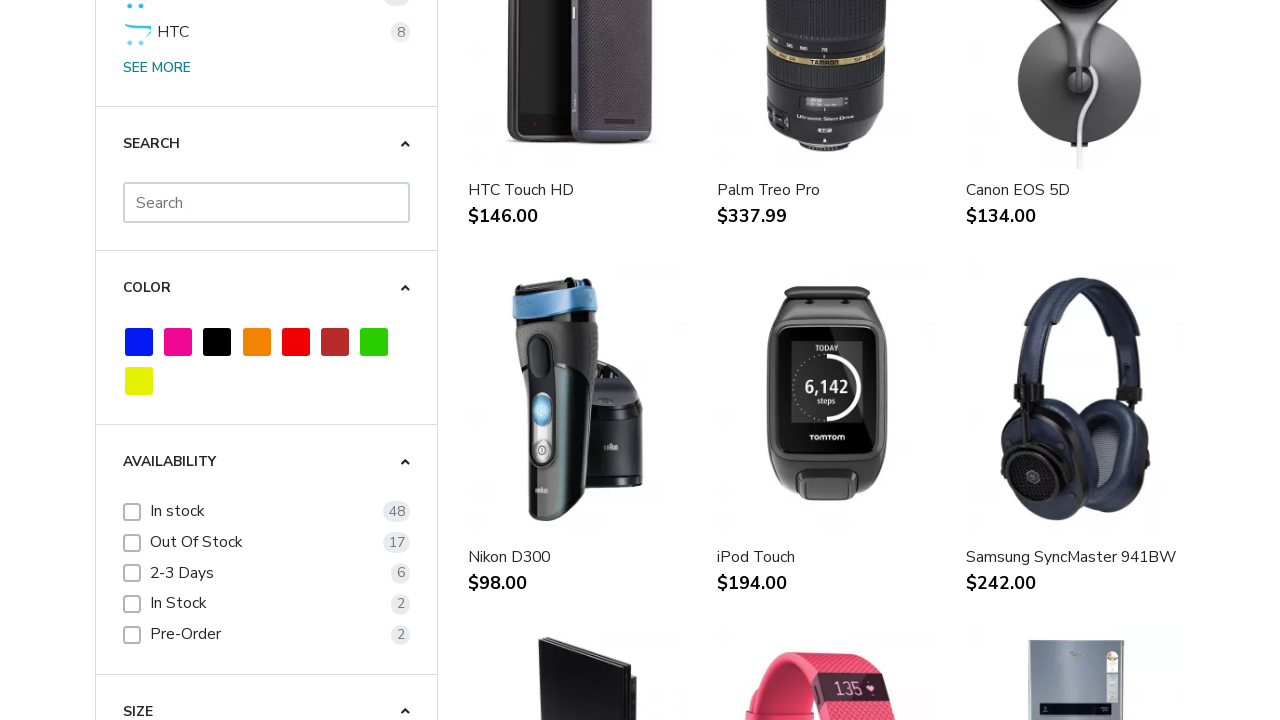

Scrolled down to load lazy-loaded product images (iteration 8/75)
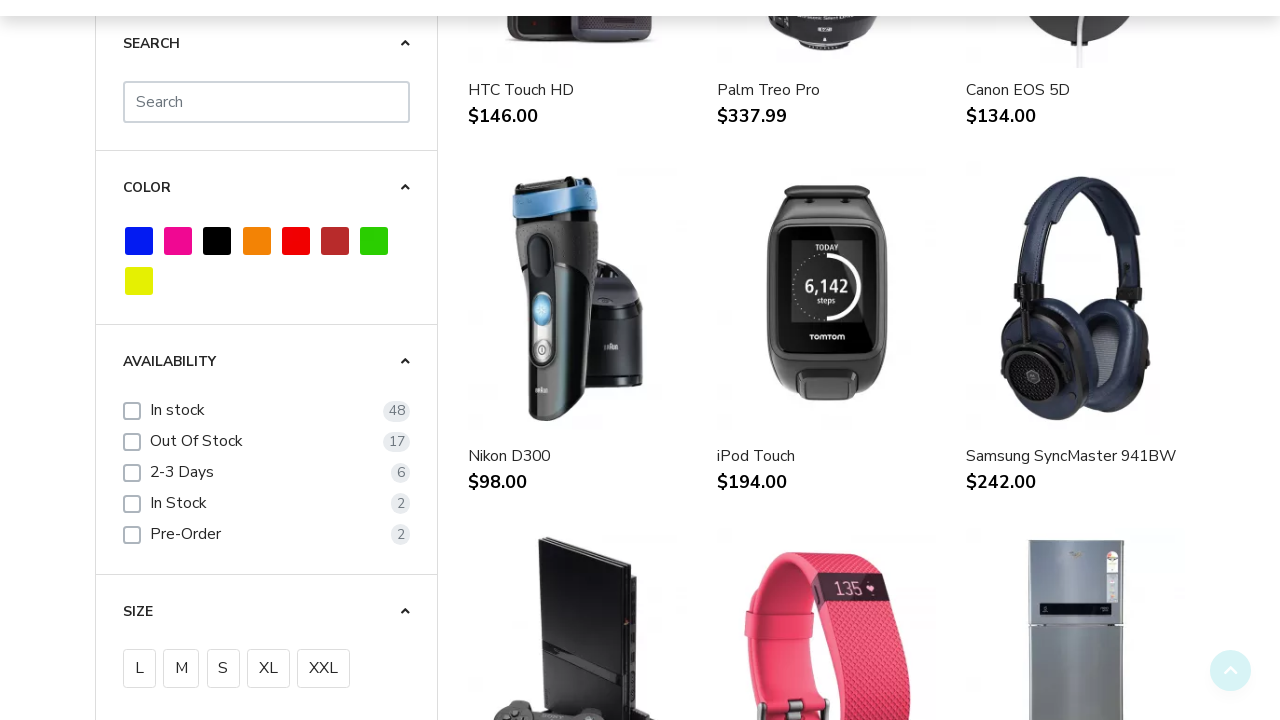

Waited for lazy-loaded images to render (iteration 8/75)
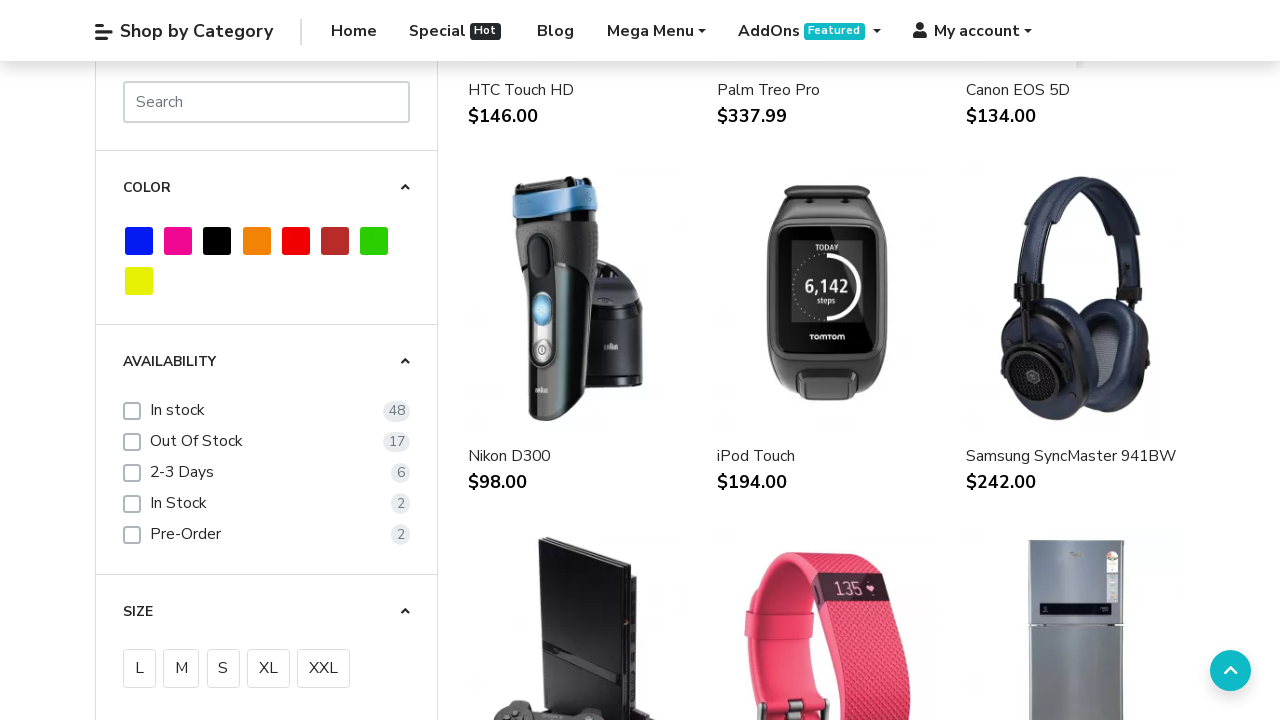

Scrolled down to load lazy-loaded product images (iteration 9/75)
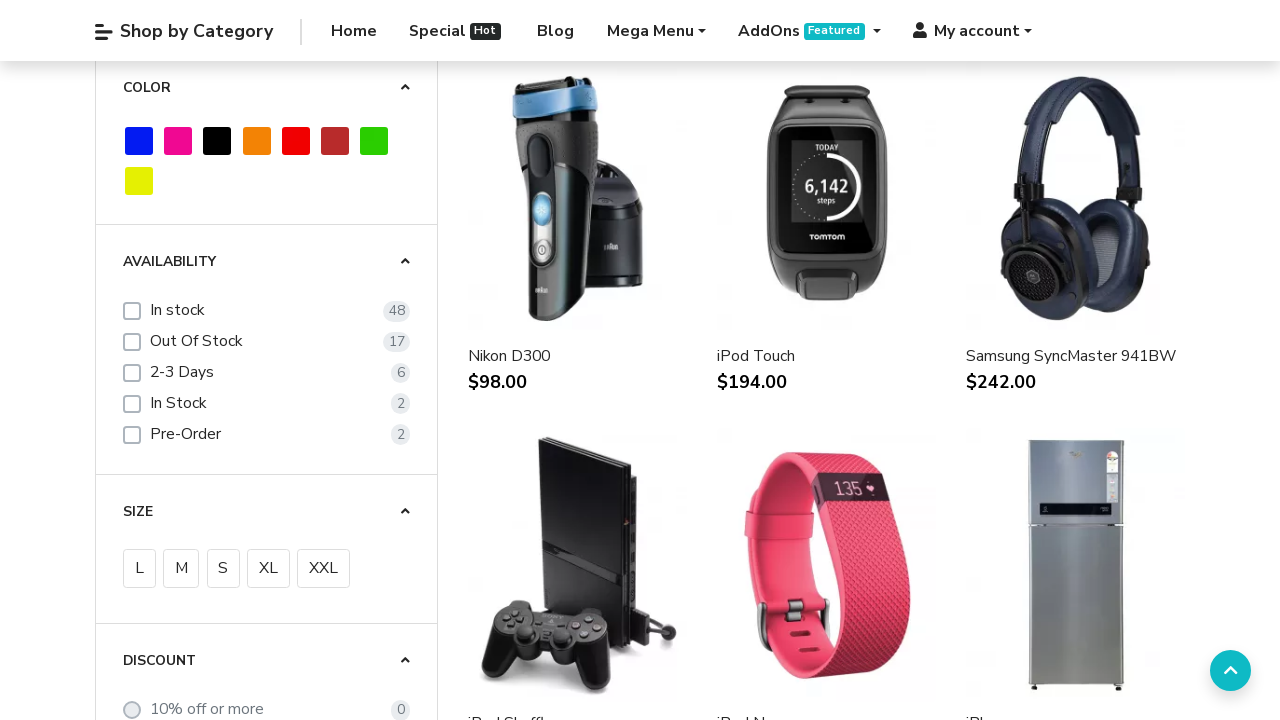

Waited for lazy-loaded images to render (iteration 9/75)
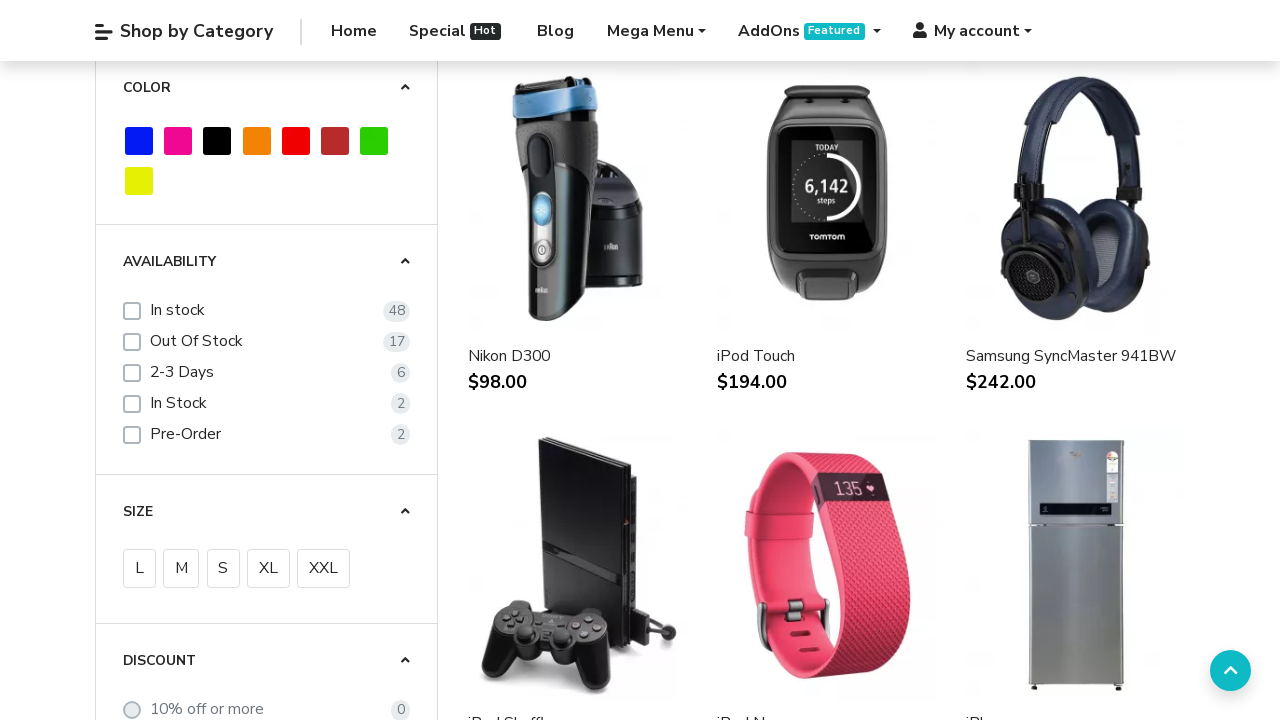

Scrolled down to load lazy-loaded product images (iteration 10/75)
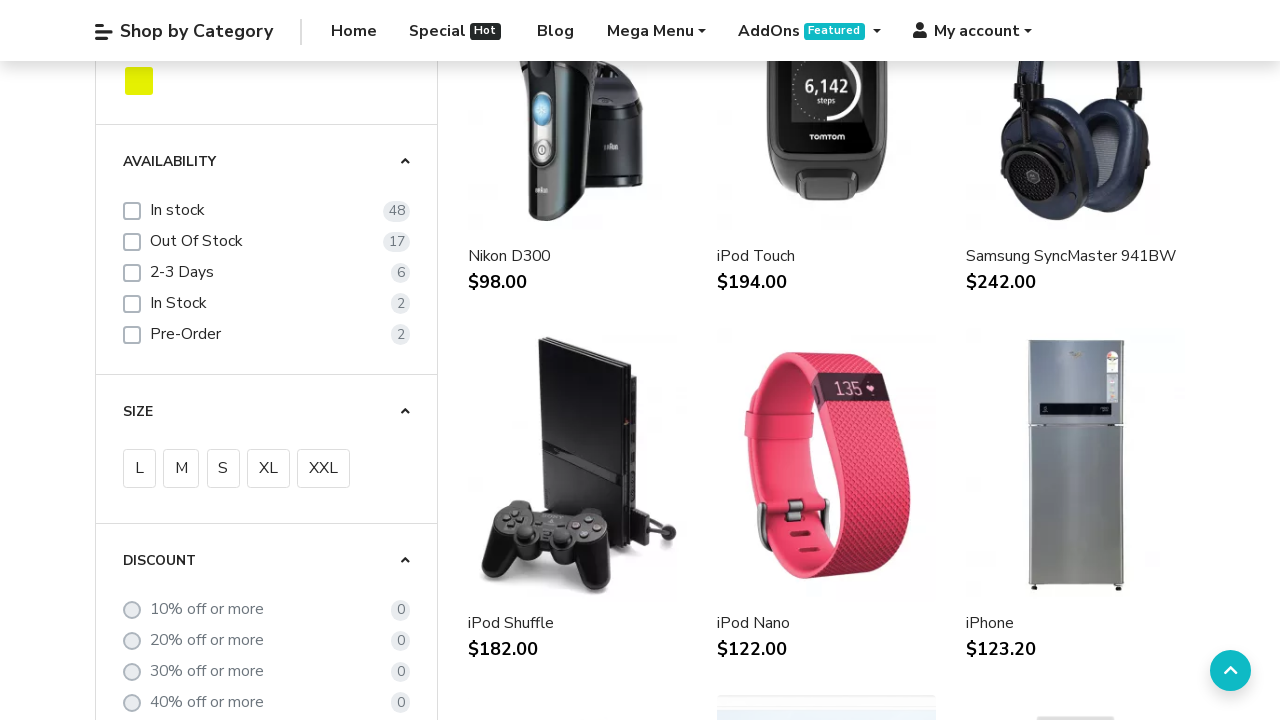

Waited for lazy-loaded images to render (iteration 10/75)
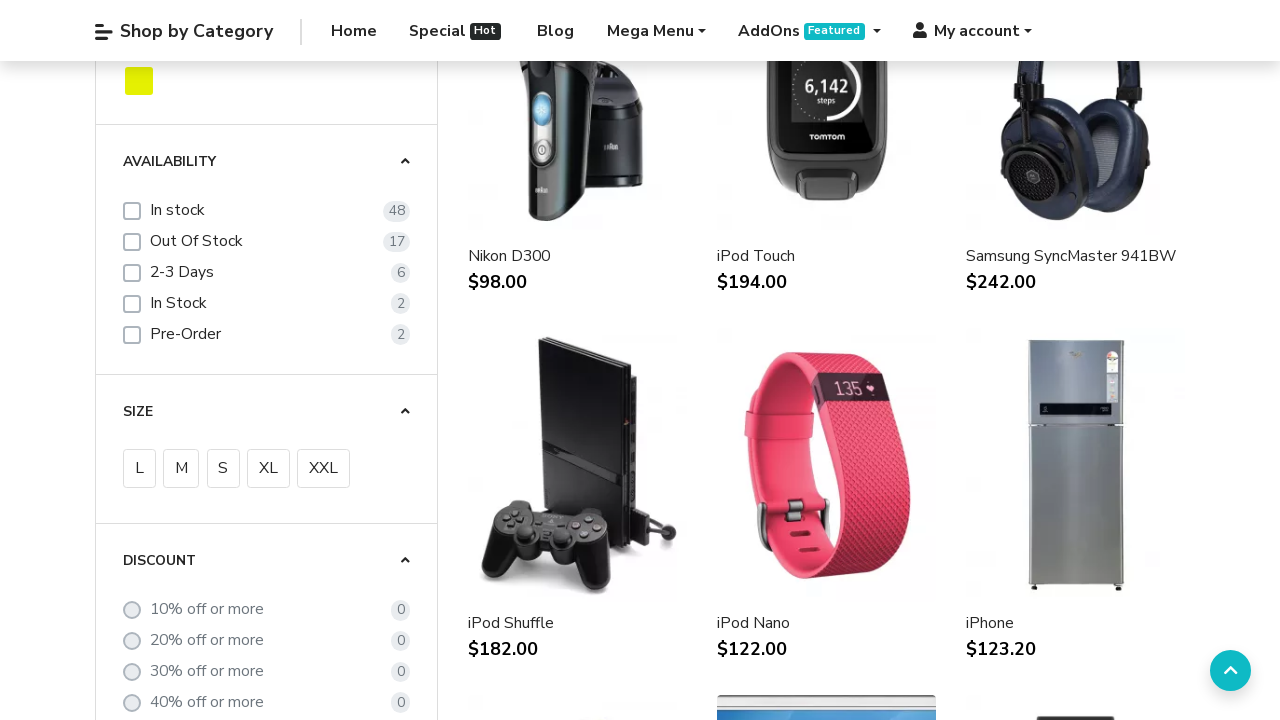

Scrolled down to load lazy-loaded product images (iteration 11/75)
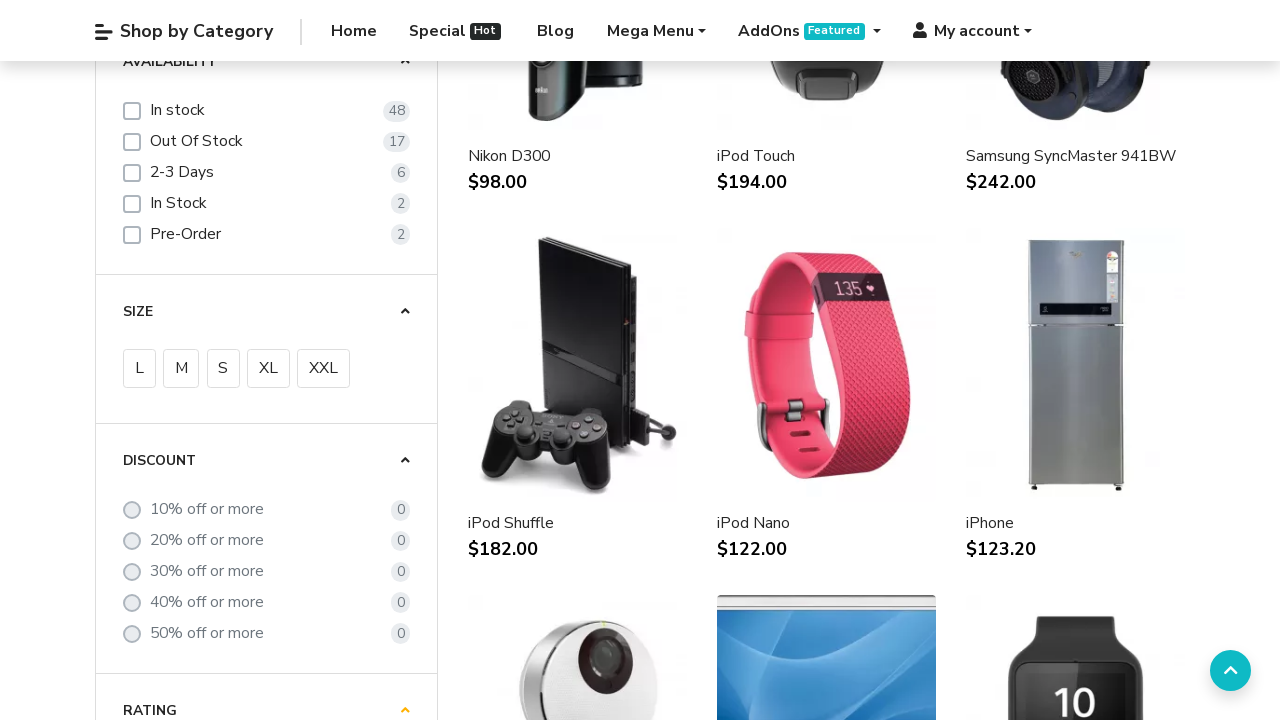

Waited for lazy-loaded images to render (iteration 11/75)
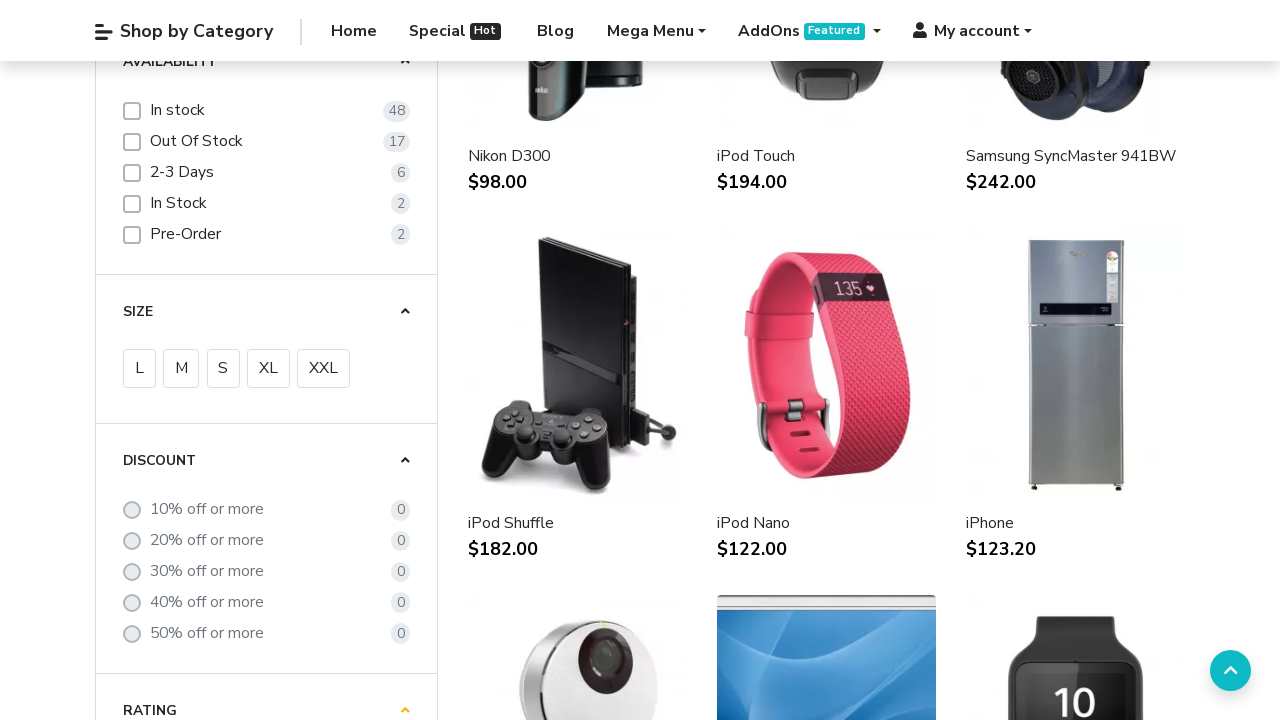

Scrolled down to load lazy-loaded product images (iteration 12/75)
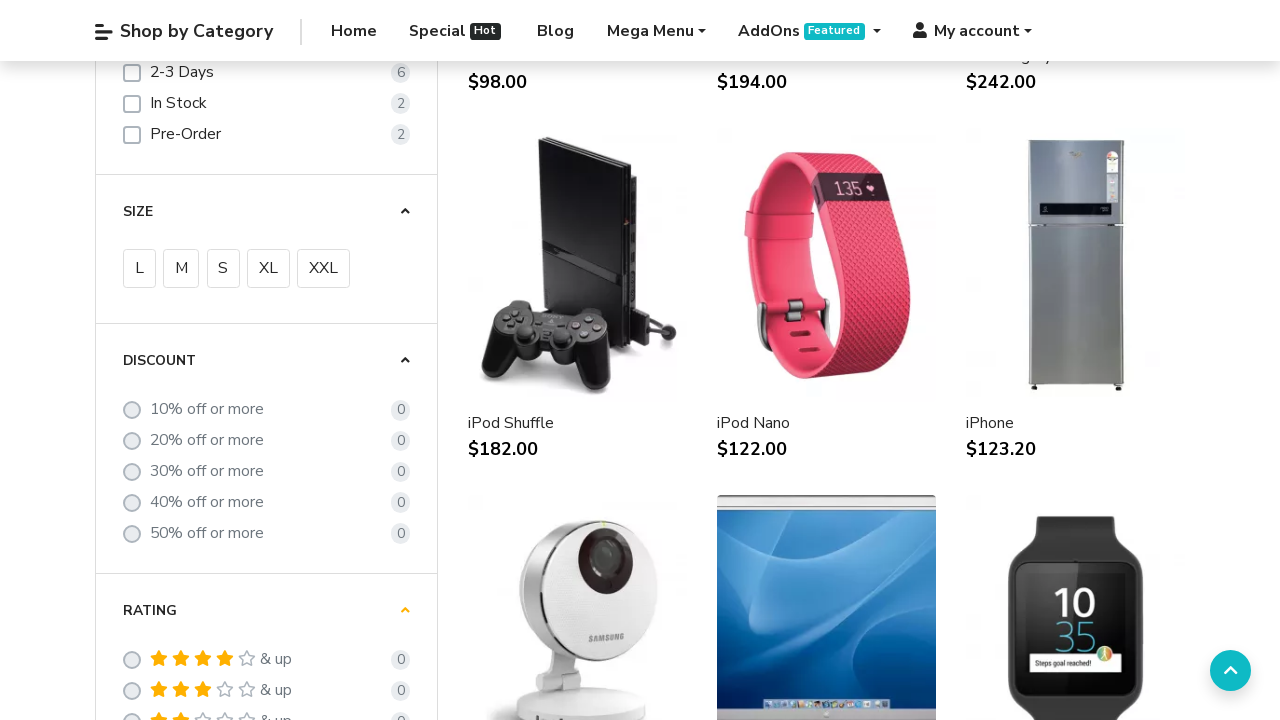

Waited for lazy-loaded images to render (iteration 12/75)
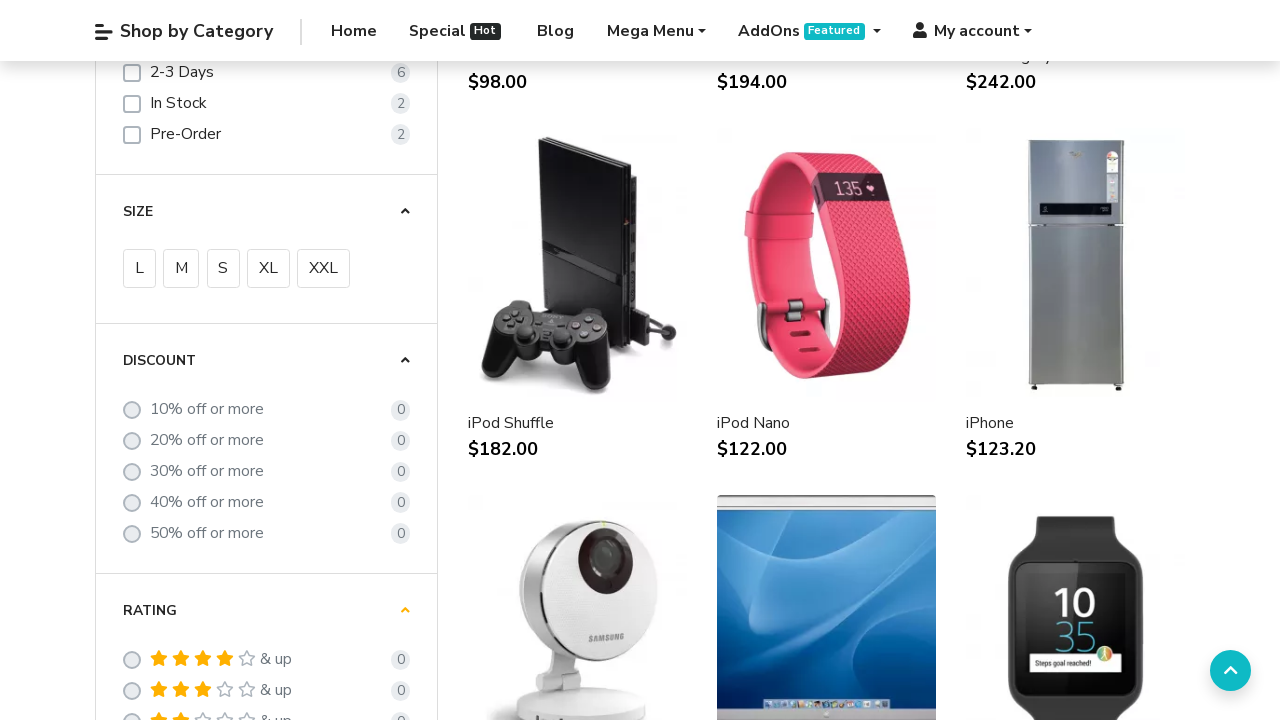

Scrolled down to load lazy-loaded product images (iteration 13/75)
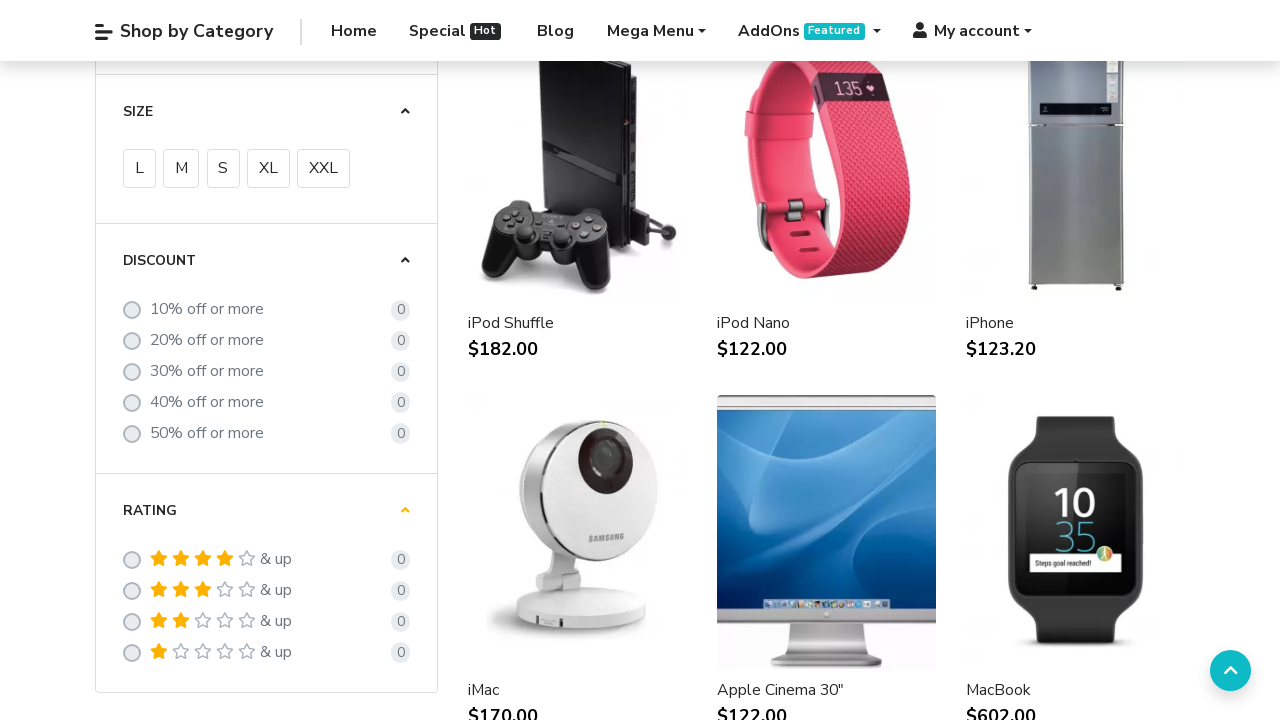

Waited for lazy-loaded images to render (iteration 13/75)
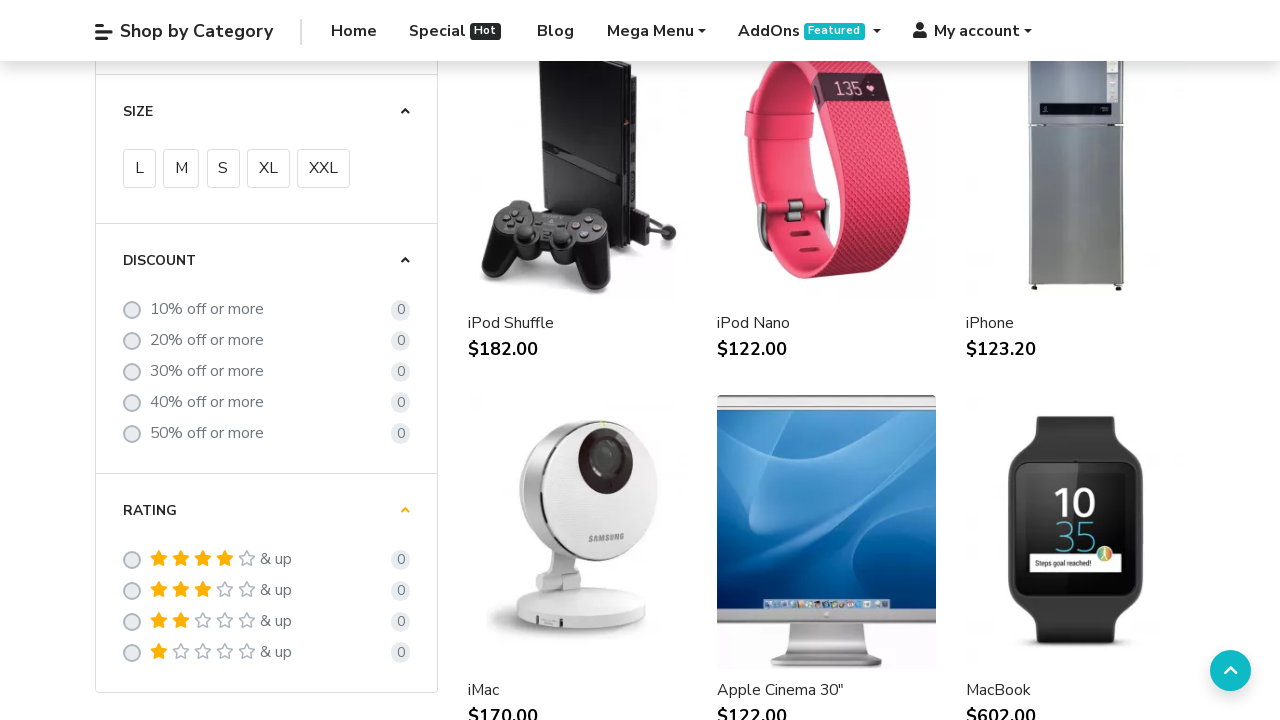

Scrolled down to load lazy-loaded product images (iteration 14/75)
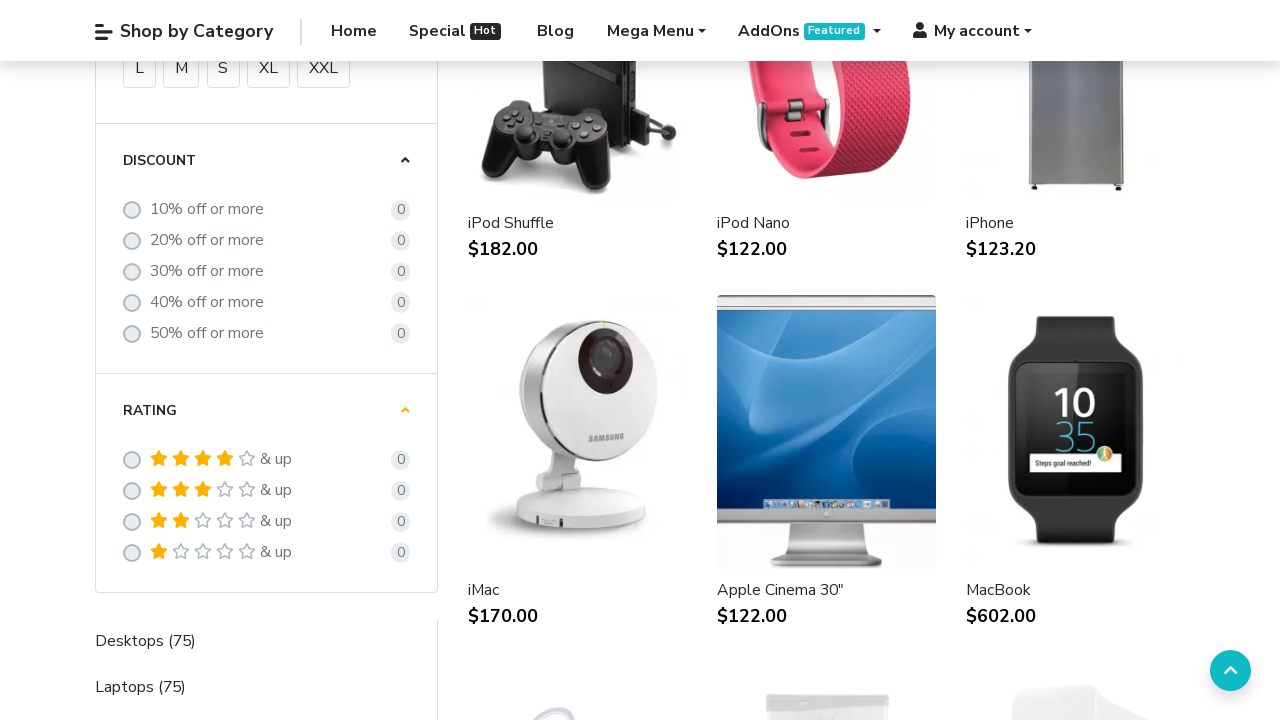

Waited for lazy-loaded images to render (iteration 14/75)
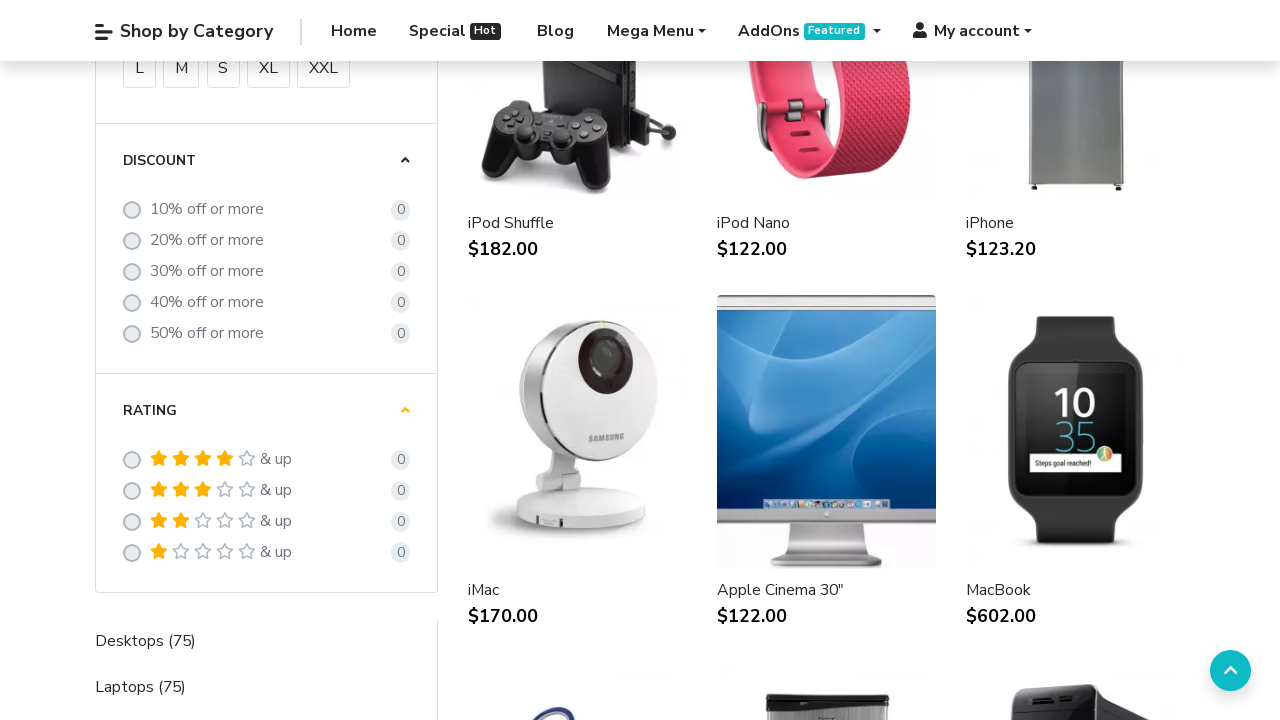

Scrolled down to load lazy-loaded product images (iteration 15/75)
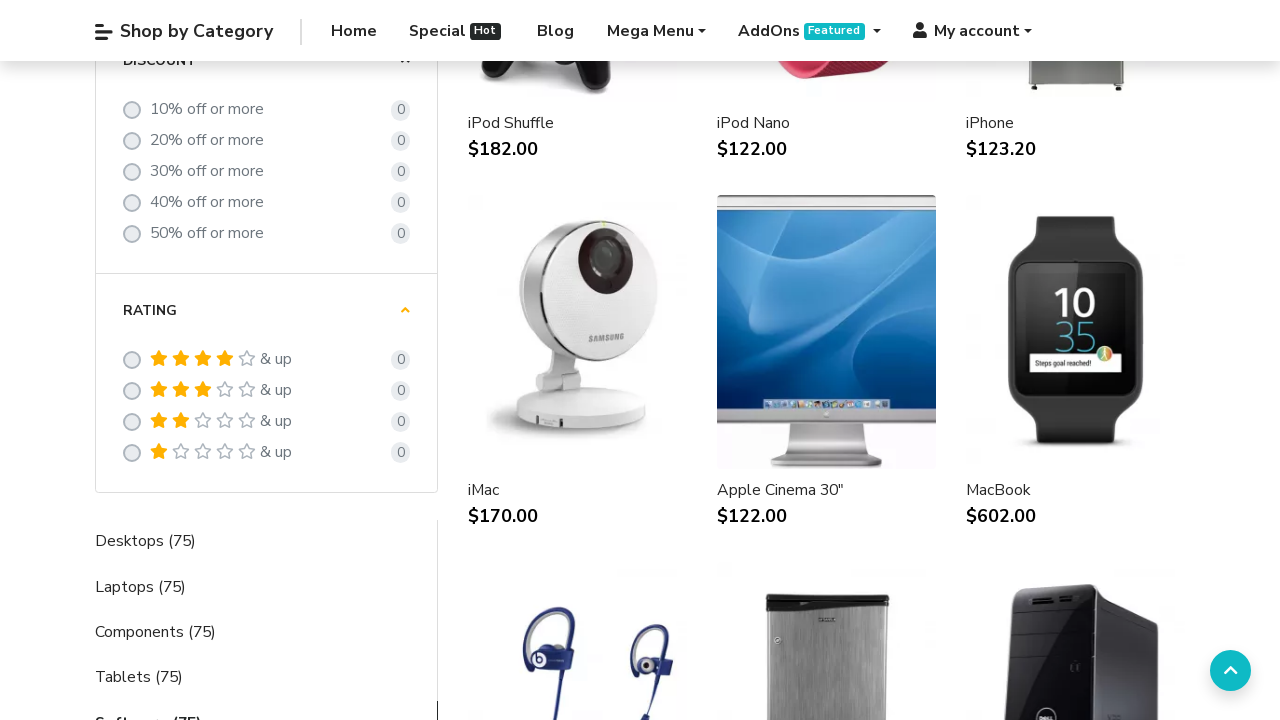

Waited for lazy-loaded images to render (iteration 15/75)
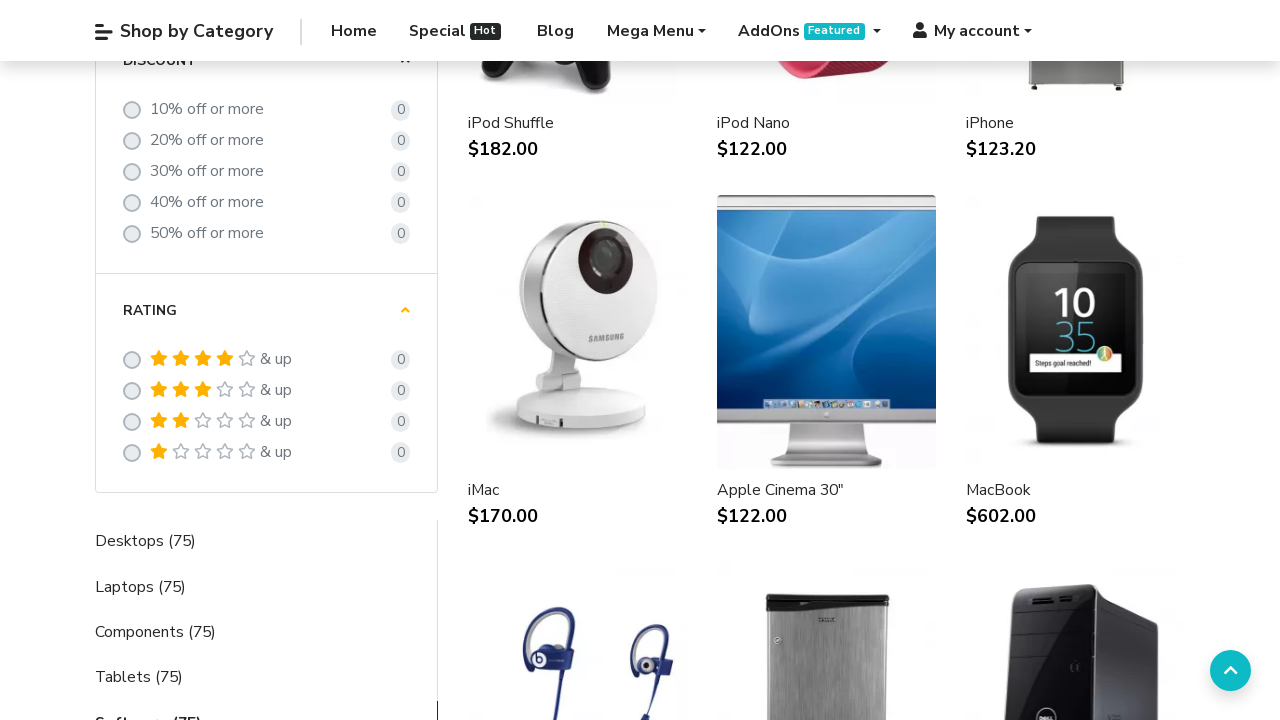

Scrolled down to load lazy-loaded product images (iteration 16/75)
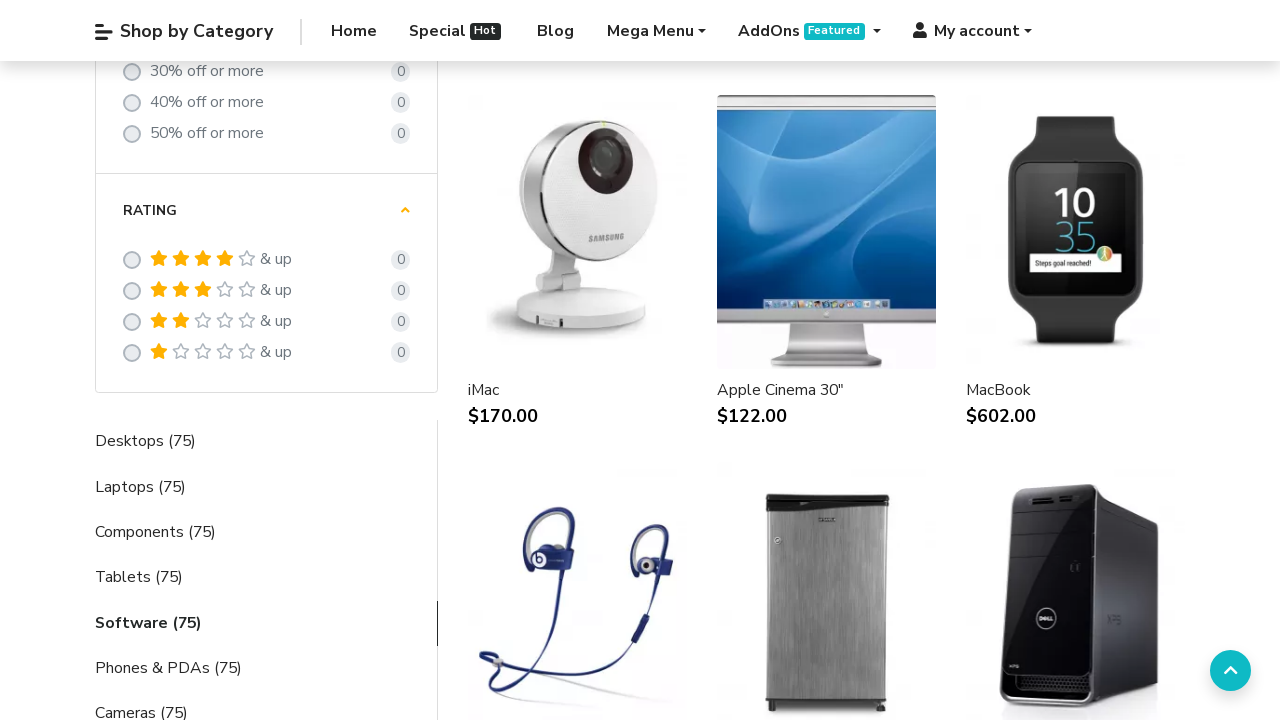

Waited for lazy-loaded images to render (iteration 16/75)
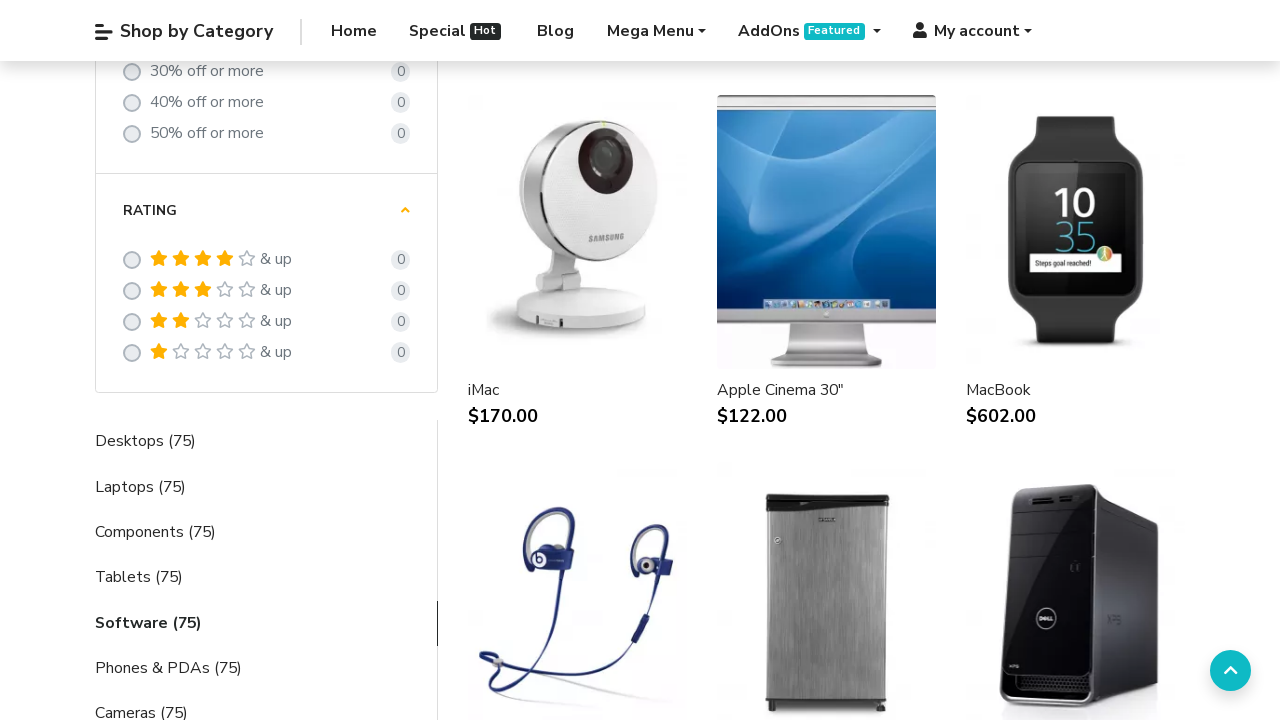

Scrolled down to load lazy-loaded product images (iteration 17/75)
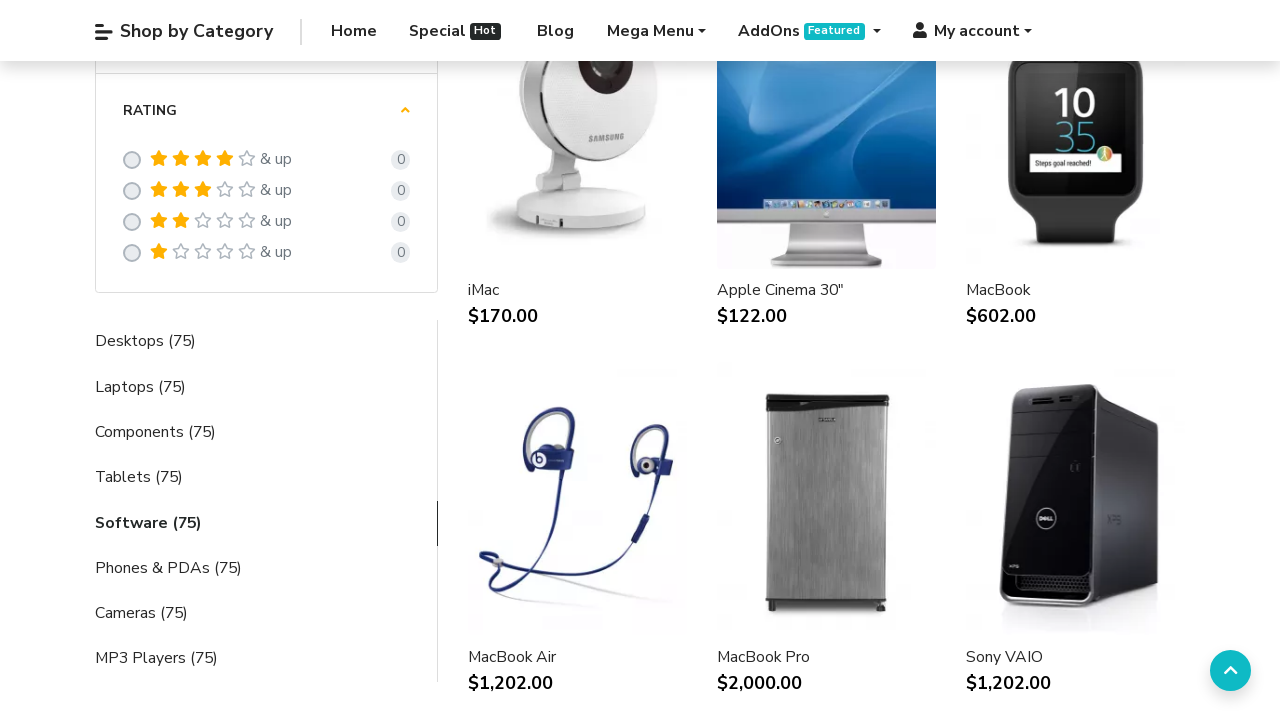

Waited for lazy-loaded images to render (iteration 17/75)
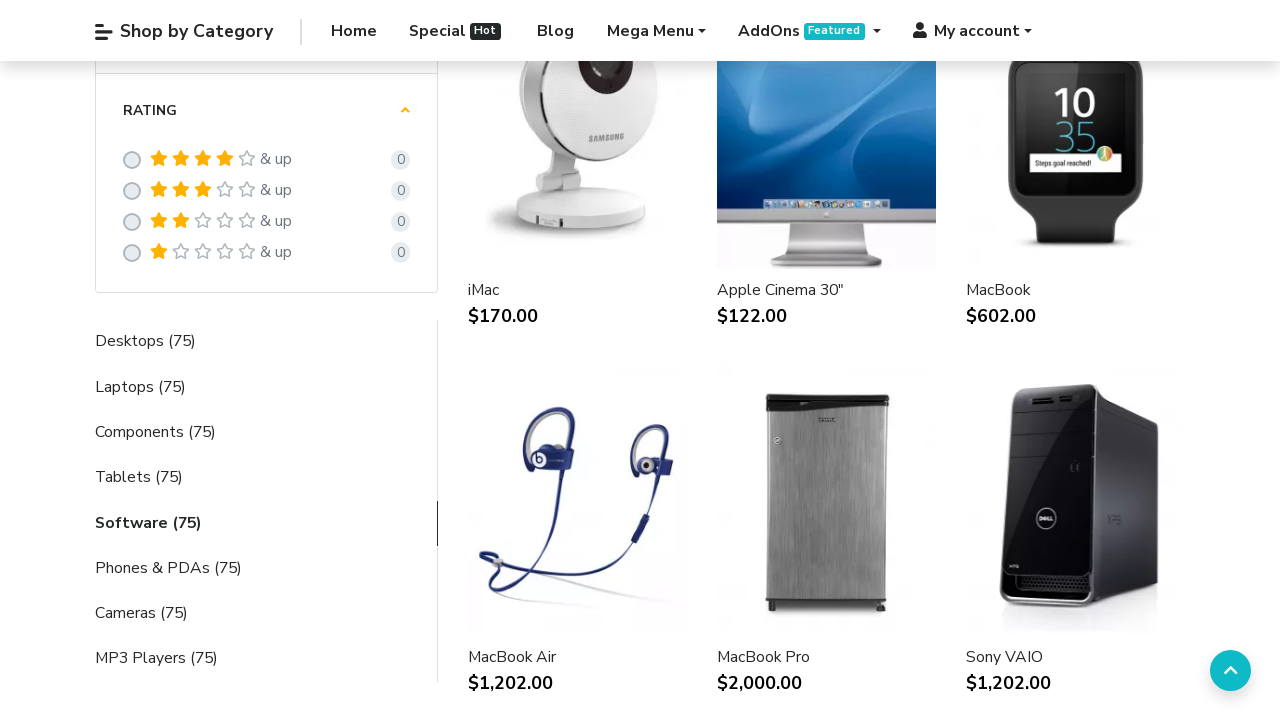

Scrolled down to load lazy-loaded product images (iteration 18/75)
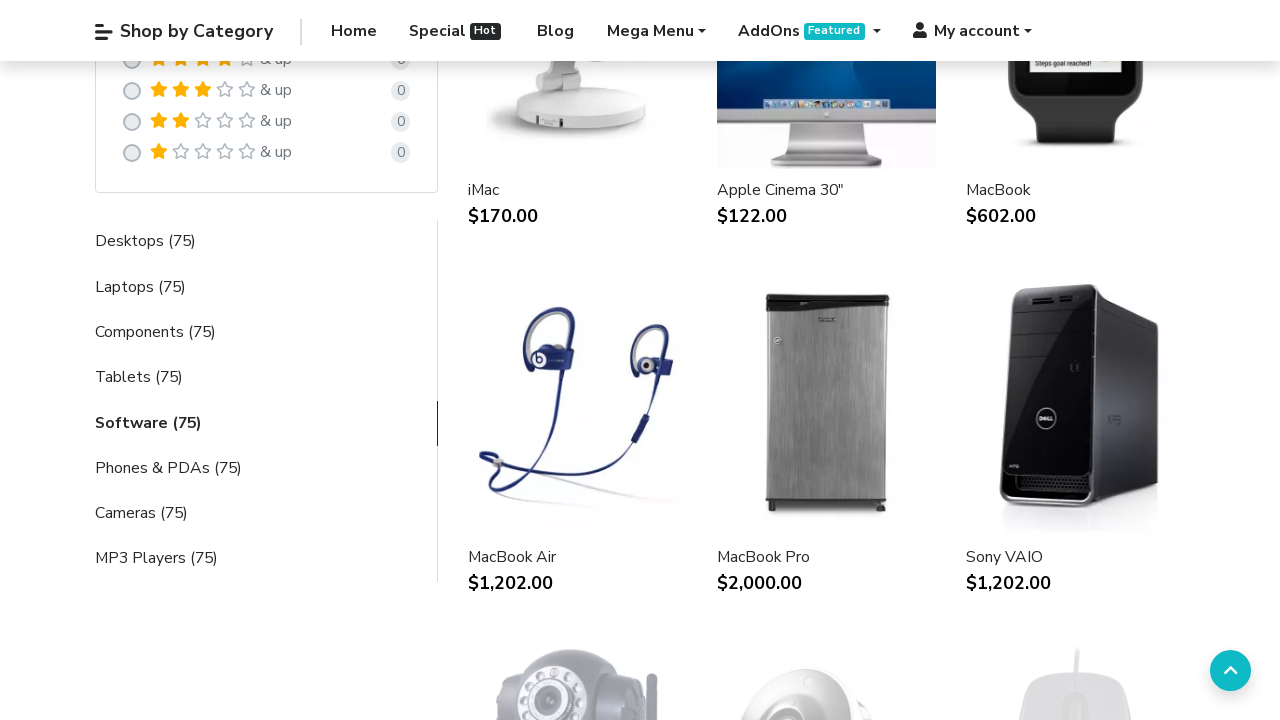

Waited for lazy-loaded images to render (iteration 18/75)
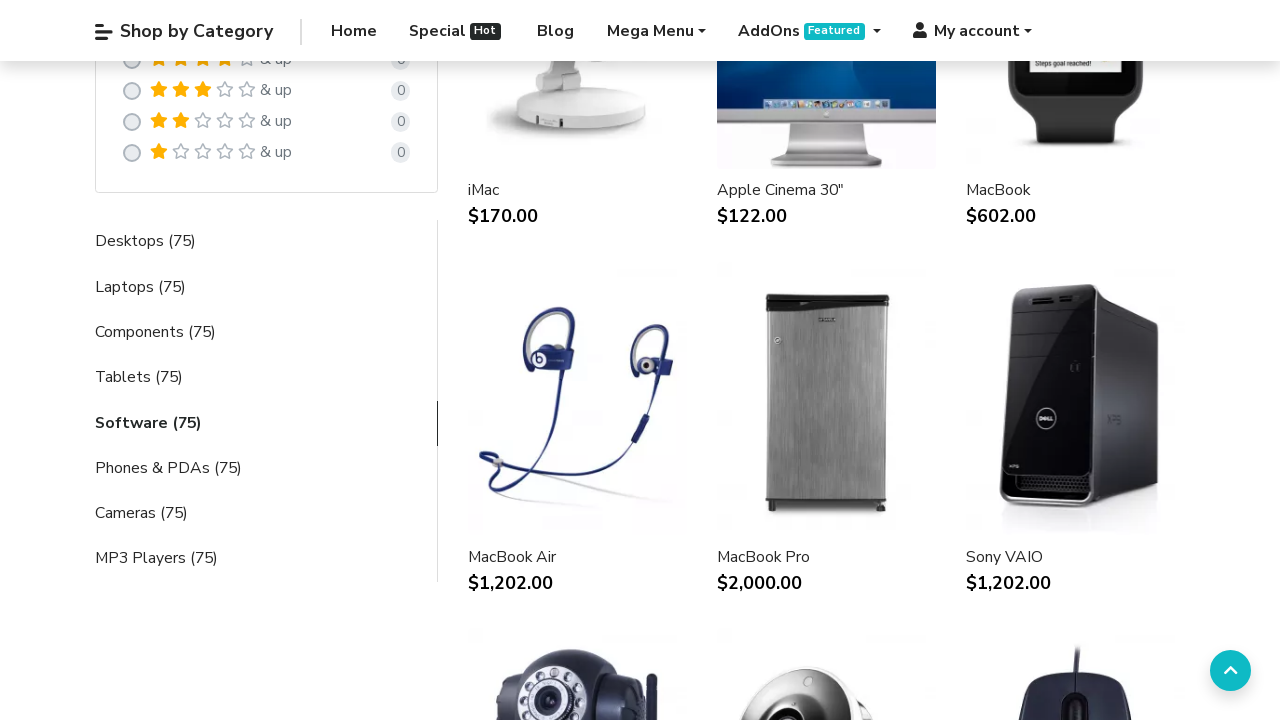

Scrolled down to load lazy-loaded product images (iteration 19/75)
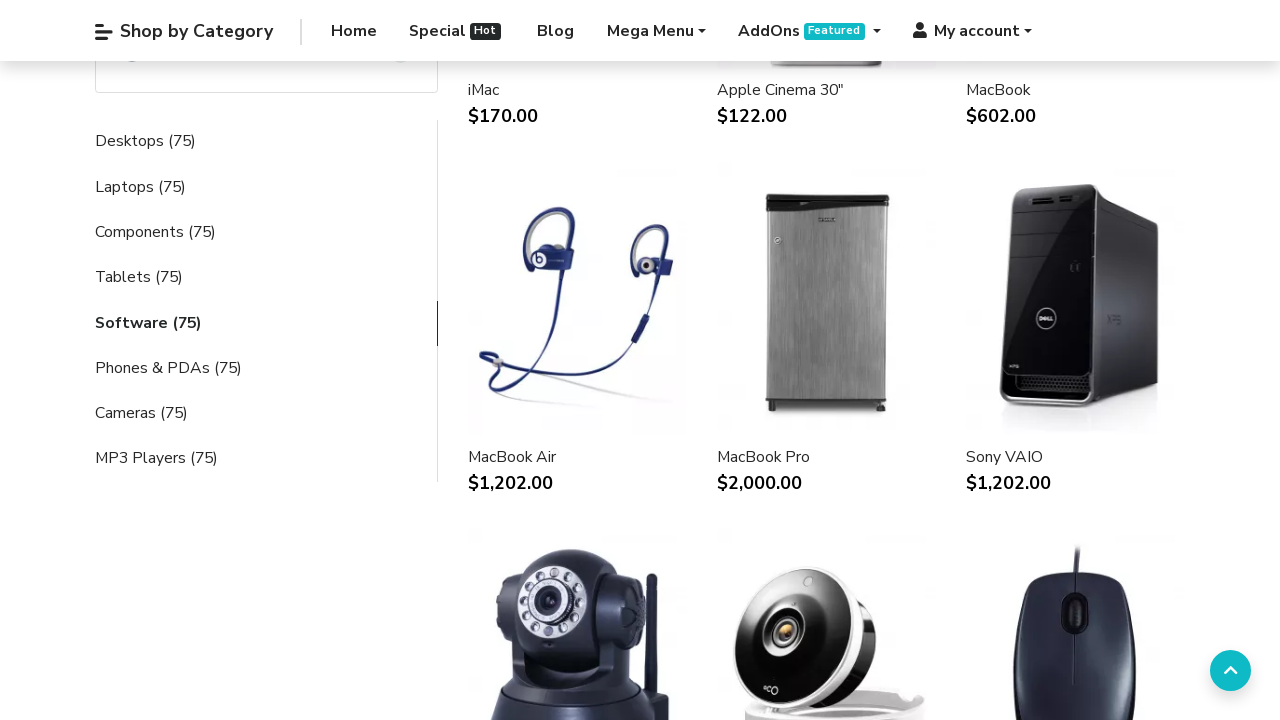

Waited for lazy-loaded images to render (iteration 19/75)
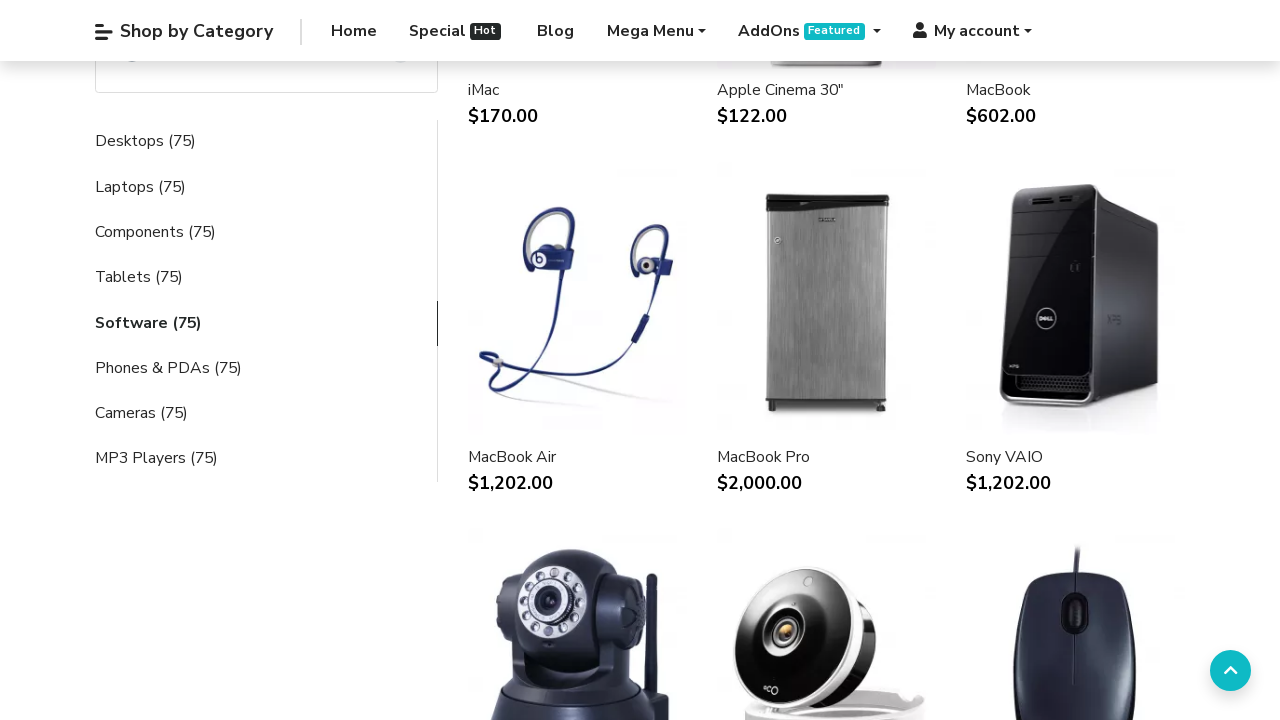

Scrolled down to load lazy-loaded product images (iteration 20/75)
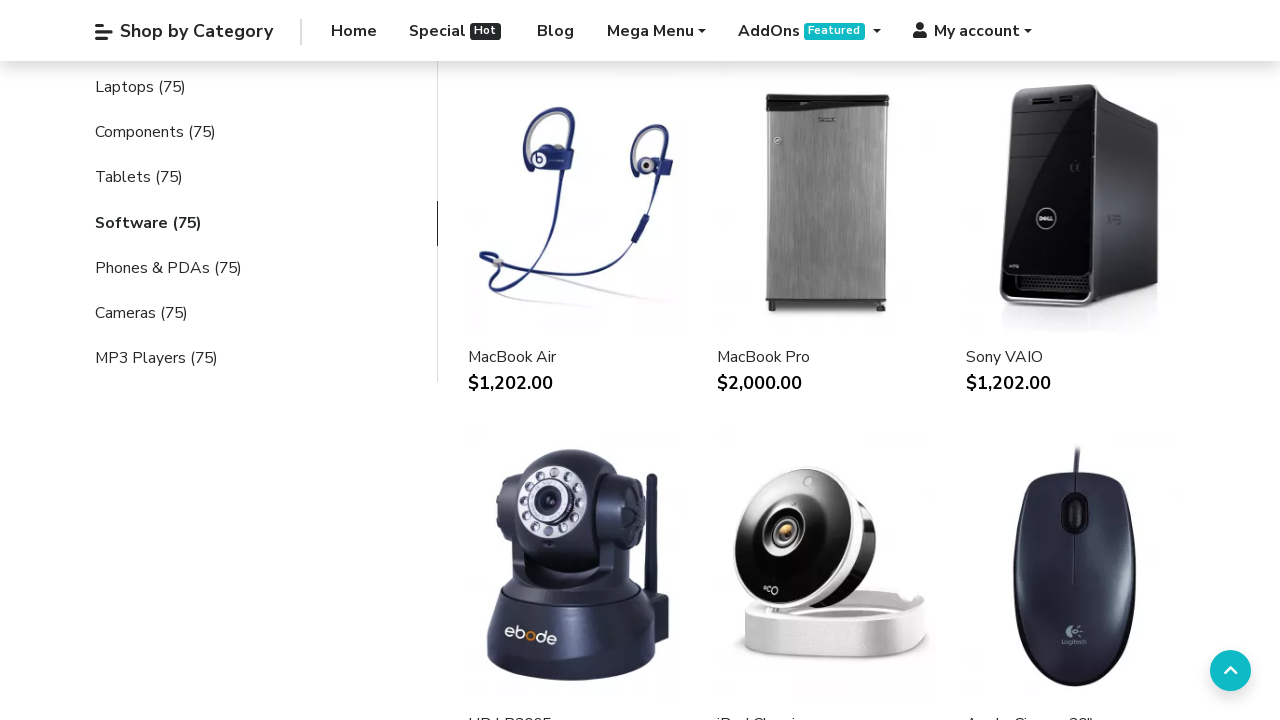

Waited for lazy-loaded images to render (iteration 20/75)
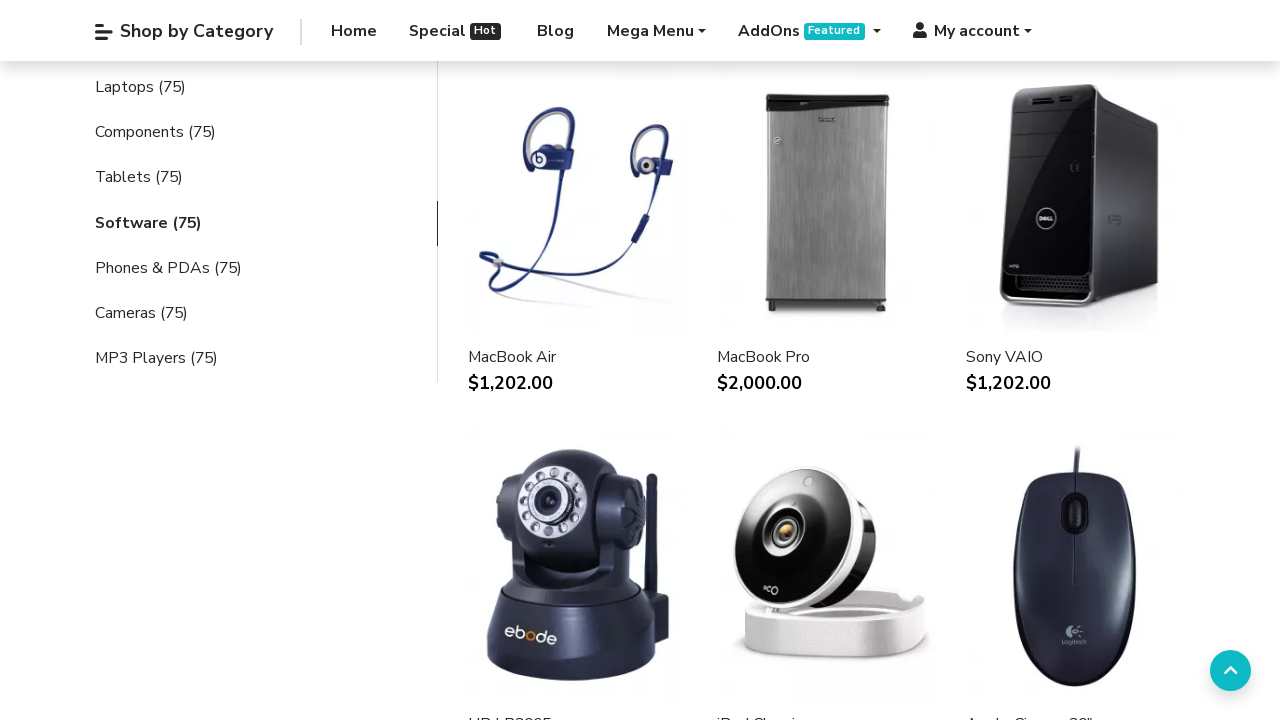

Scrolled down to load lazy-loaded product images (iteration 21/75)
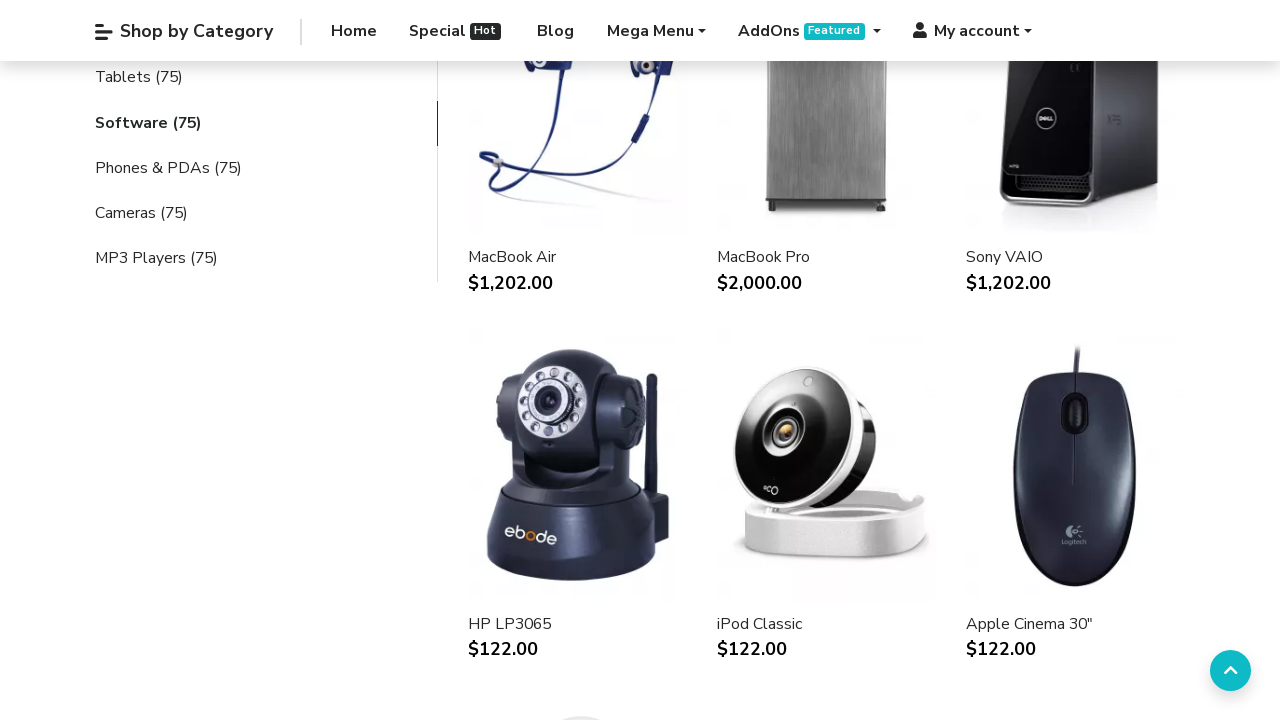

Waited for lazy-loaded images to render (iteration 21/75)
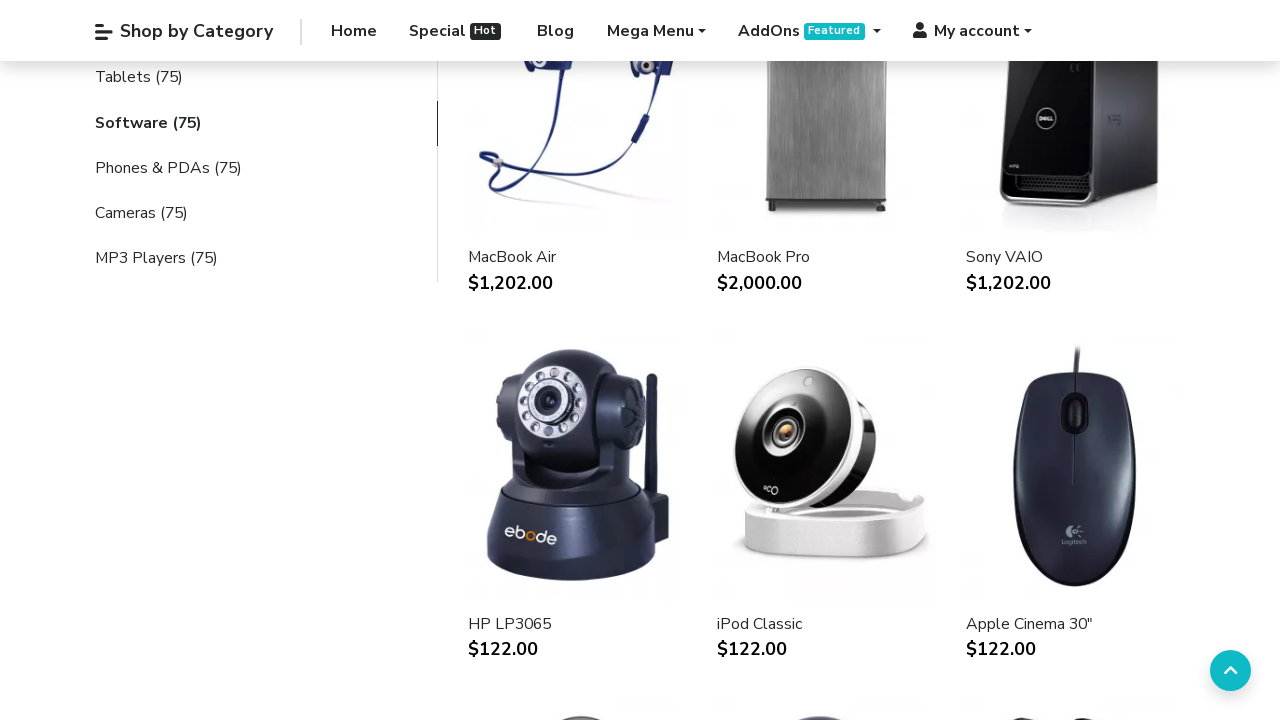

Scrolled down to load lazy-loaded product images (iteration 22/75)
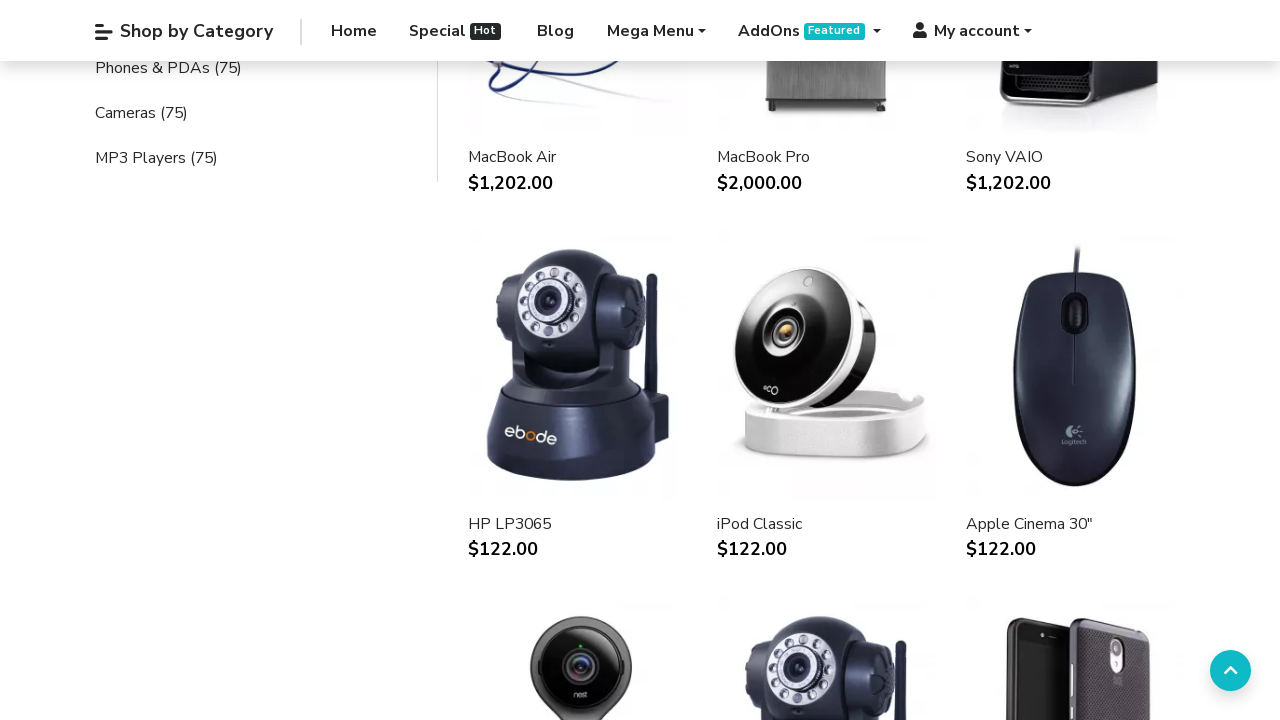

Waited for lazy-loaded images to render (iteration 22/75)
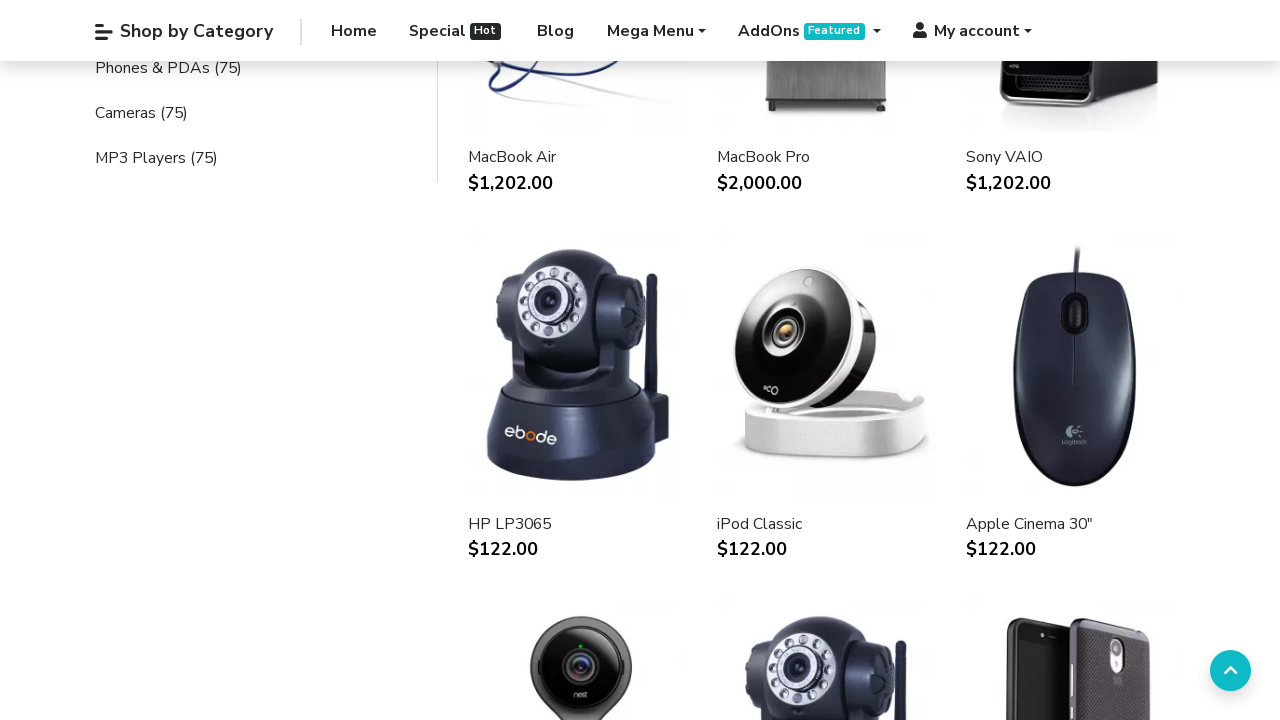

Scrolled down to load lazy-loaded product images (iteration 23/75)
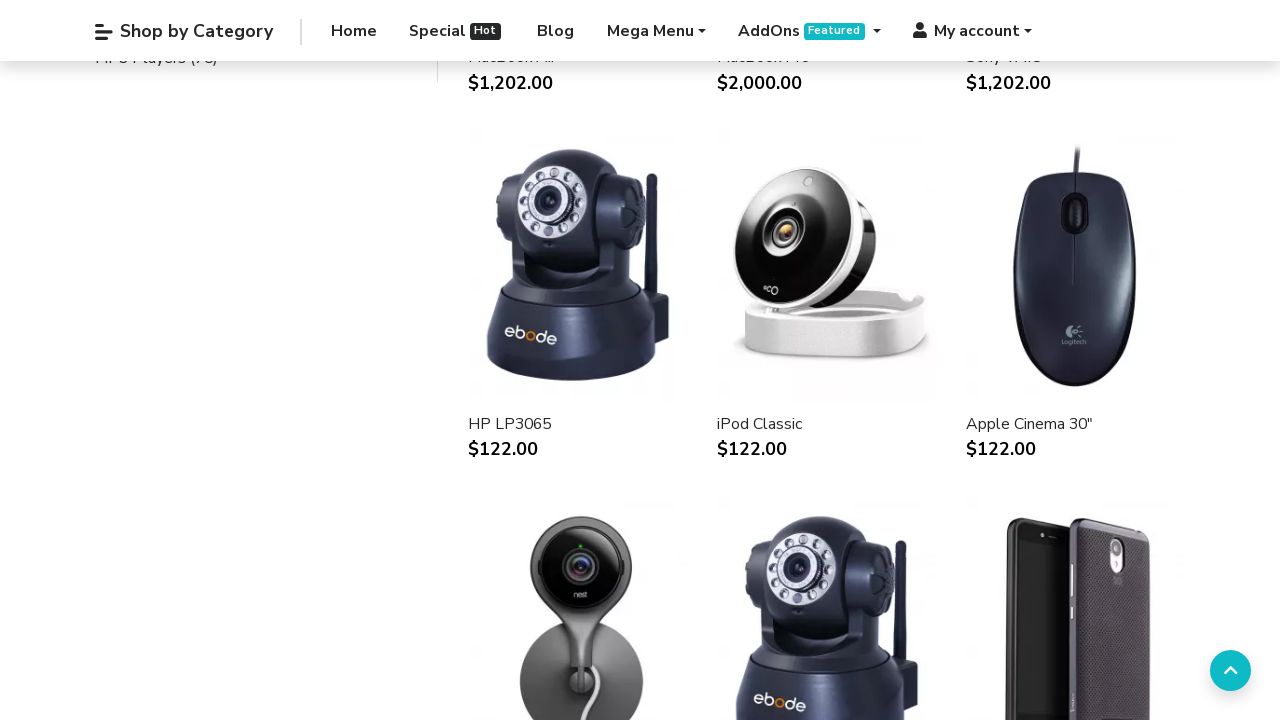

Waited for lazy-loaded images to render (iteration 23/75)
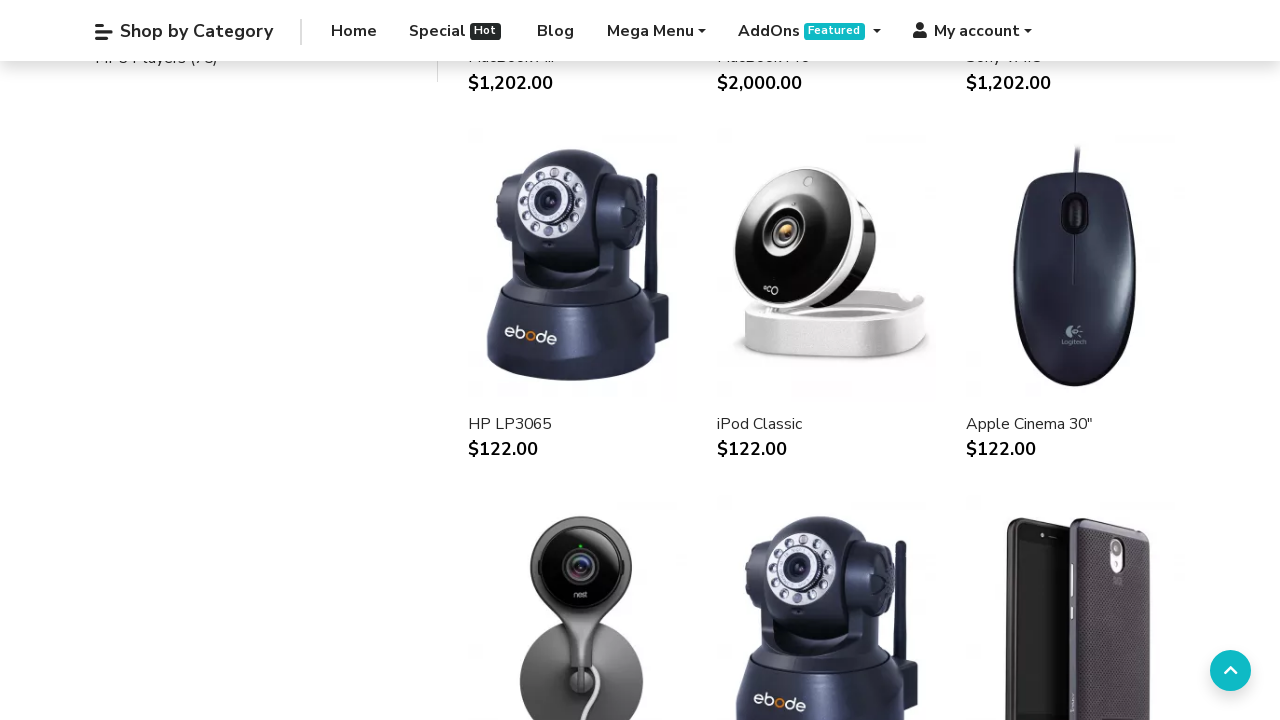

Scrolled down to load lazy-loaded product images (iteration 24/75)
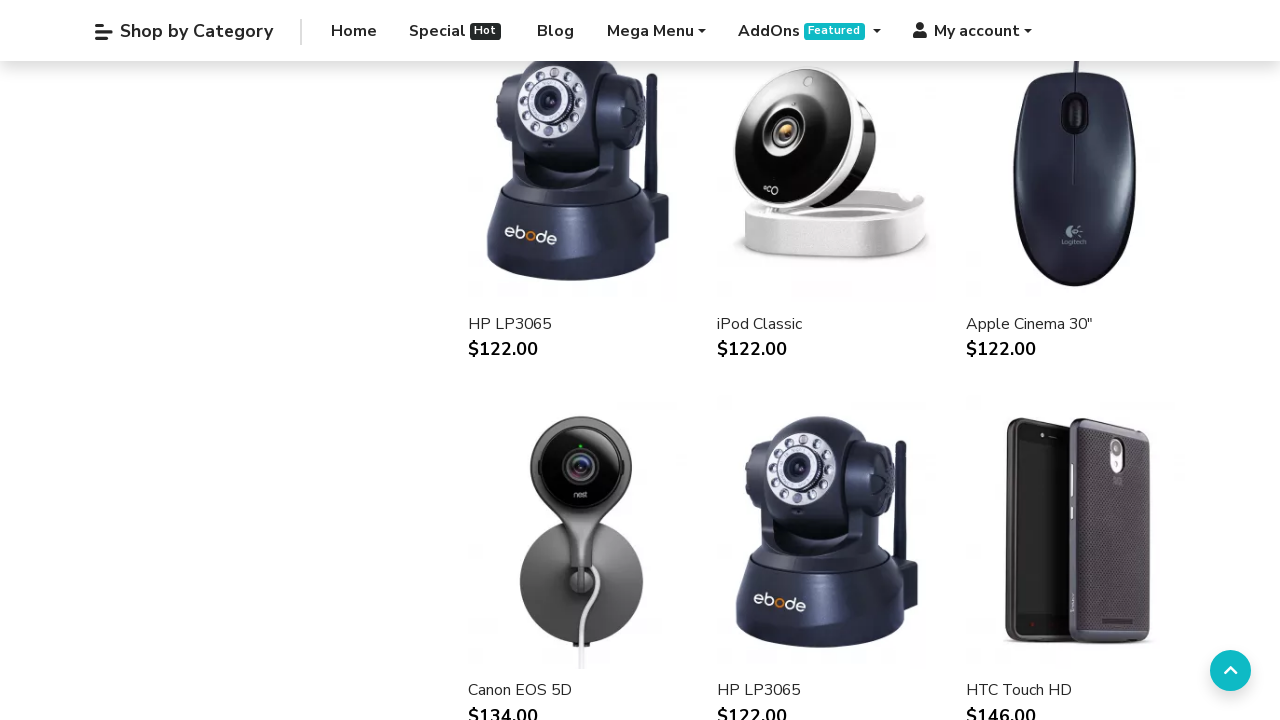

Waited for lazy-loaded images to render (iteration 24/75)
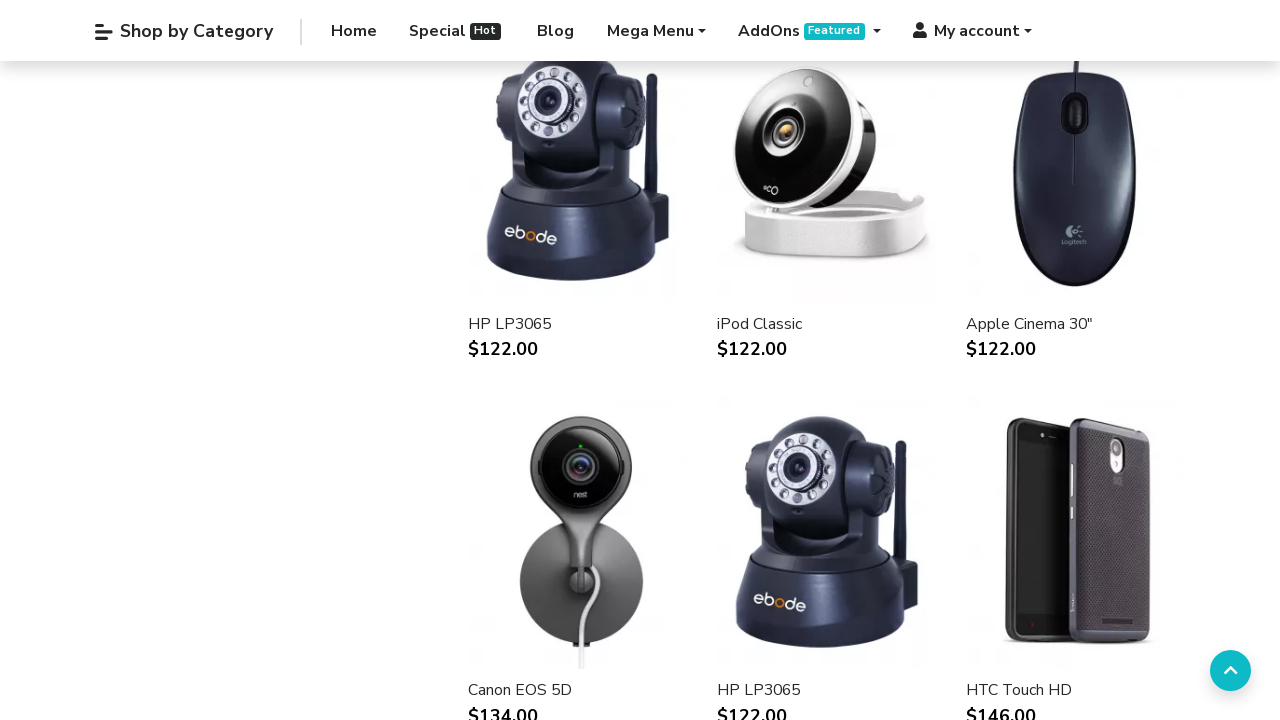

Scrolled down to load lazy-loaded product images (iteration 25/75)
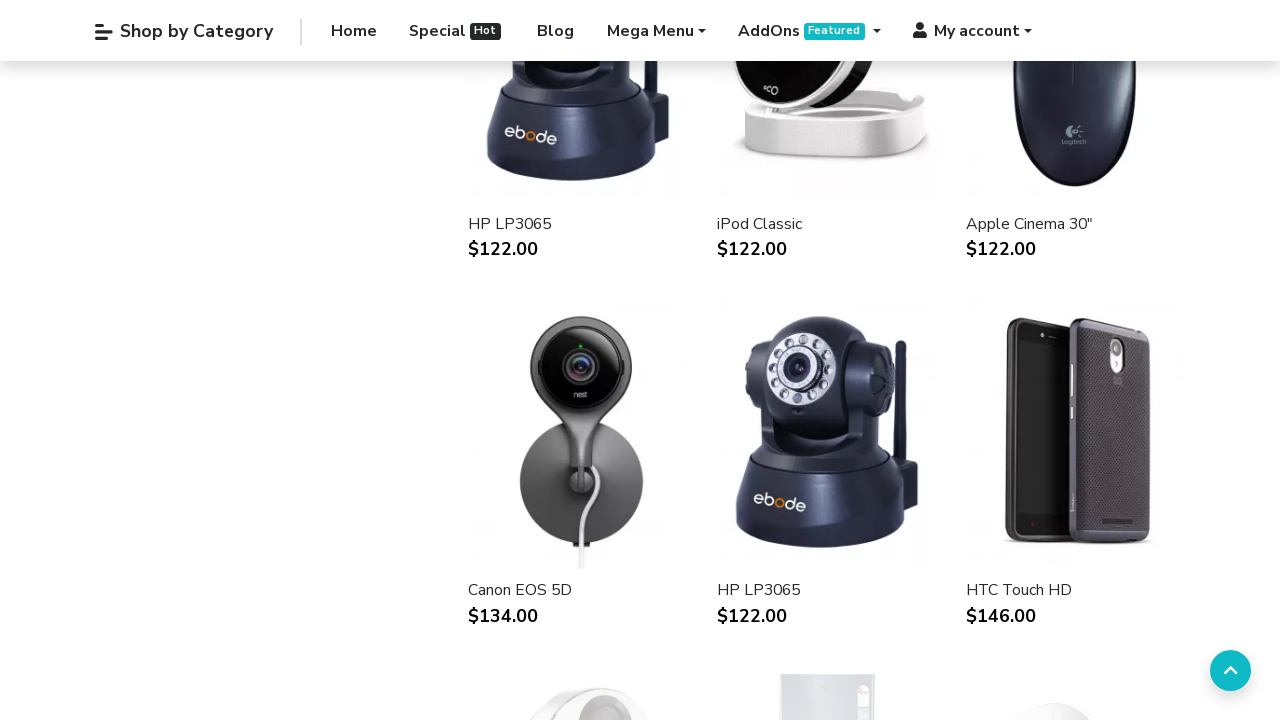

Waited for lazy-loaded images to render (iteration 25/75)
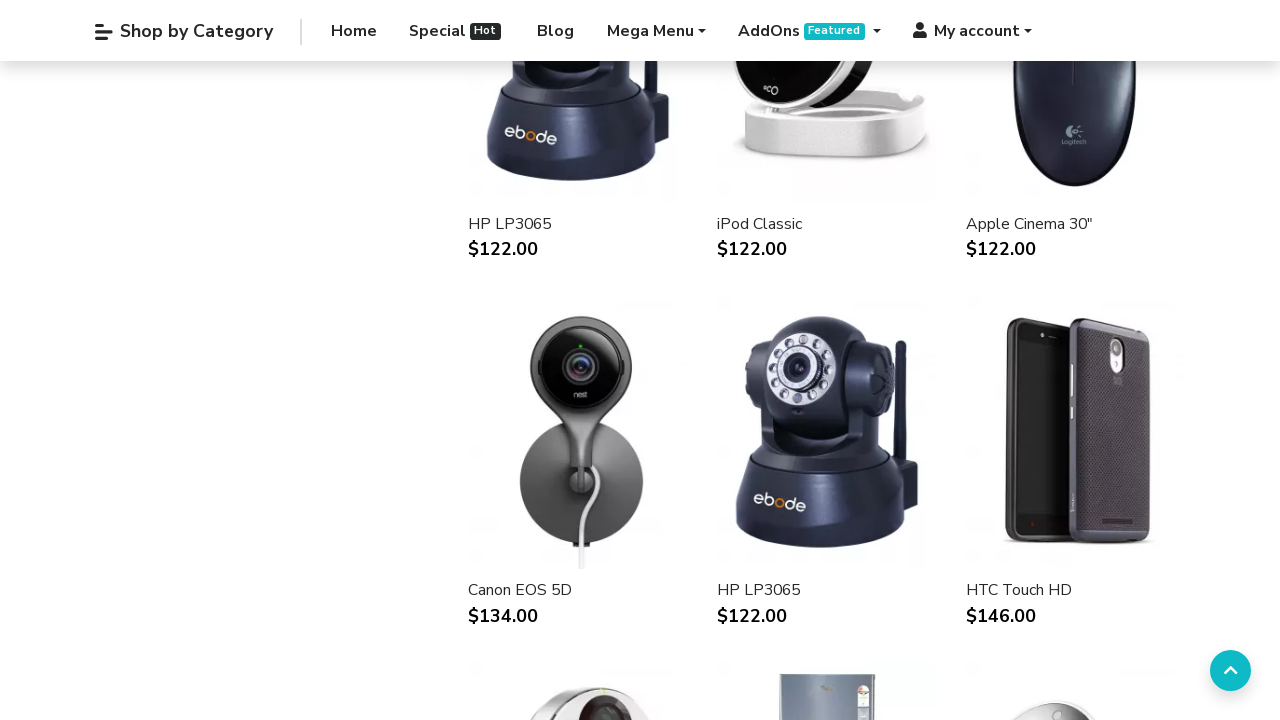

Scrolled down to load lazy-loaded product images (iteration 26/75)
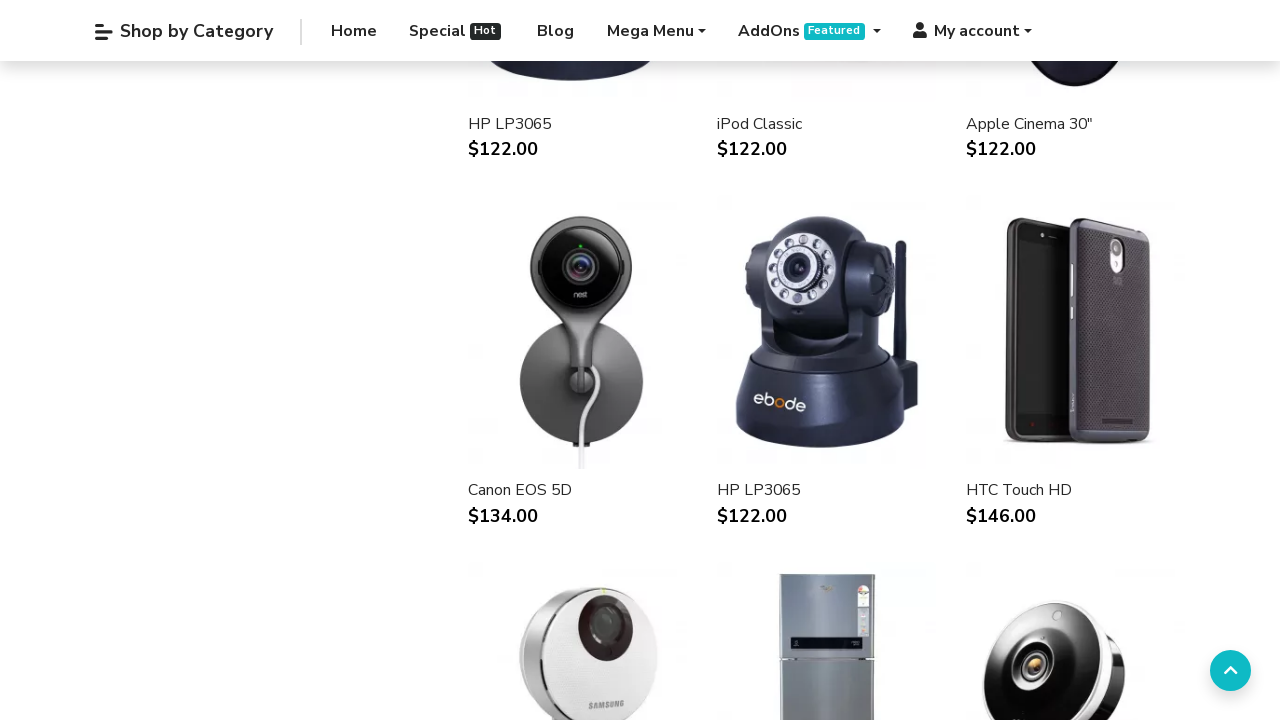

Waited for lazy-loaded images to render (iteration 26/75)
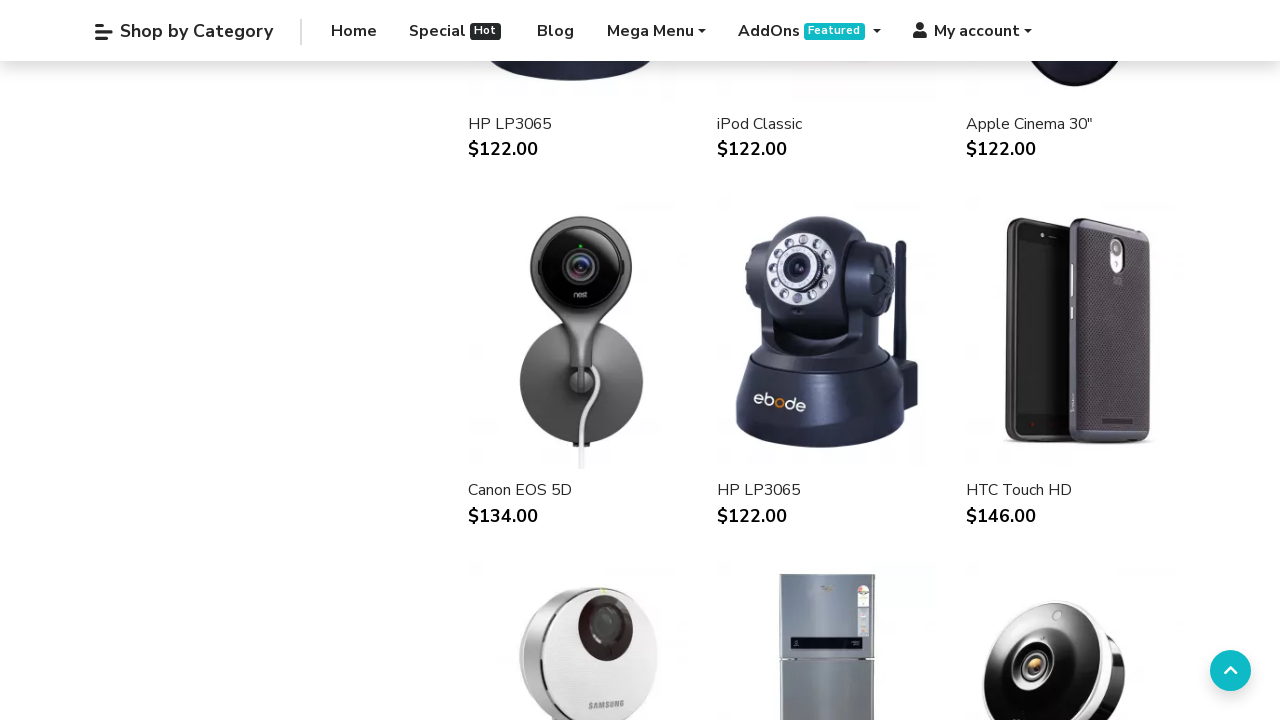

Scrolled down to load lazy-loaded product images (iteration 27/75)
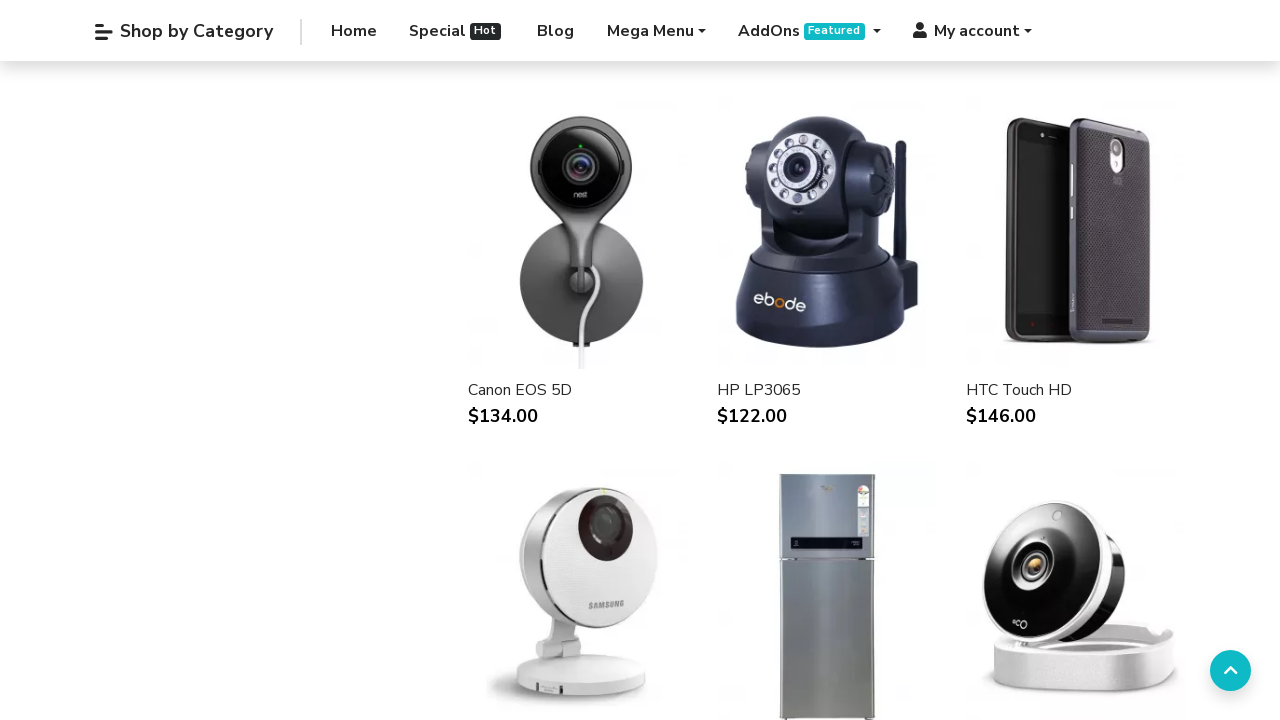

Waited for lazy-loaded images to render (iteration 27/75)
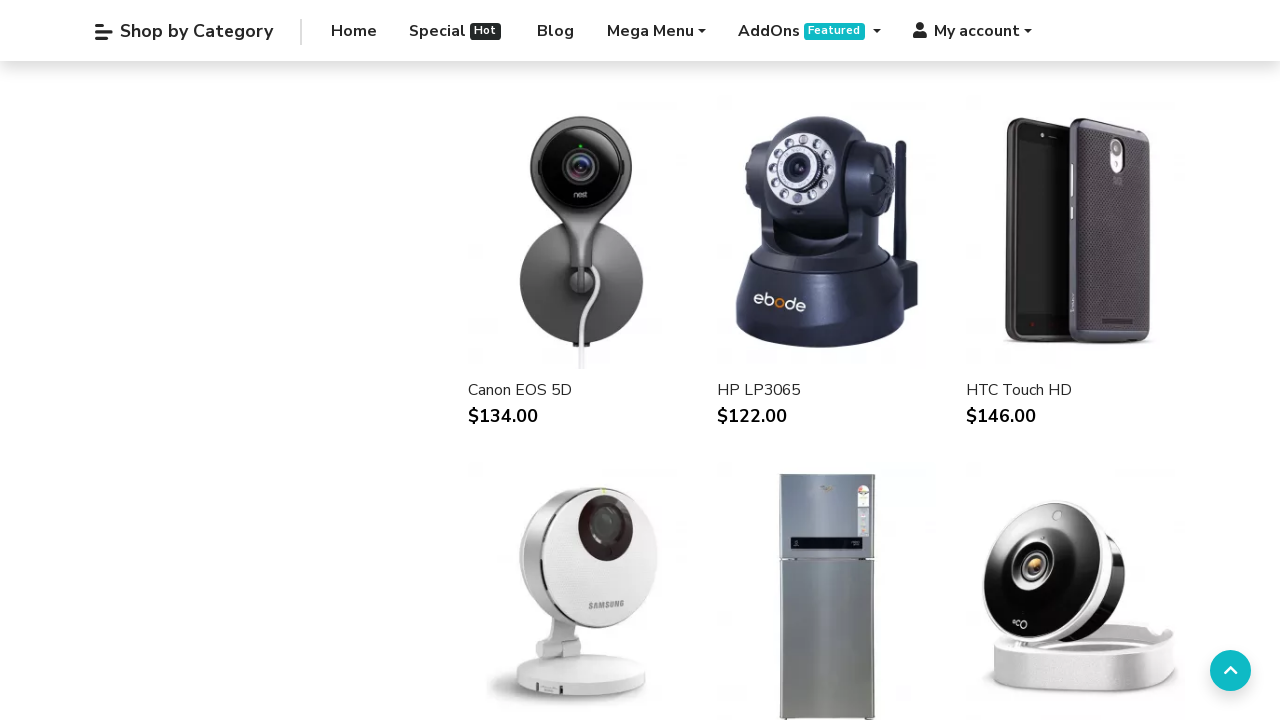

Scrolled down to load lazy-loaded product images (iteration 28/75)
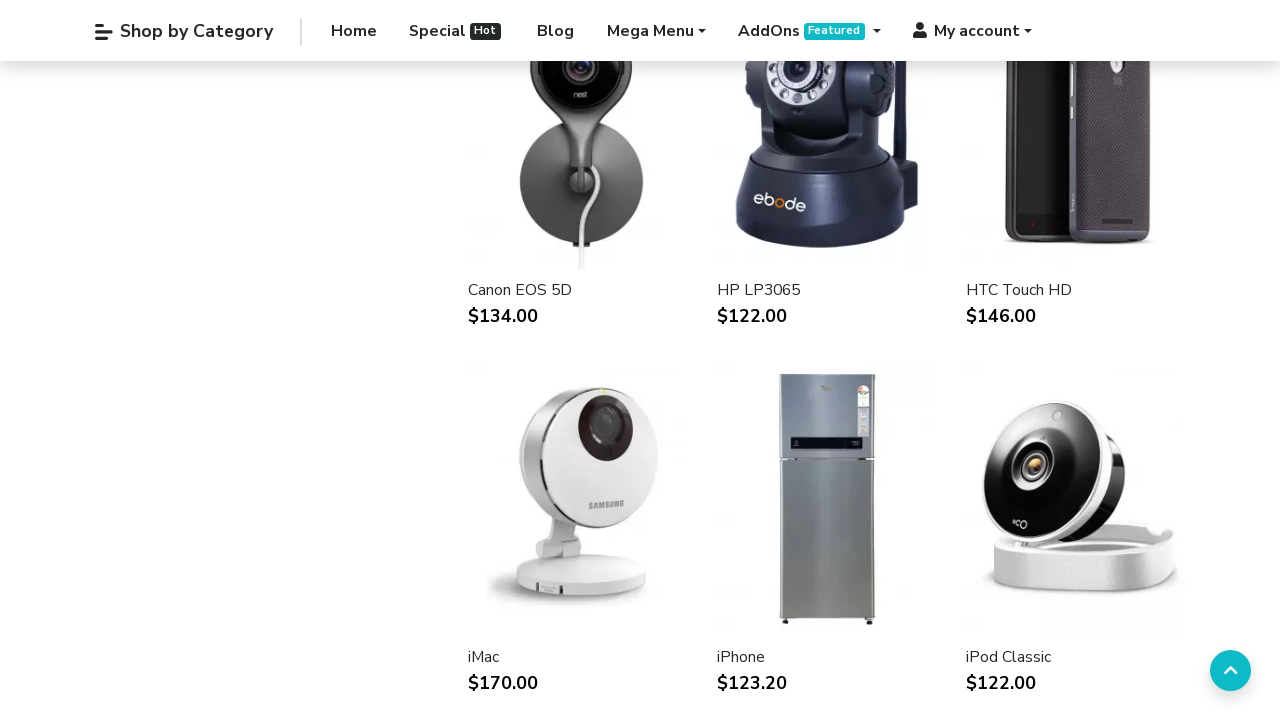

Waited for lazy-loaded images to render (iteration 28/75)
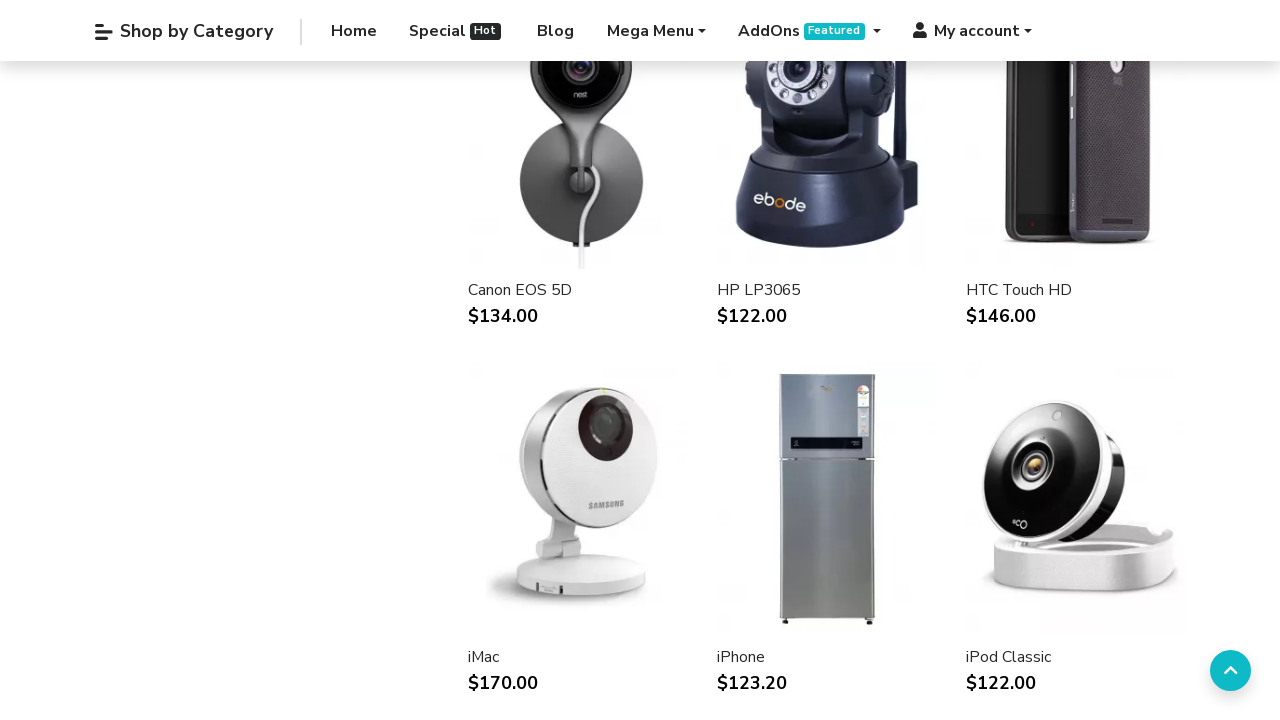

Scrolled down to load lazy-loaded product images (iteration 29/75)
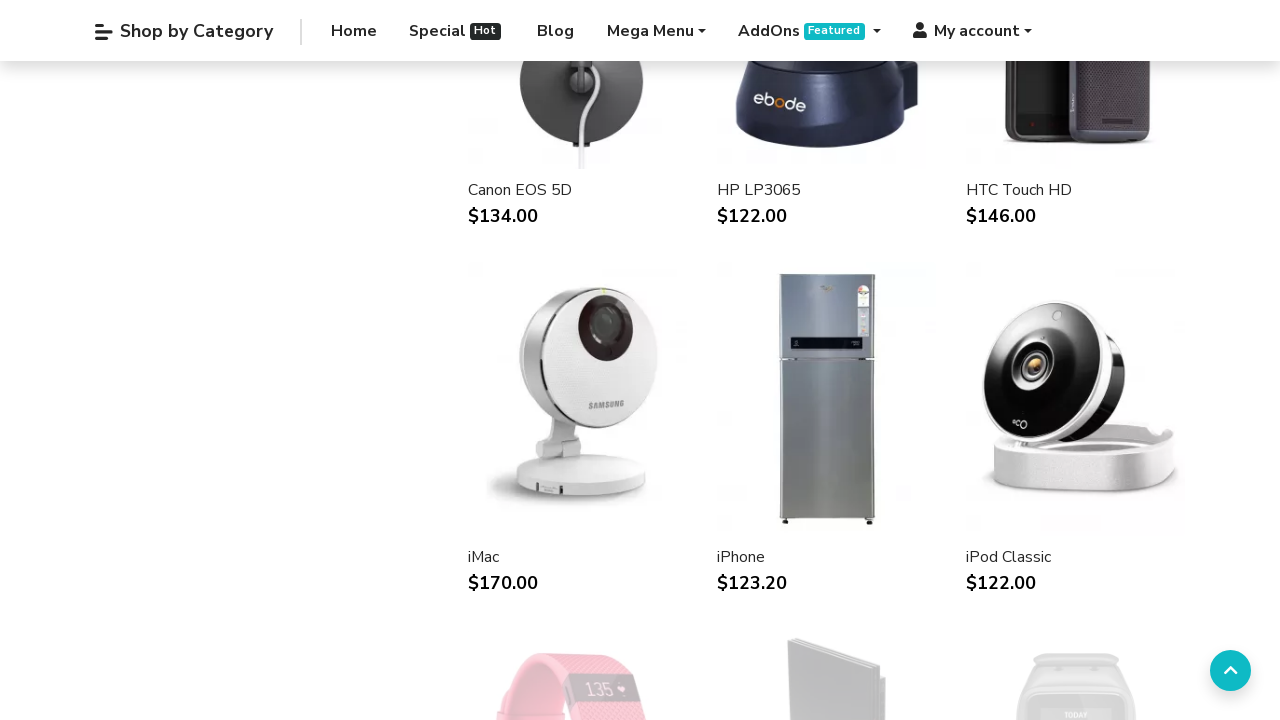

Waited for lazy-loaded images to render (iteration 29/75)
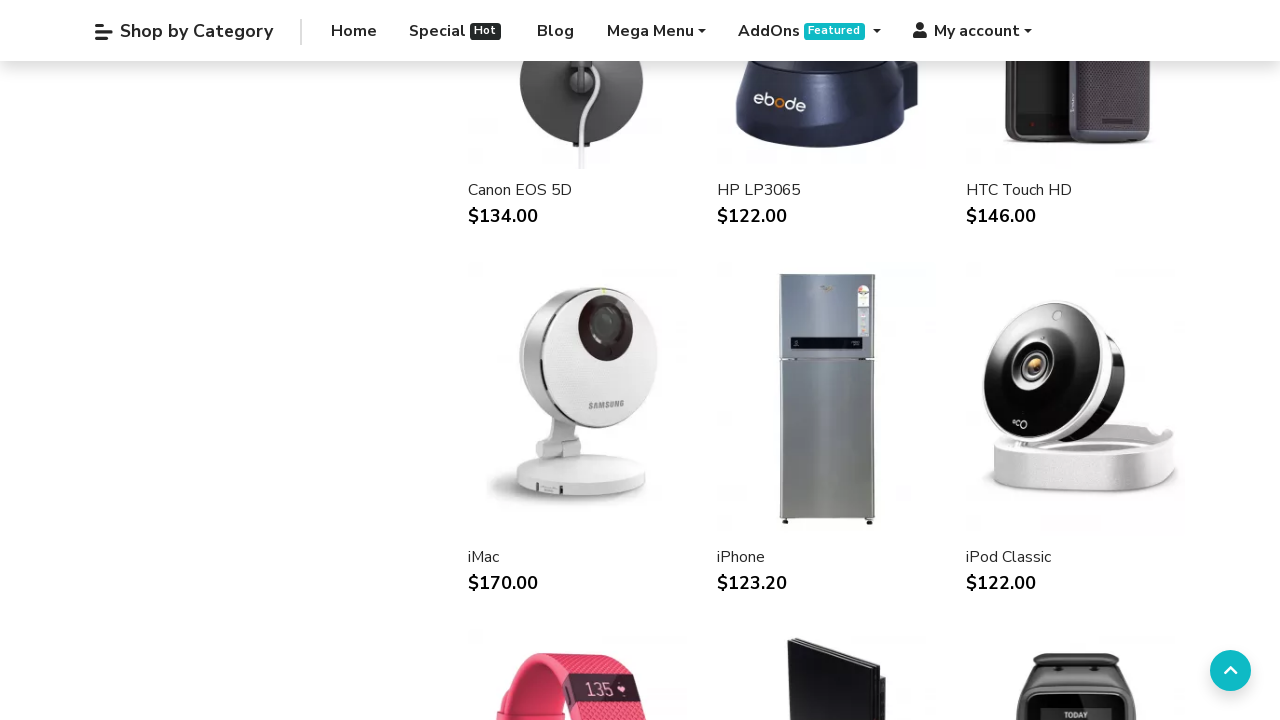

Scrolled down to load lazy-loaded product images (iteration 30/75)
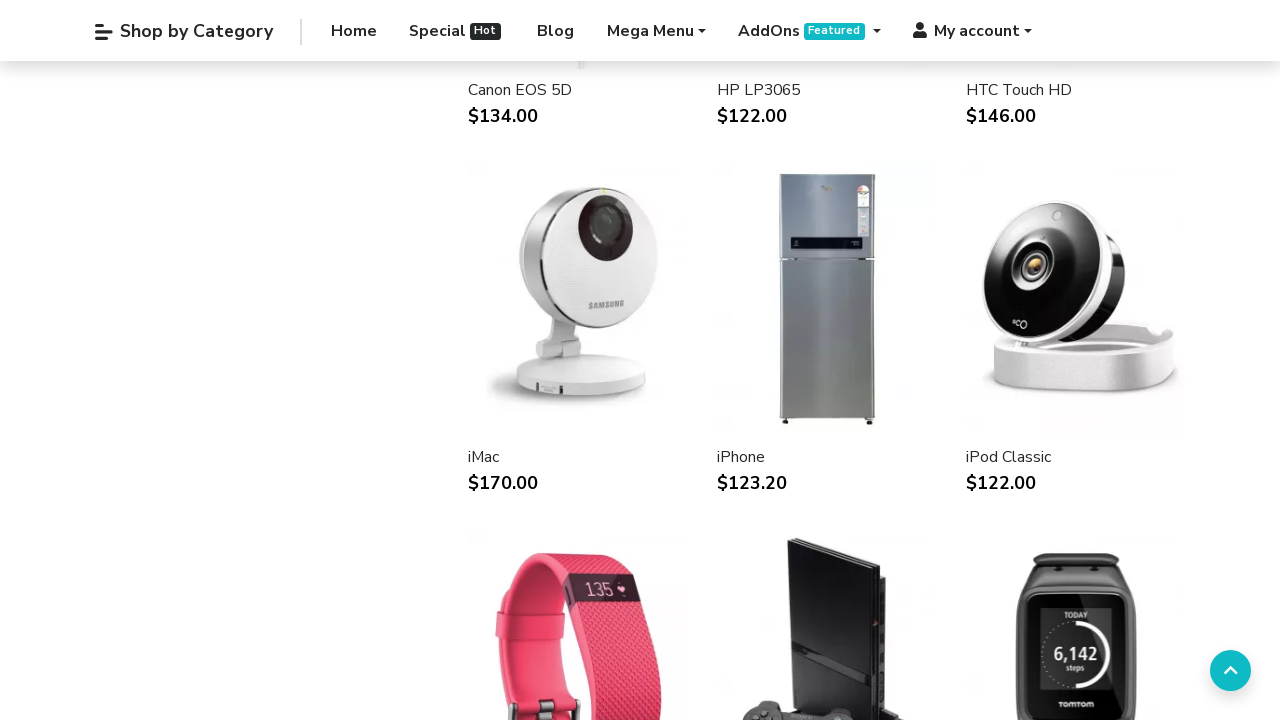

Waited for lazy-loaded images to render (iteration 30/75)
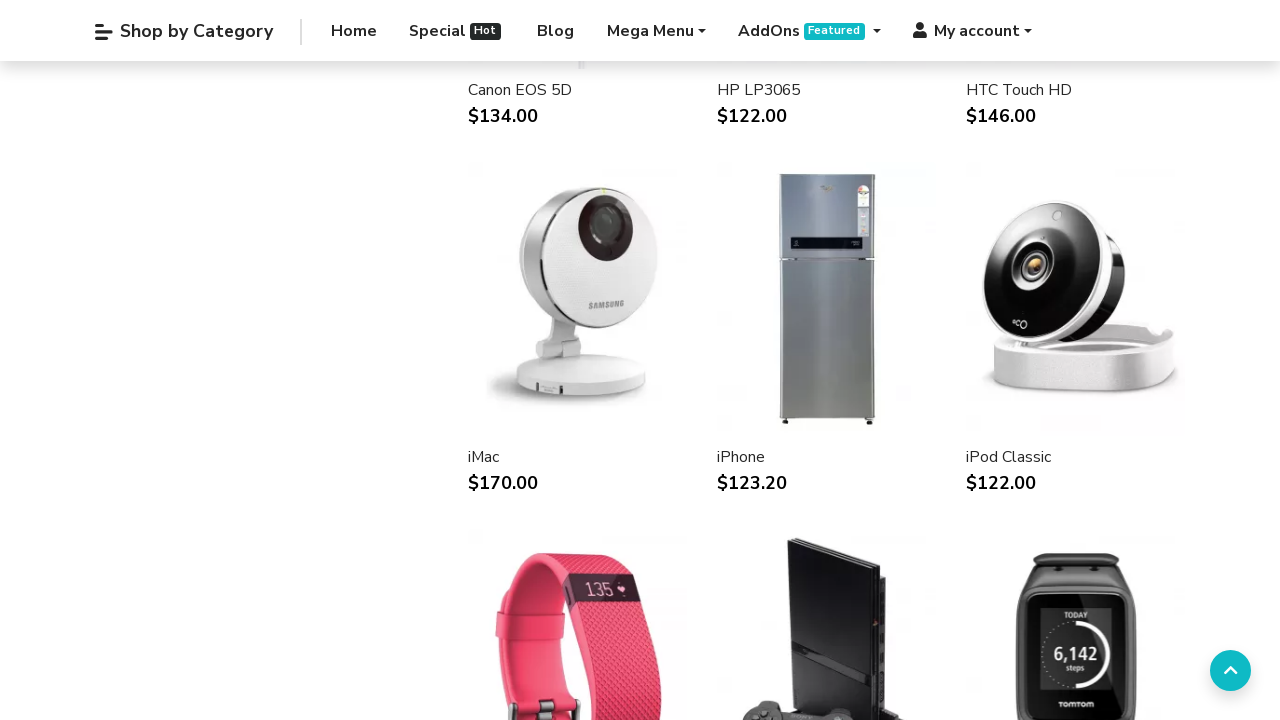

Scrolled down to load lazy-loaded product images (iteration 31/75)
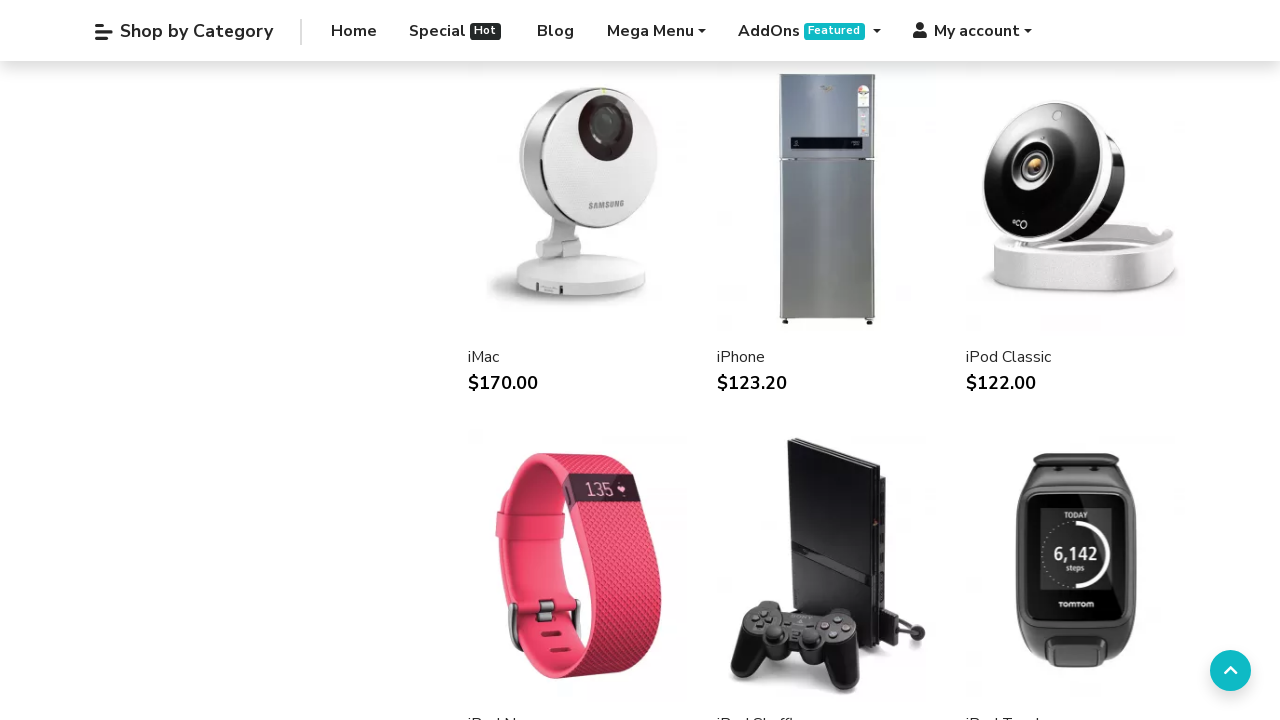

Waited for lazy-loaded images to render (iteration 31/75)
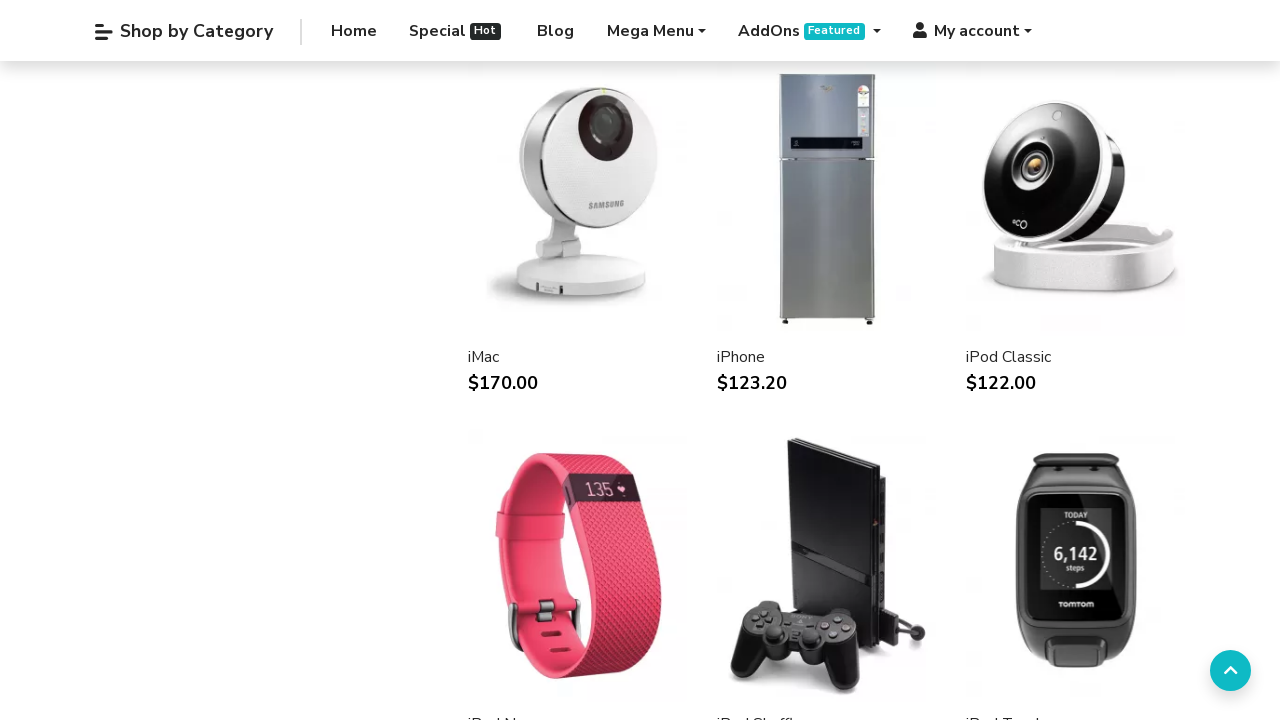

Scrolled down to load lazy-loaded product images (iteration 32/75)
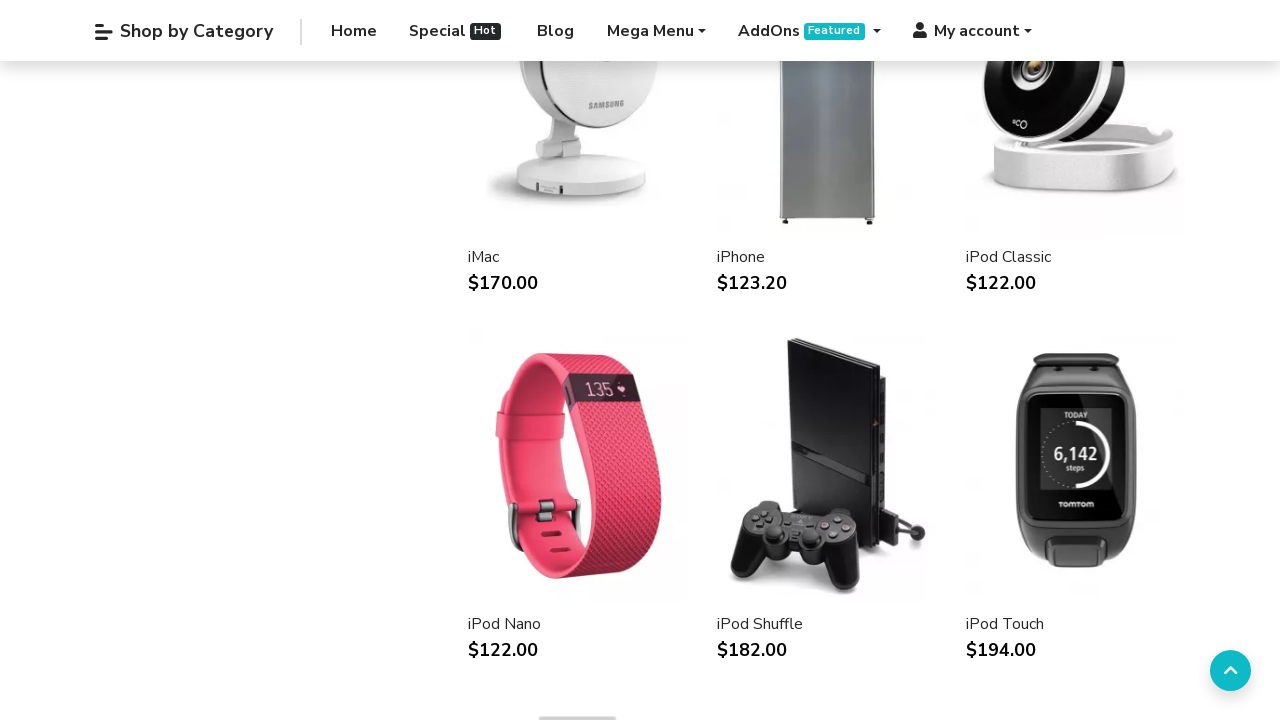

Waited for lazy-loaded images to render (iteration 32/75)
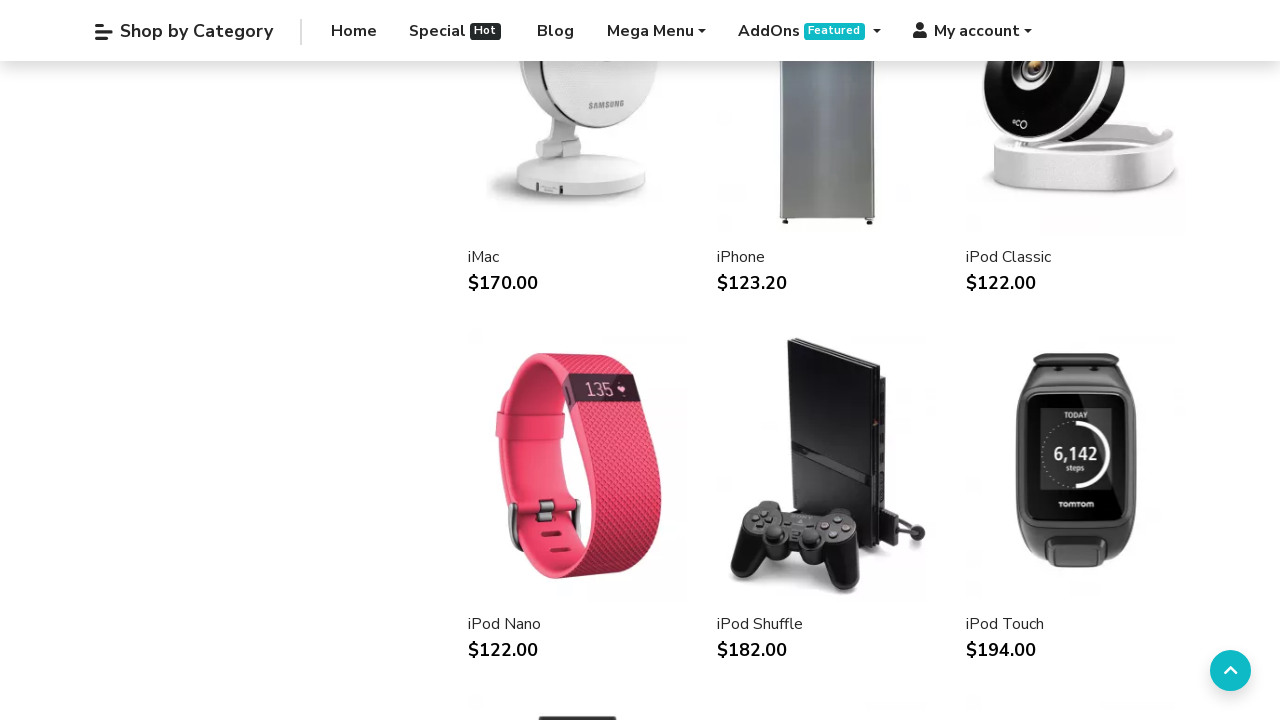

Scrolled down to load lazy-loaded product images (iteration 33/75)
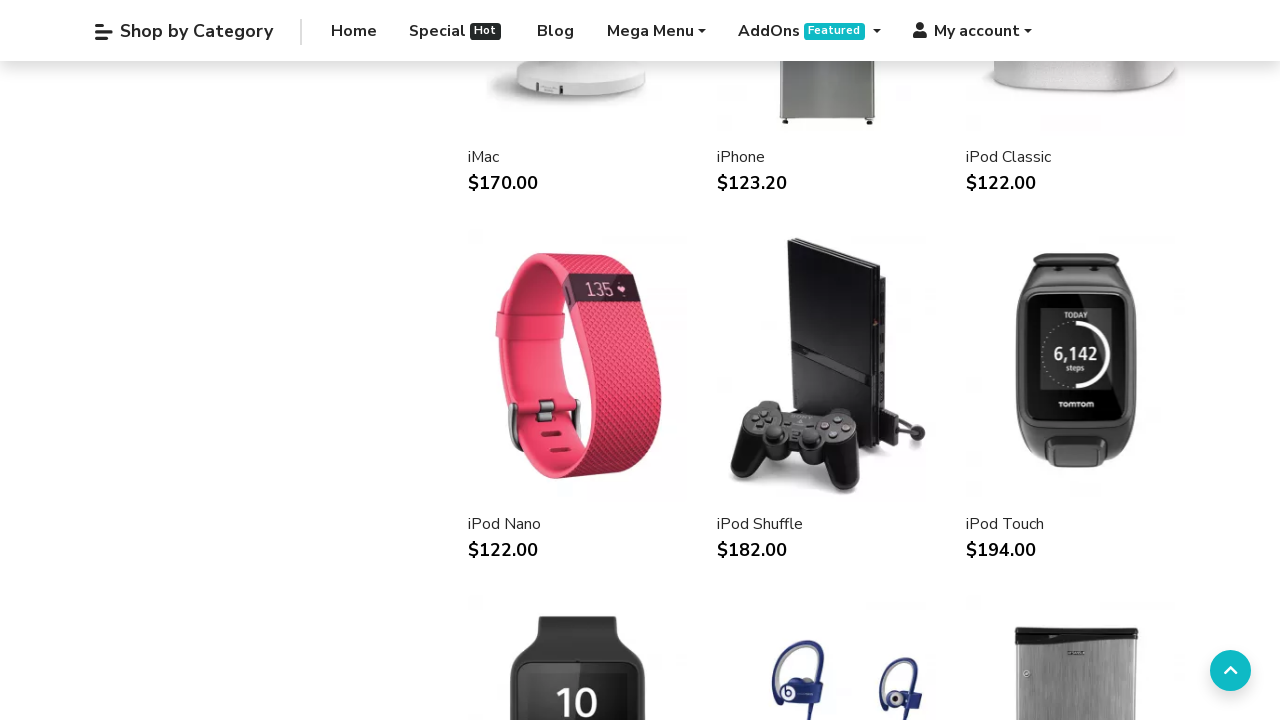

Waited for lazy-loaded images to render (iteration 33/75)
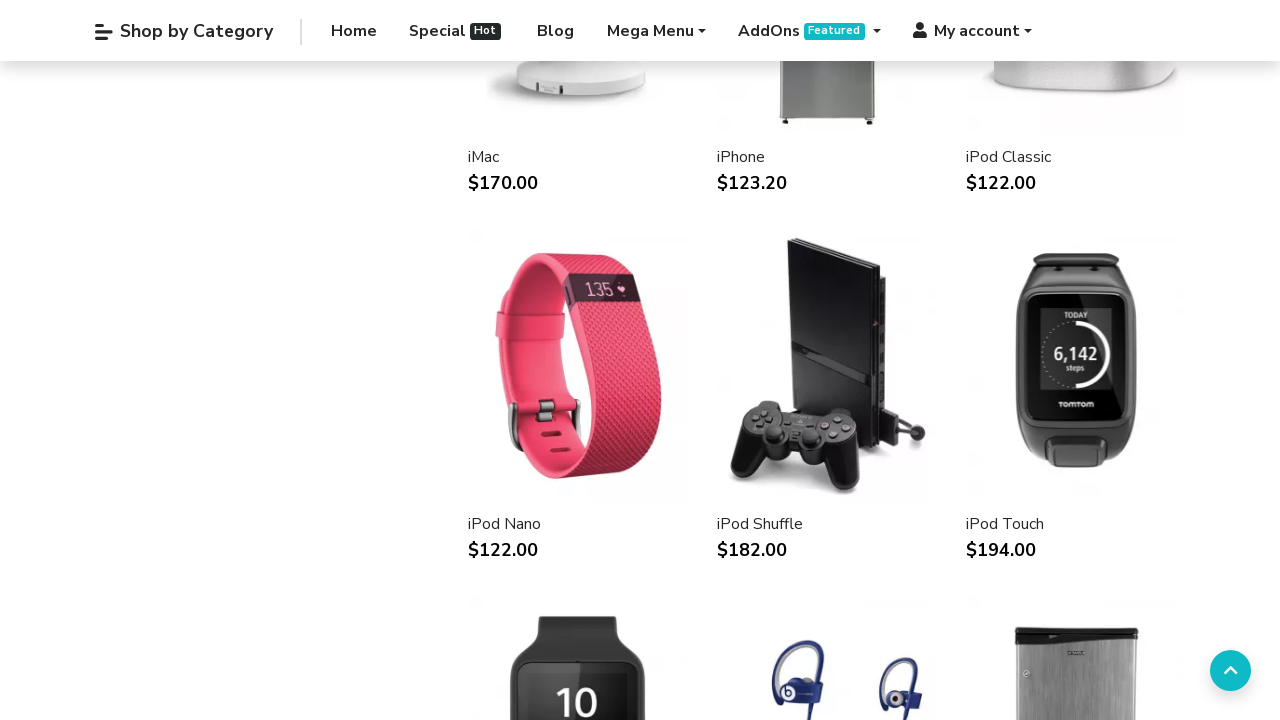

Scrolled down to load lazy-loaded product images (iteration 34/75)
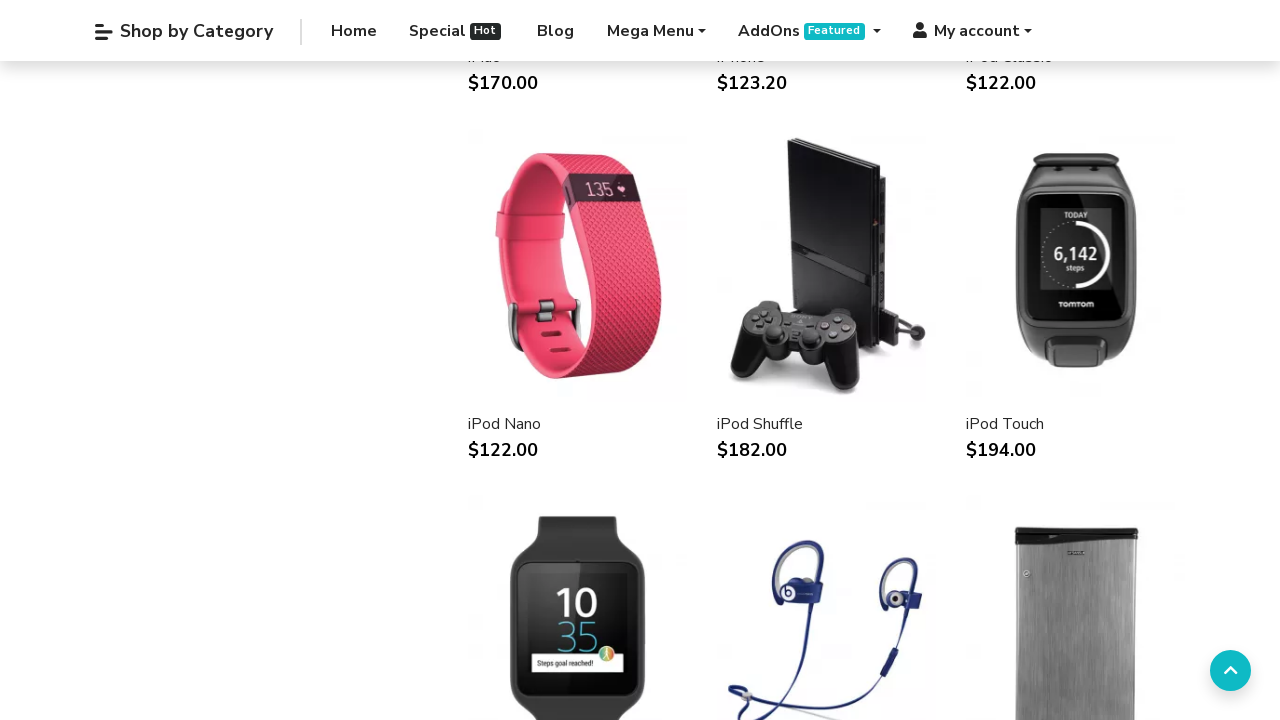

Waited for lazy-loaded images to render (iteration 34/75)
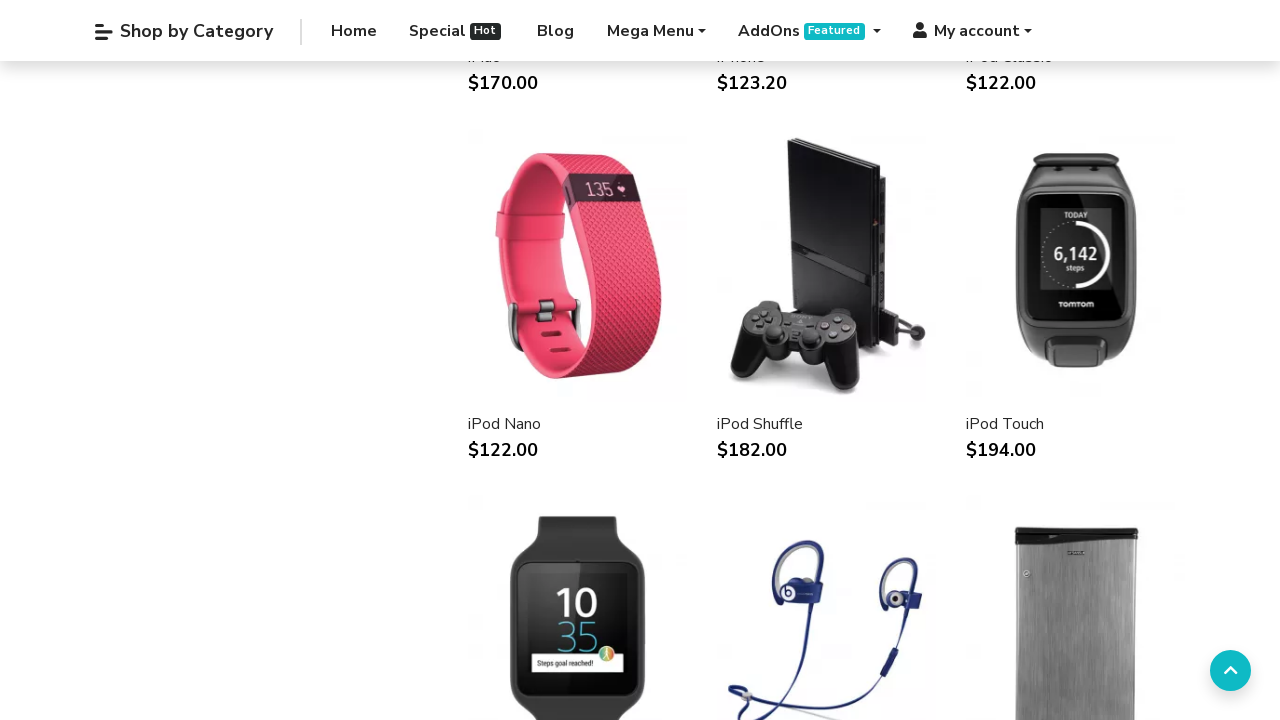

Scrolled down to load lazy-loaded product images (iteration 35/75)
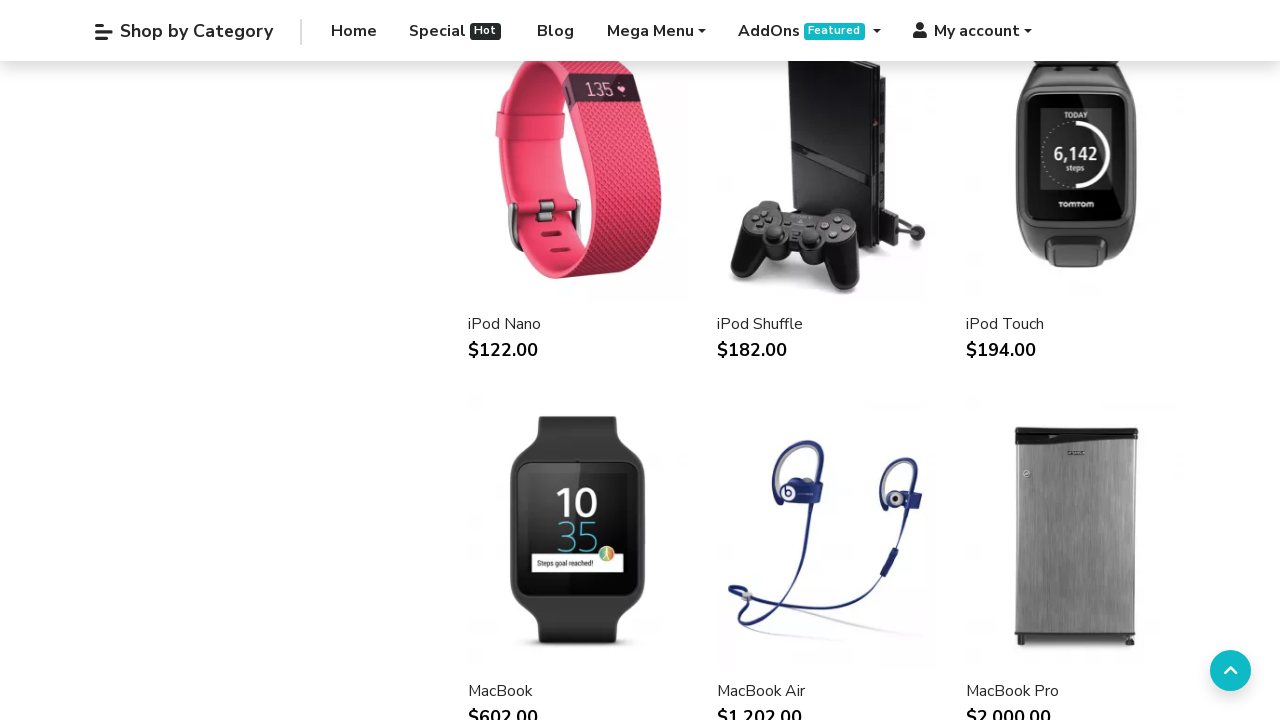

Waited for lazy-loaded images to render (iteration 35/75)
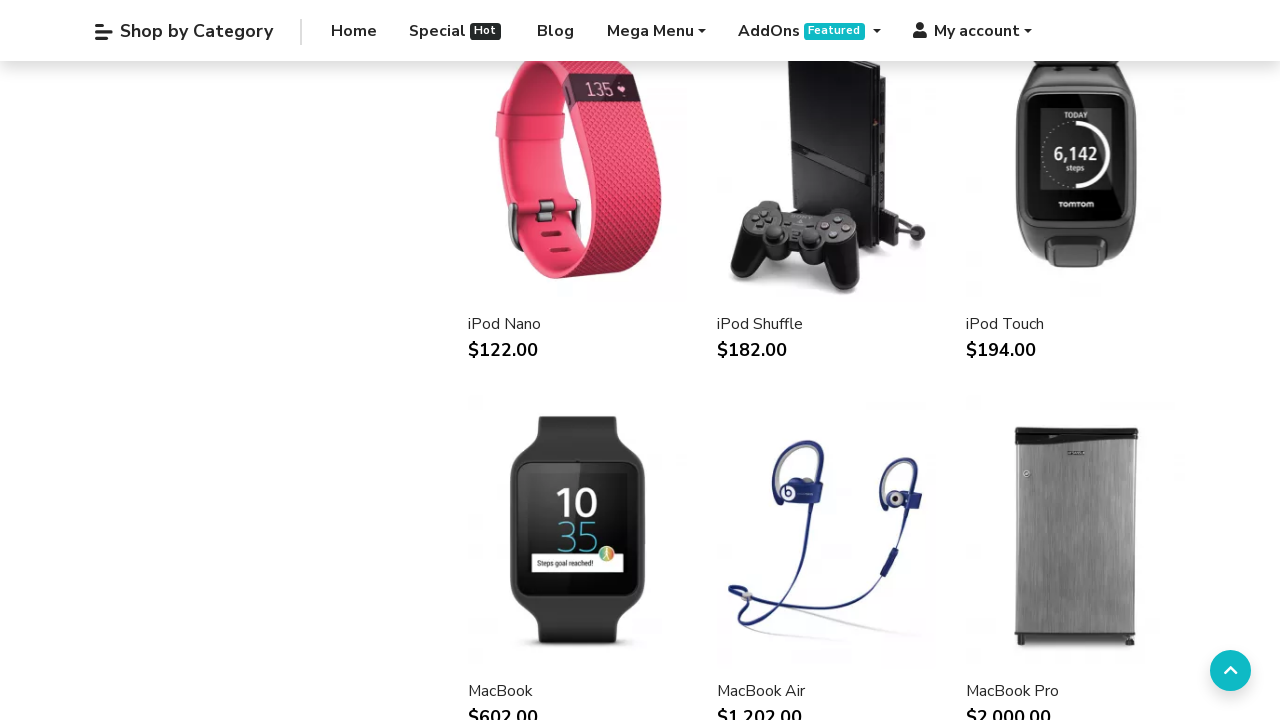

Scrolled down to load lazy-loaded product images (iteration 36/75)
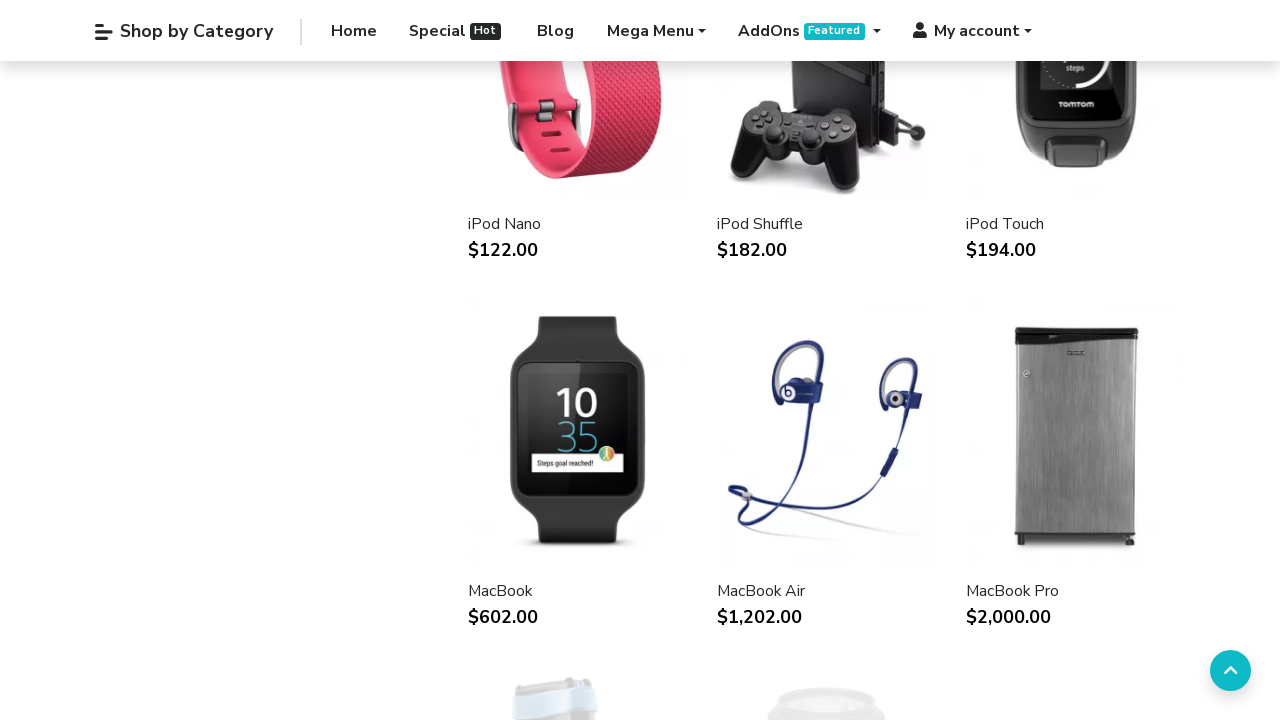

Waited for lazy-loaded images to render (iteration 36/75)
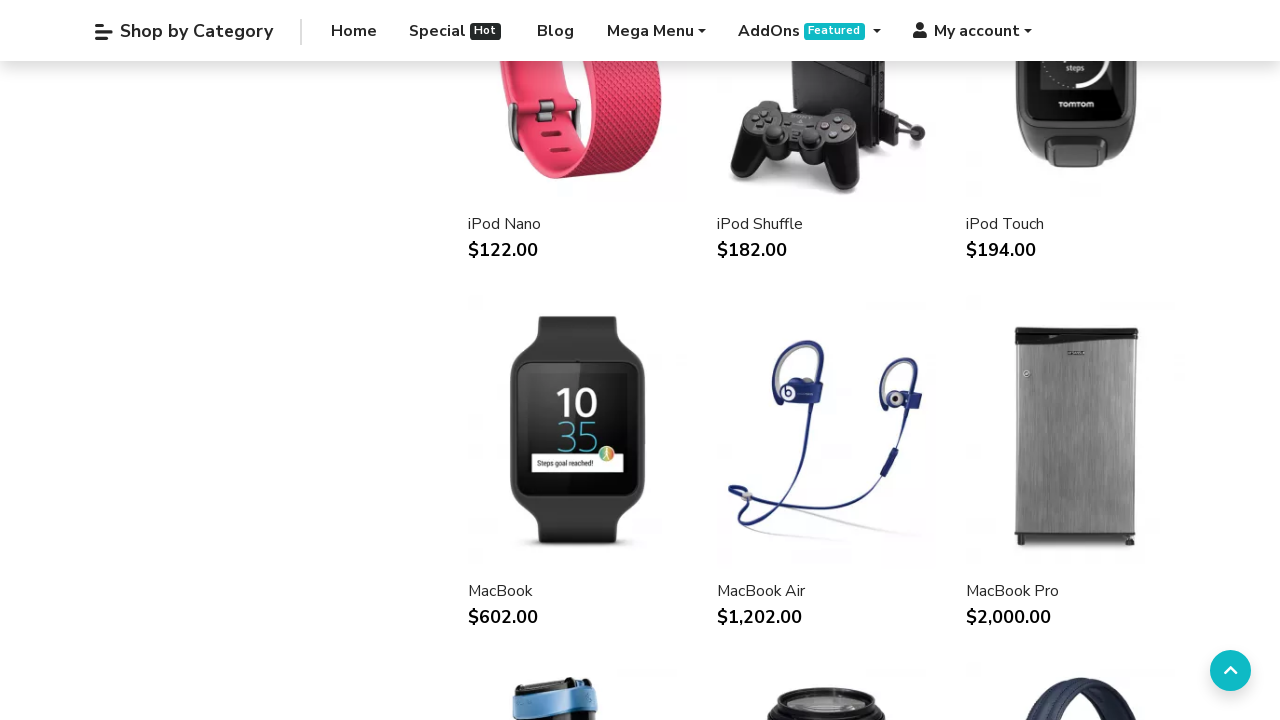

Scrolled down to load lazy-loaded product images (iteration 37/75)
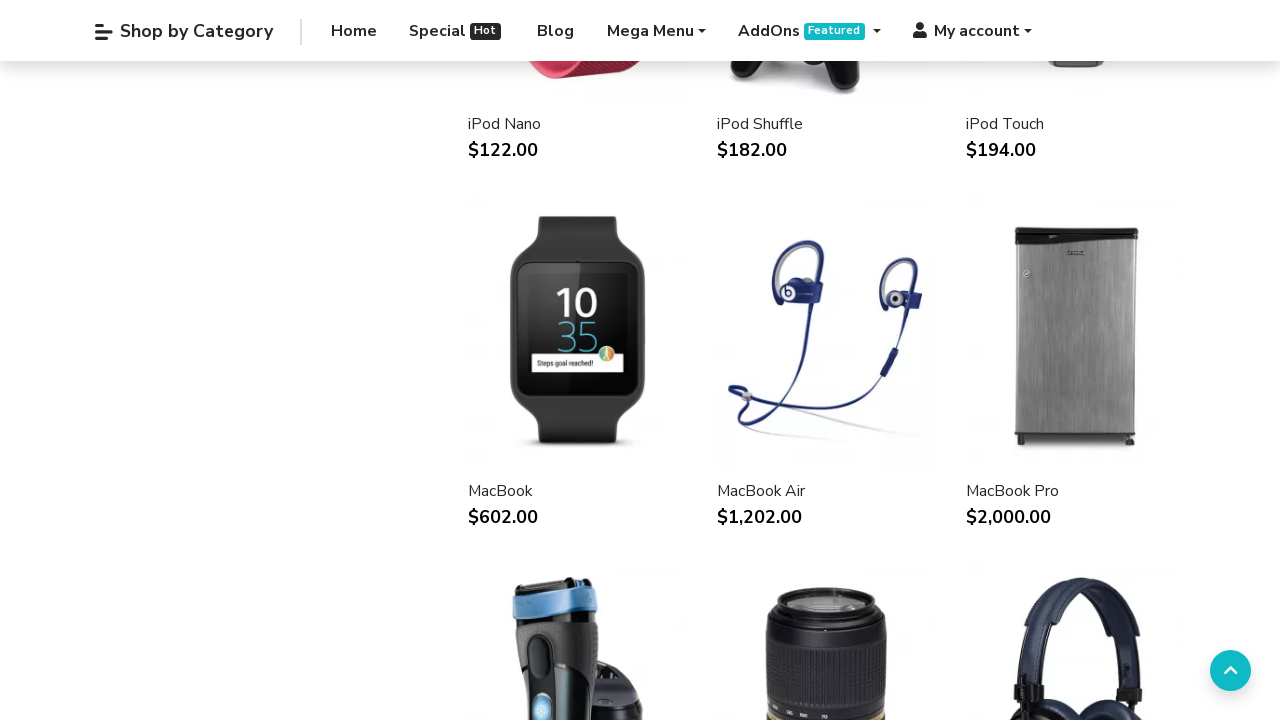

Waited for lazy-loaded images to render (iteration 37/75)
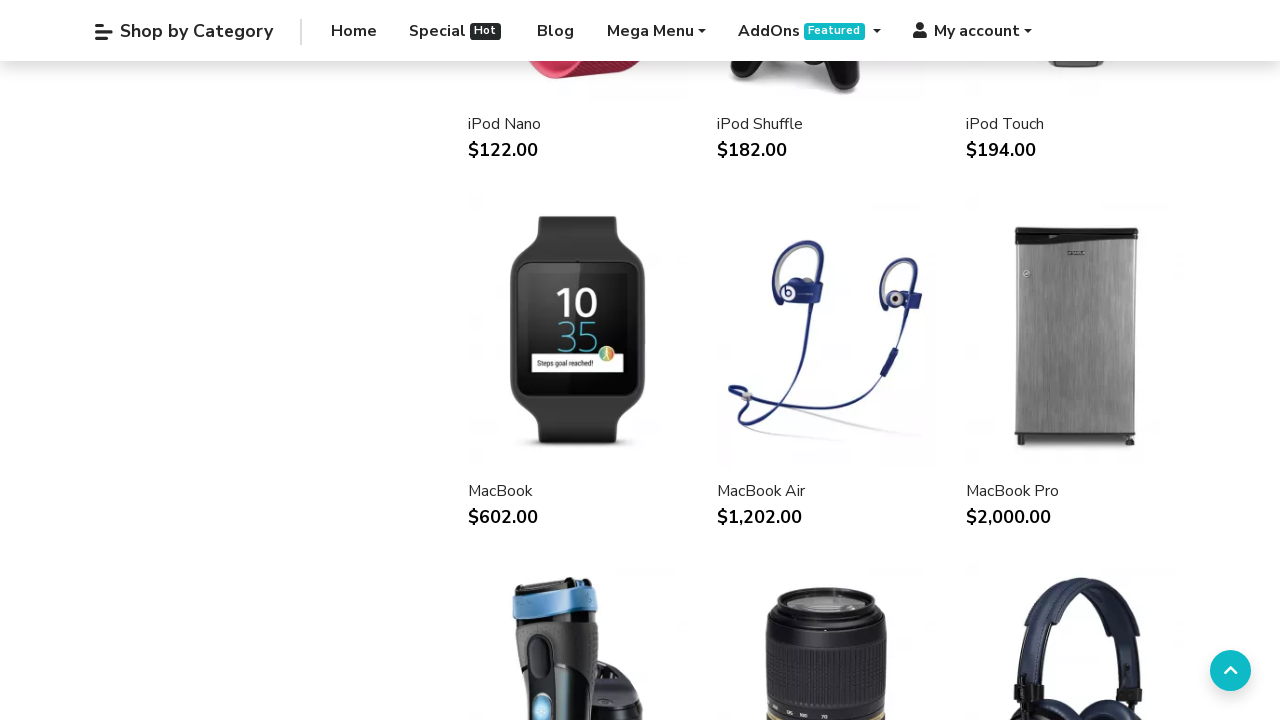

Scrolled down to load lazy-loaded product images (iteration 38/75)
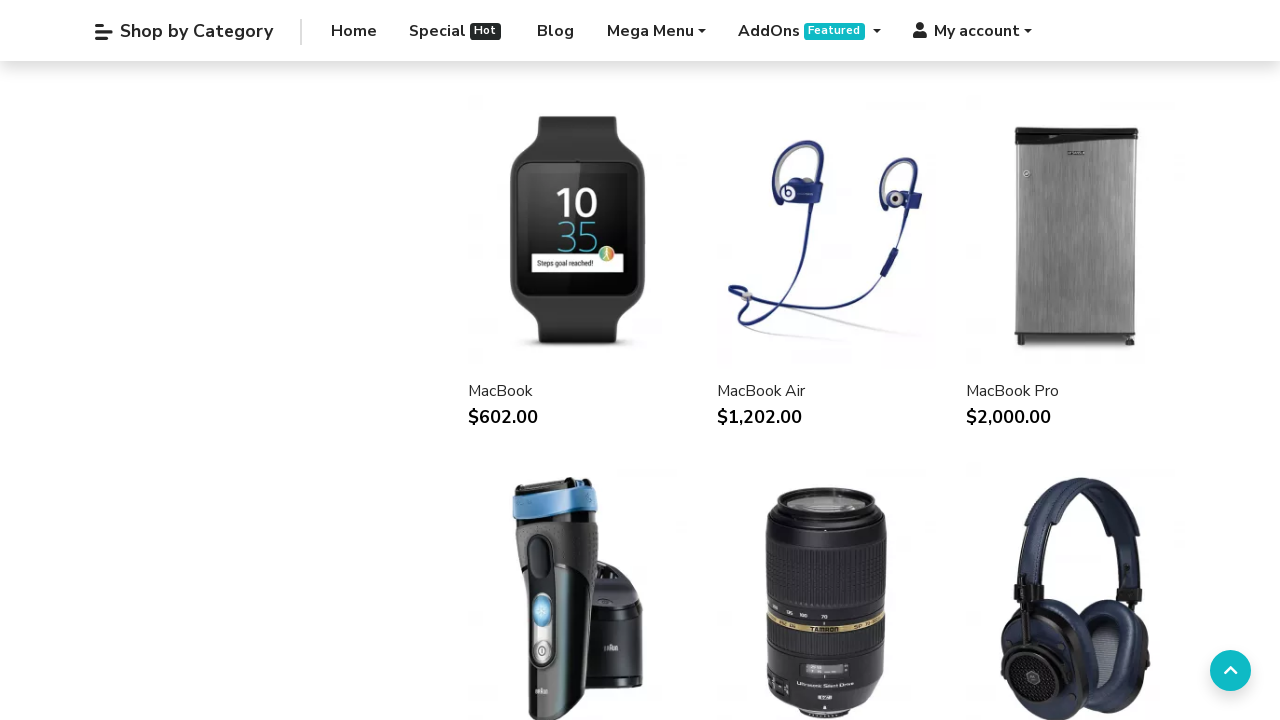

Waited for lazy-loaded images to render (iteration 38/75)
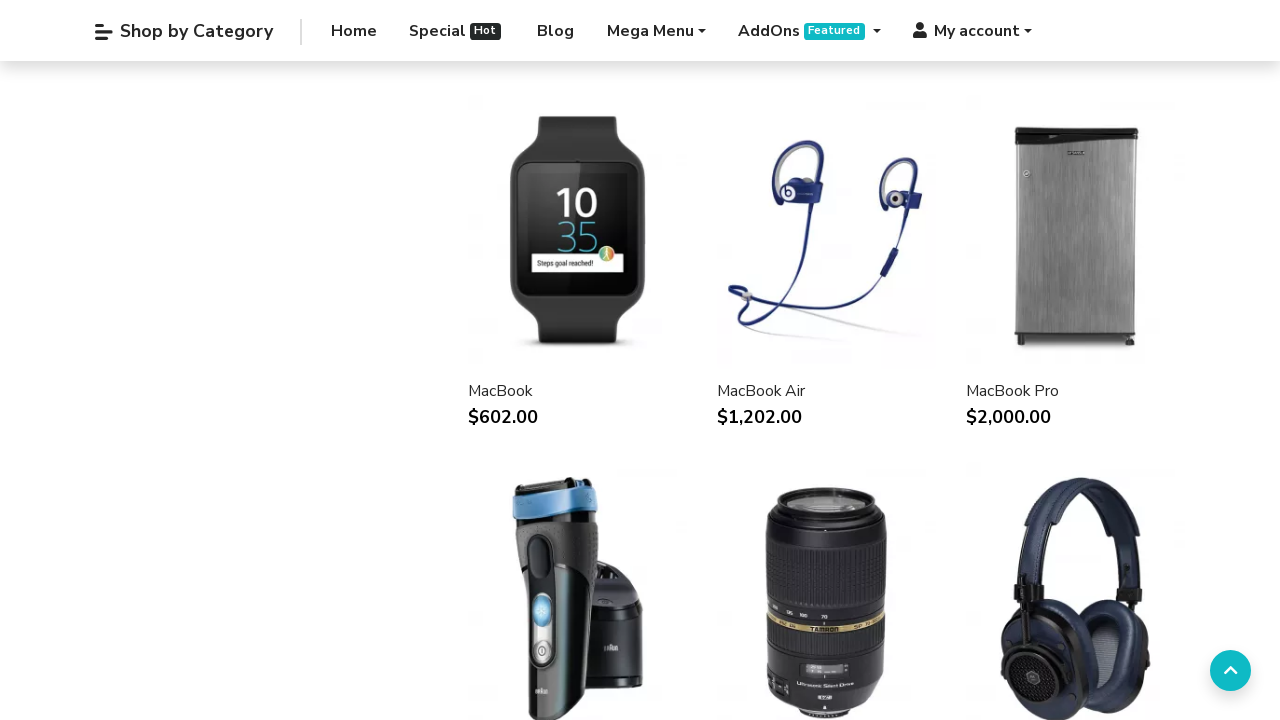

Scrolled down to load lazy-loaded product images (iteration 39/75)
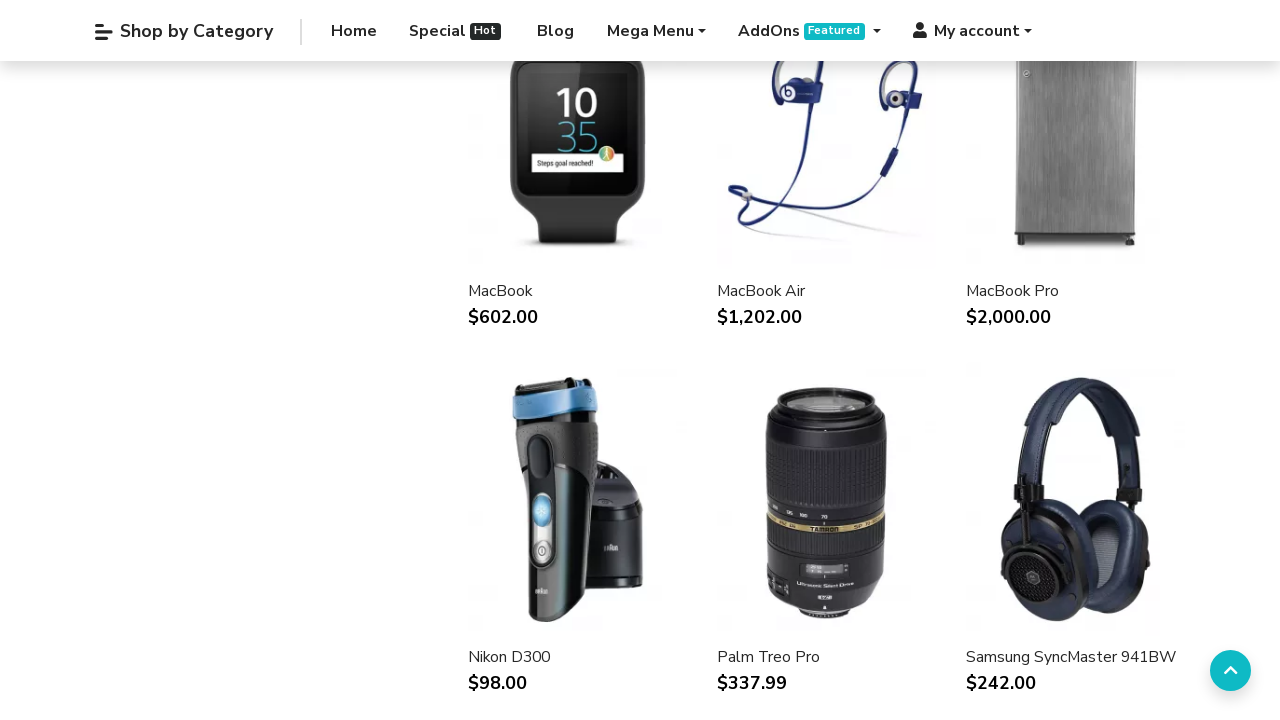

Waited for lazy-loaded images to render (iteration 39/75)
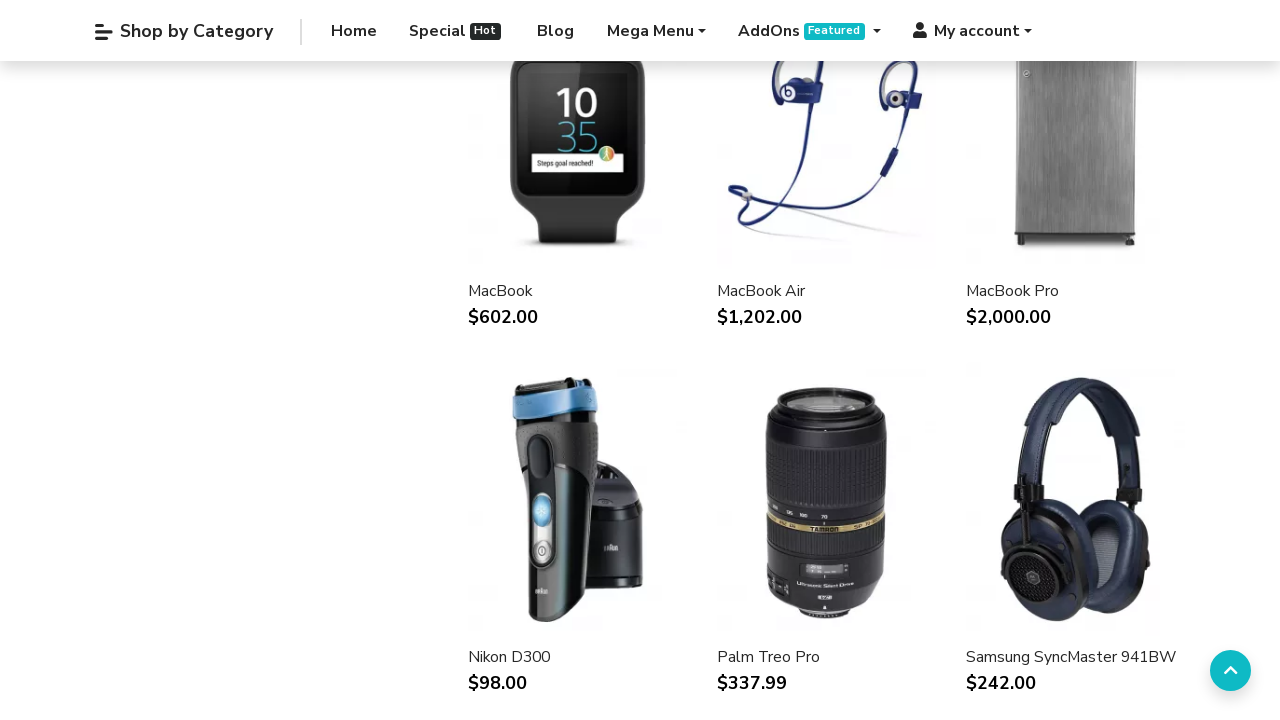

Scrolled down to load lazy-loaded product images (iteration 40/75)
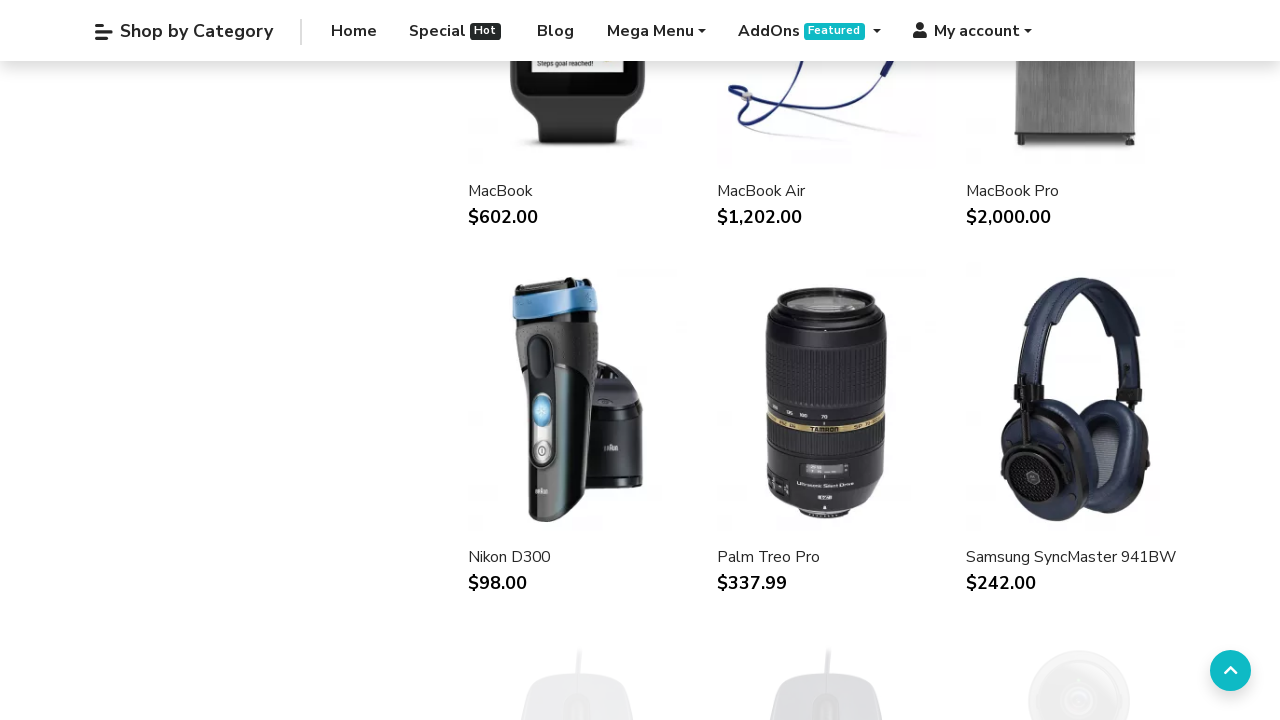

Waited for lazy-loaded images to render (iteration 40/75)
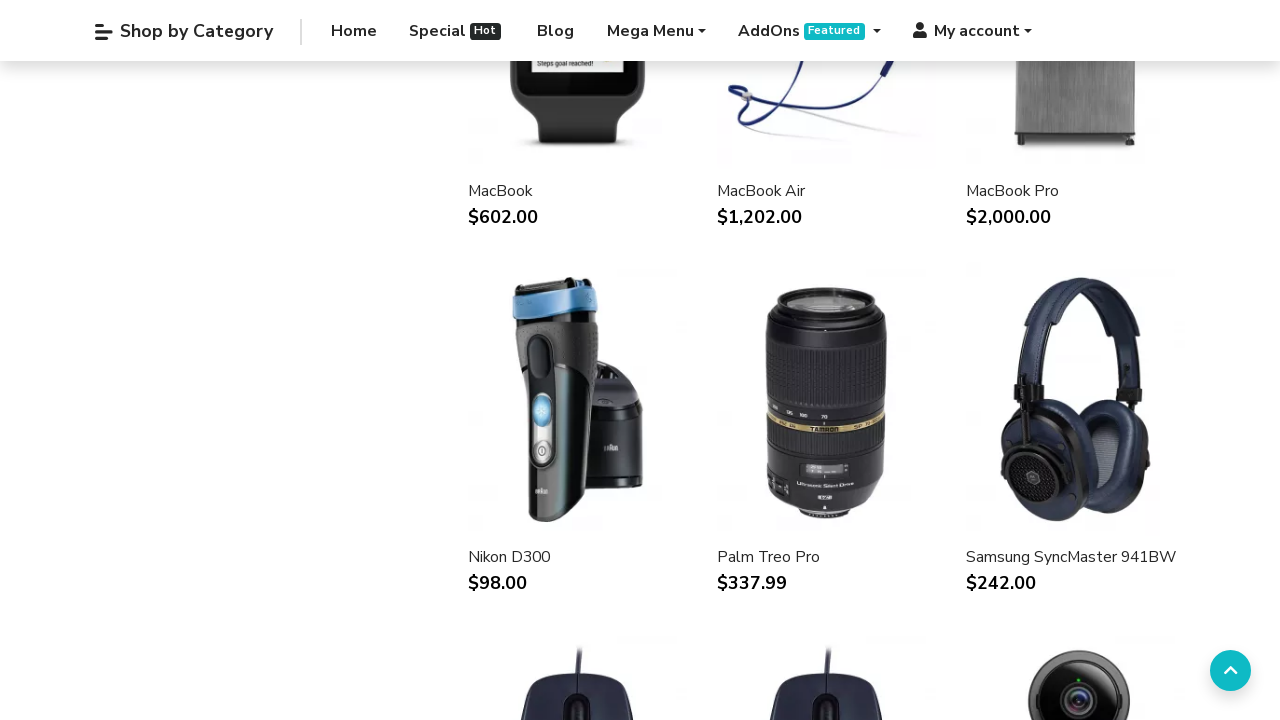

Scrolled down to load lazy-loaded product images (iteration 41/75)
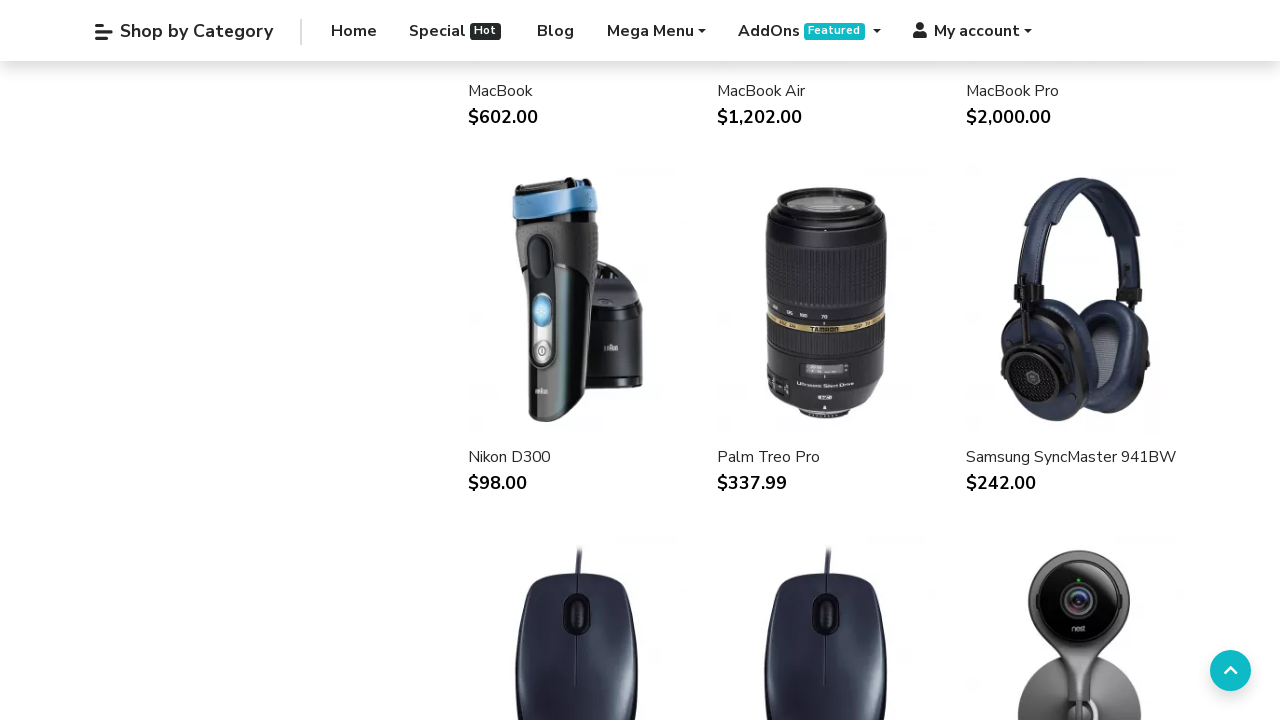

Waited for lazy-loaded images to render (iteration 41/75)
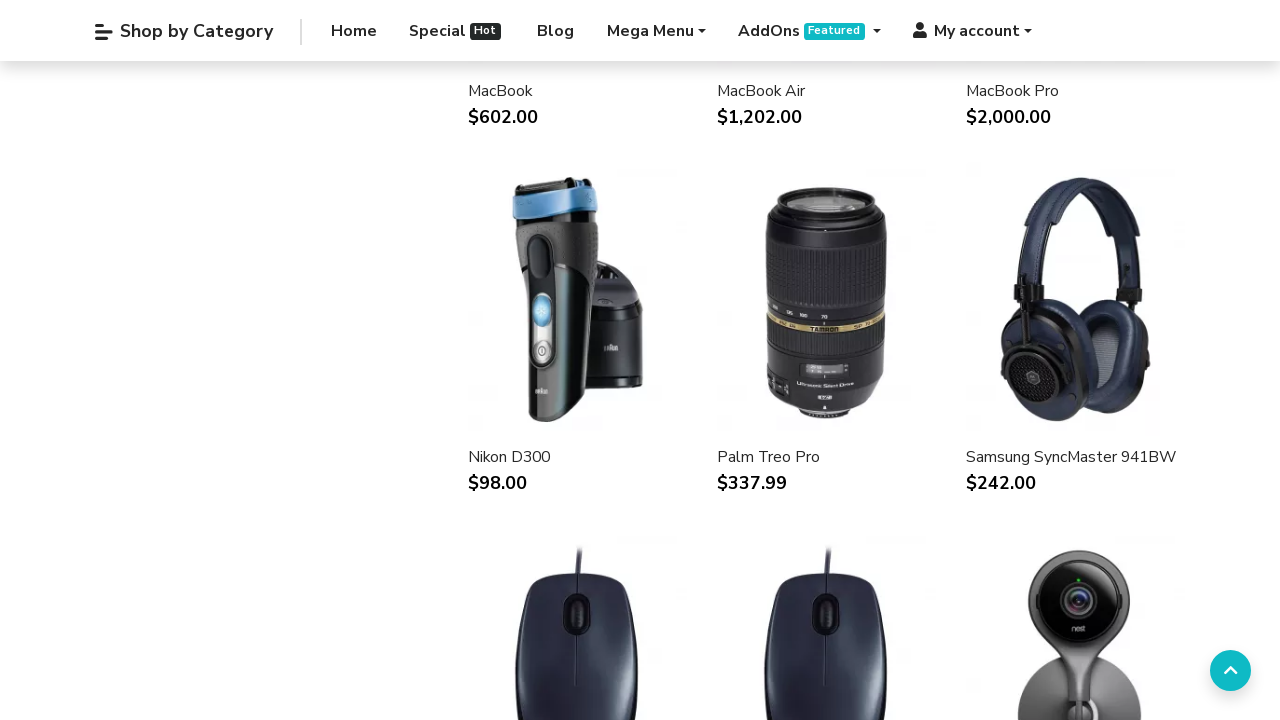

Scrolled down to load lazy-loaded product images (iteration 42/75)
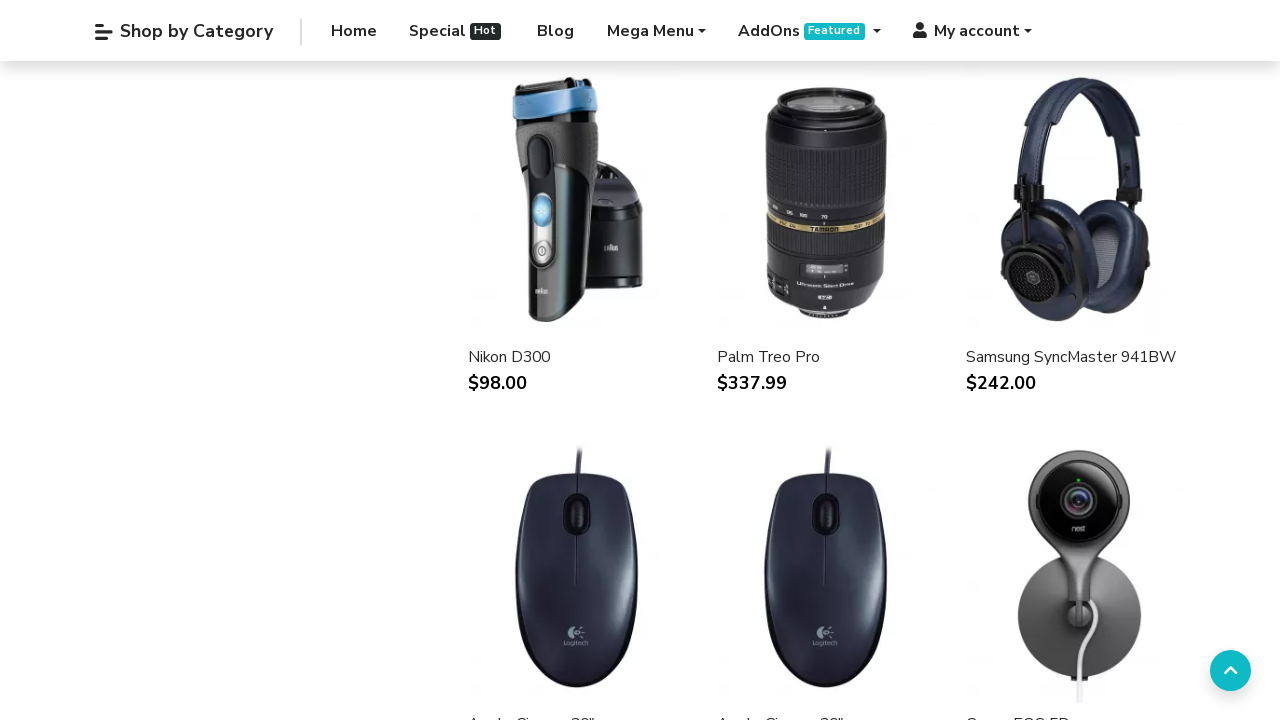

Waited for lazy-loaded images to render (iteration 42/75)
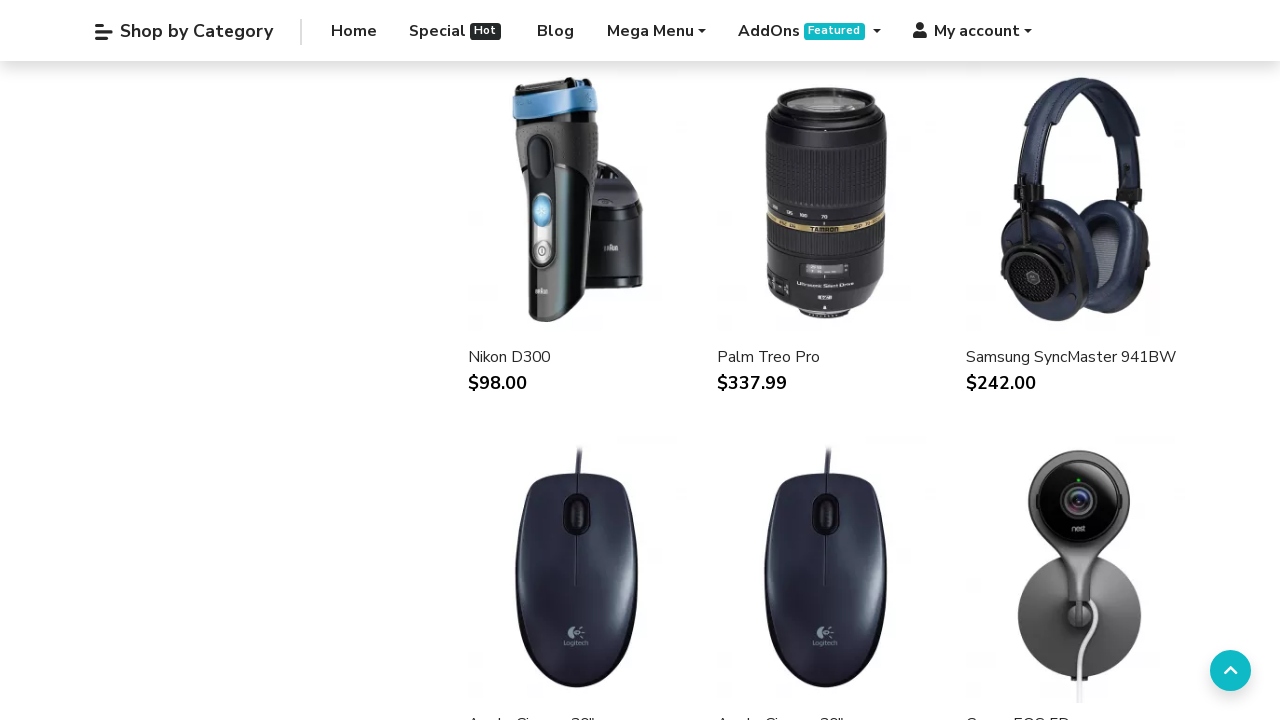

Scrolled down to load lazy-loaded product images (iteration 43/75)
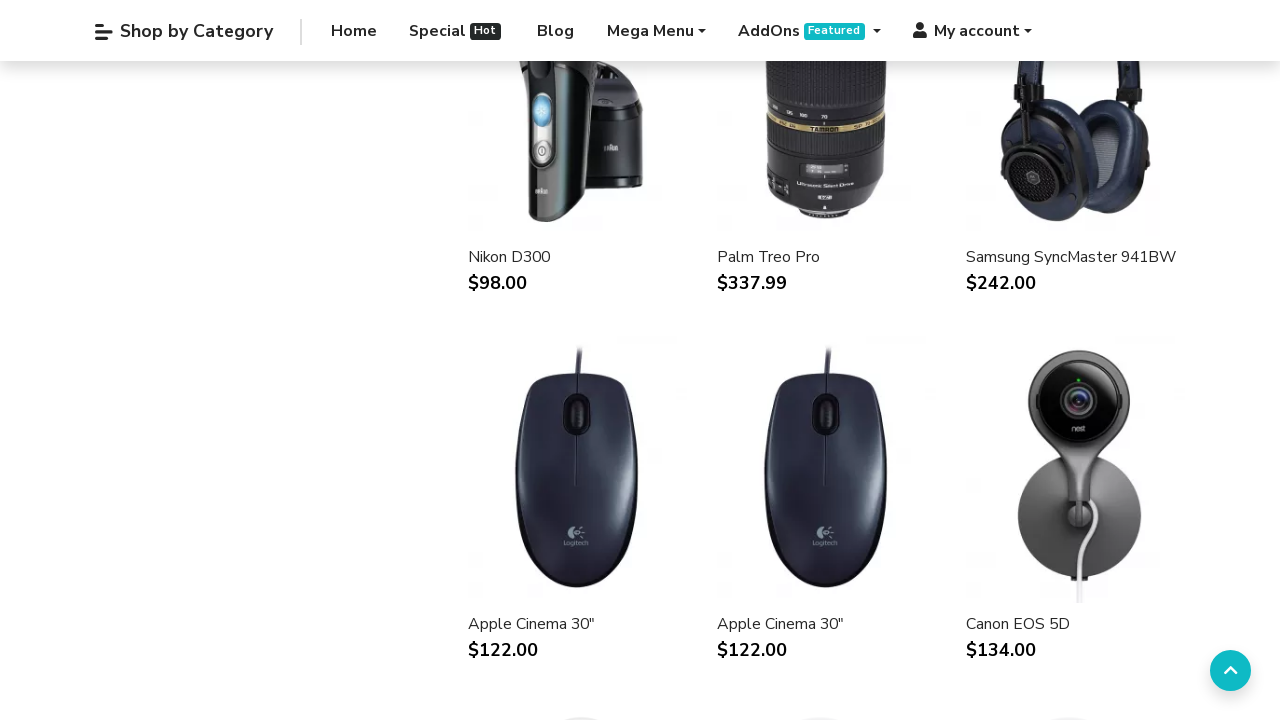

Waited for lazy-loaded images to render (iteration 43/75)
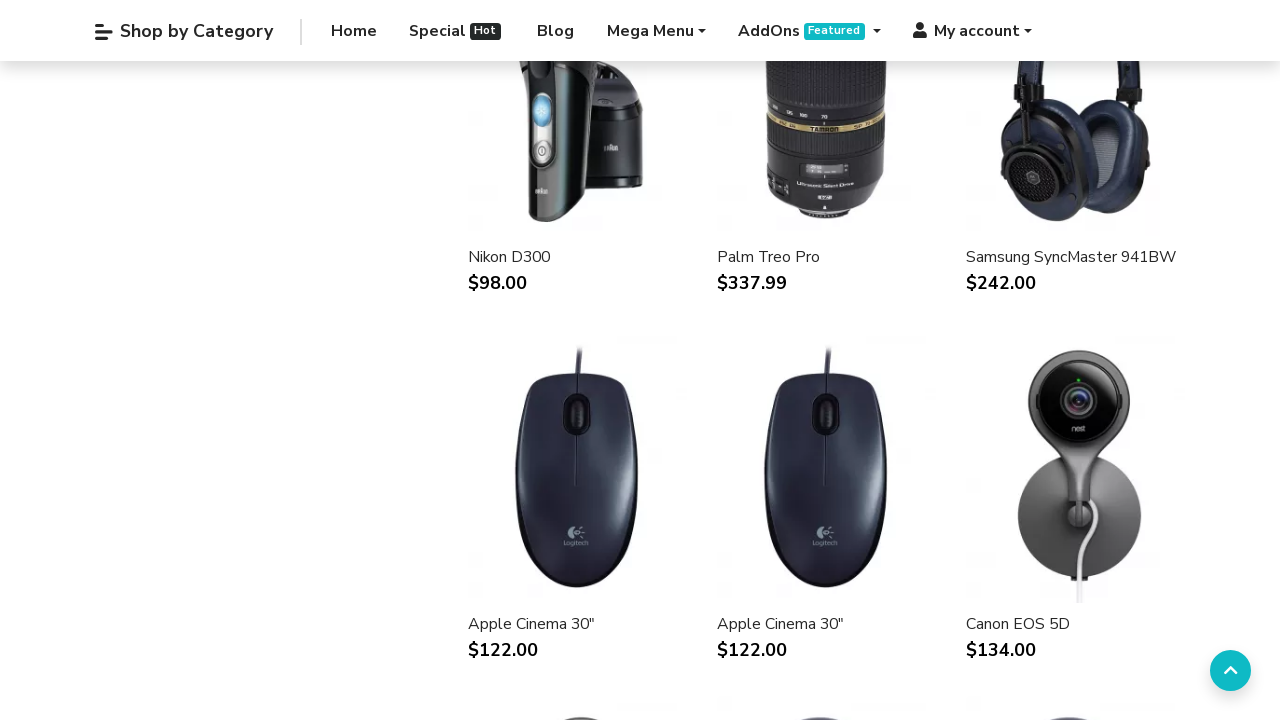

Scrolled down to load lazy-loaded product images (iteration 44/75)
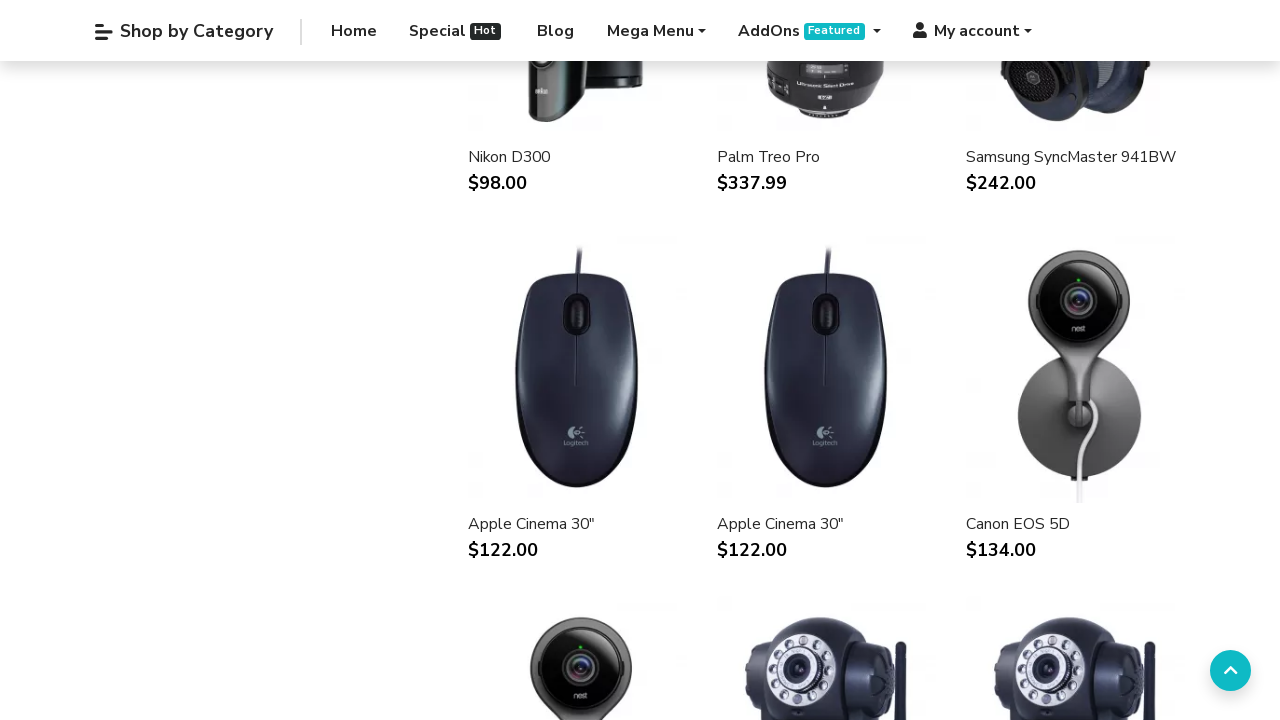

Waited for lazy-loaded images to render (iteration 44/75)
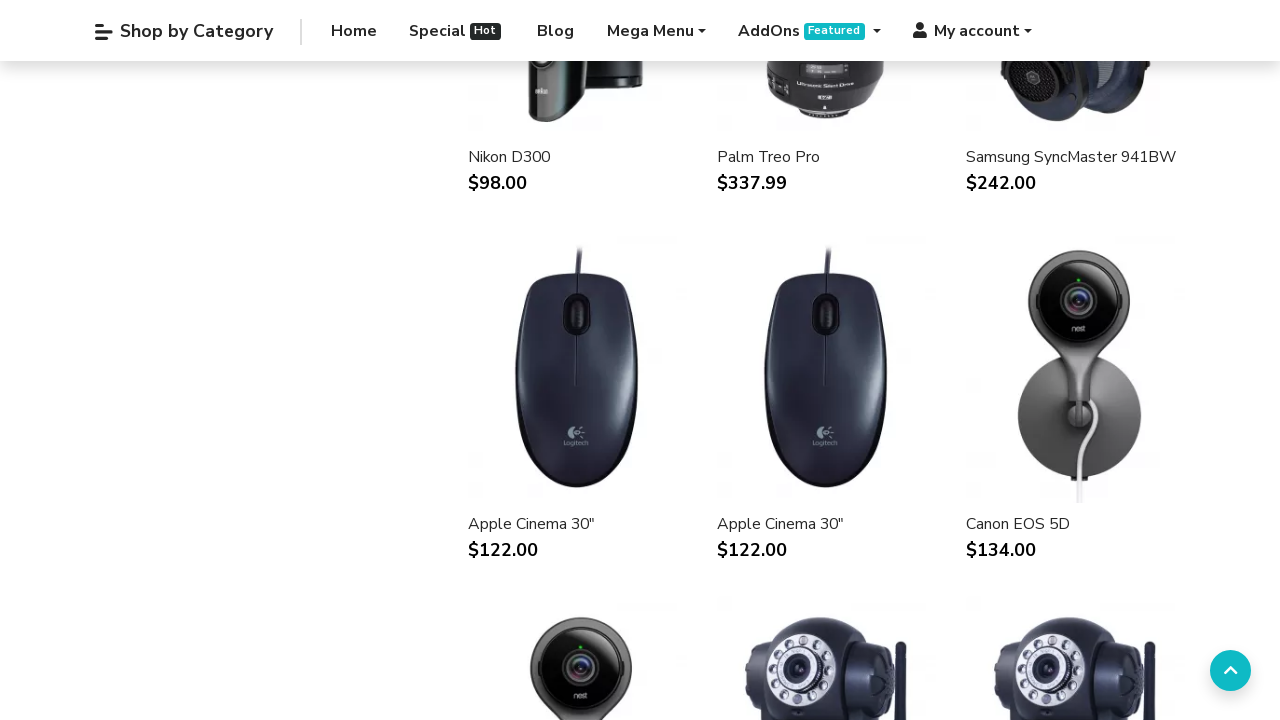

Scrolled down to load lazy-loaded product images (iteration 45/75)
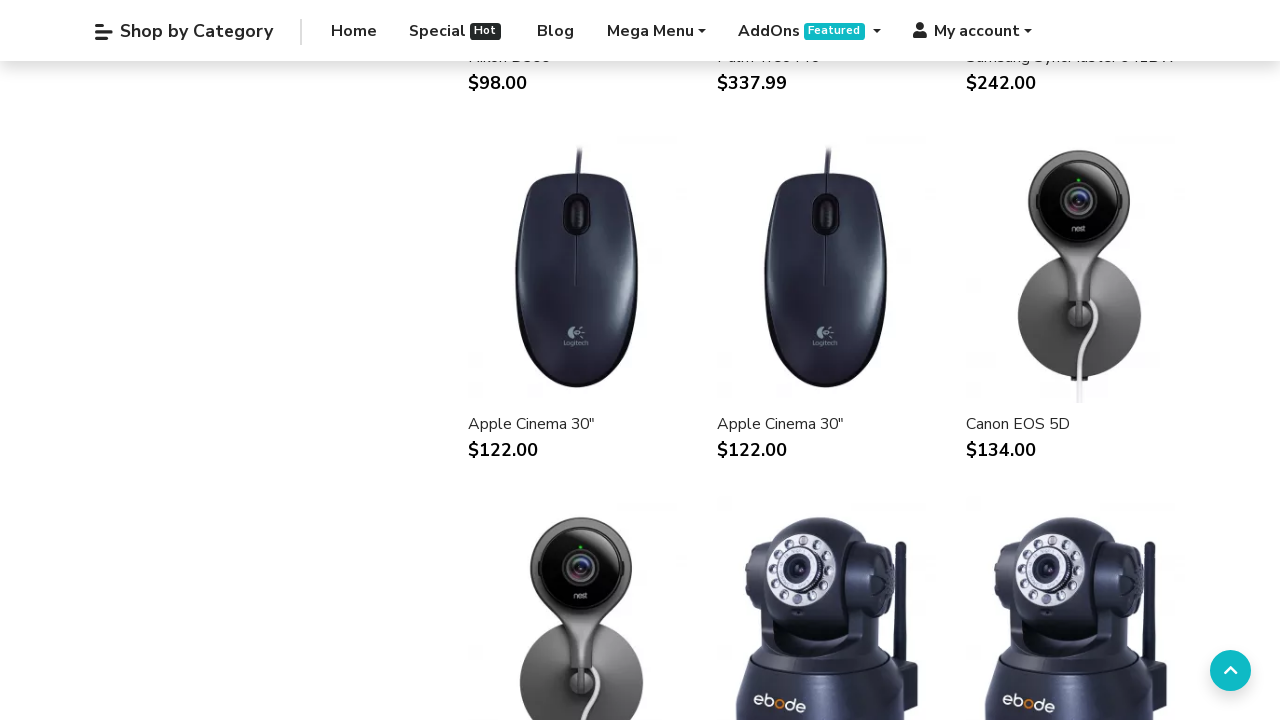

Waited for lazy-loaded images to render (iteration 45/75)
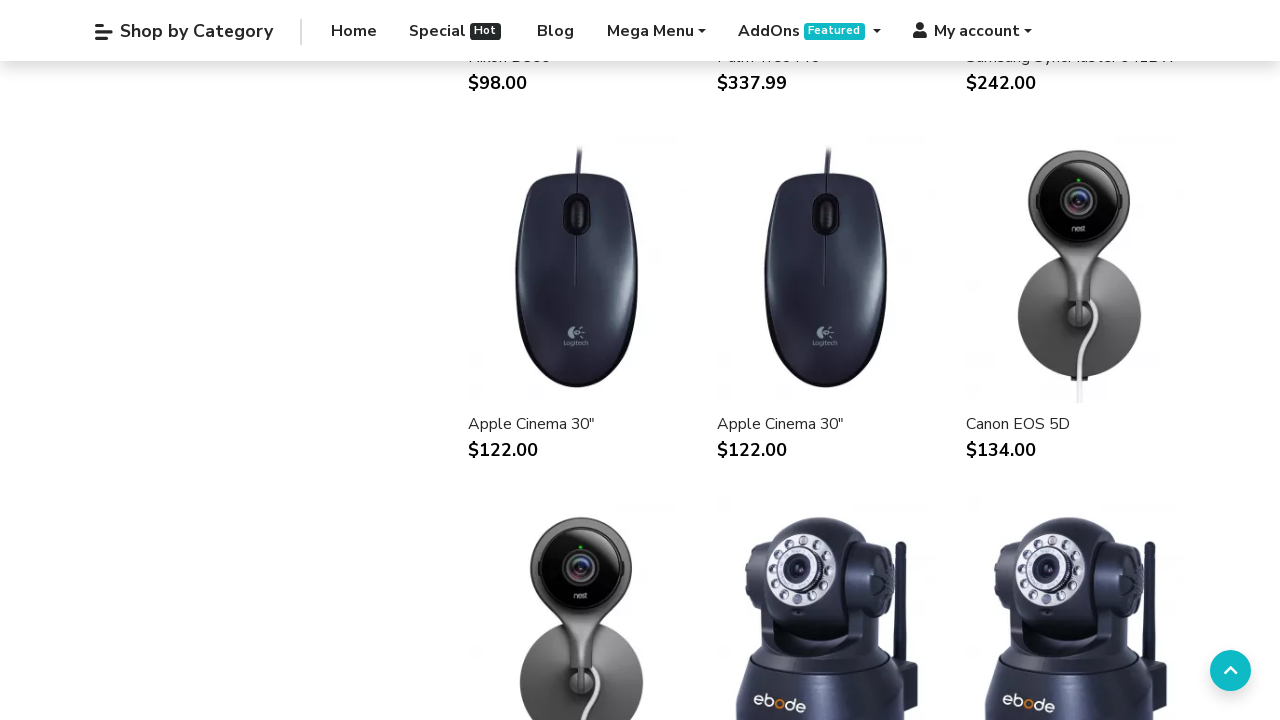

Scrolled down to load lazy-loaded product images (iteration 46/75)
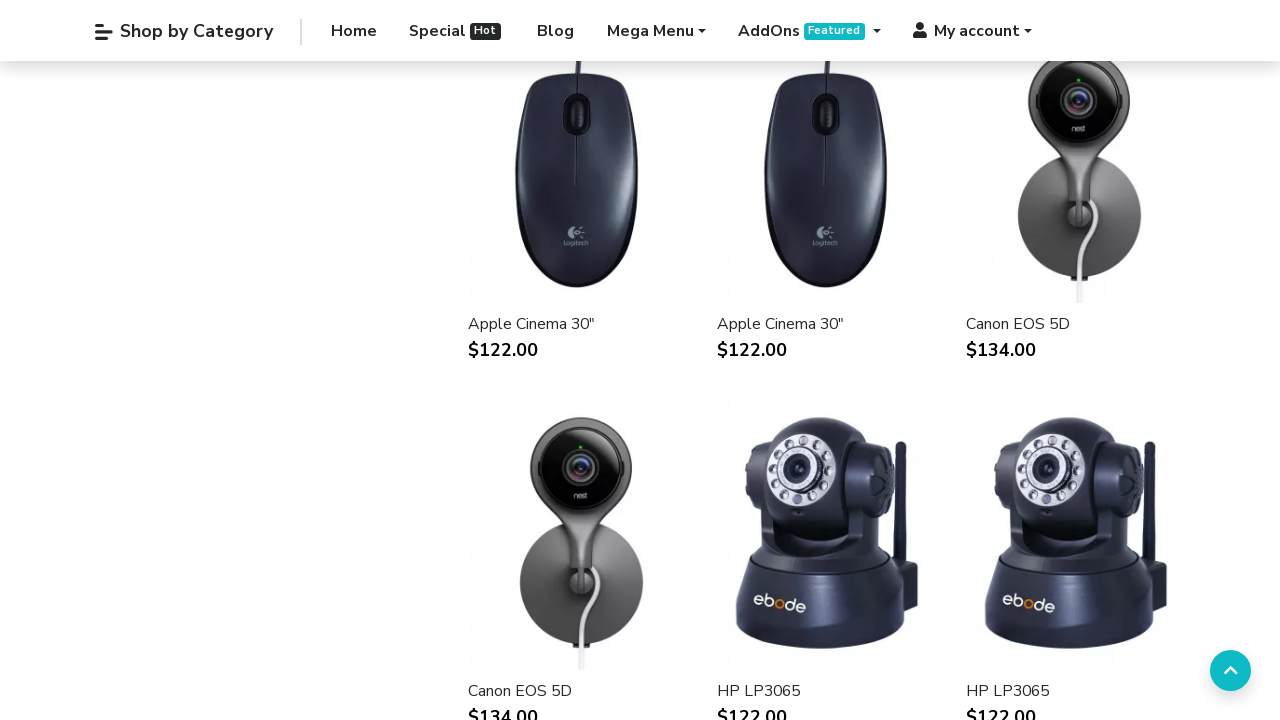

Waited for lazy-loaded images to render (iteration 46/75)
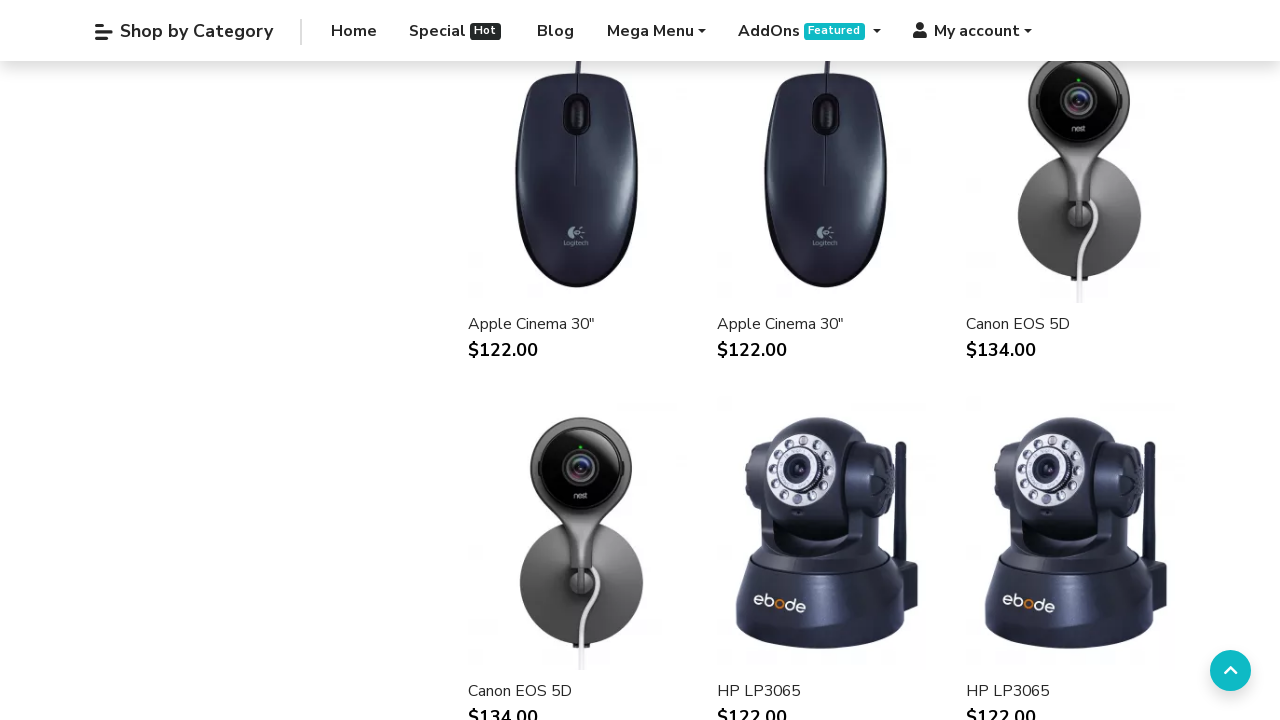

Scrolled down to load lazy-loaded product images (iteration 47/75)
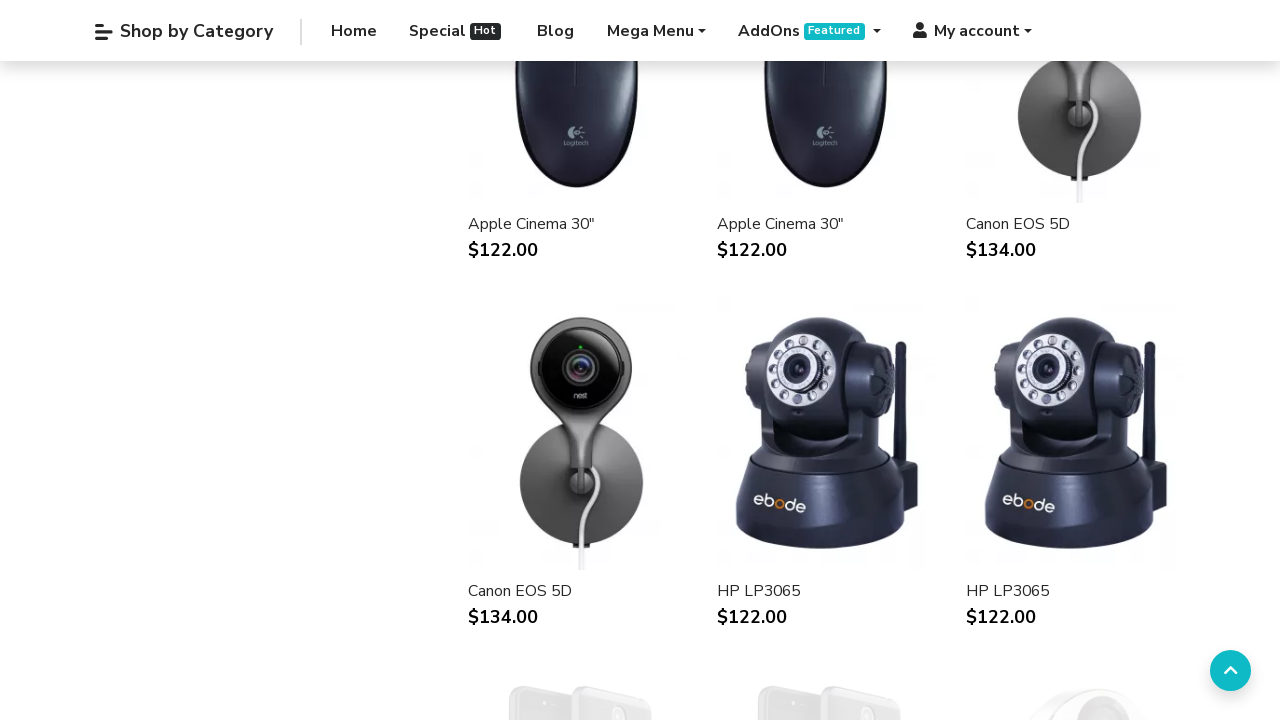

Waited for lazy-loaded images to render (iteration 47/75)
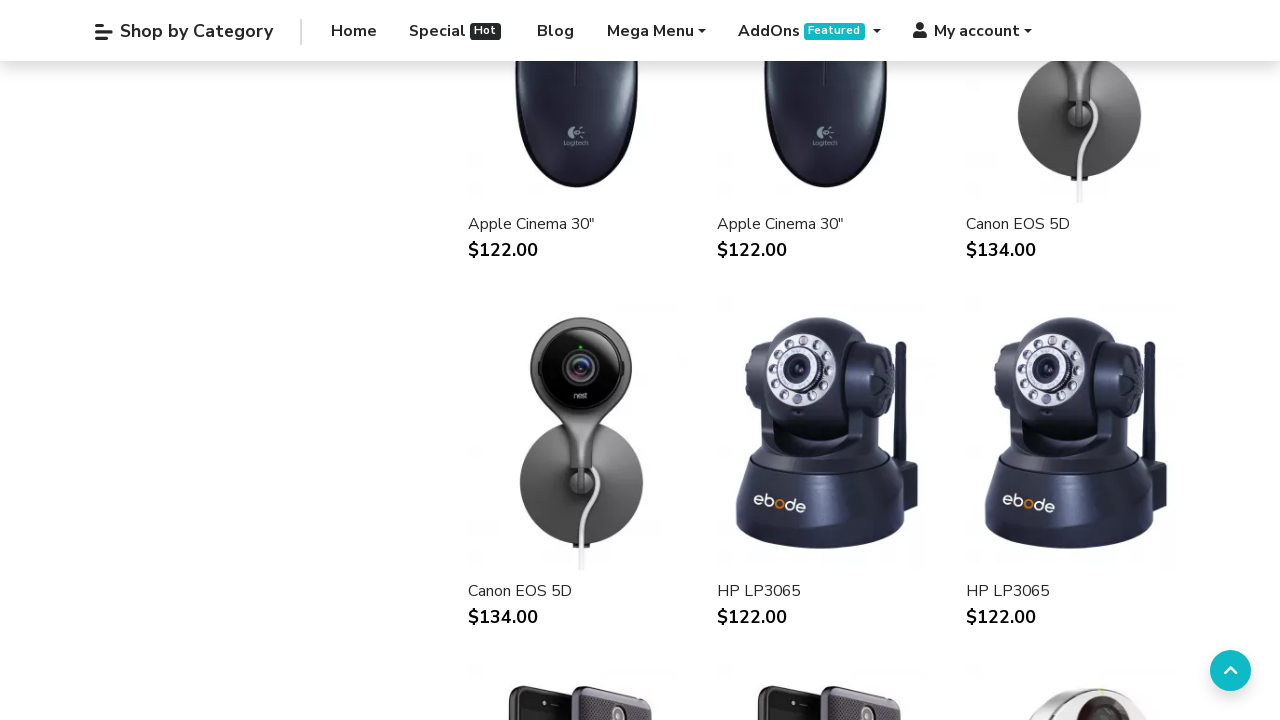

Scrolled down to load lazy-loaded product images (iteration 48/75)
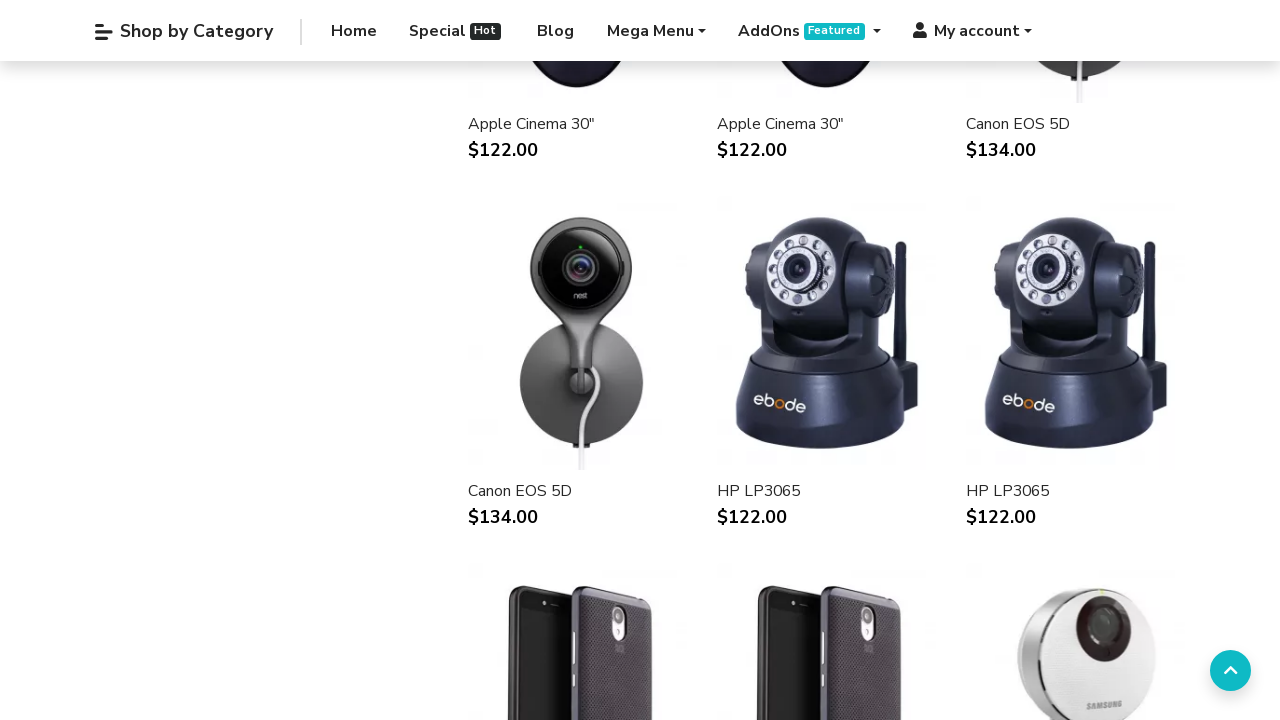

Waited for lazy-loaded images to render (iteration 48/75)
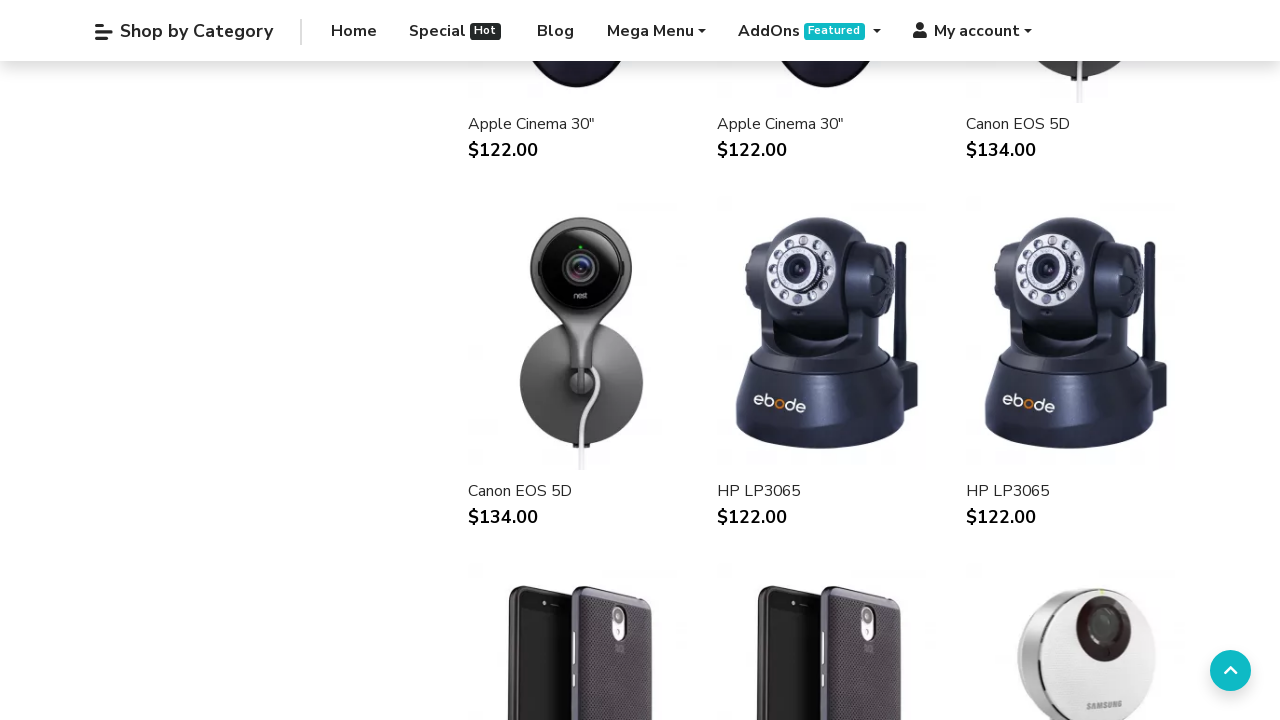

Scrolled down to load lazy-loaded product images (iteration 49/75)
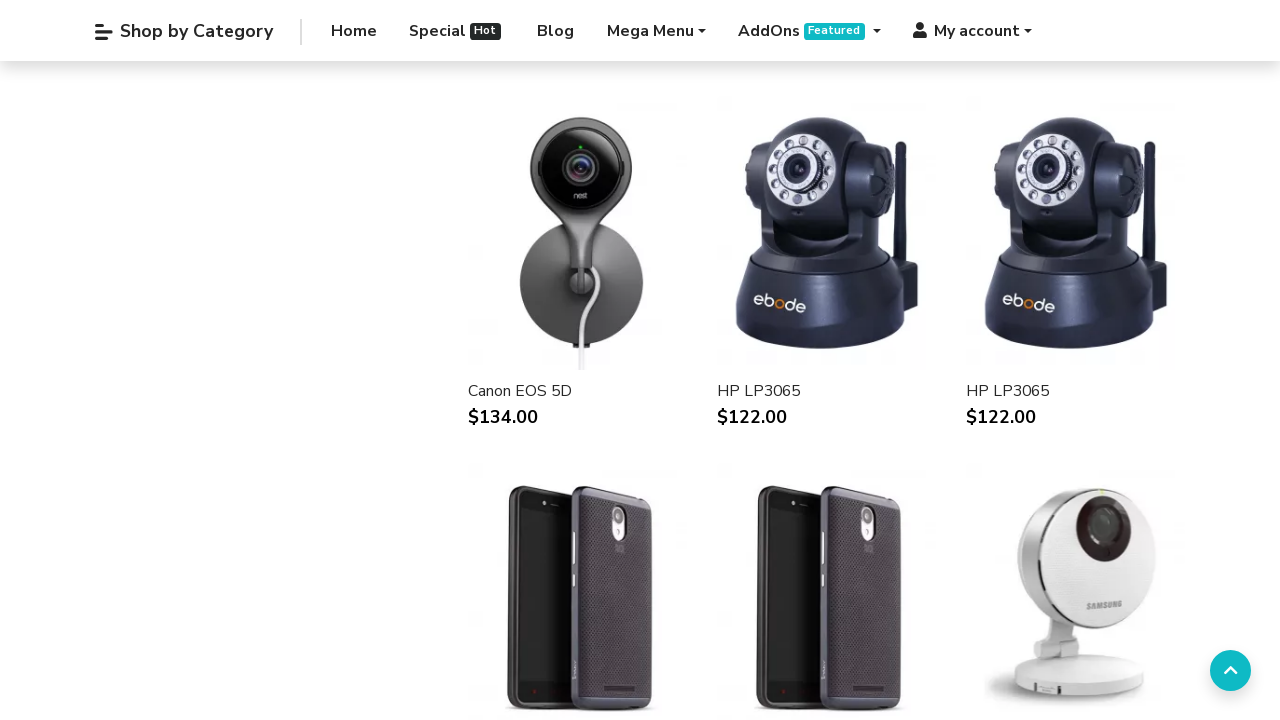

Waited for lazy-loaded images to render (iteration 49/75)
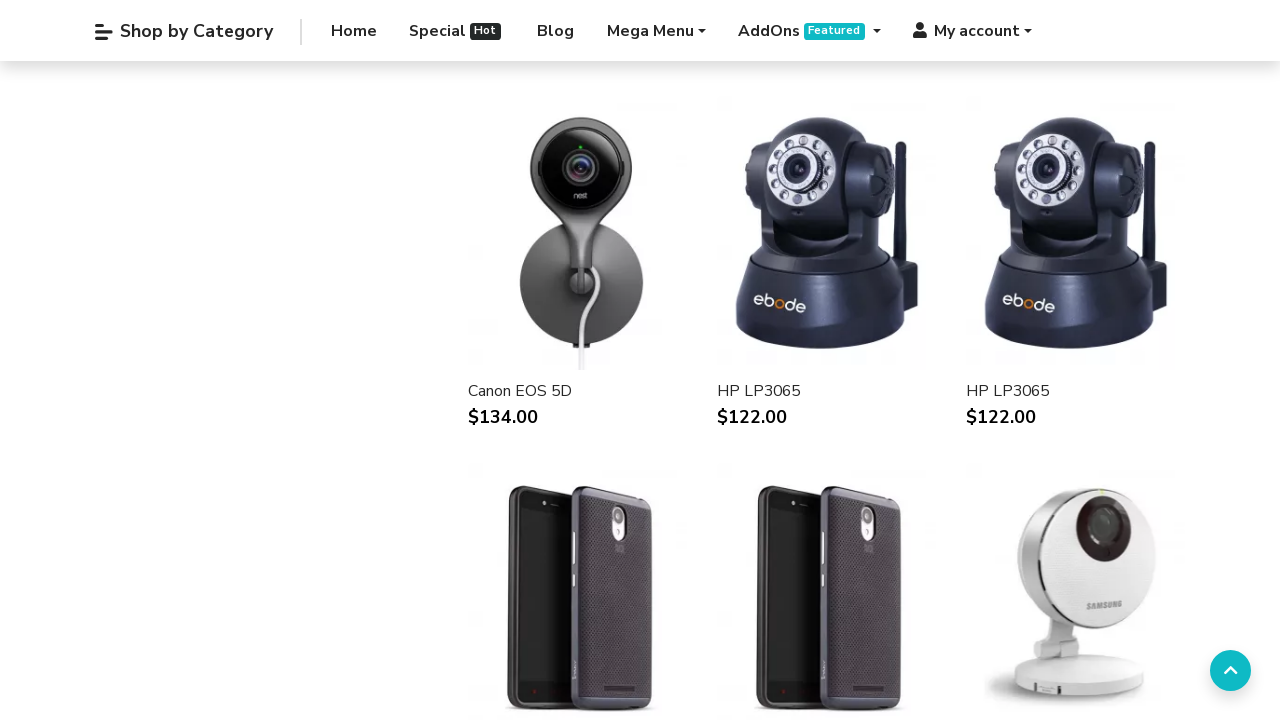

Scrolled down to load lazy-loaded product images (iteration 50/75)
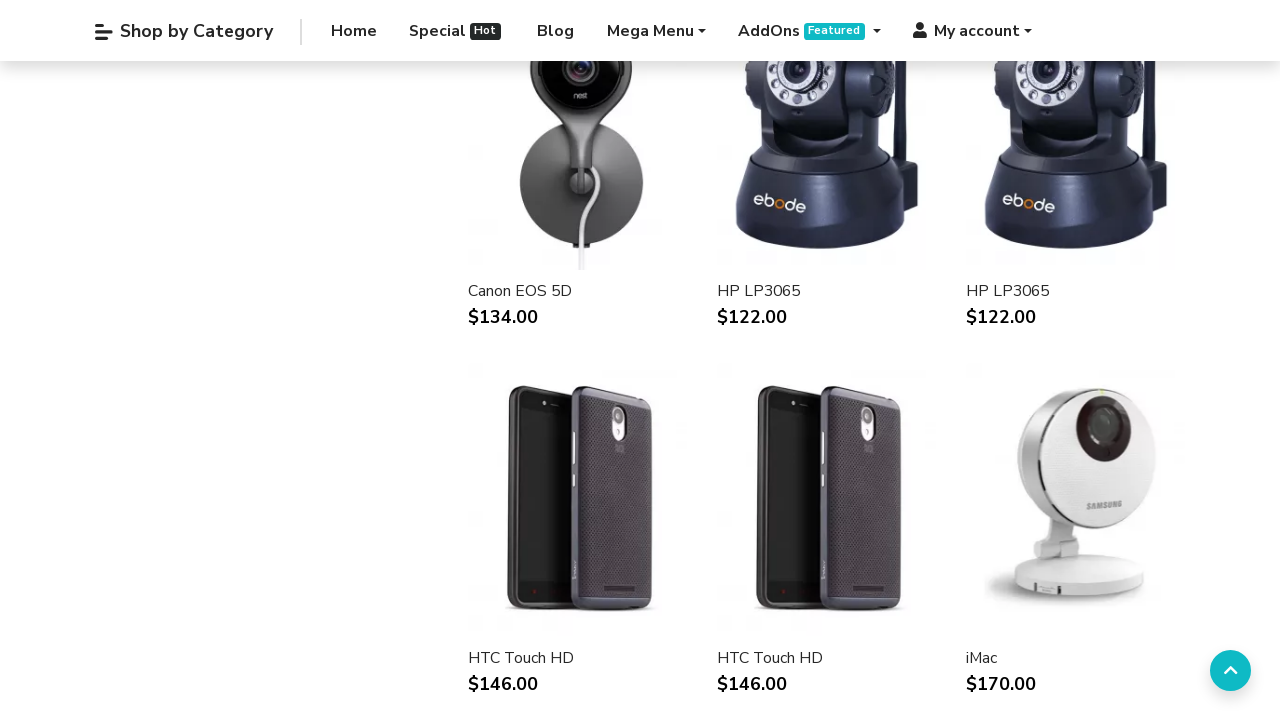

Waited for lazy-loaded images to render (iteration 50/75)
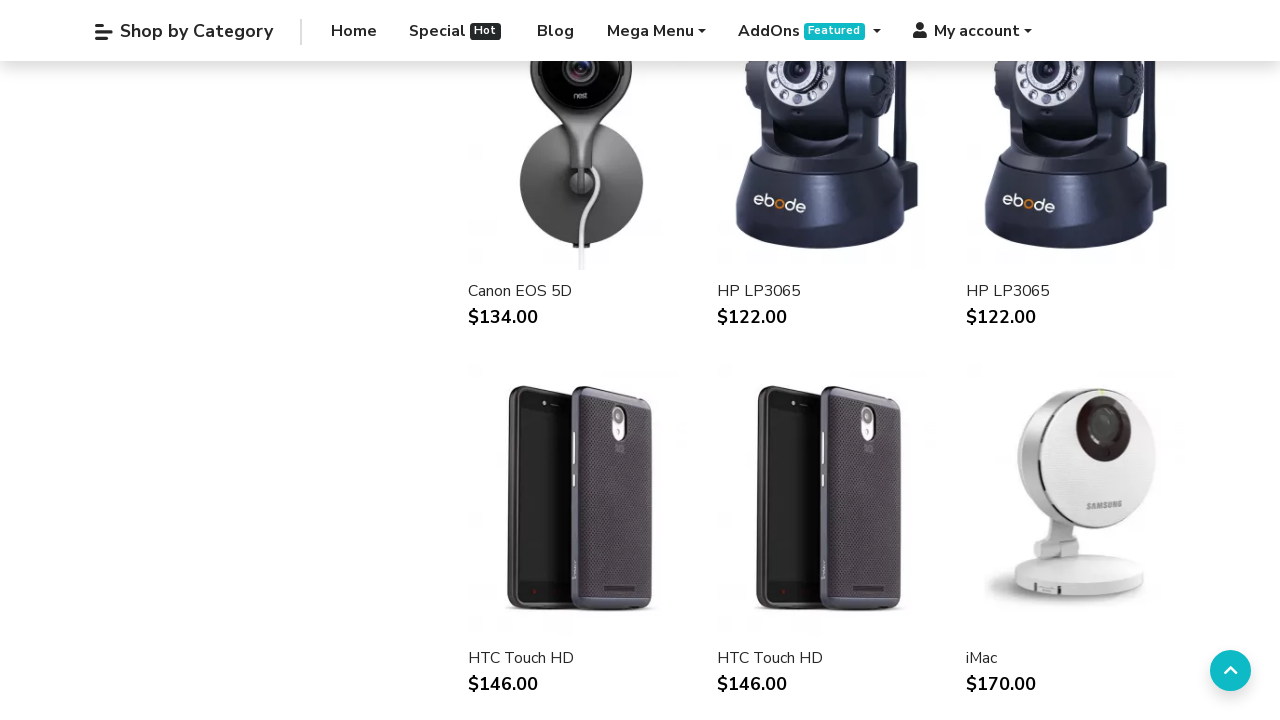

Scrolled down to load lazy-loaded product images (iteration 51/75)
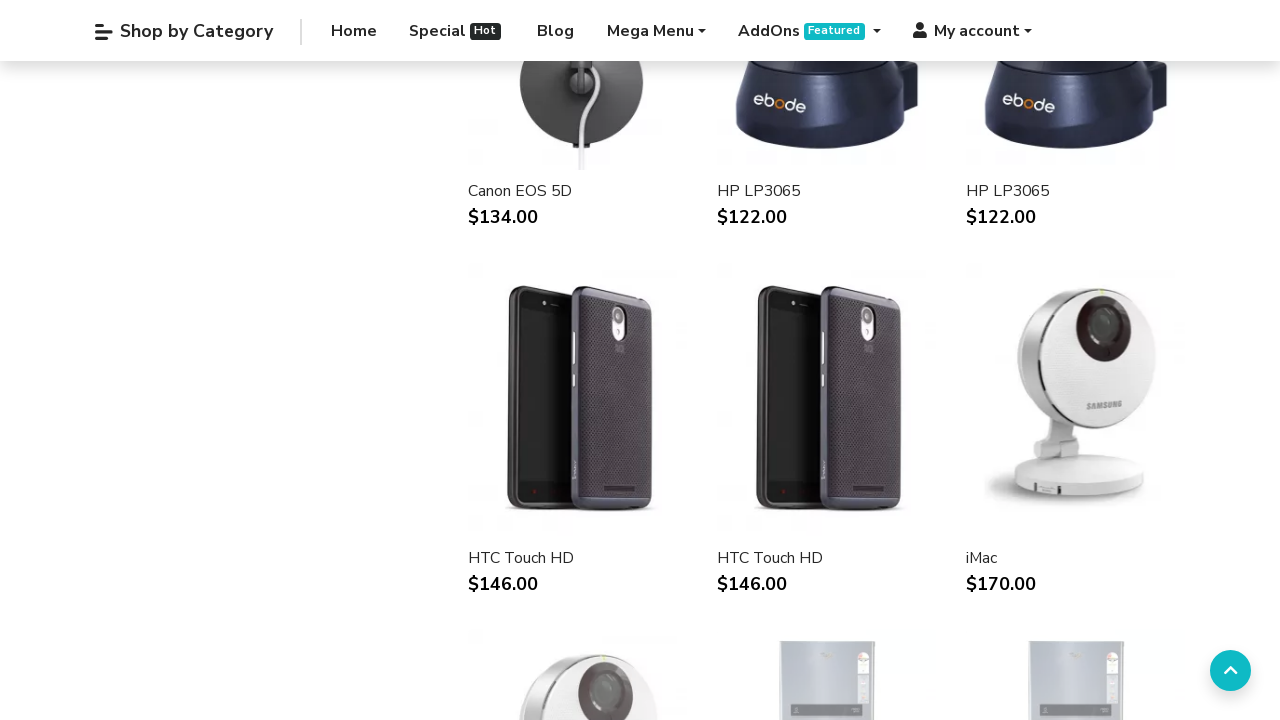

Waited for lazy-loaded images to render (iteration 51/75)
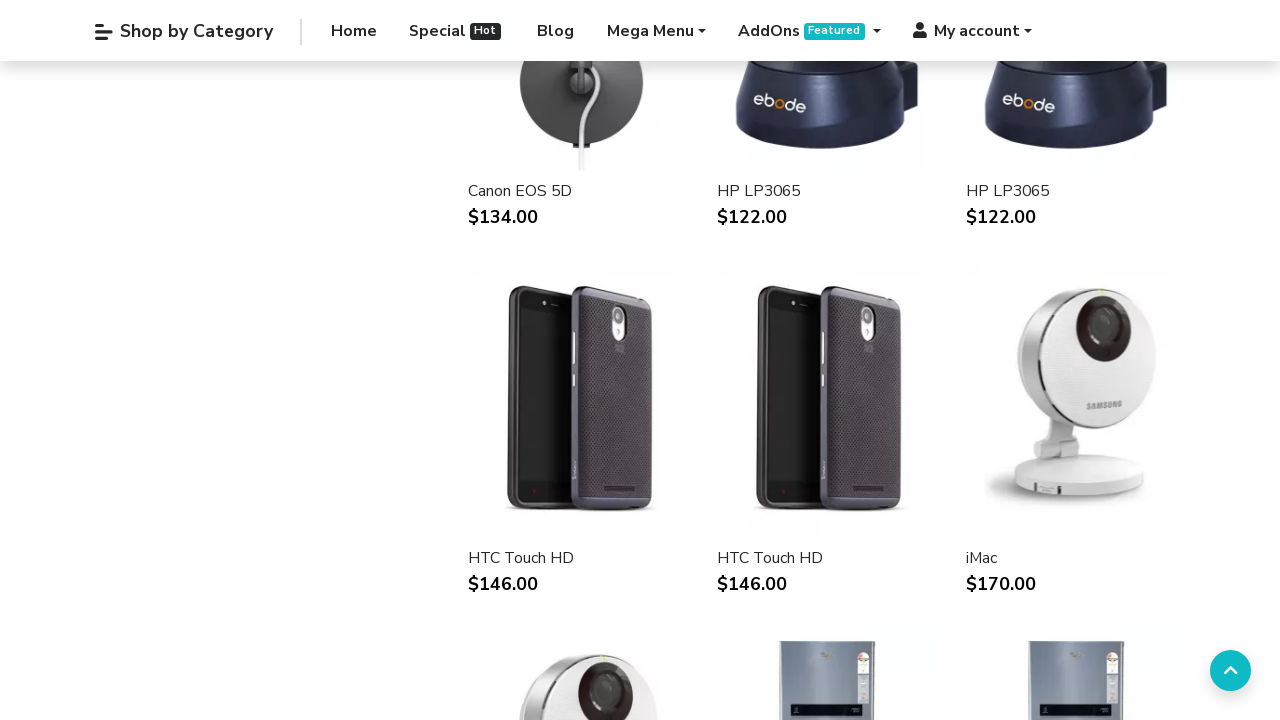

Scrolled down to load lazy-loaded product images (iteration 52/75)
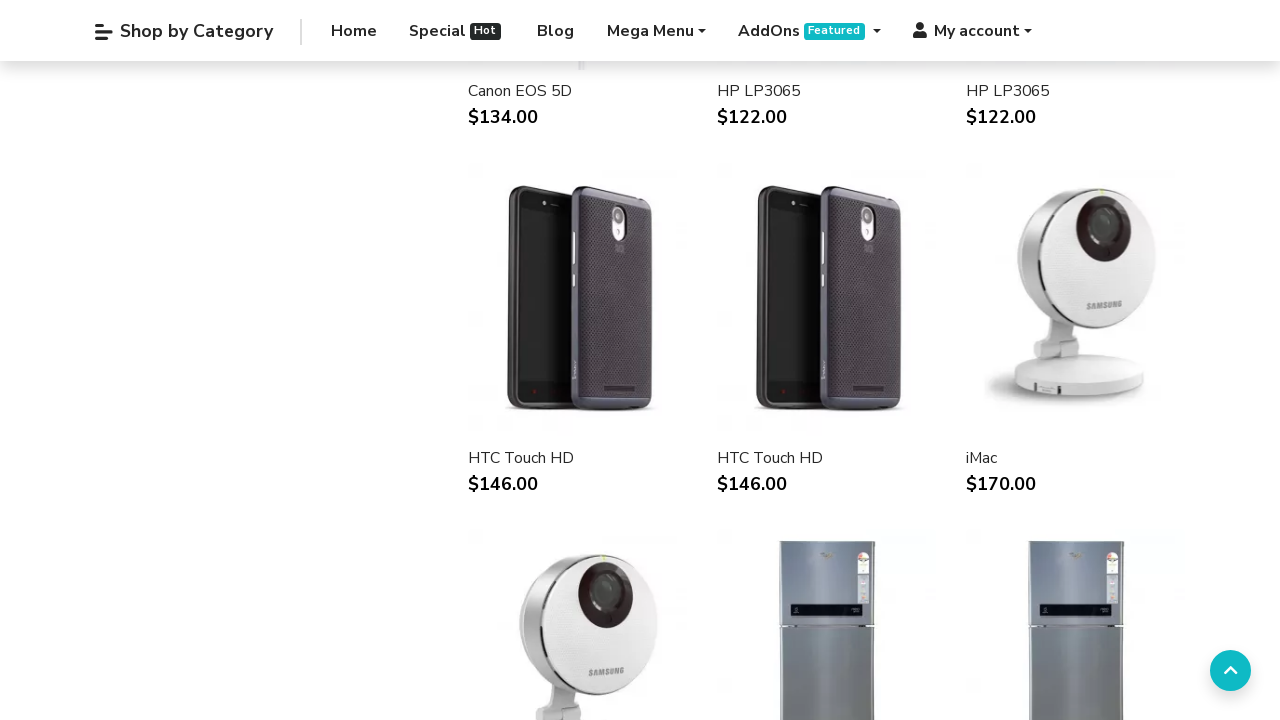

Waited for lazy-loaded images to render (iteration 52/75)
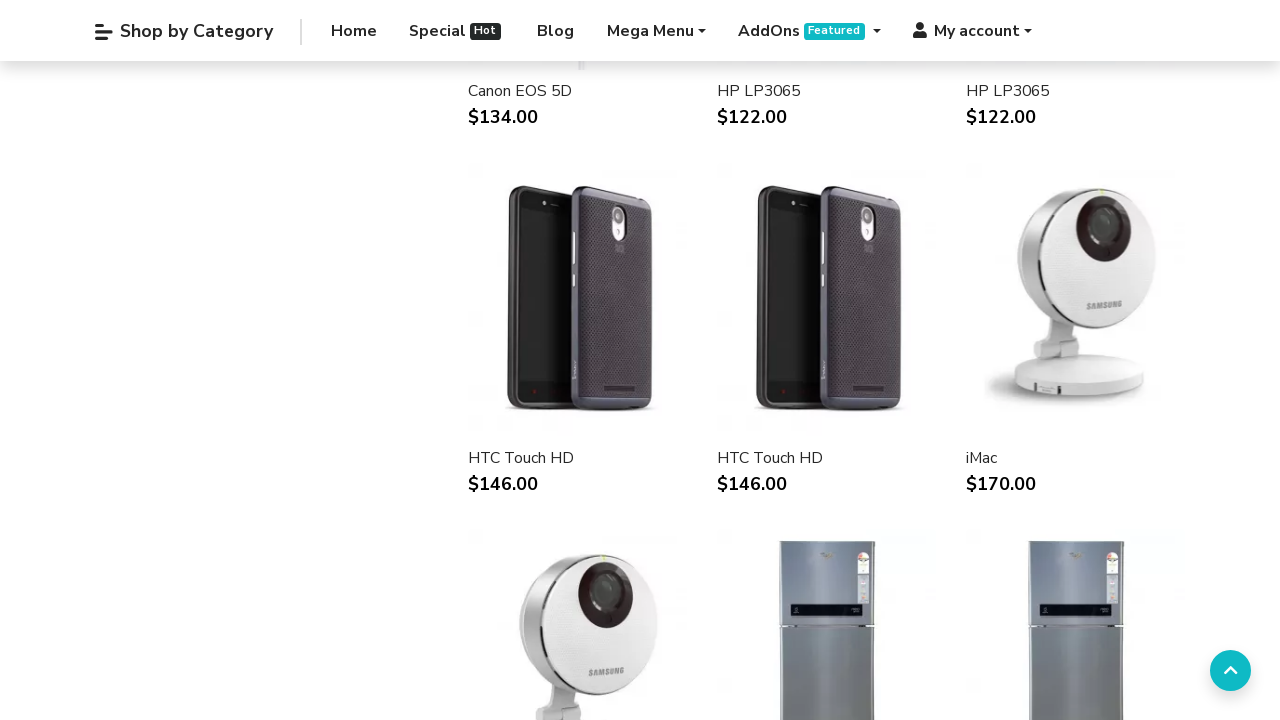

Scrolled down to load lazy-loaded product images (iteration 53/75)
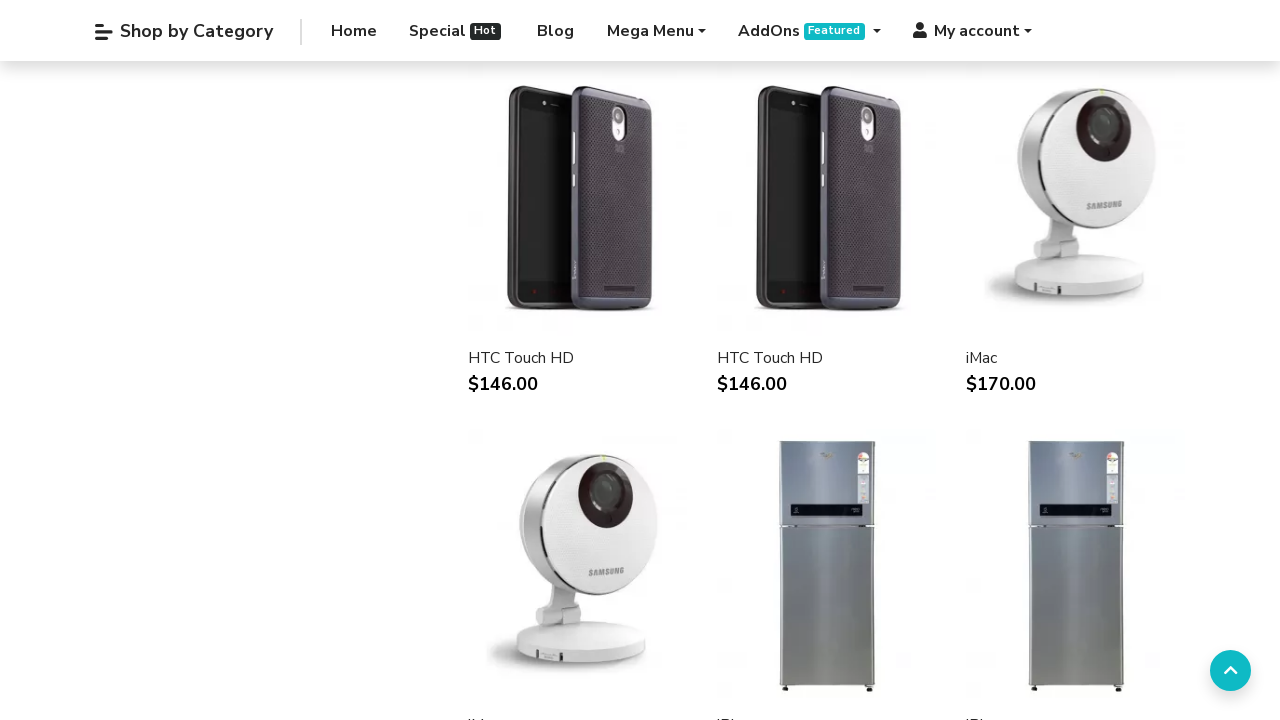

Waited for lazy-loaded images to render (iteration 53/75)
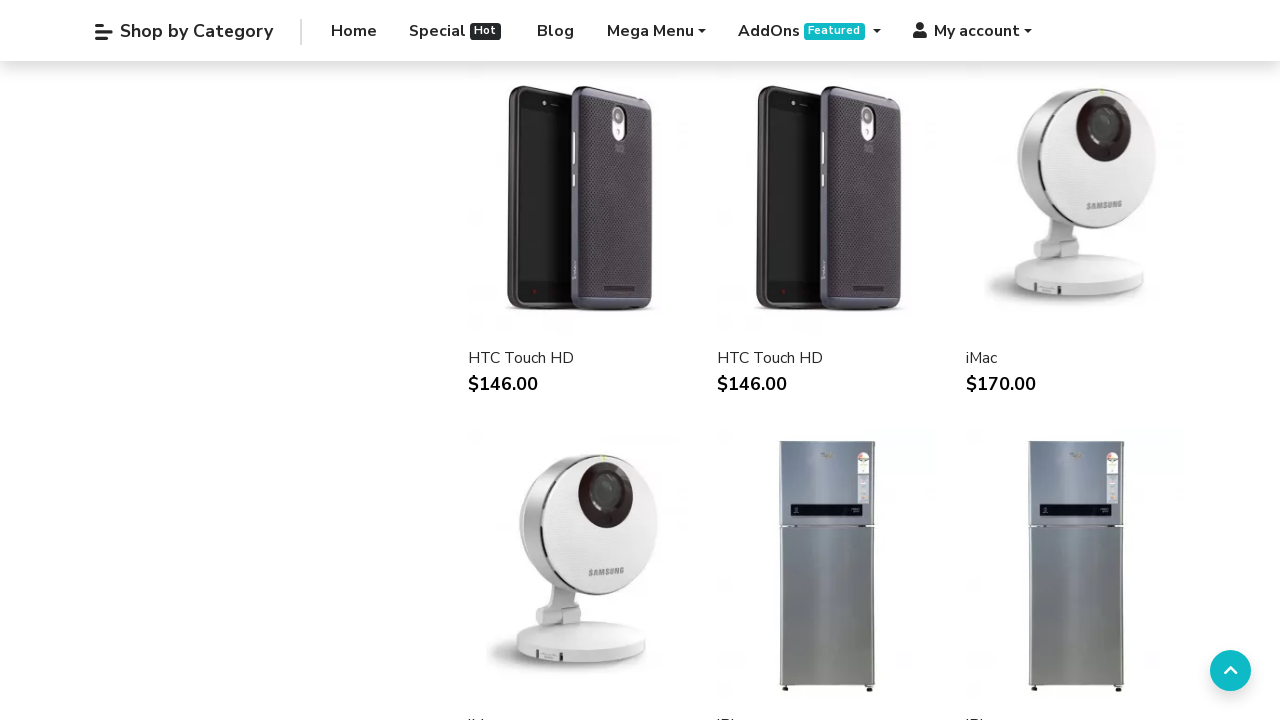

Scrolled down to load lazy-loaded product images (iteration 54/75)
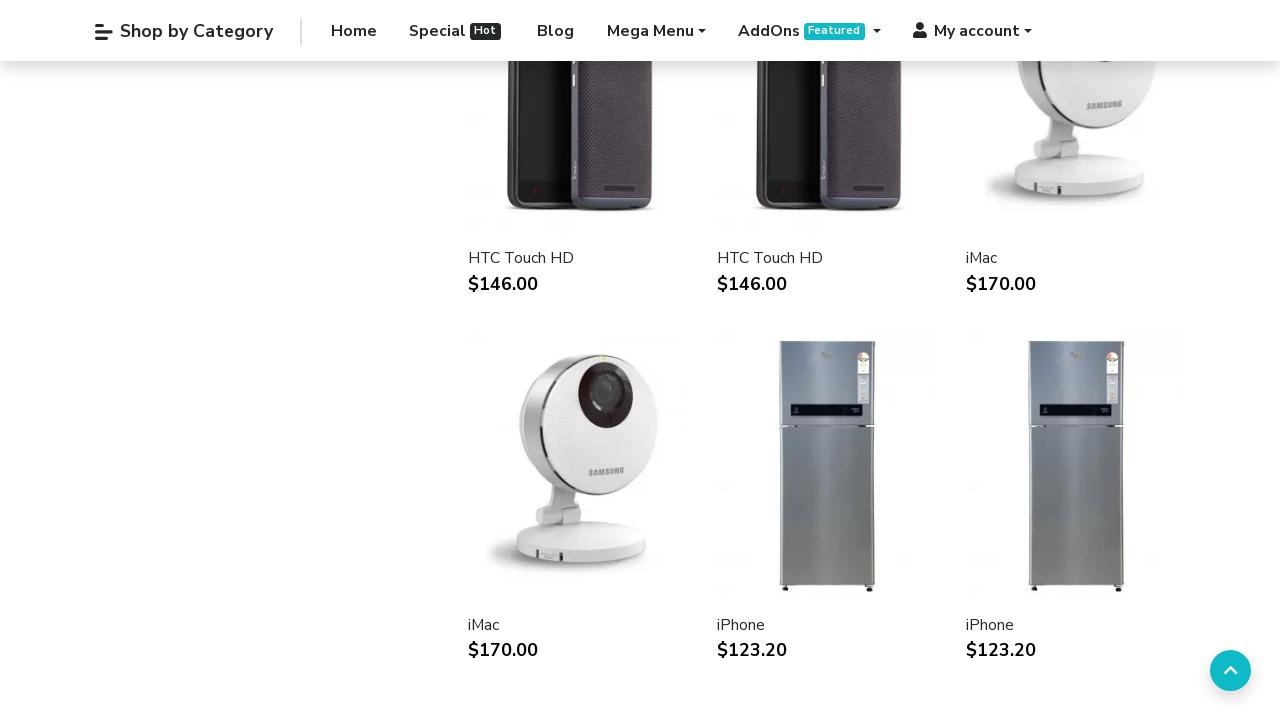

Waited for lazy-loaded images to render (iteration 54/75)
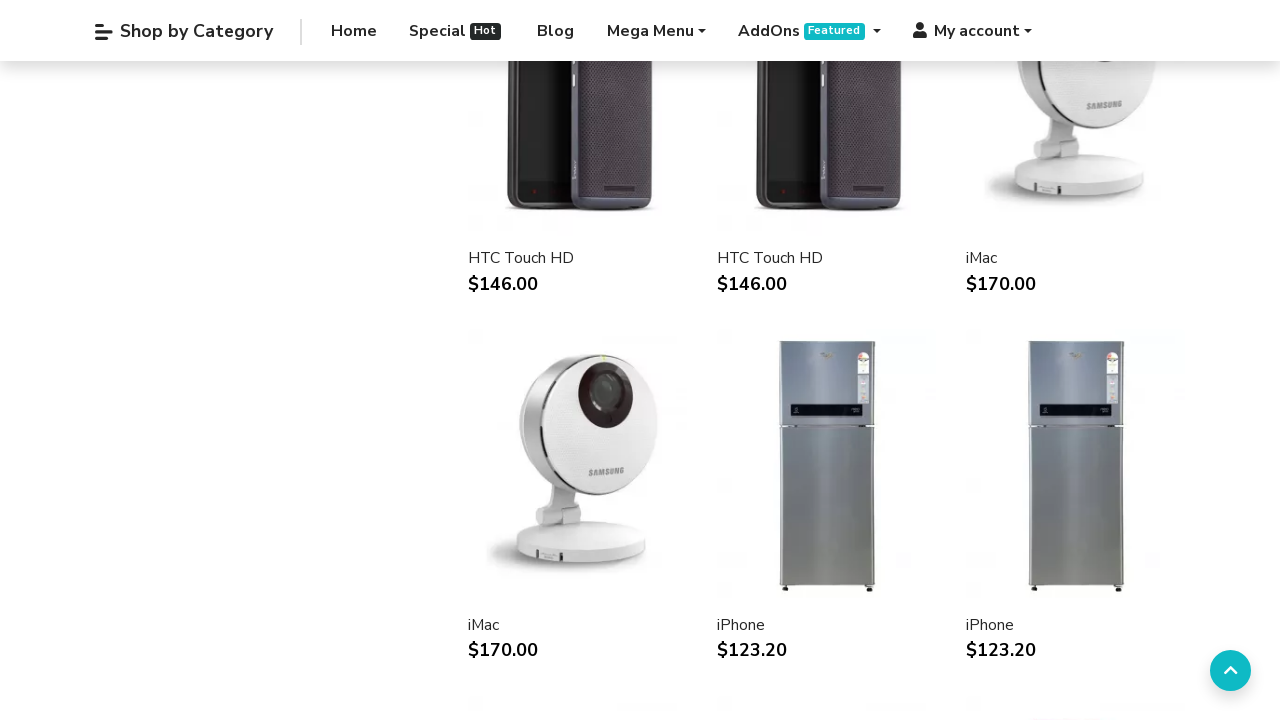

Scrolled down to load lazy-loaded product images (iteration 55/75)
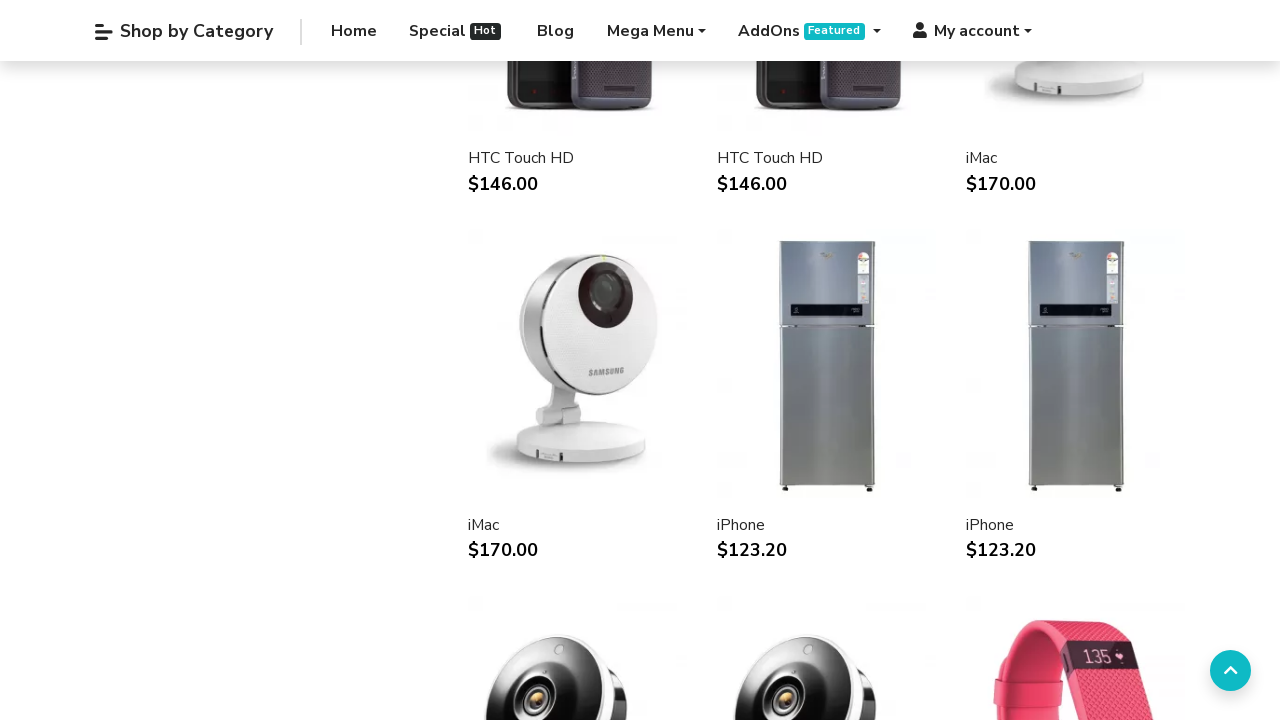

Waited for lazy-loaded images to render (iteration 55/75)
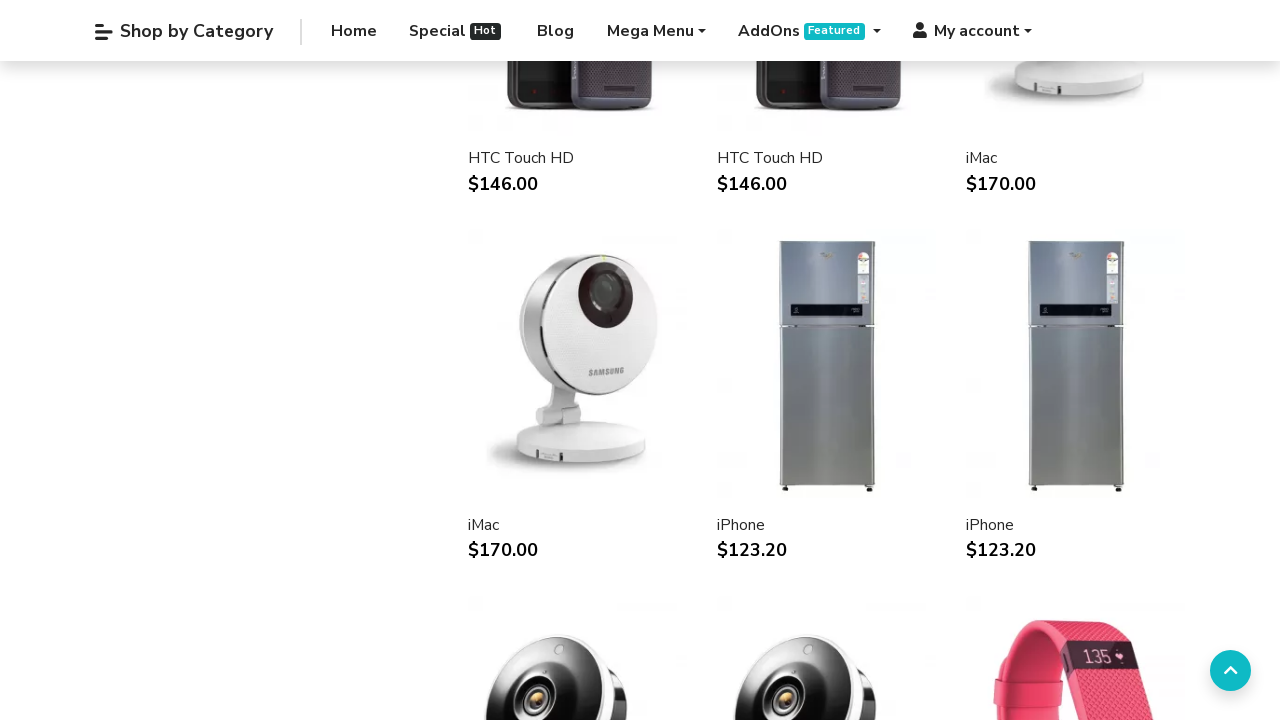

Scrolled down to load lazy-loaded product images (iteration 56/75)
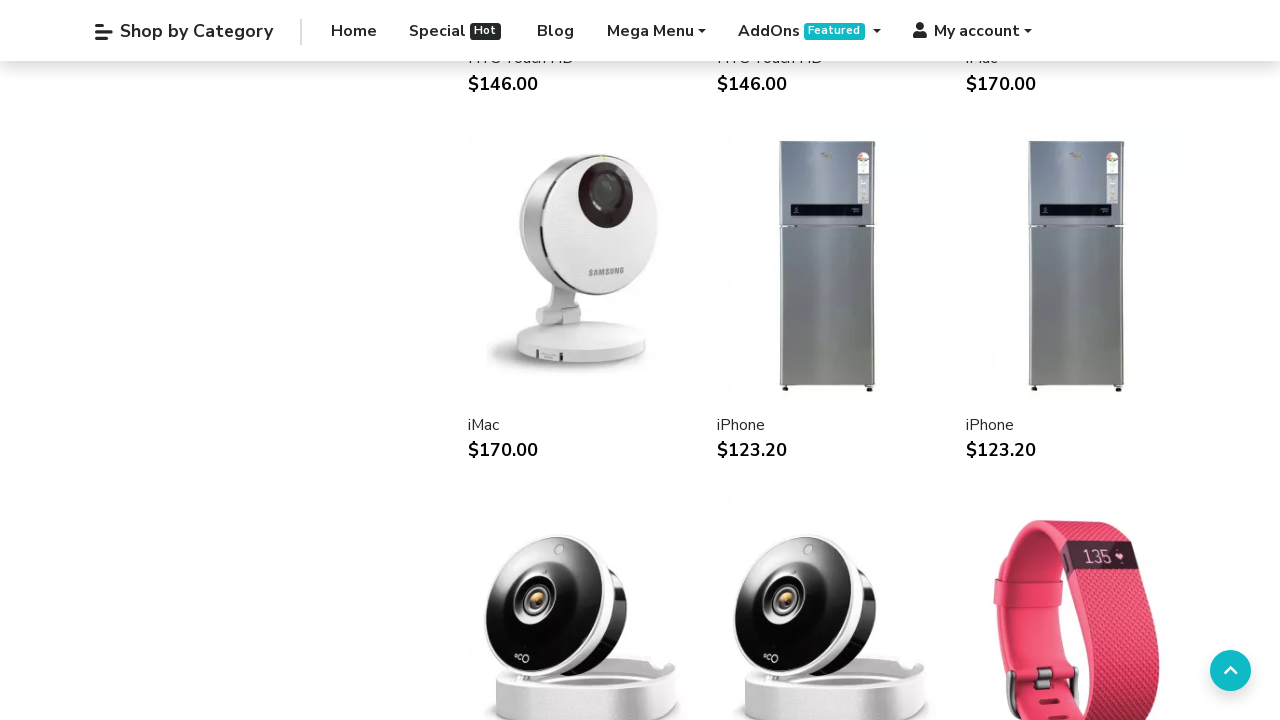

Waited for lazy-loaded images to render (iteration 56/75)
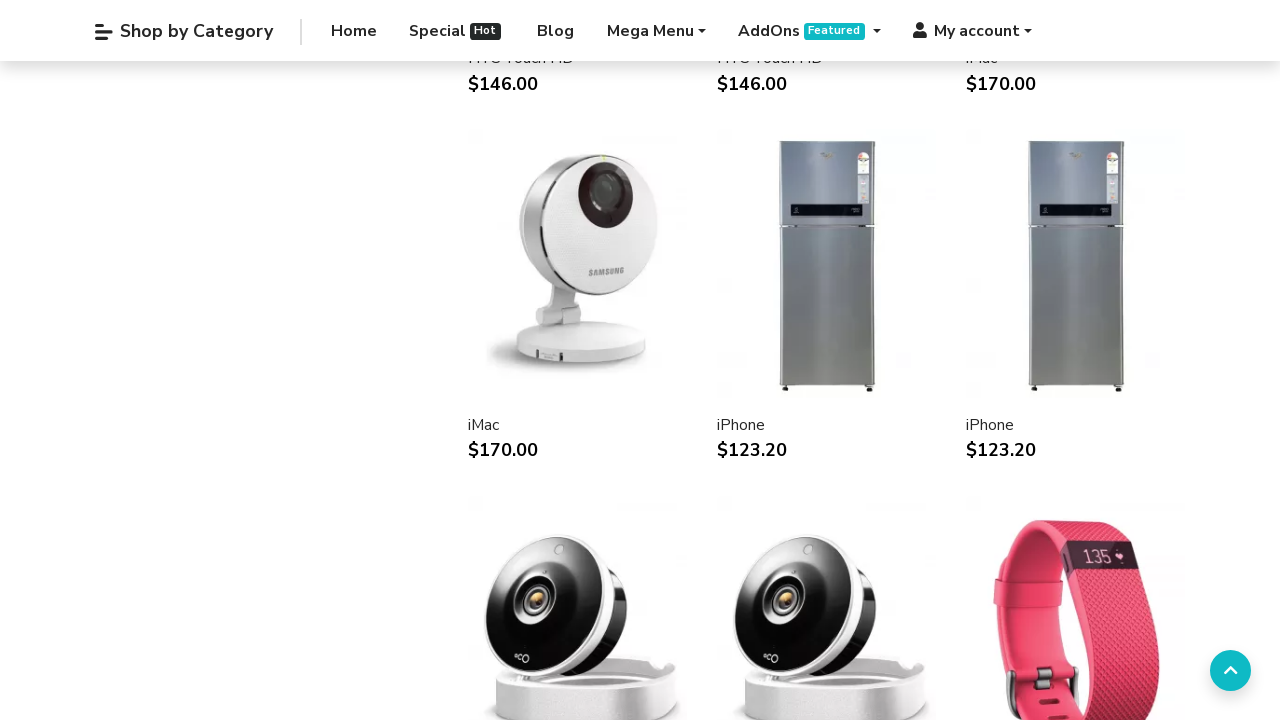

Scrolled down to load lazy-loaded product images (iteration 57/75)
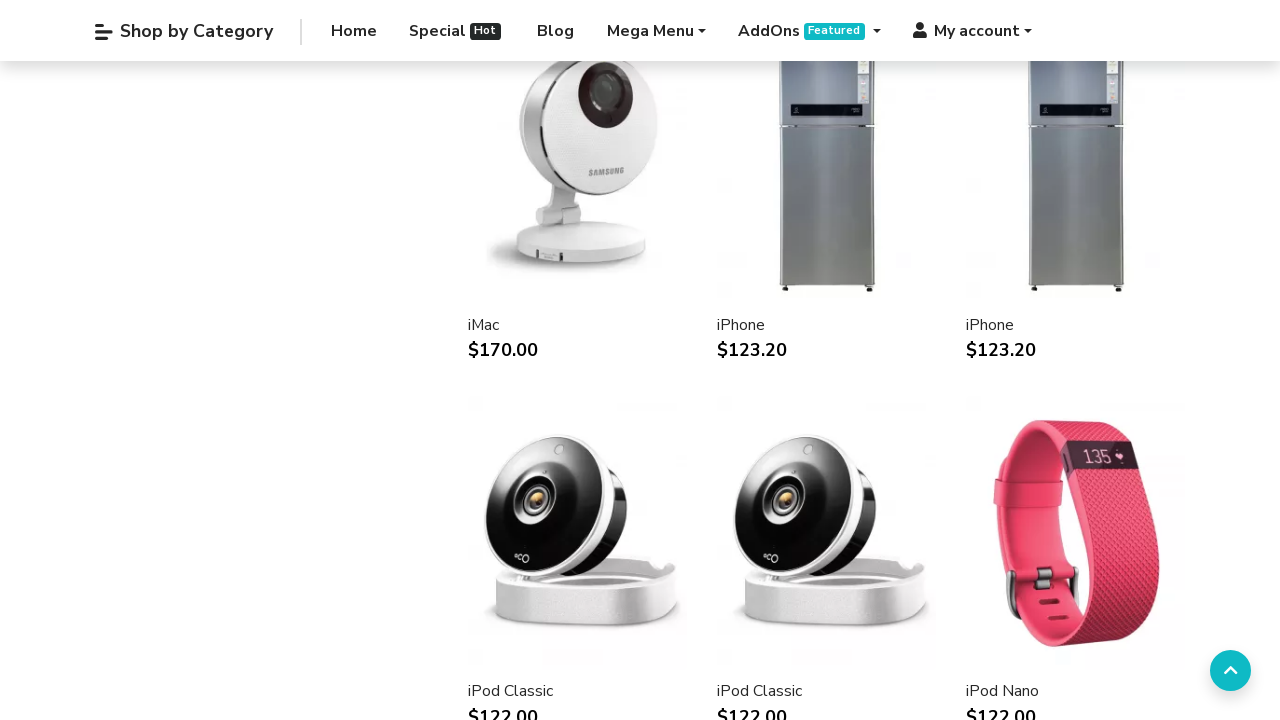

Waited for lazy-loaded images to render (iteration 57/75)
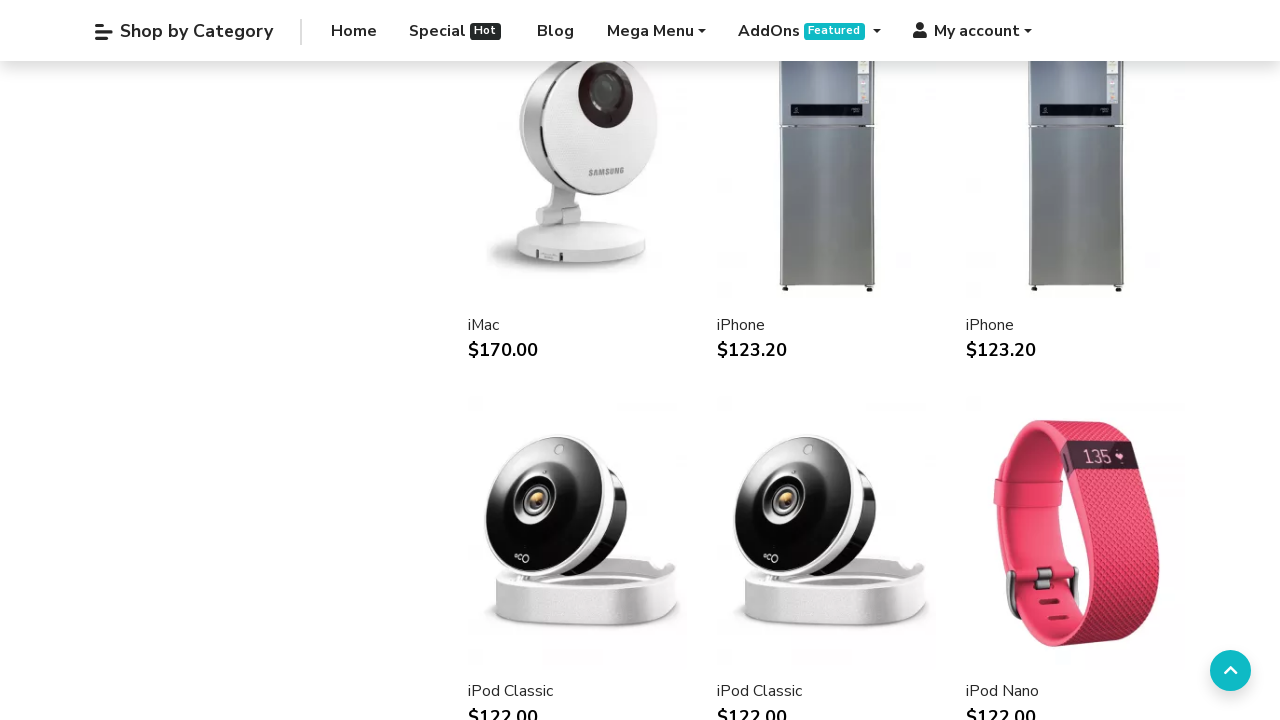

Scrolled down to load lazy-loaded product images (iteration 58/75)
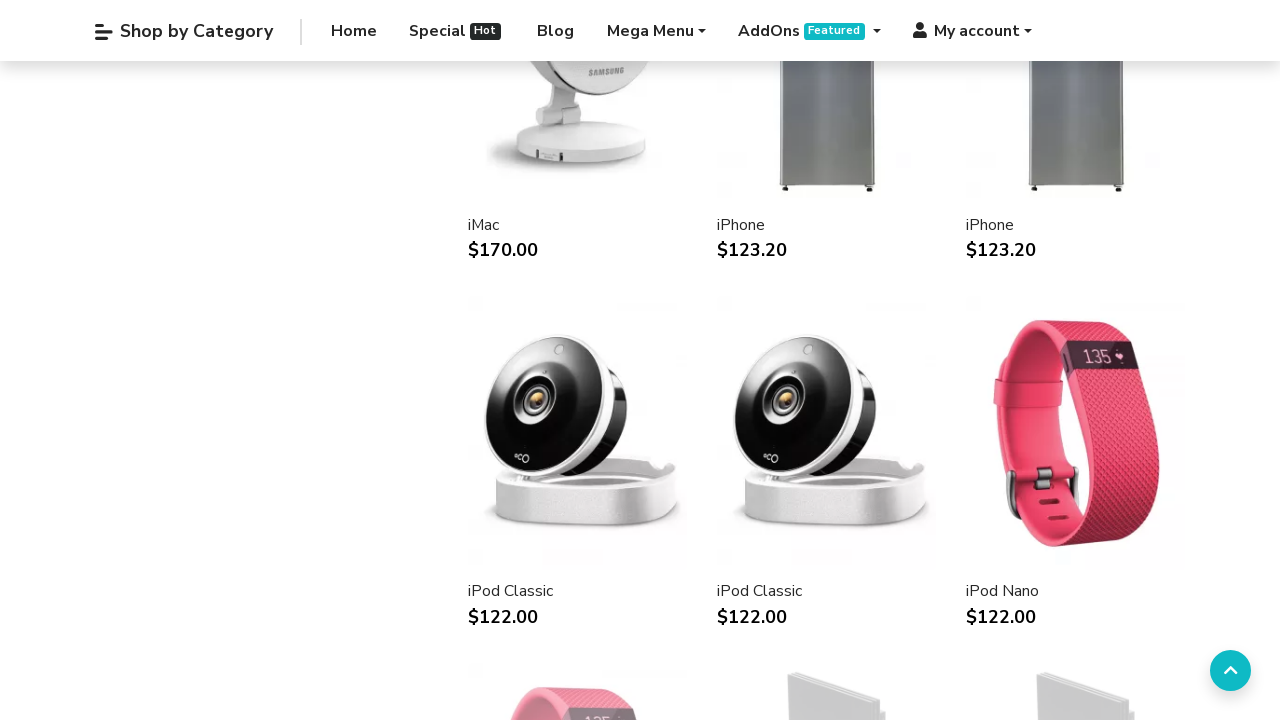

Waited for lazy-loaded images to render (iteration 58/75)
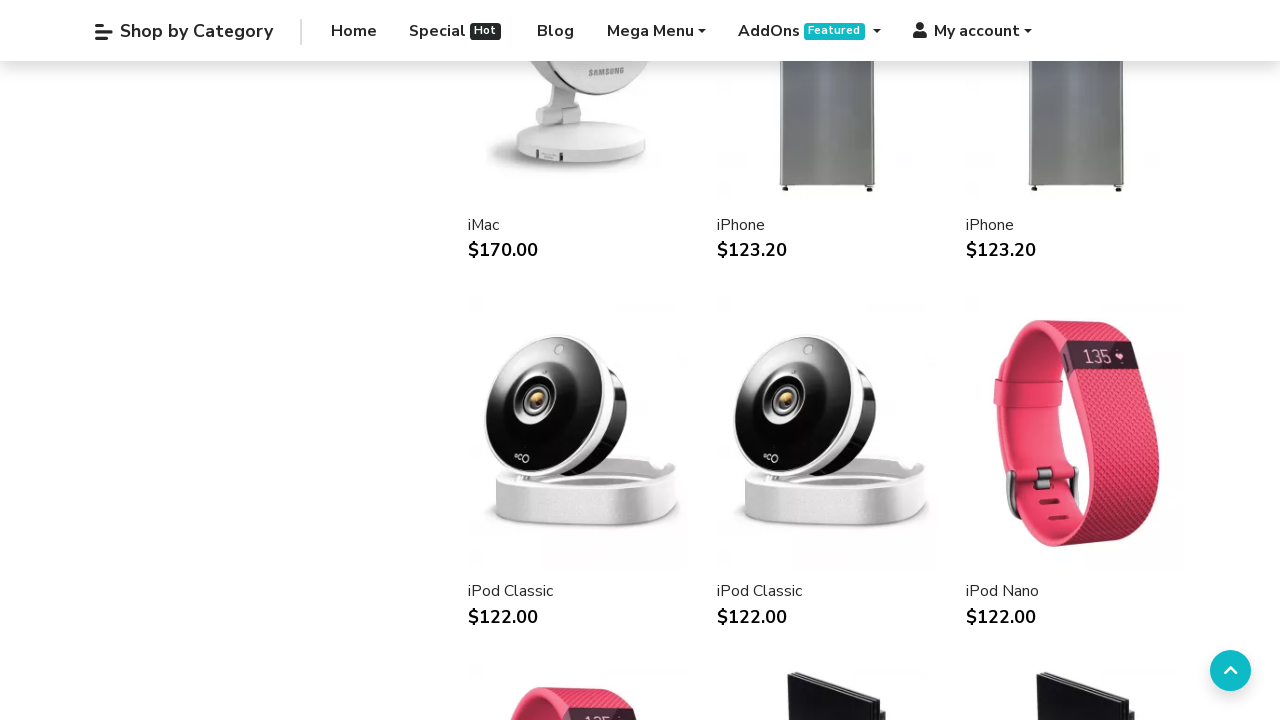

Scrolled down to load lazy-loaded product images (iteration 59/75)
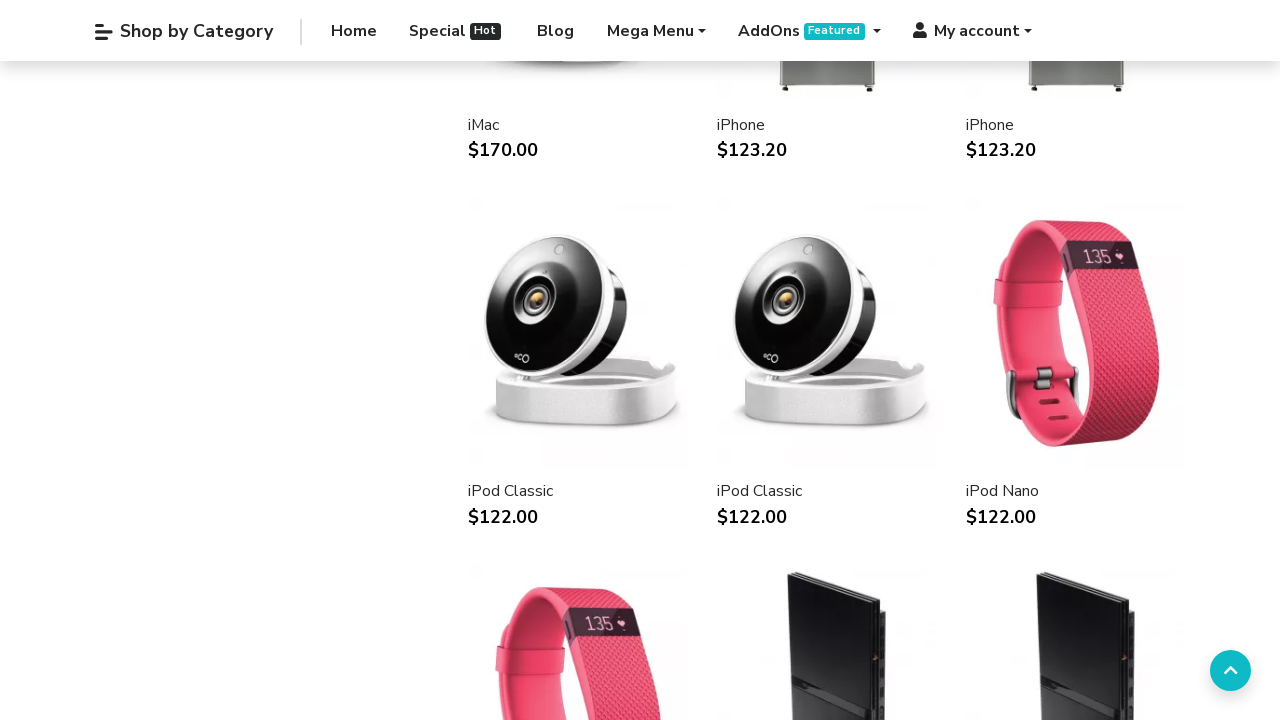

Waited for lazy-loaded images to render (iteration 59/75)
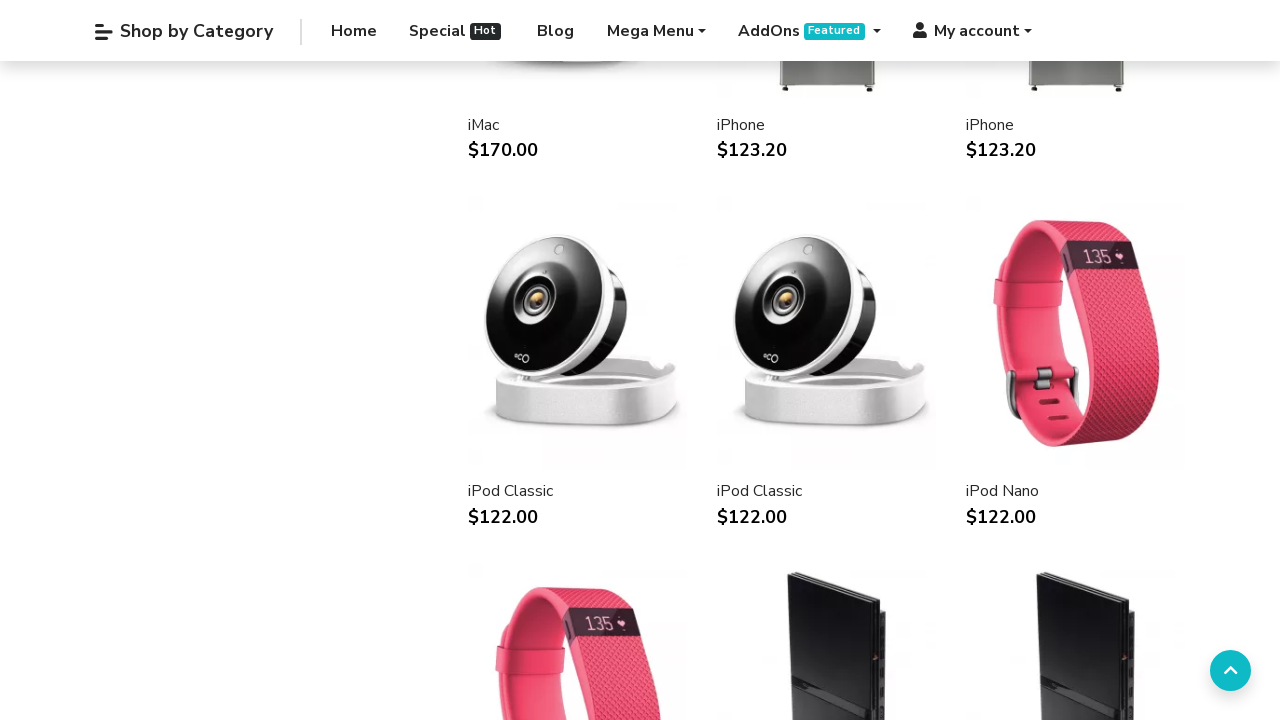

Scrolled down to load lazy-loaded product images (iteration 60/75)
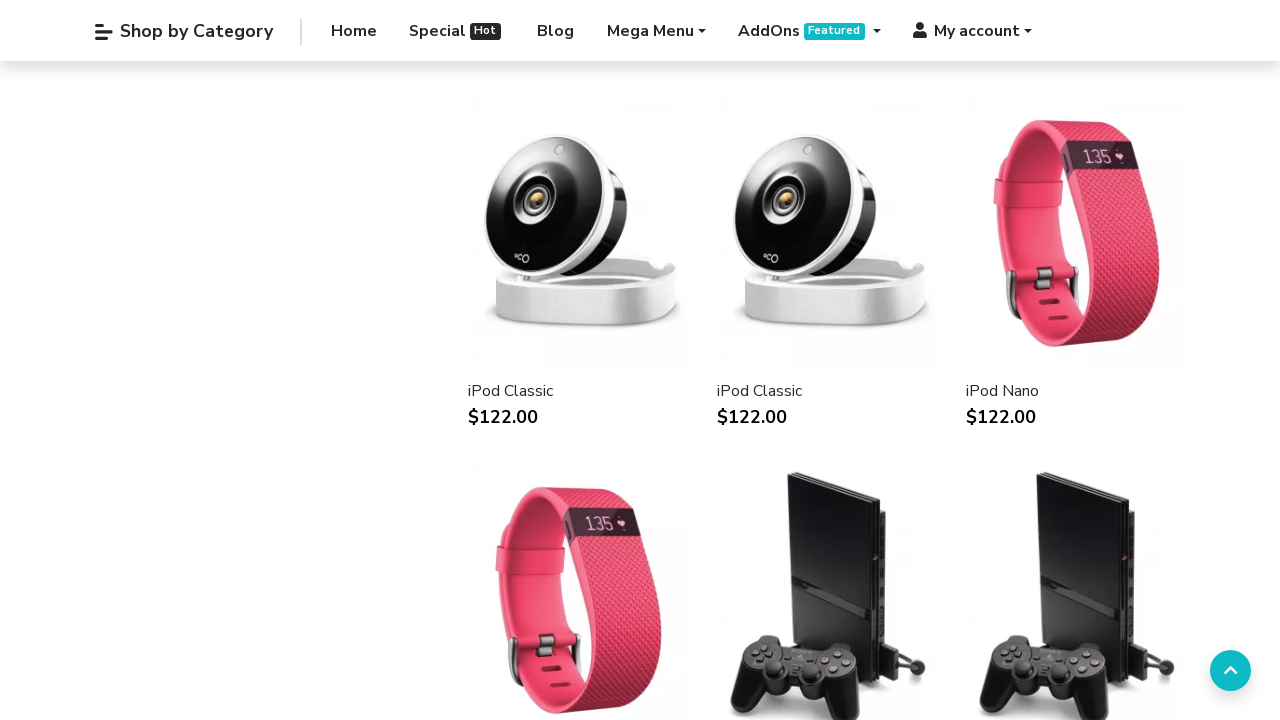

Waited for lazy-loaded images to render (iteration 60/75)
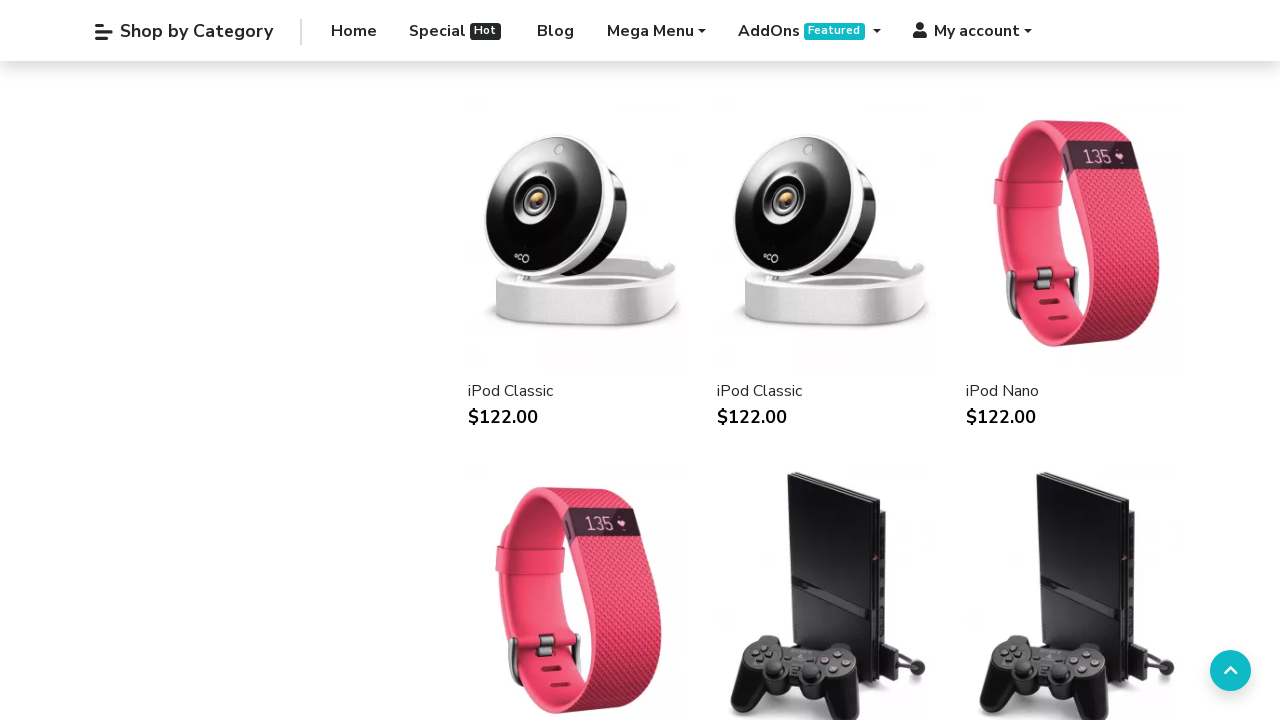

Scrolled down to load lazy-loaded product images (iteration 61/75)
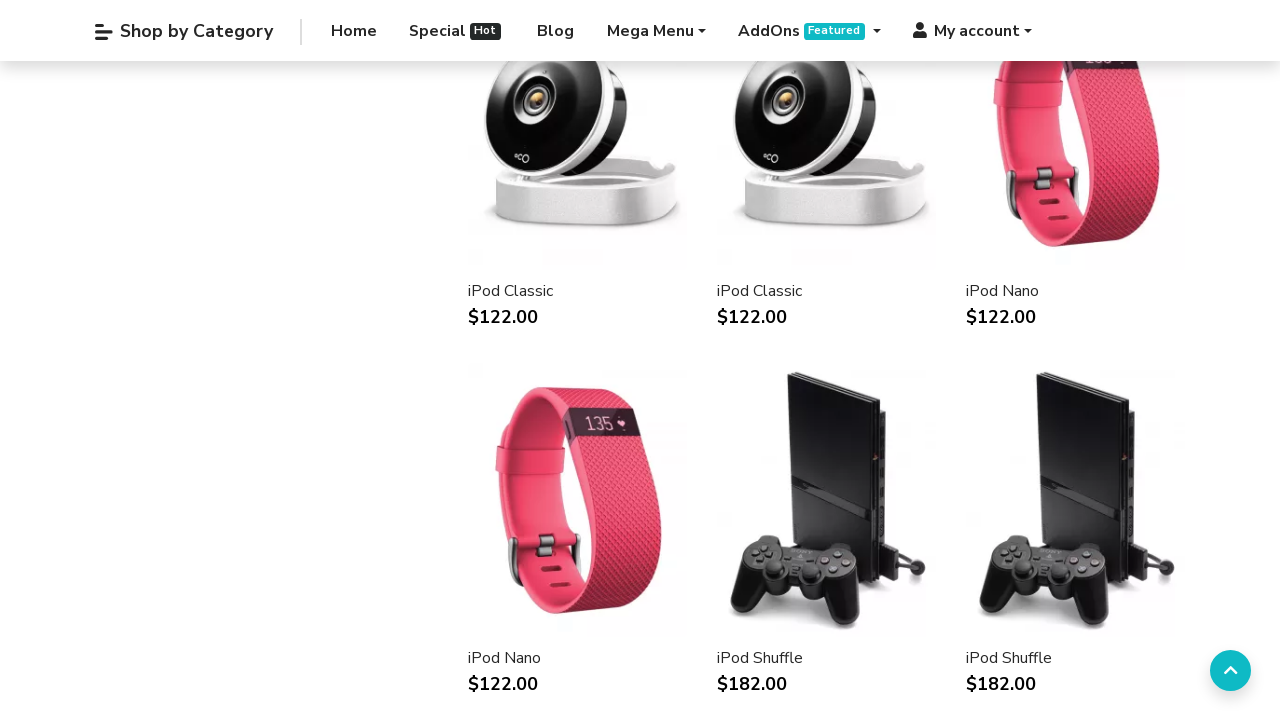

Waited for lazy-loaded images to render (iteration 61/75)
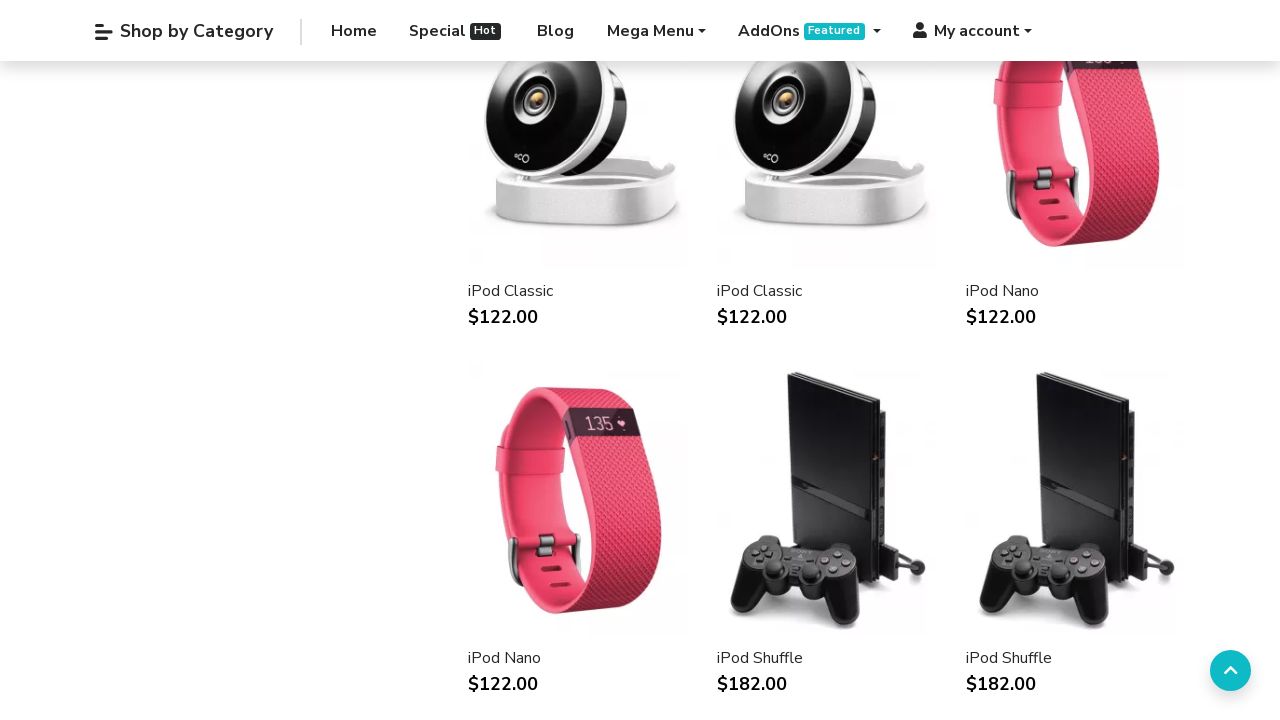

Scrolled down to load lazy-loaded product images (iteration 62/75)
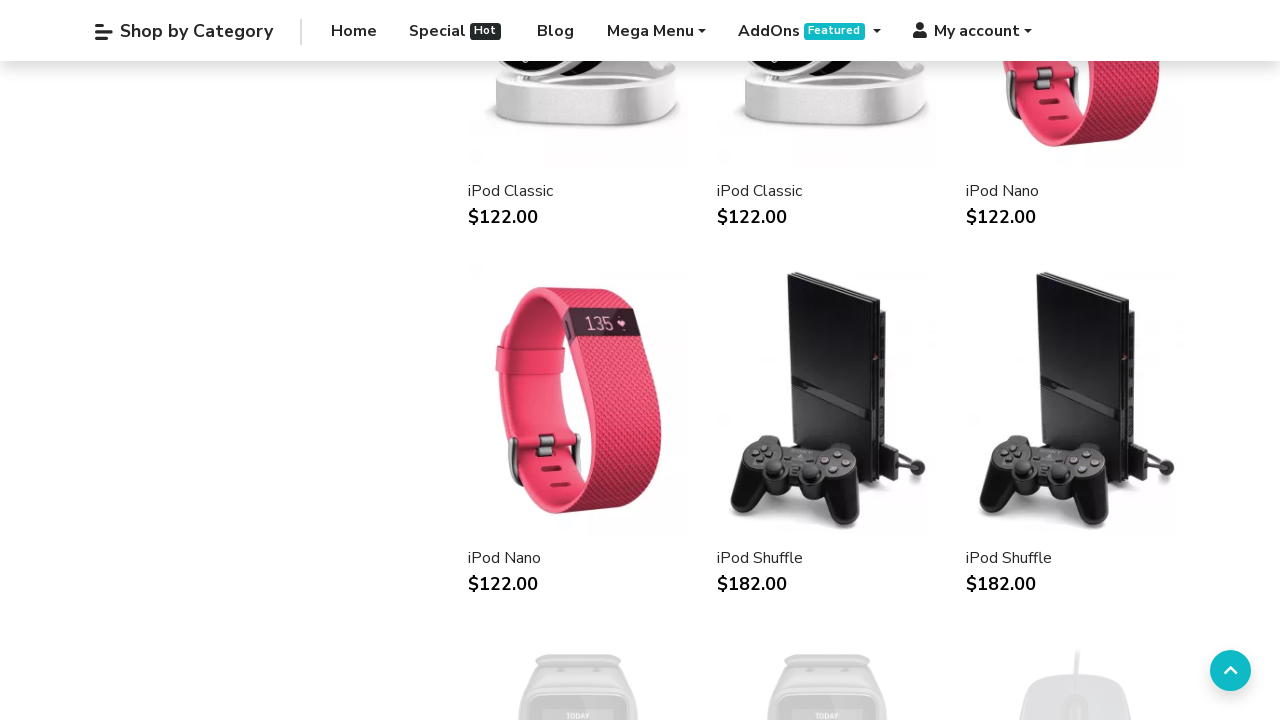

Waited for lazy-loaded images to render (iteration 62/75)
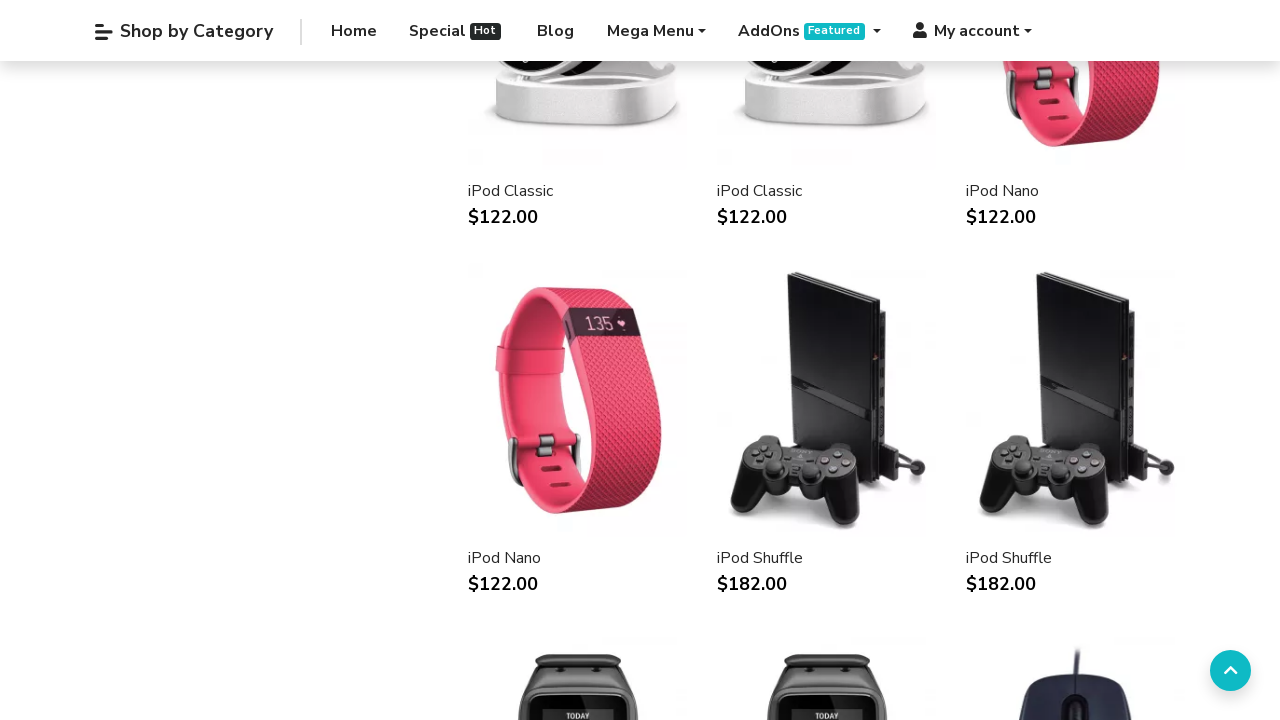

Scrolled down to load lazy-loaded product images (iteration 63/75)
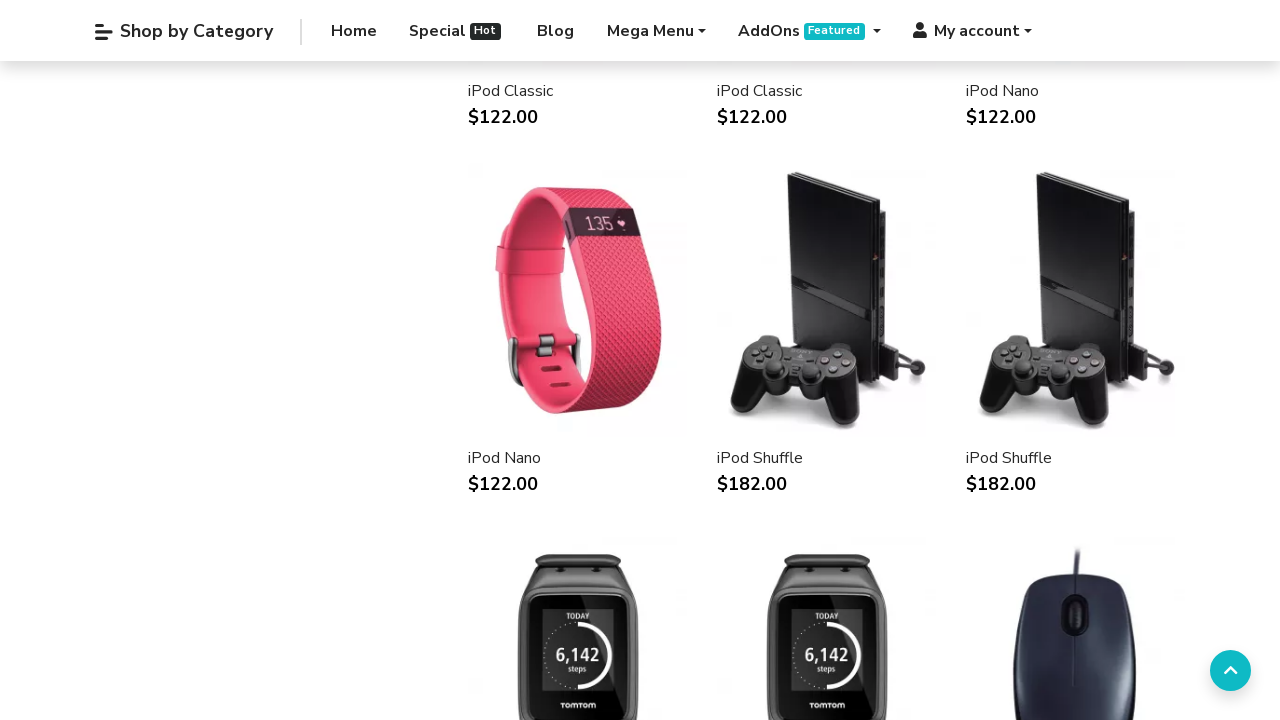

Waited for lazy-loaded images to render (iteration 63/75)
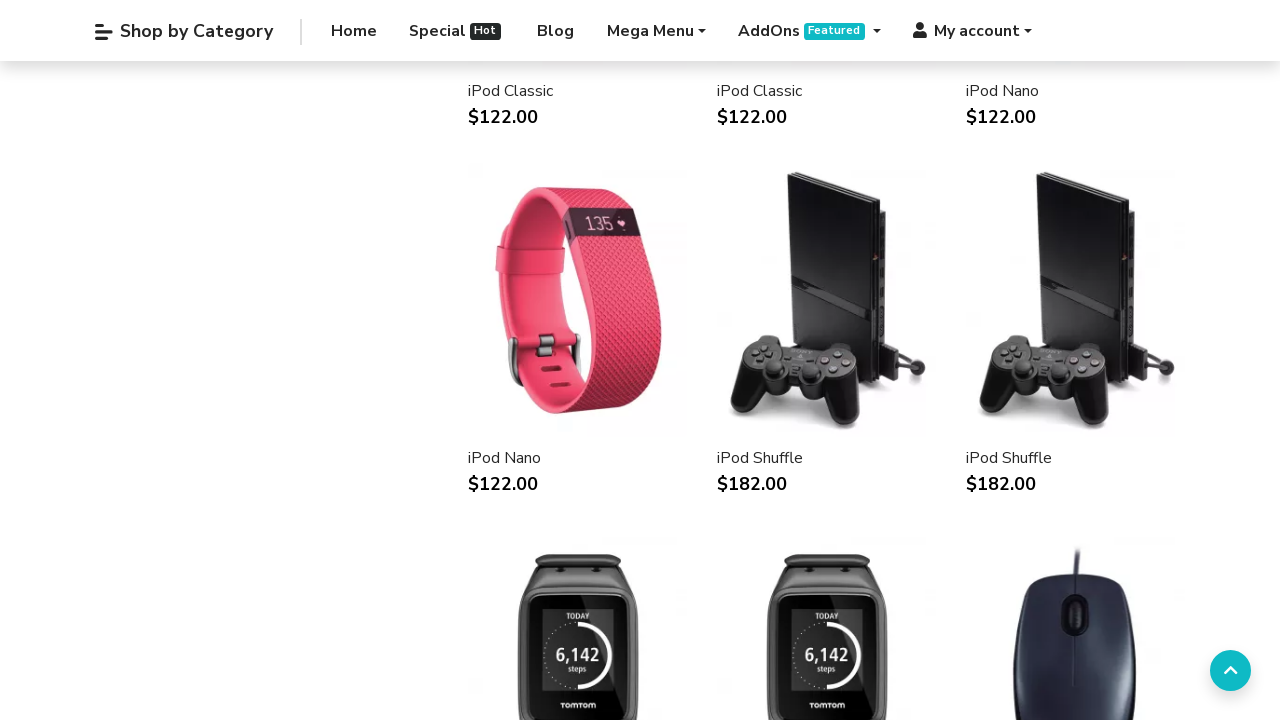

Scrolled down to load lazy-loaded product images (iteration 64/75)
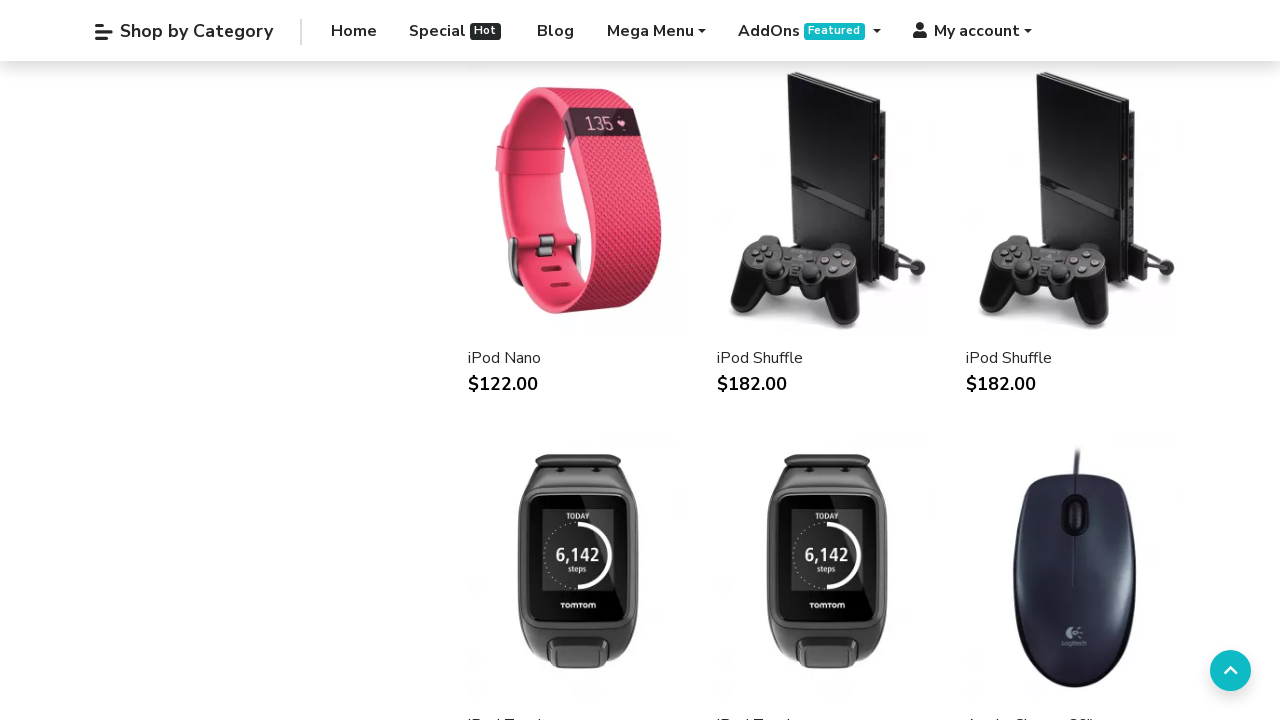

Waited for lazy-loaded images to render (iteration 64/75)
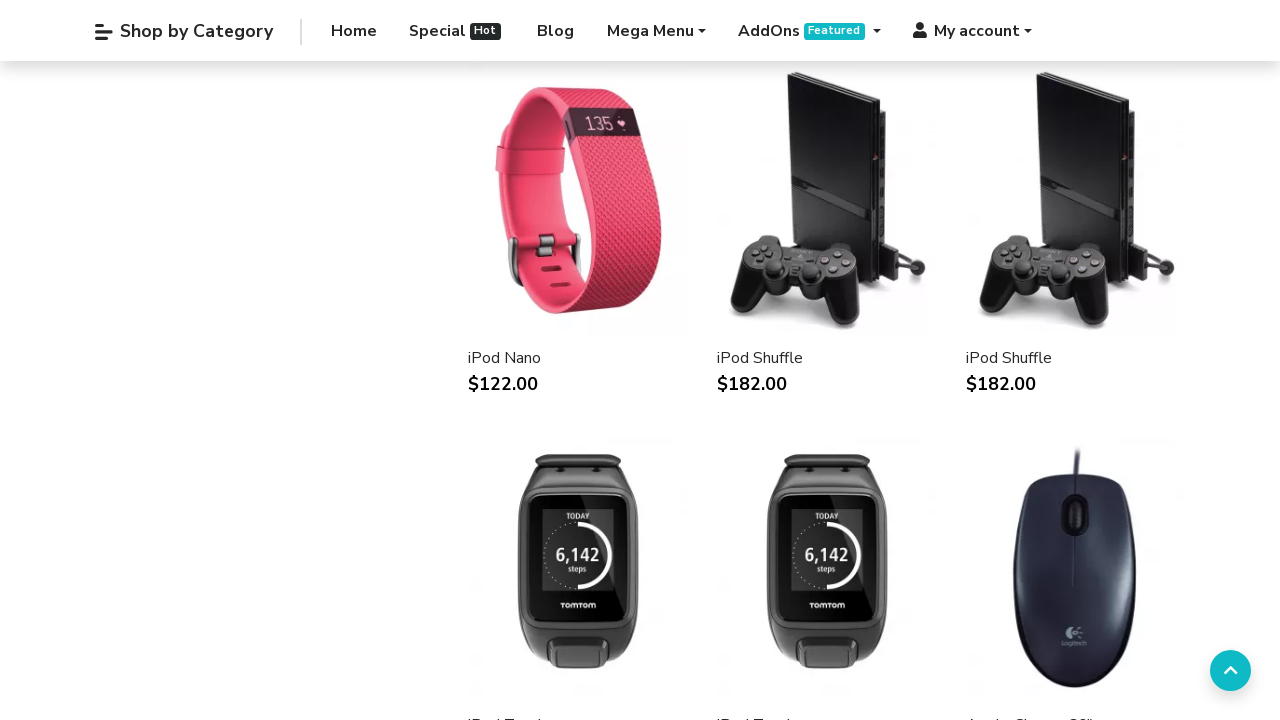

Scrolled down to load lazy-loaded product images (iteration 65/75)
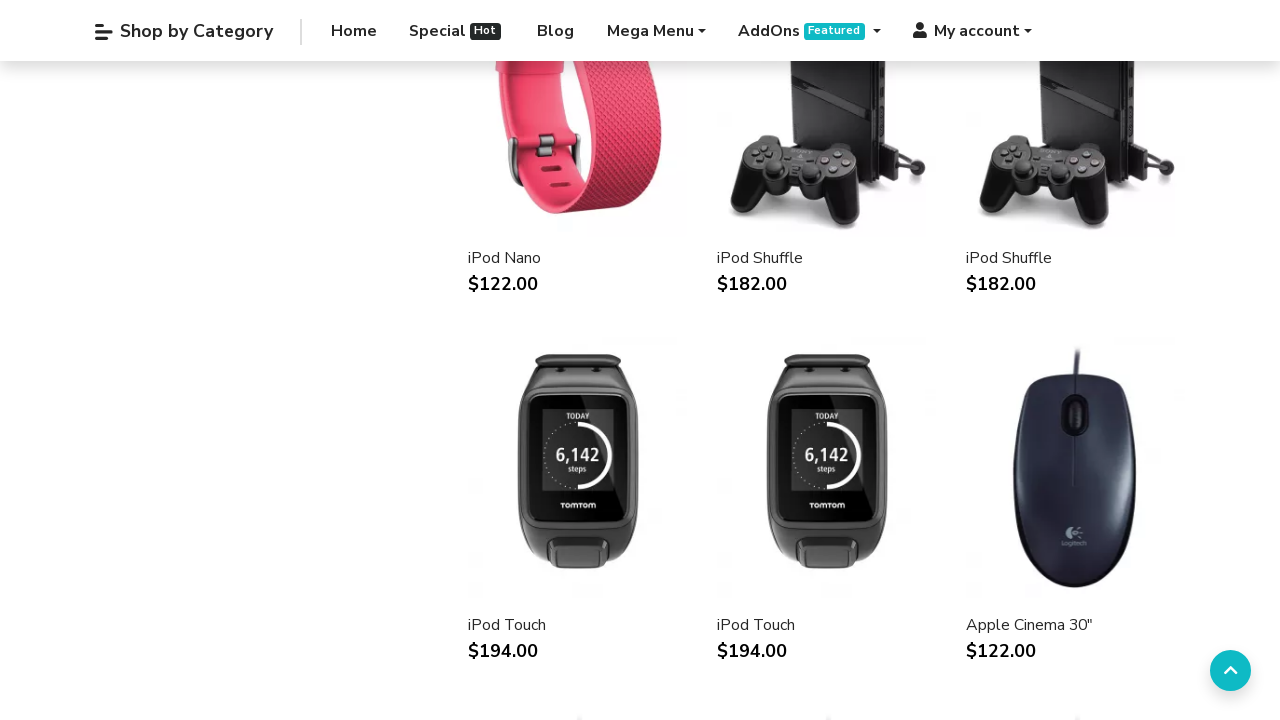

Waited for lazy-loaded images to render (iteration 65/75)
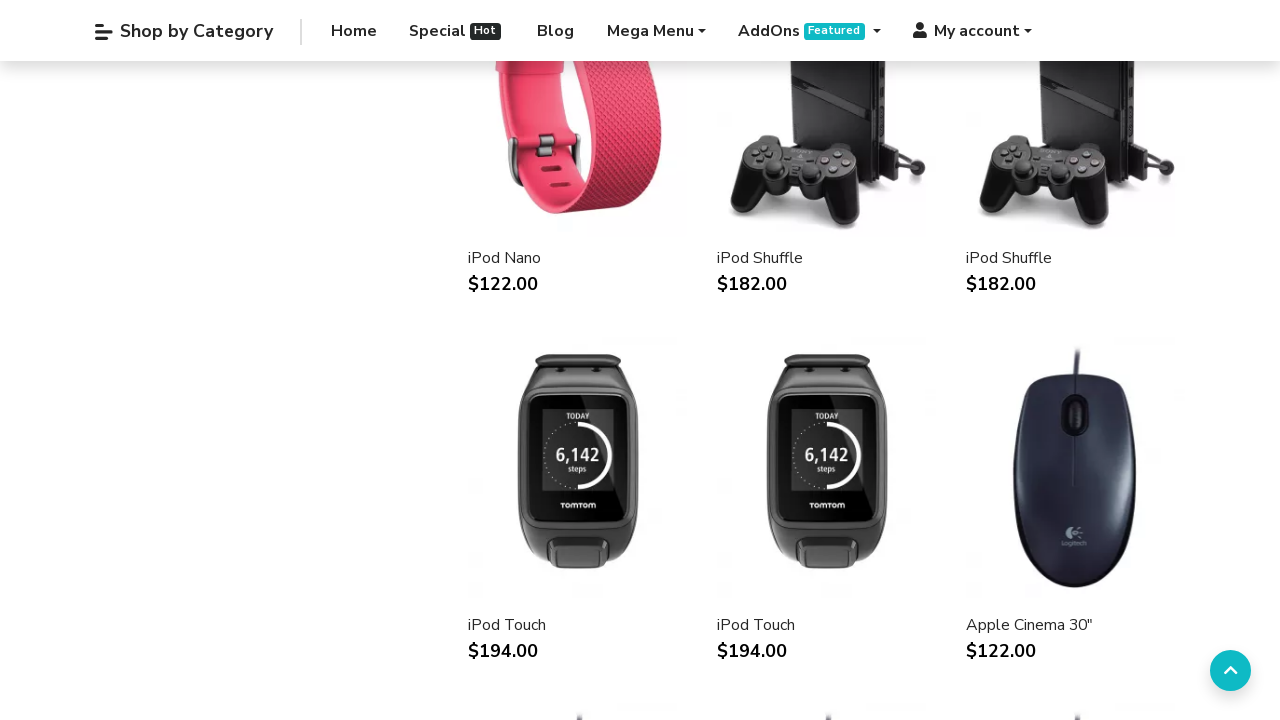

Scrolled down to load lazy-loaded product images (iteration 66/75)
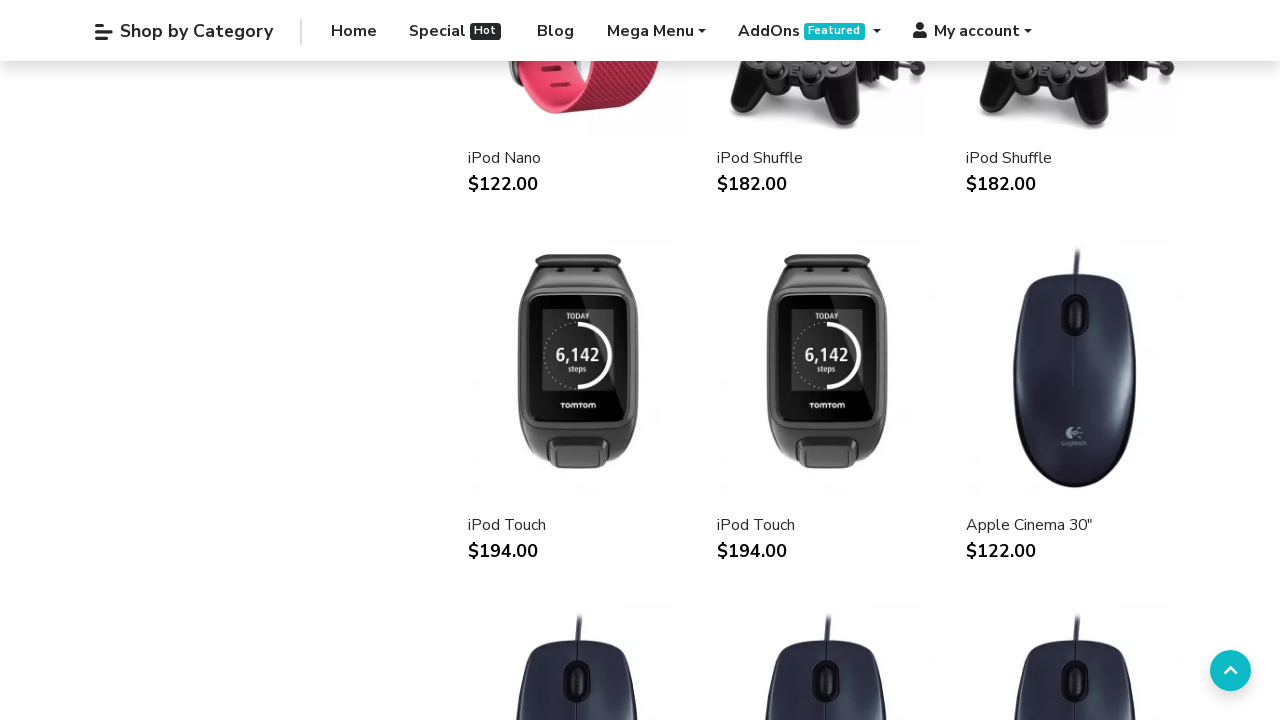

Waited for lazy-loaded images to render (iteration 66/75)
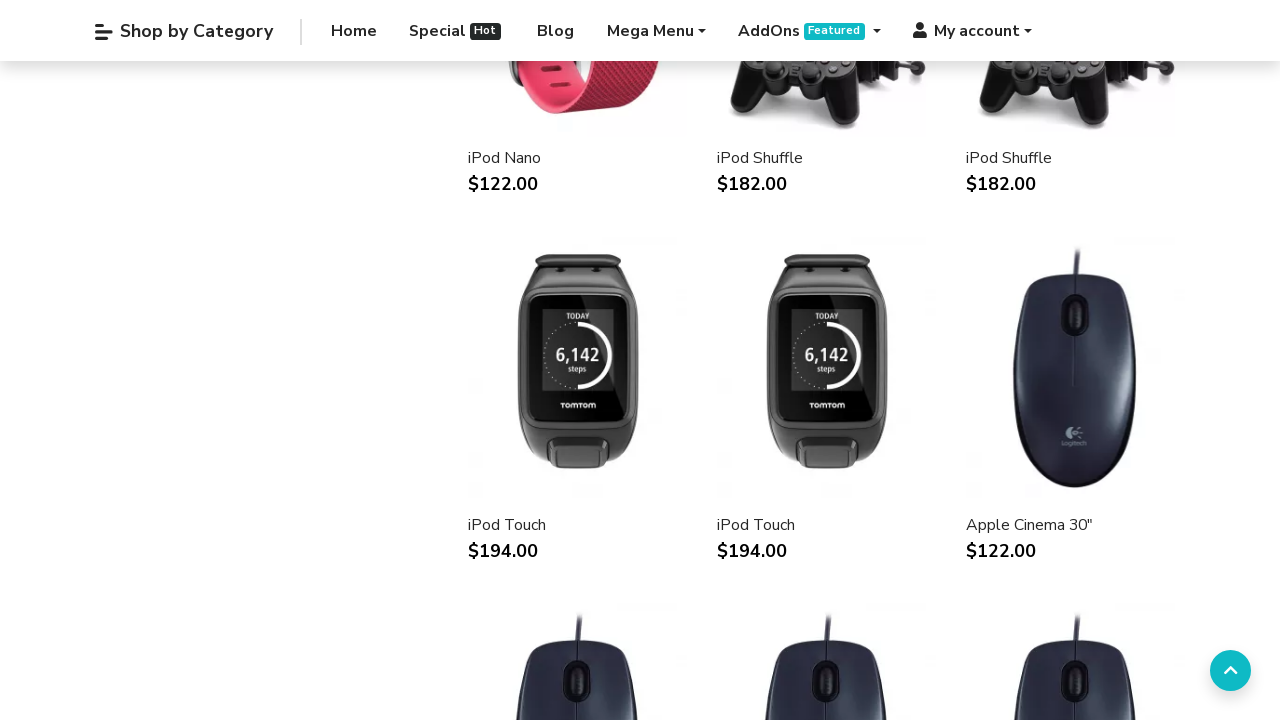

Scrolled down to load lazy-loaded product images (iteration 67/75)
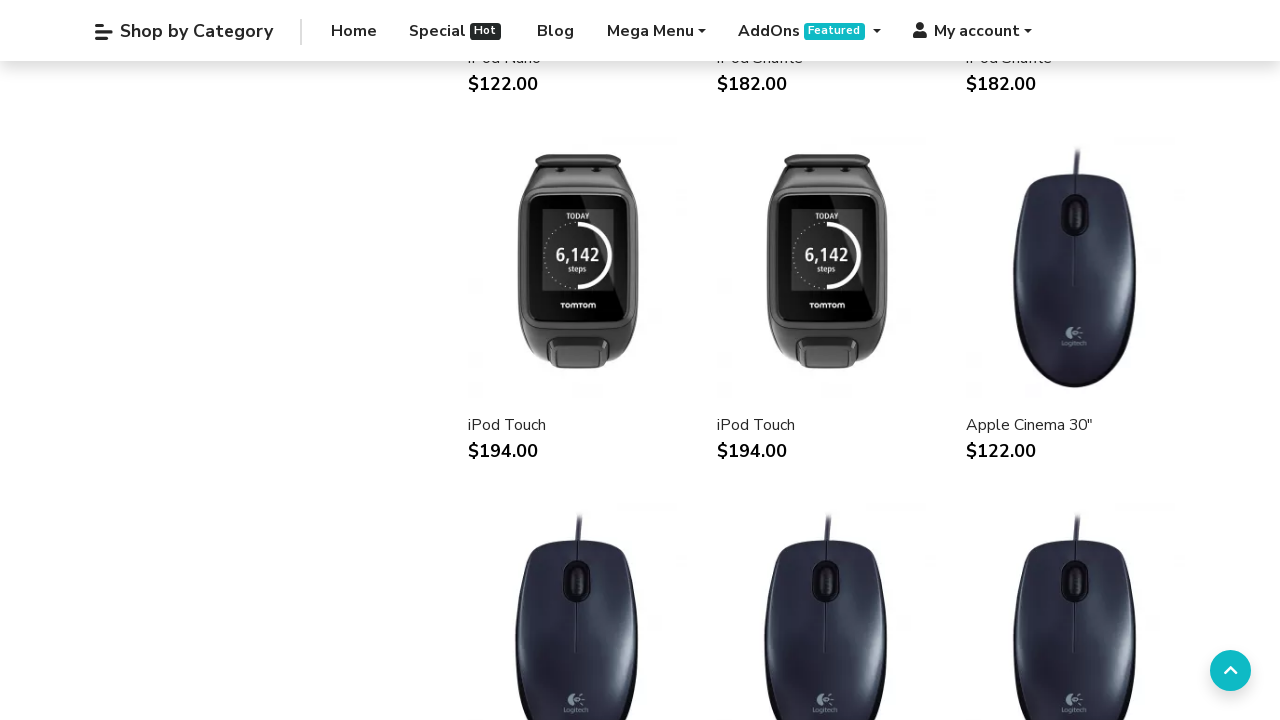

Waited for lazy-loaded images to render (iteration 67/75)
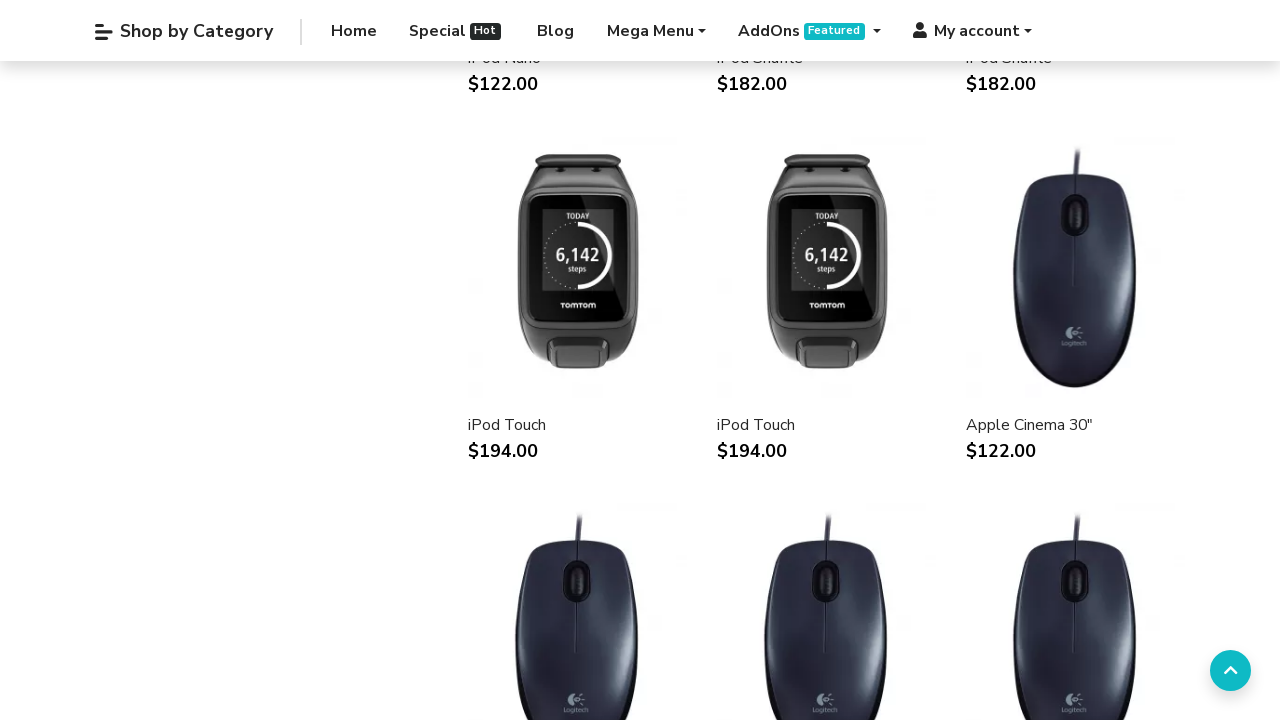

Scrolled down to load lazy-loaded product images (iteration 68/75)
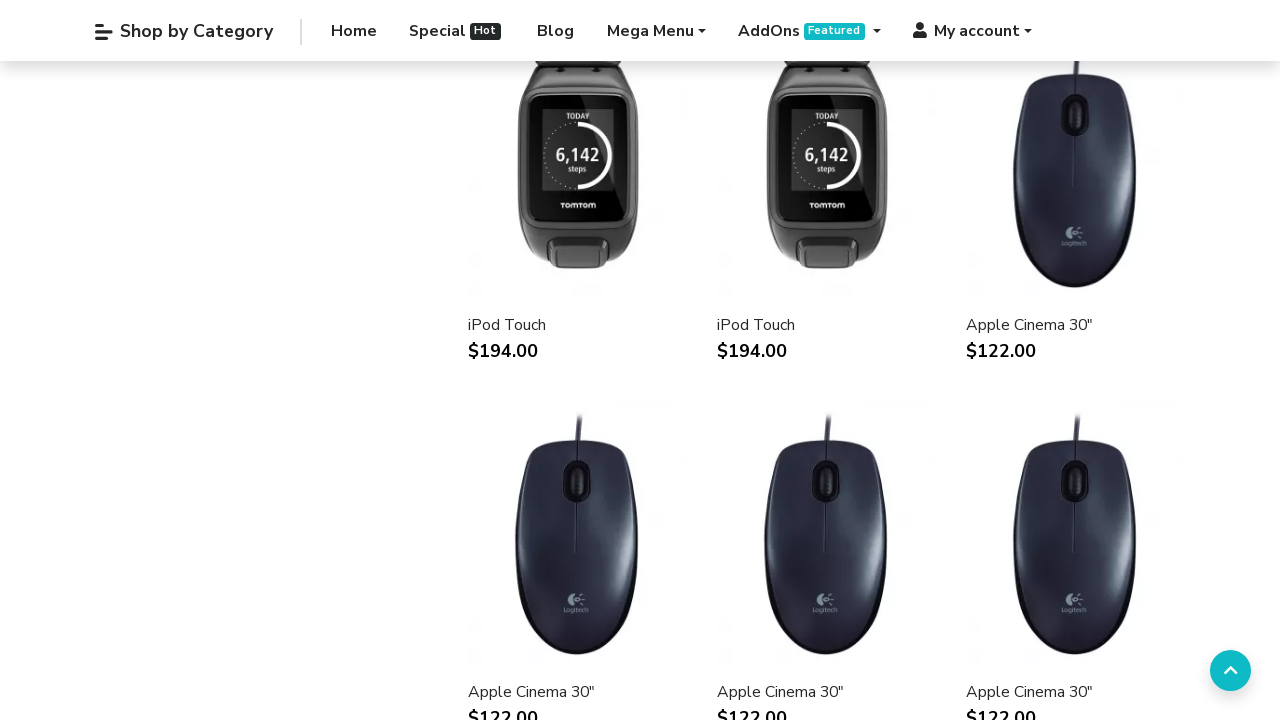

Waited for lazy-loaded images to render (iteration 68/75)
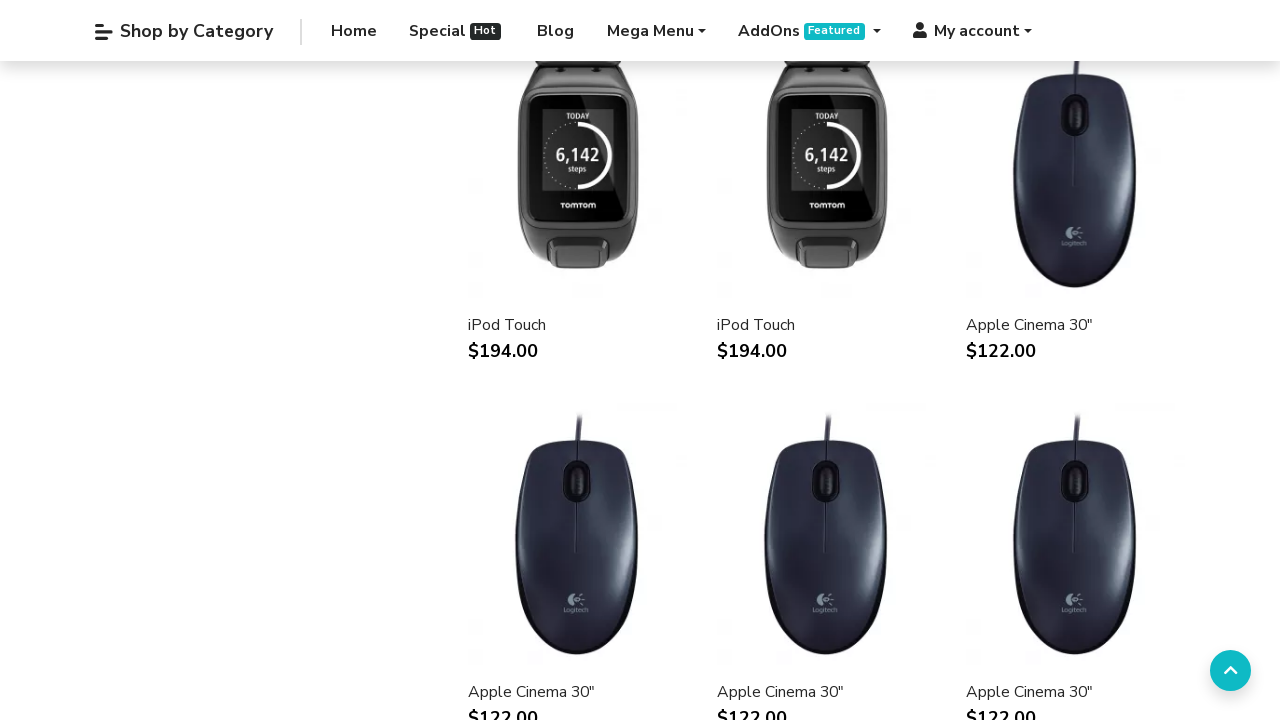

Scrolled down to load lazy-loaded product images (iteration 69/75)
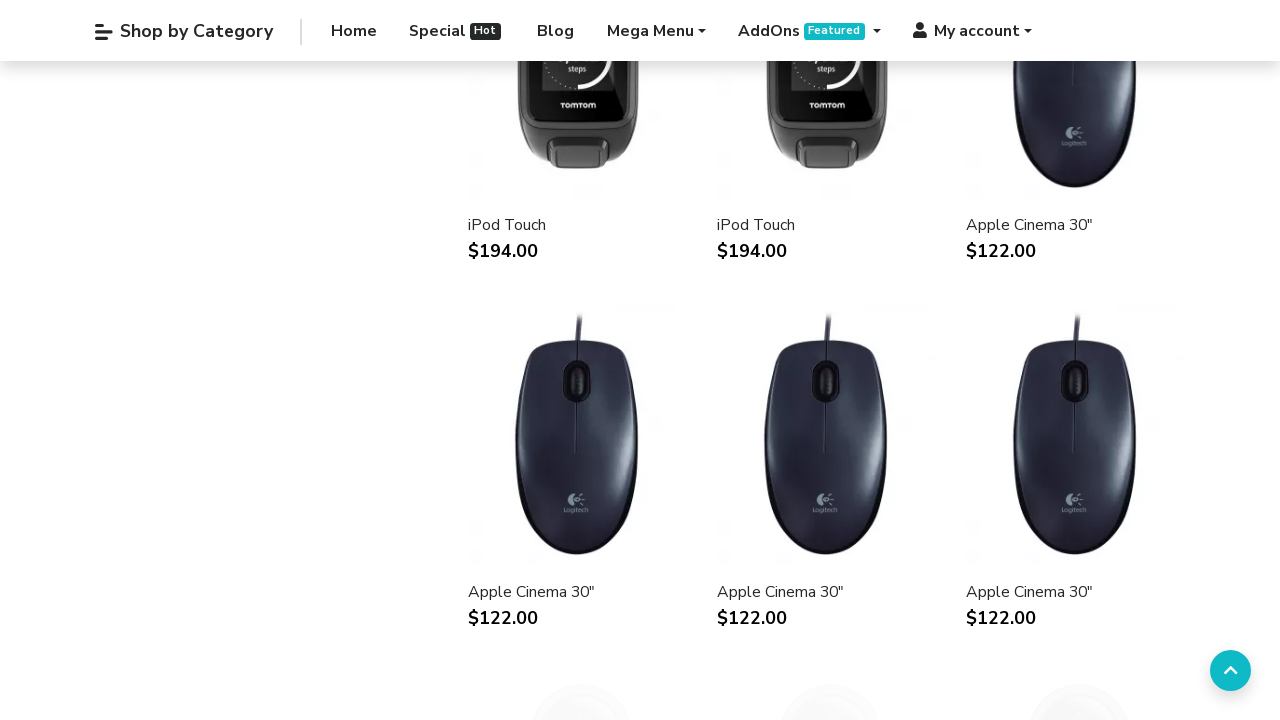

Waited for lazy-loaded images to render (iteration 69/75)
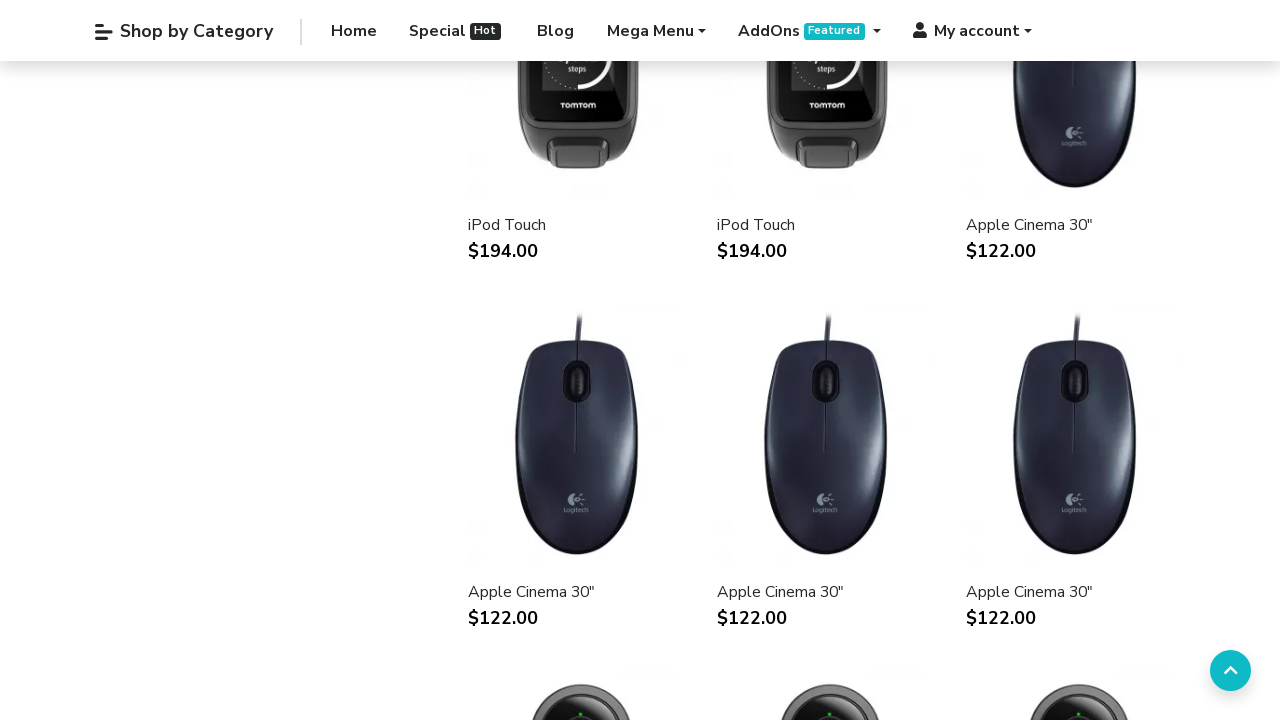

Scrolled down to load lazy-loaded product images (iteration 70/75)
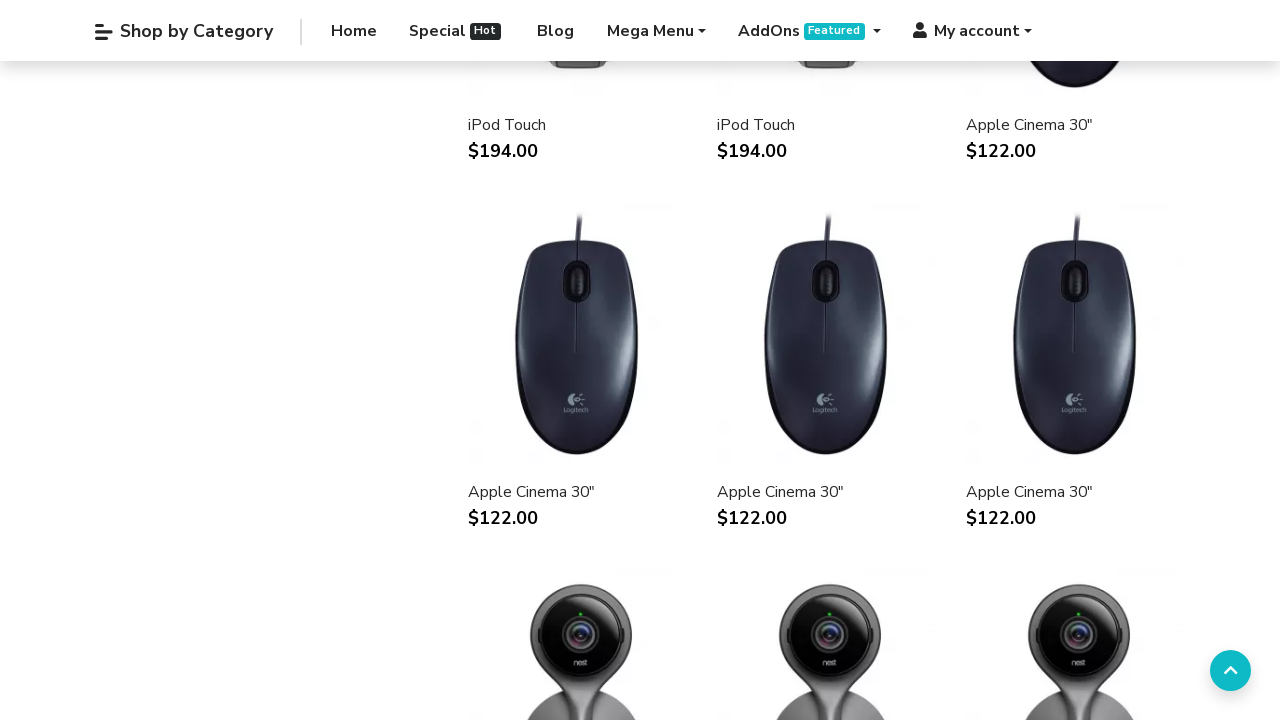

Waited for lazy-loaded images to render (iteration 70/75)
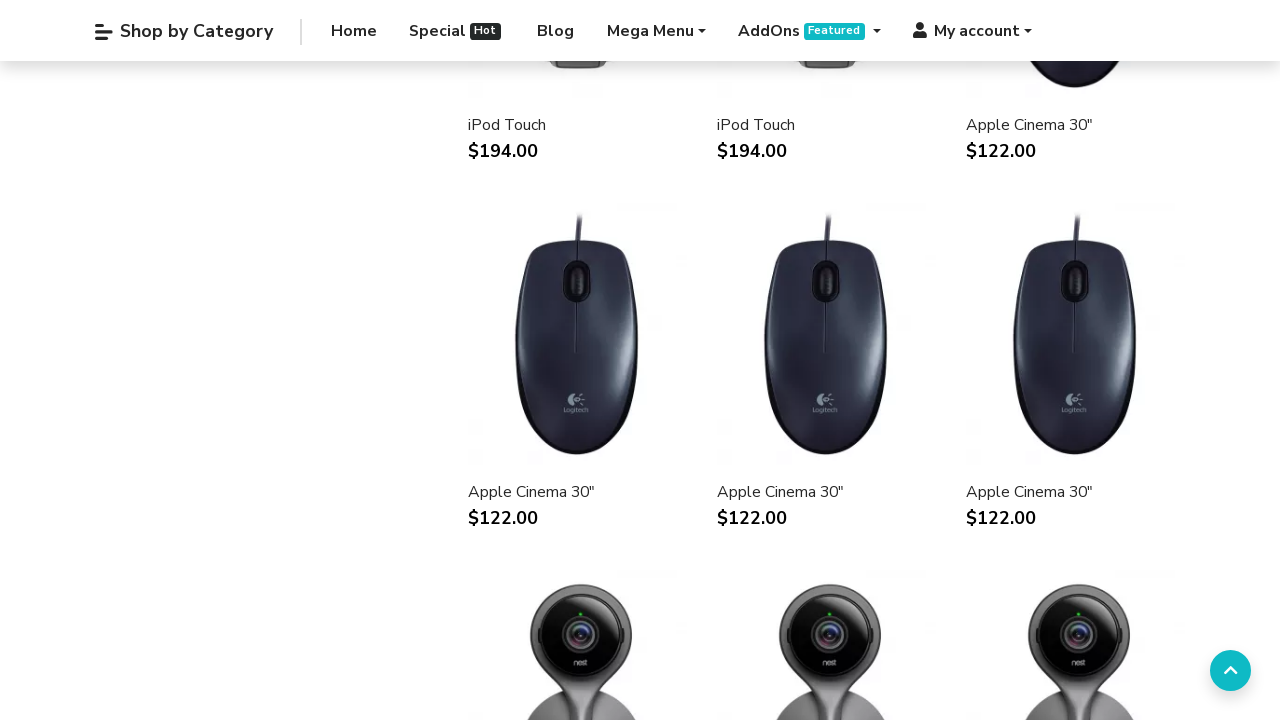

Scrolled down to load lazy-loaded product images (iteration 71/75)
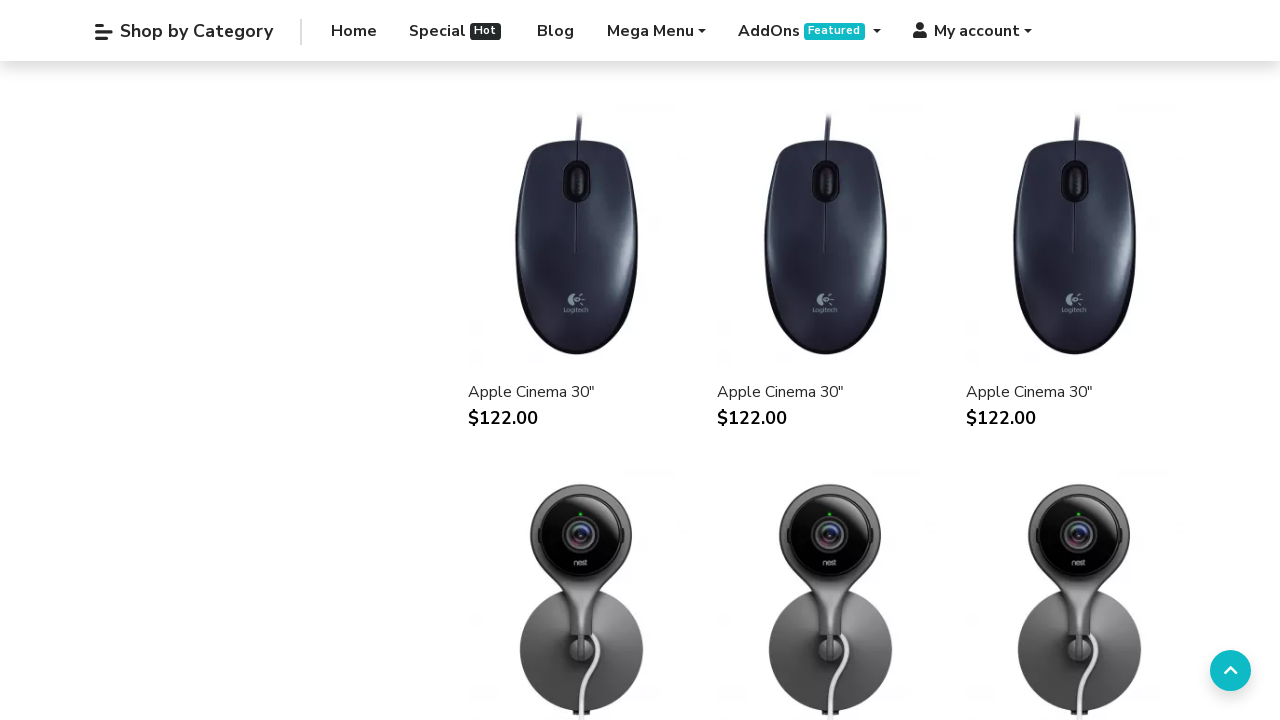

Waited for lazy-loaded images to render (iteration 71/75)
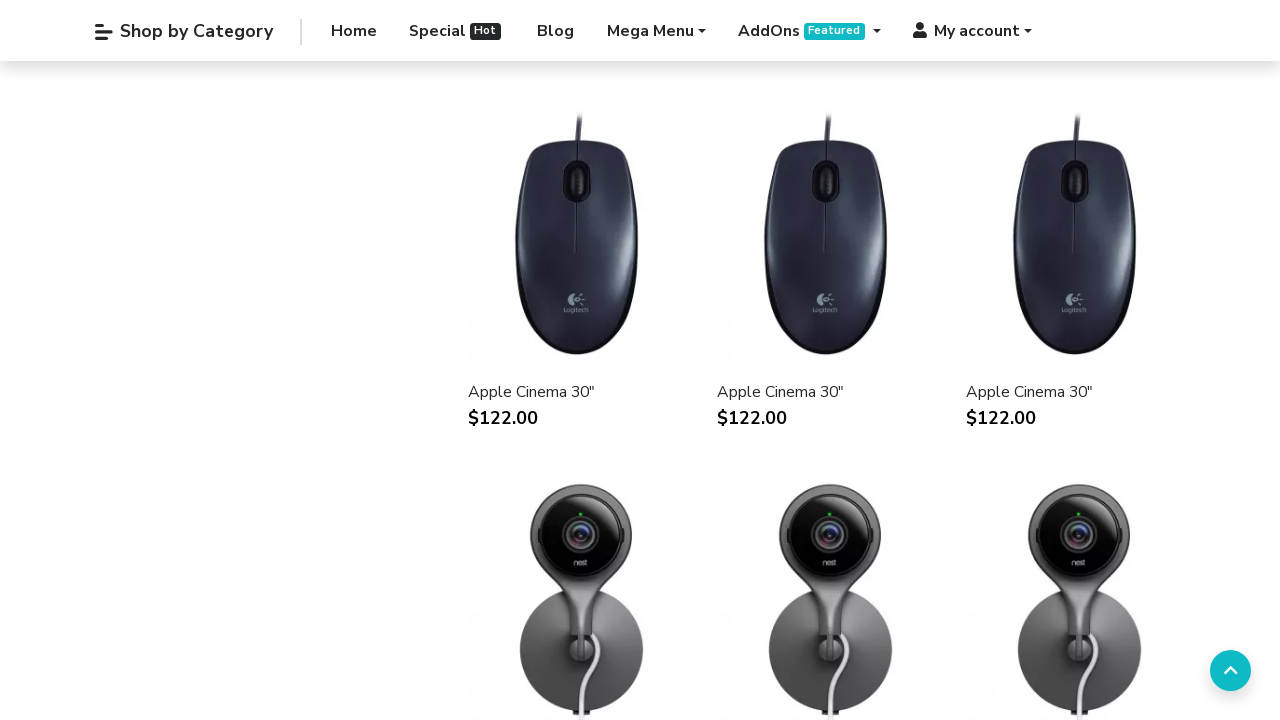

Scrolled down to load lazy-loaded product images (iteration 72/75)
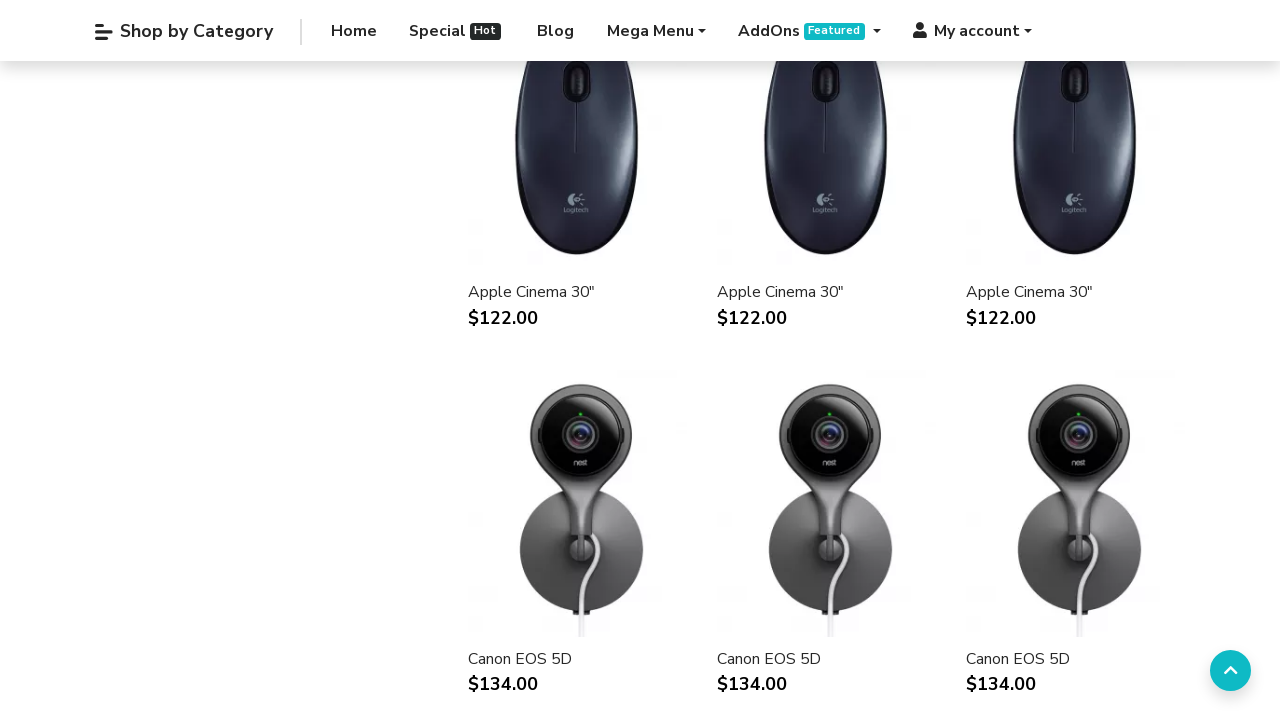

Waited for lazy-loaded images to render (iteration 72/75)
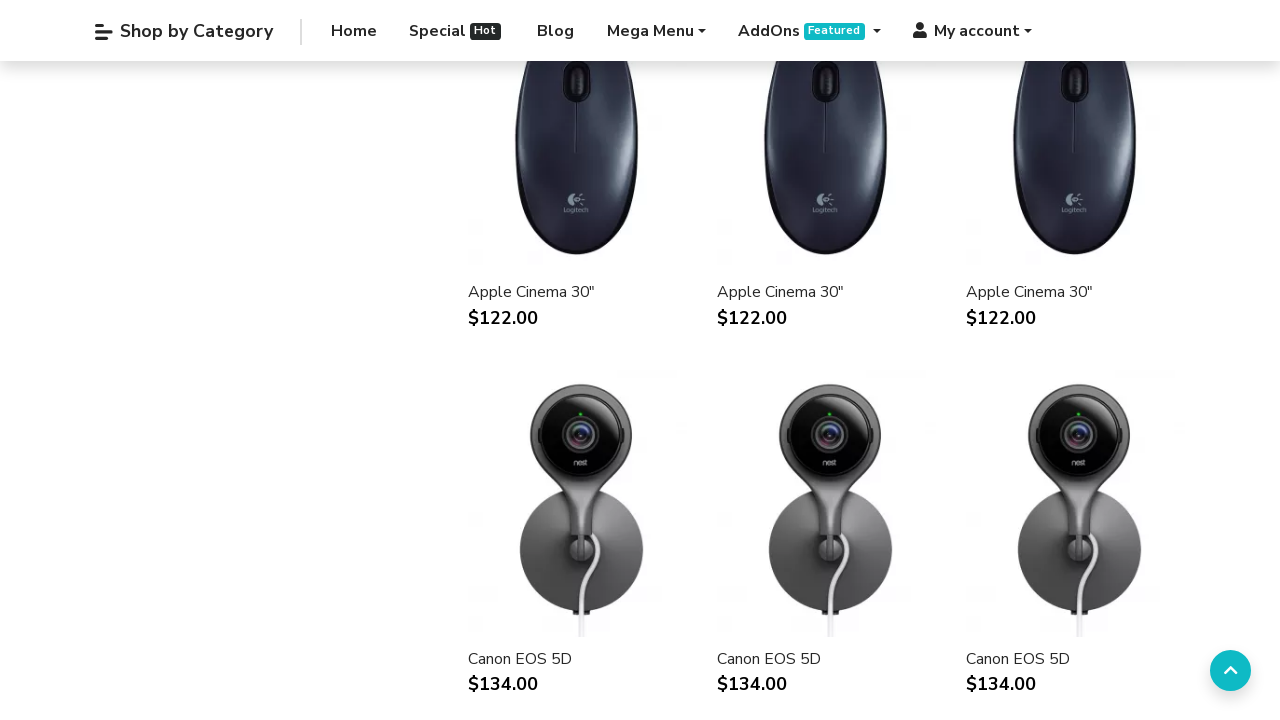

Scrolled down to load lazy-loaded product images (iteration 73/75)
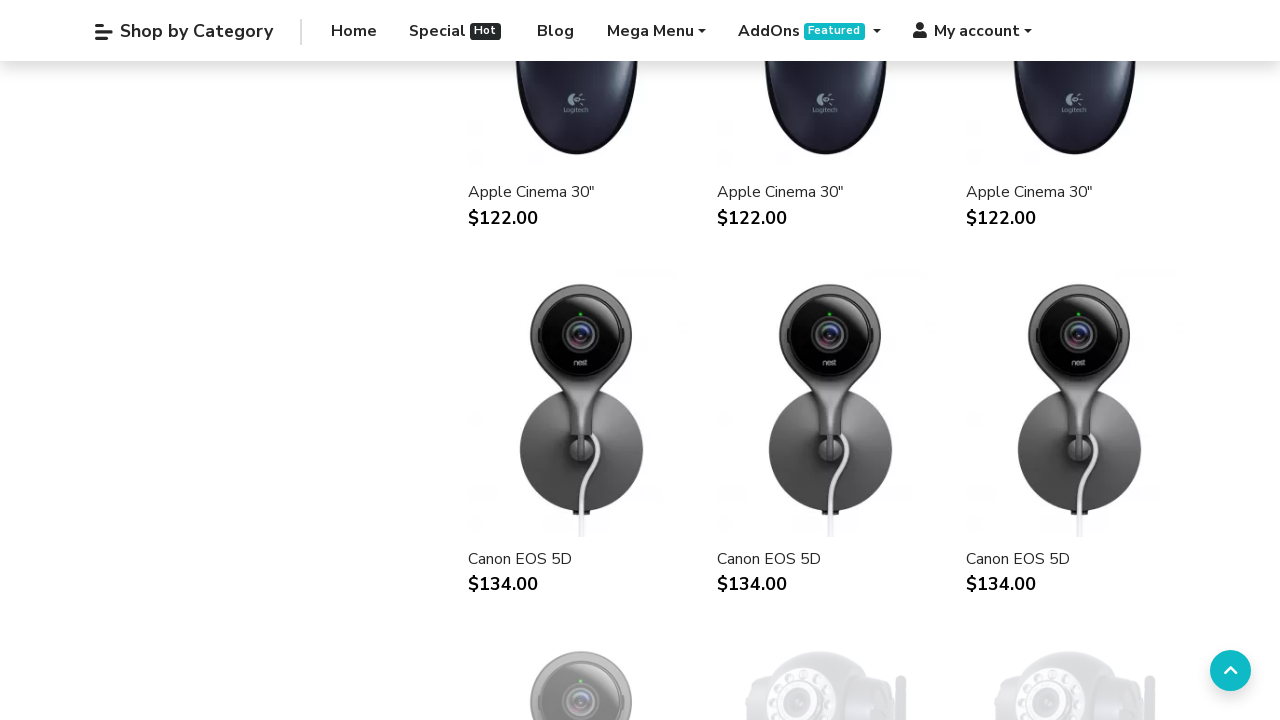

Waited for lazy-loaded images to render (iteration 73/75)
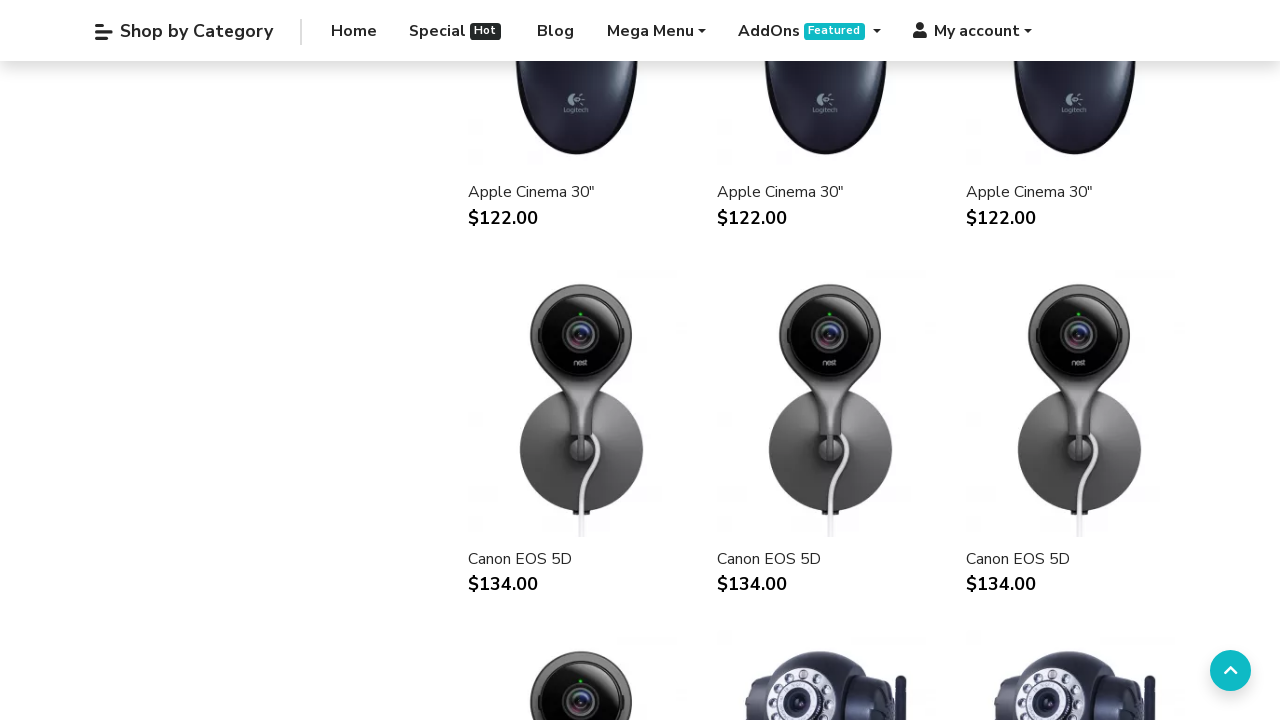

Scrolled down to load lazy-loaded product images (iteration 74/75)
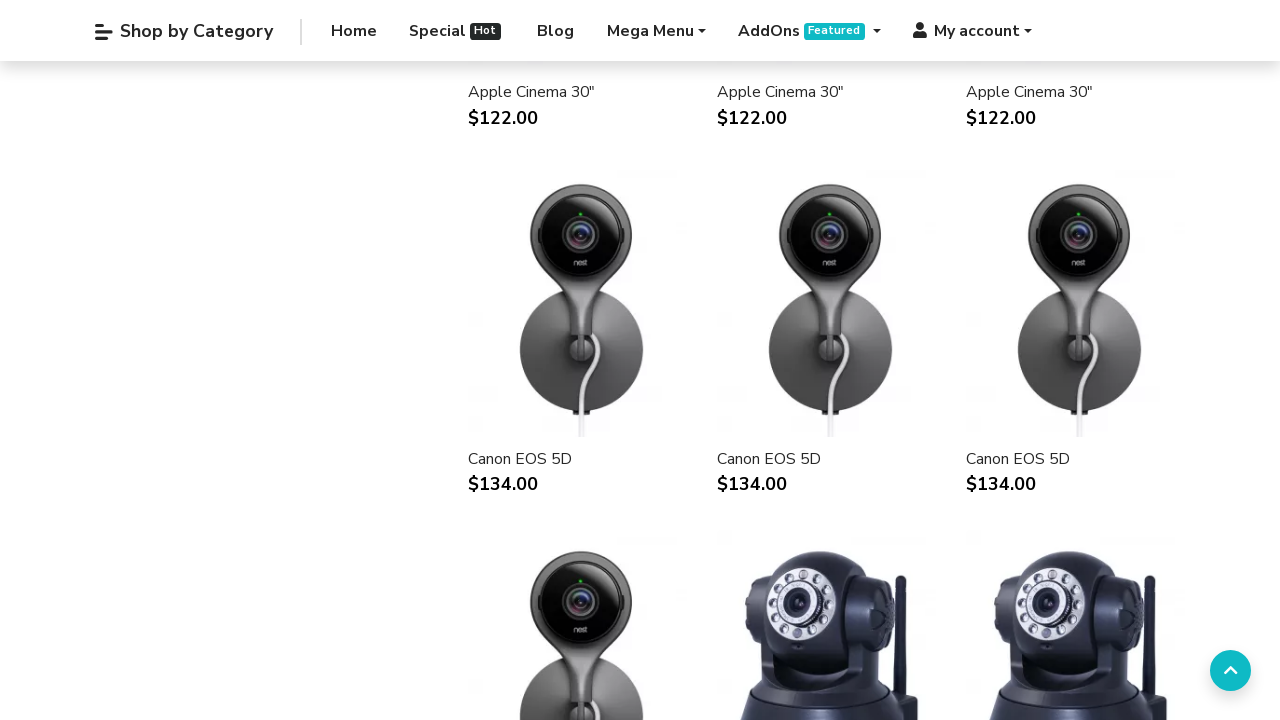

Waited for lazy-loaded images to render (iteration 74/75)
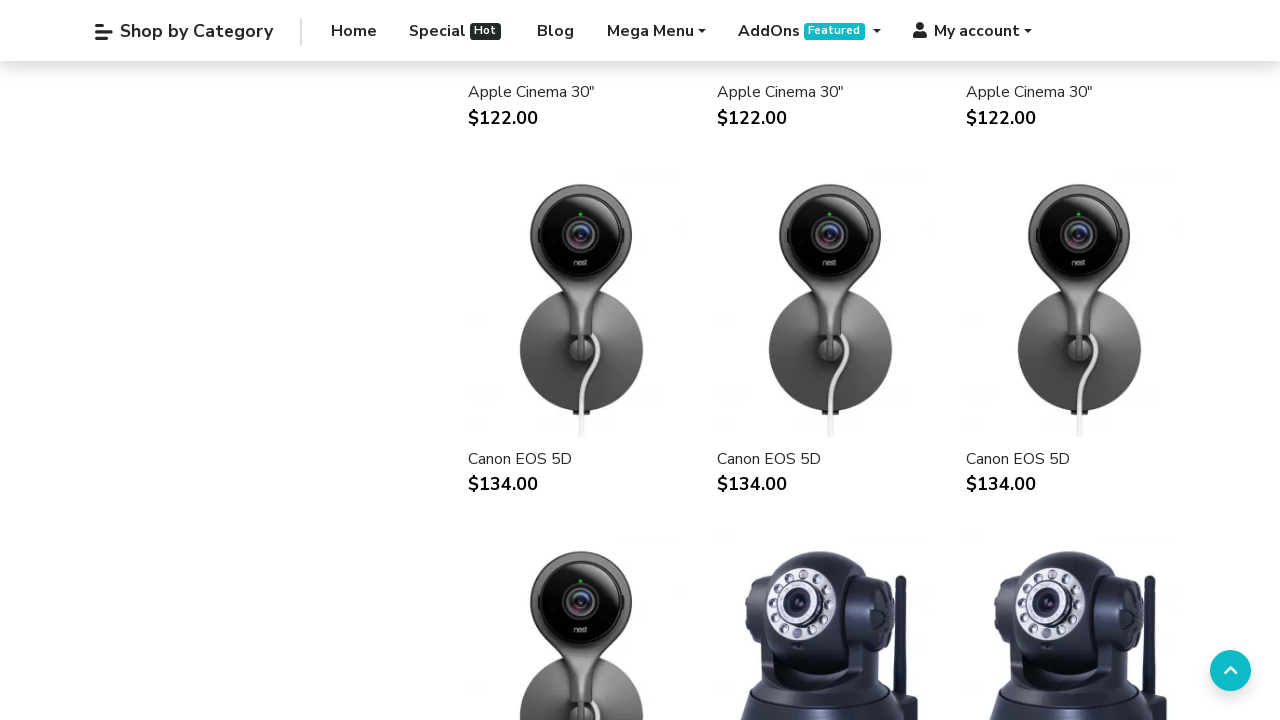

Scrolled down to load lazy-loaded product images (iteration 75/75)
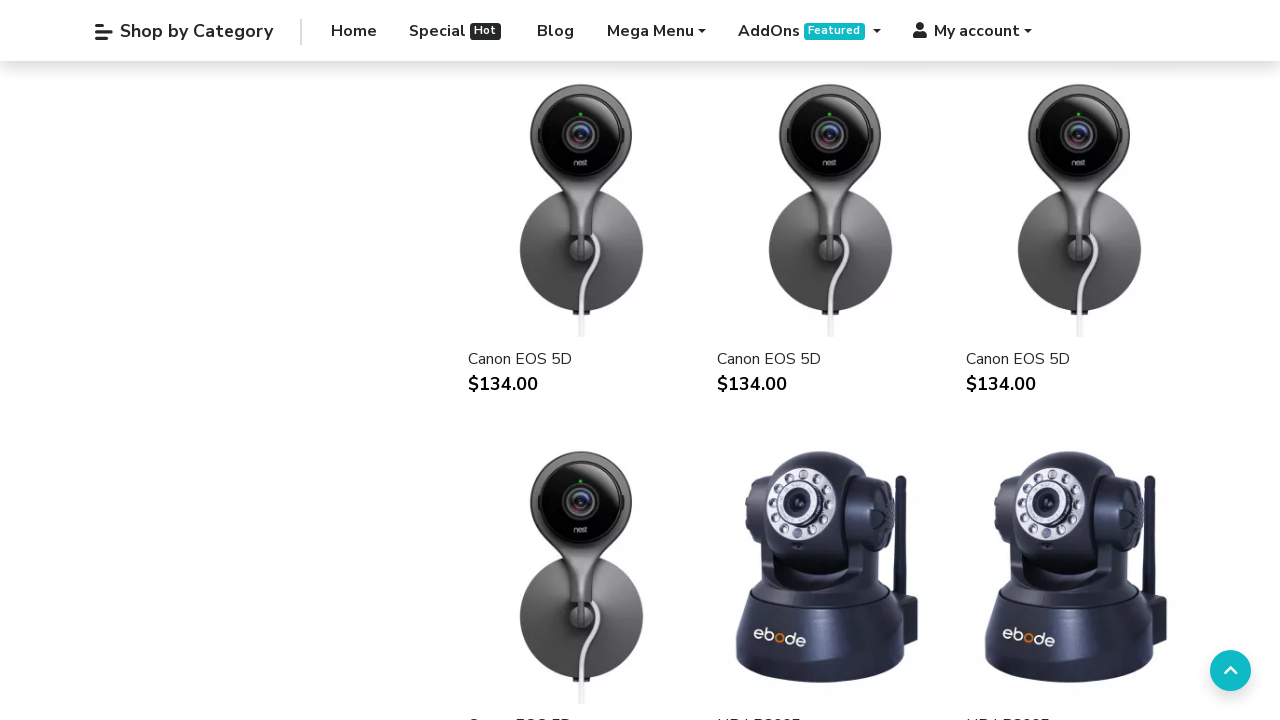

Waited for lazy-loaded images to render (iteration 75/75)
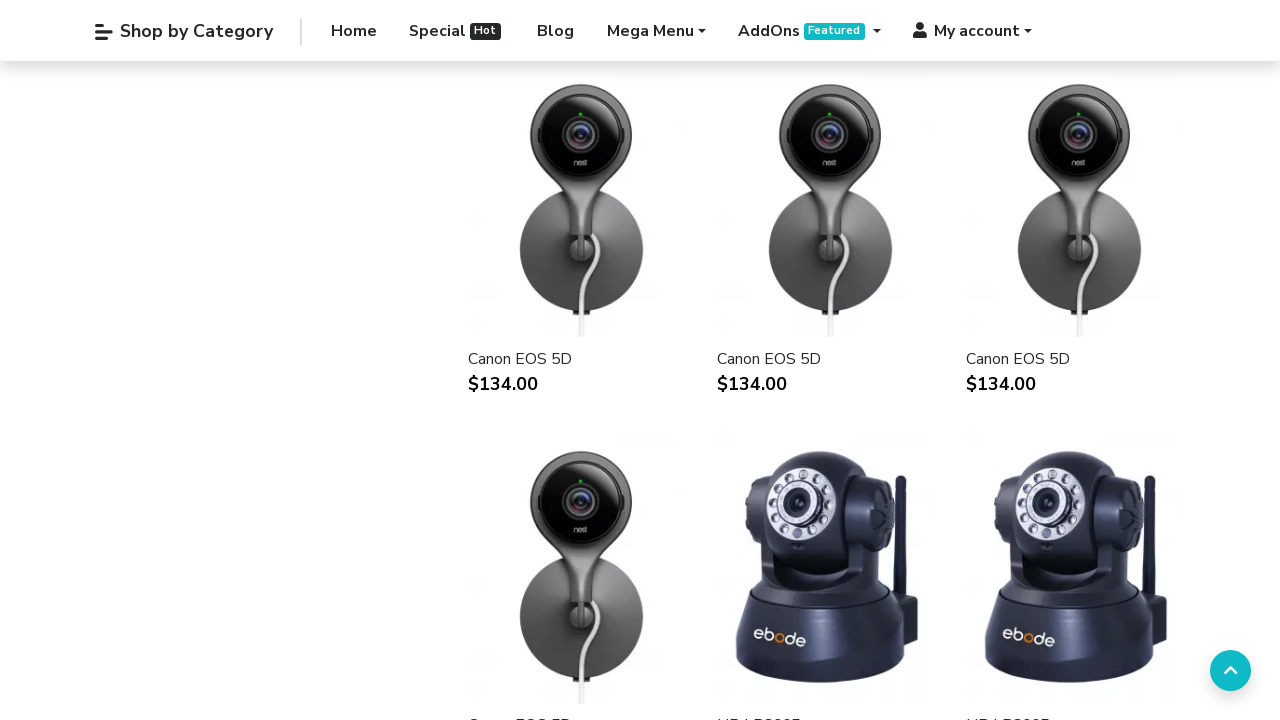

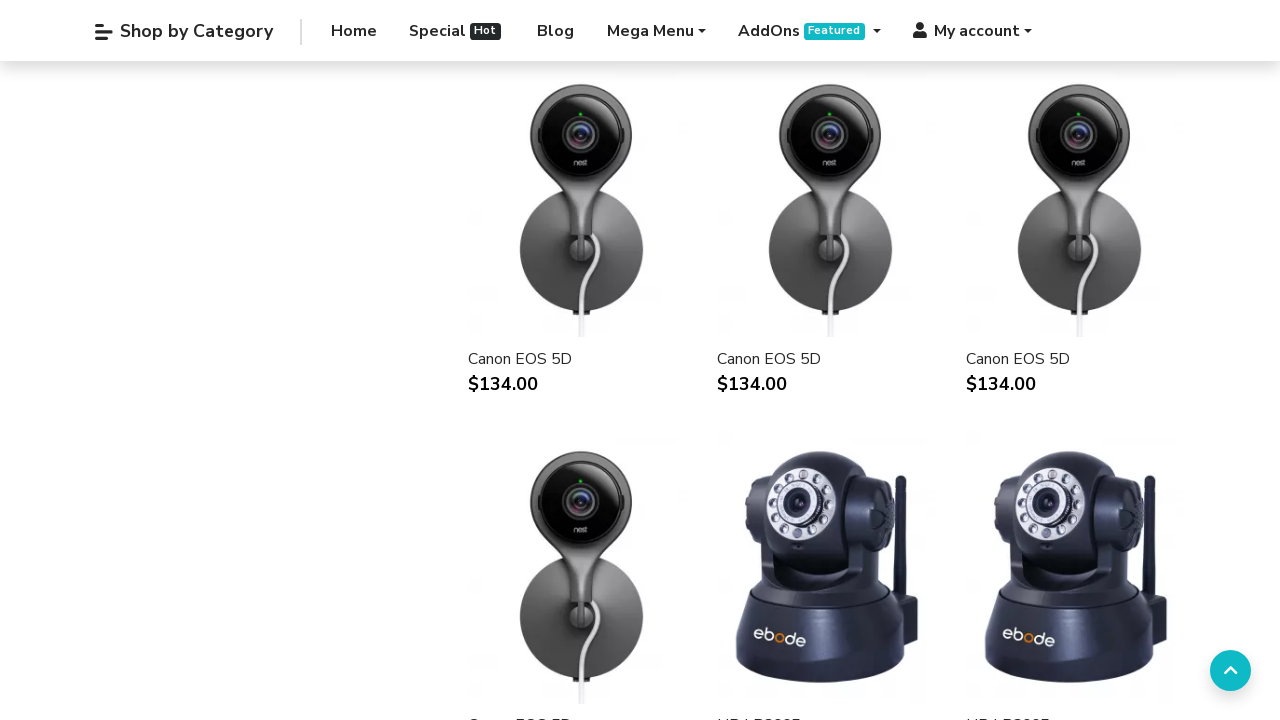